Tests the add/remove elements functionality by clicking the Add Element button 100 times to create delete buttons, then clicking 90 delete buttons to remove them, verifying the correct count remains.

Starting URL: http://the-internet.herokuapp.com/add_remove_elements/

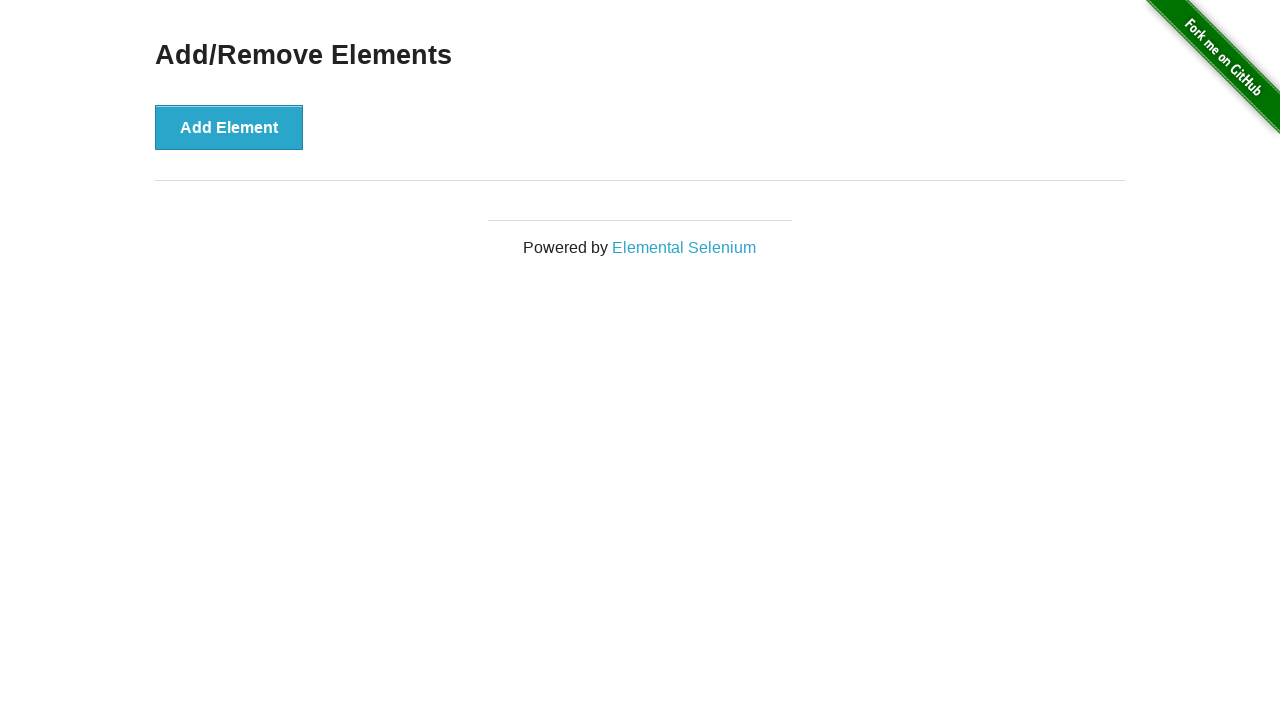

Navigated to add/remove elements test page
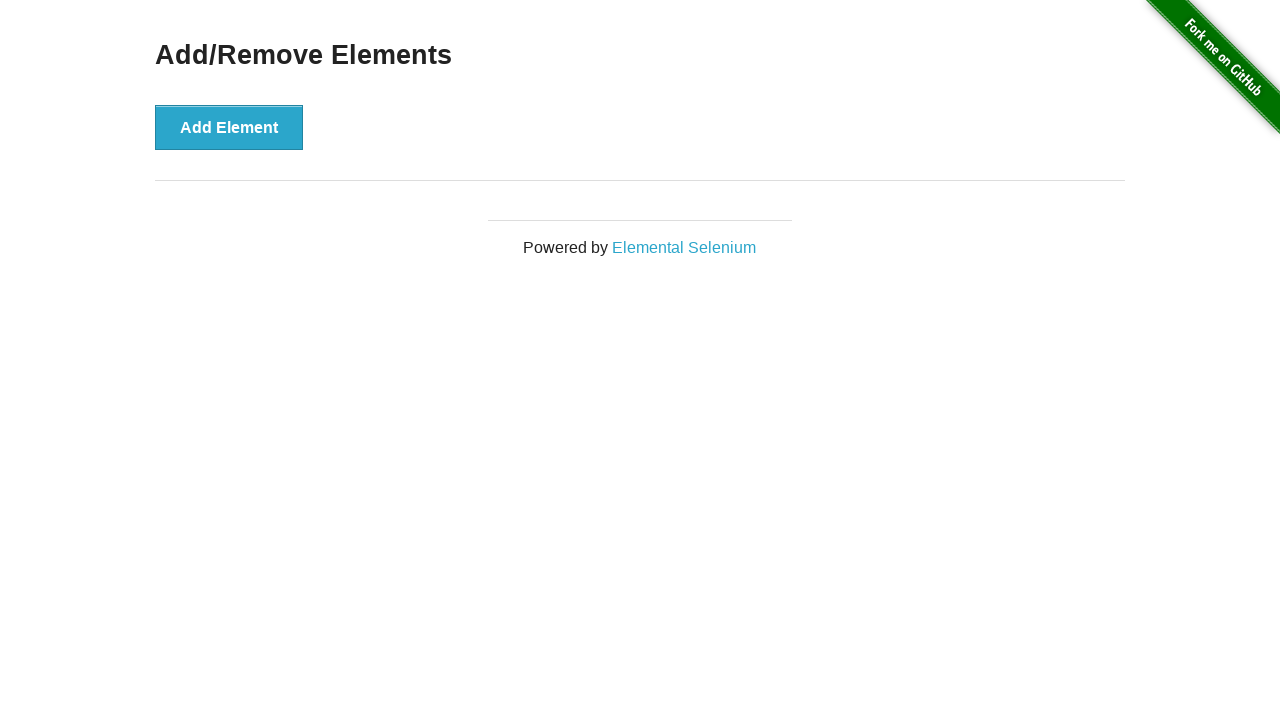

Clicked Add Element button (iteration 1/100) at (229, 127) on xpath=//*[@onclick='addElement()']
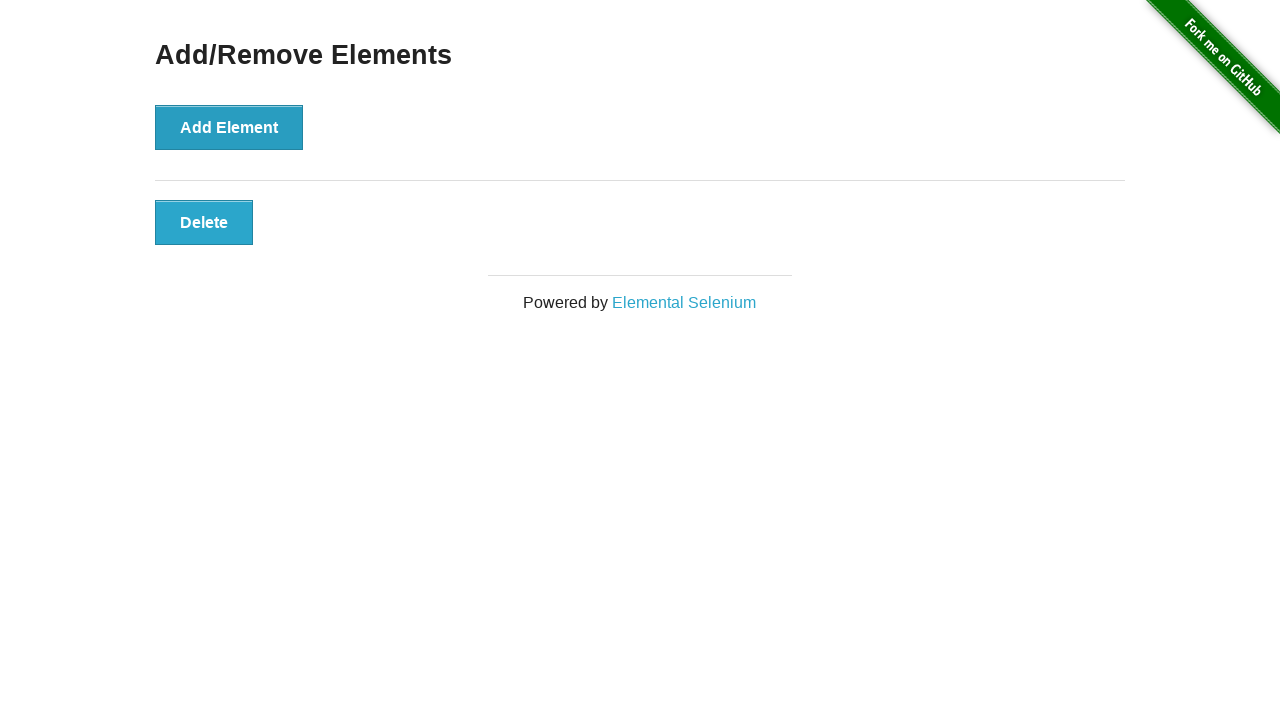

Clicked Add Element button (iteration 2/100) at (229, 127) on xpath=//*[@onclick='addElement()']
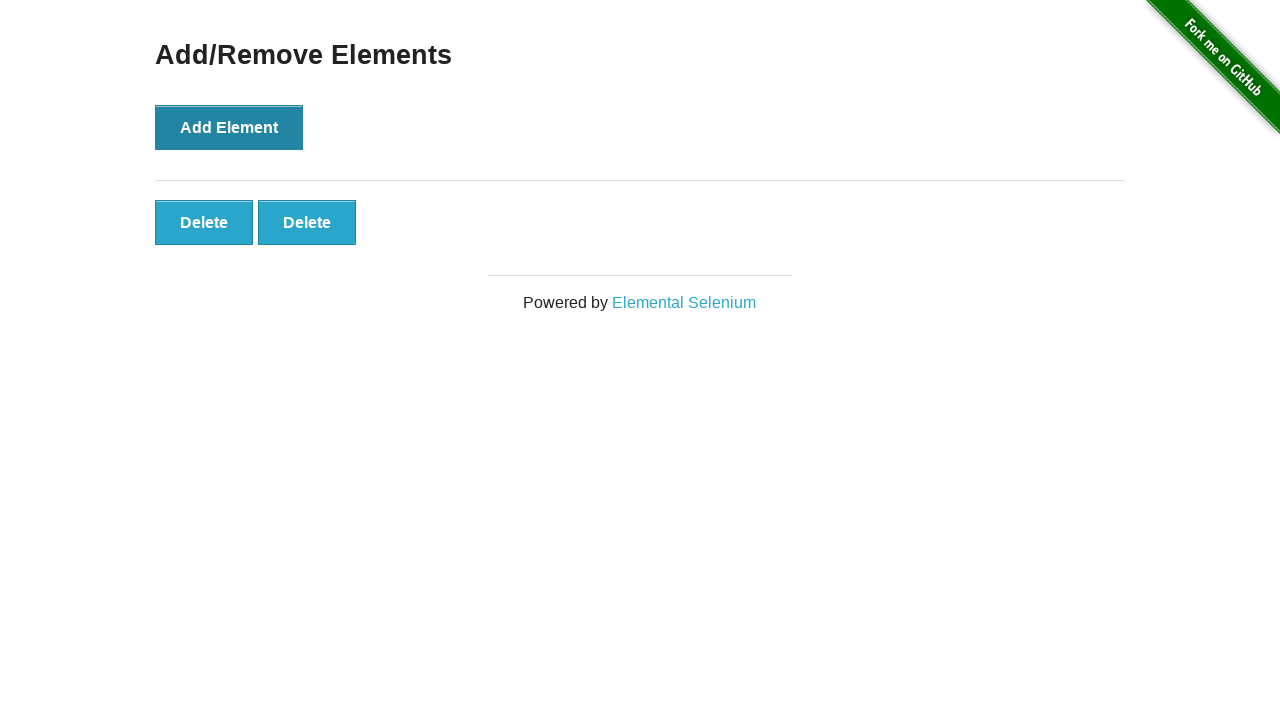

Clicked Add Element button (iteration 3/100) at (229, 127) on xpath=//*[@onclick='addElement()']
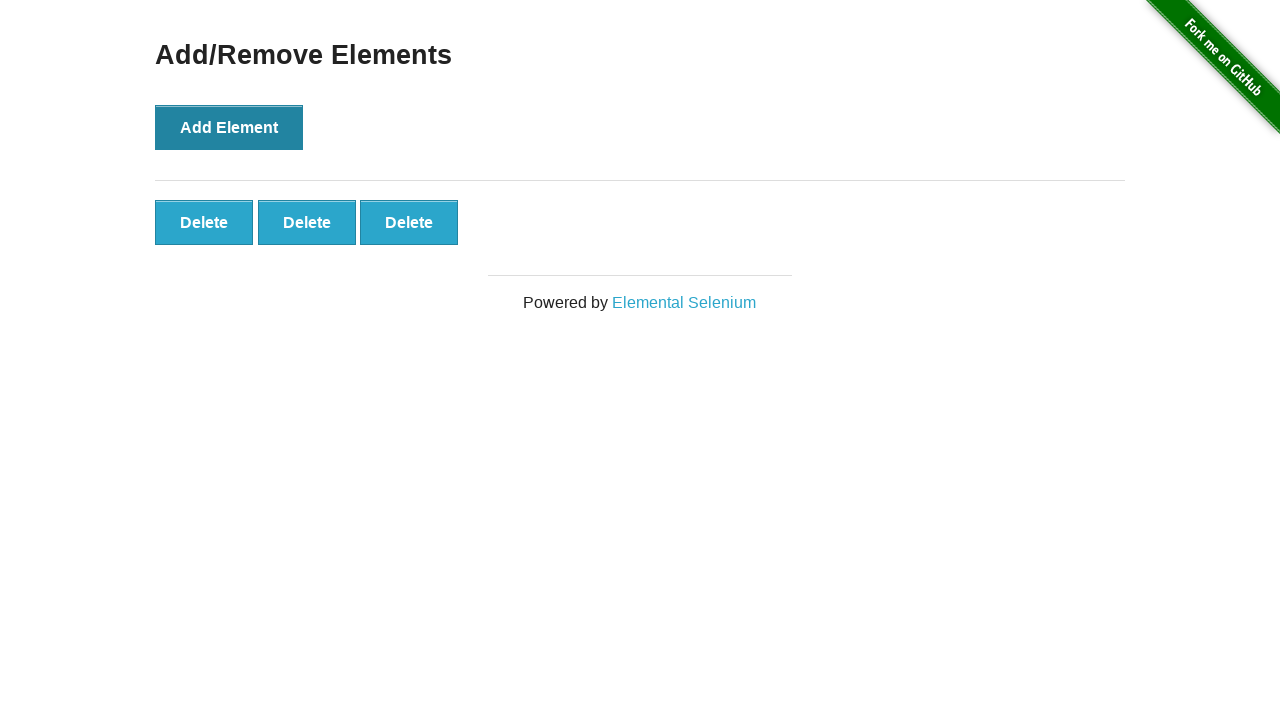

Clicked Add Element button (iteration 4/100) at (229, 127) on xpath=//*[@onclick='addElement()']
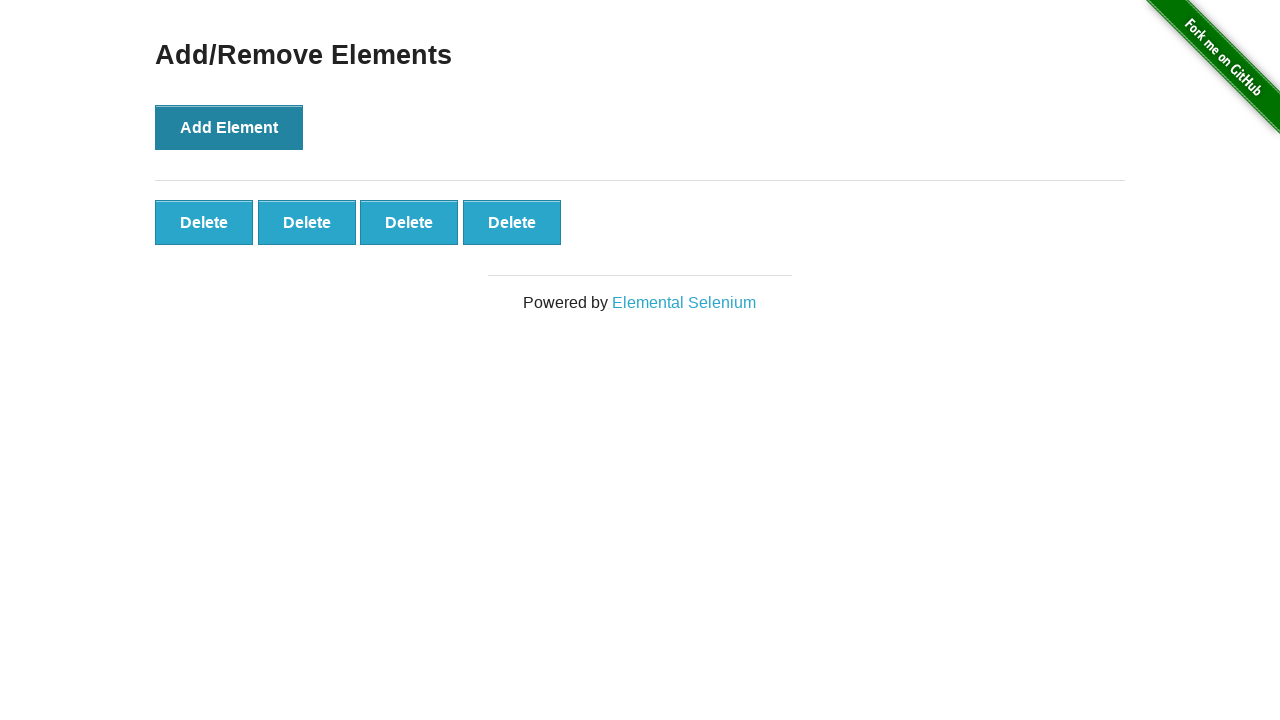

Clicked Add Element button (iteration 5/100) at (229, 127) on xpath=//*[@onclick='addElement()']
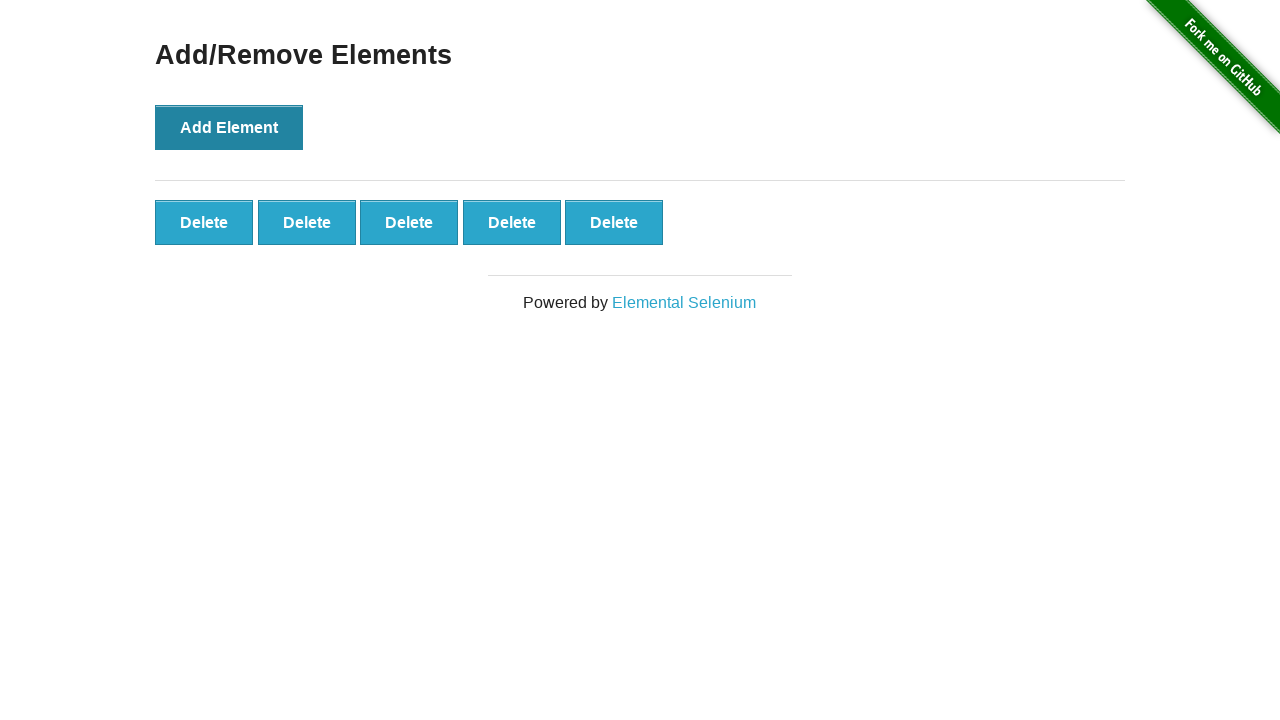

Clicked Add Element button (iteration 6/100) at (229, 127) on xpath=//*[@onclick='addElement()']
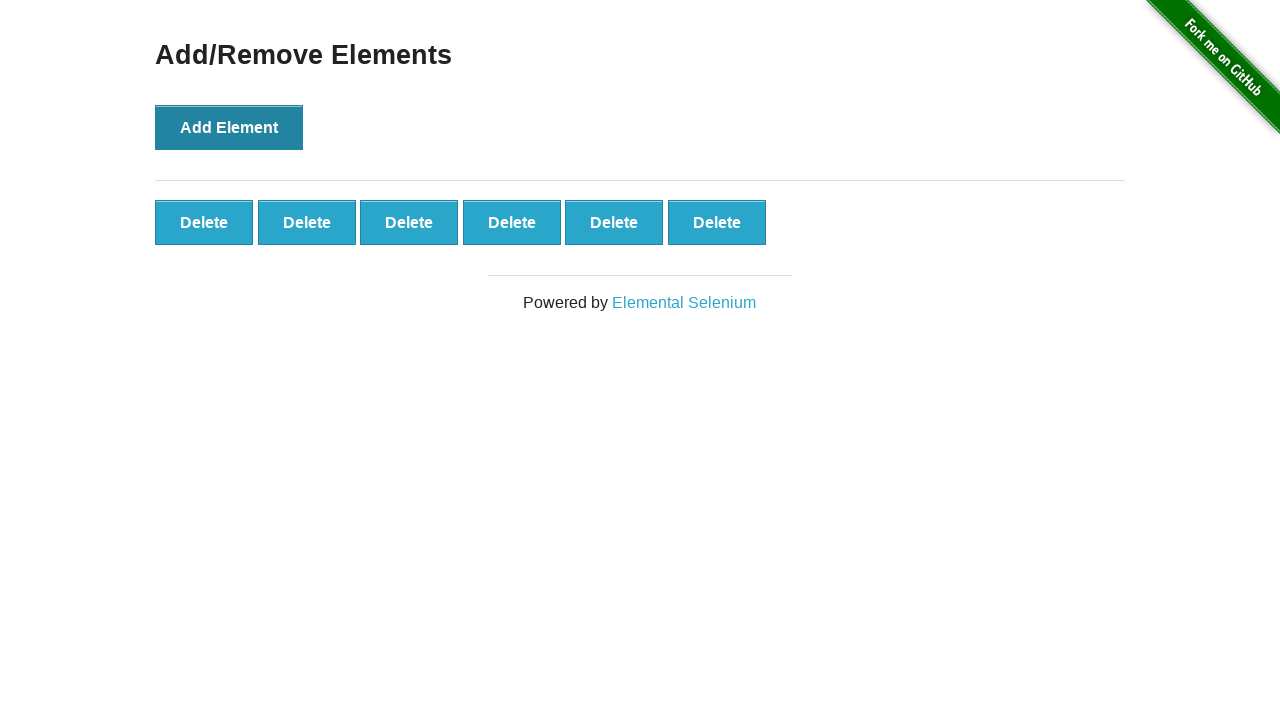

Clicked Add Element button (iteration 7/100) at (229, 127) on xpath=//*[@onclick='addElement()']
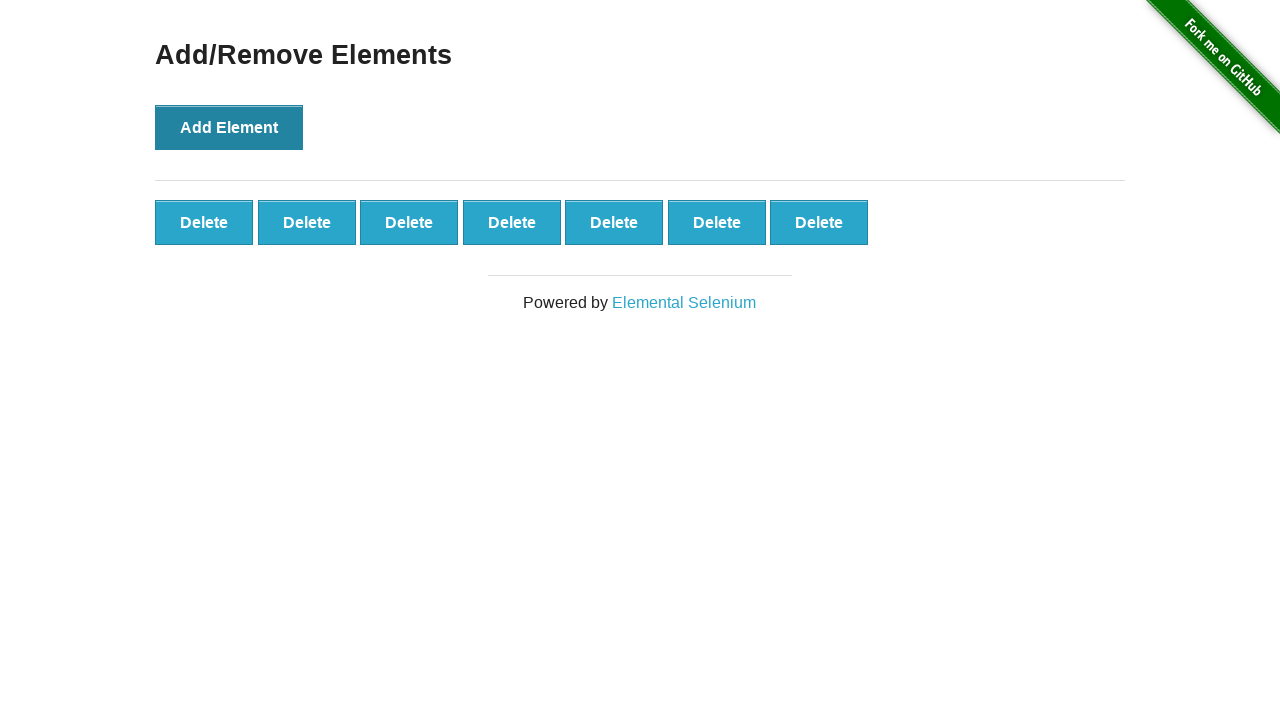

Clicked Add Element button (iteration 8/100) at (229, 127) on xpath=//*[@onclick='addElement()']
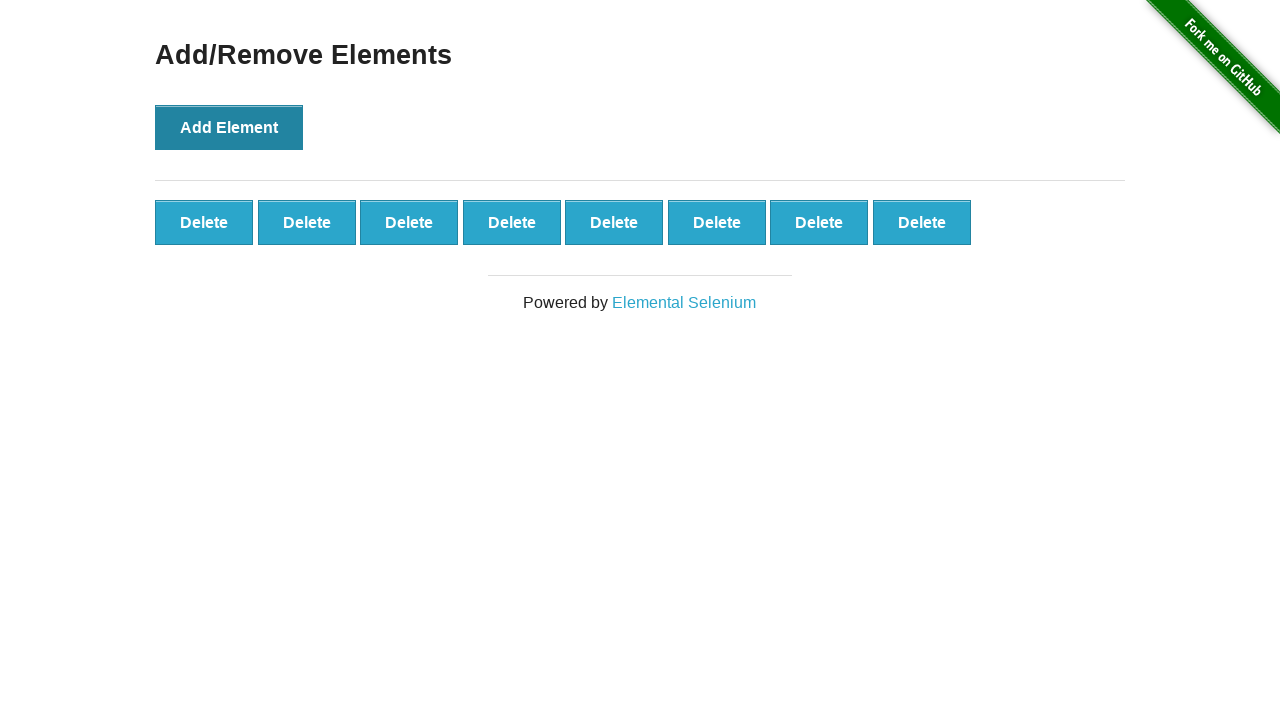

Clicked Add Element button (iteration 9/100) at (229, 127) on xpath=//*[@onclick='addElement()']
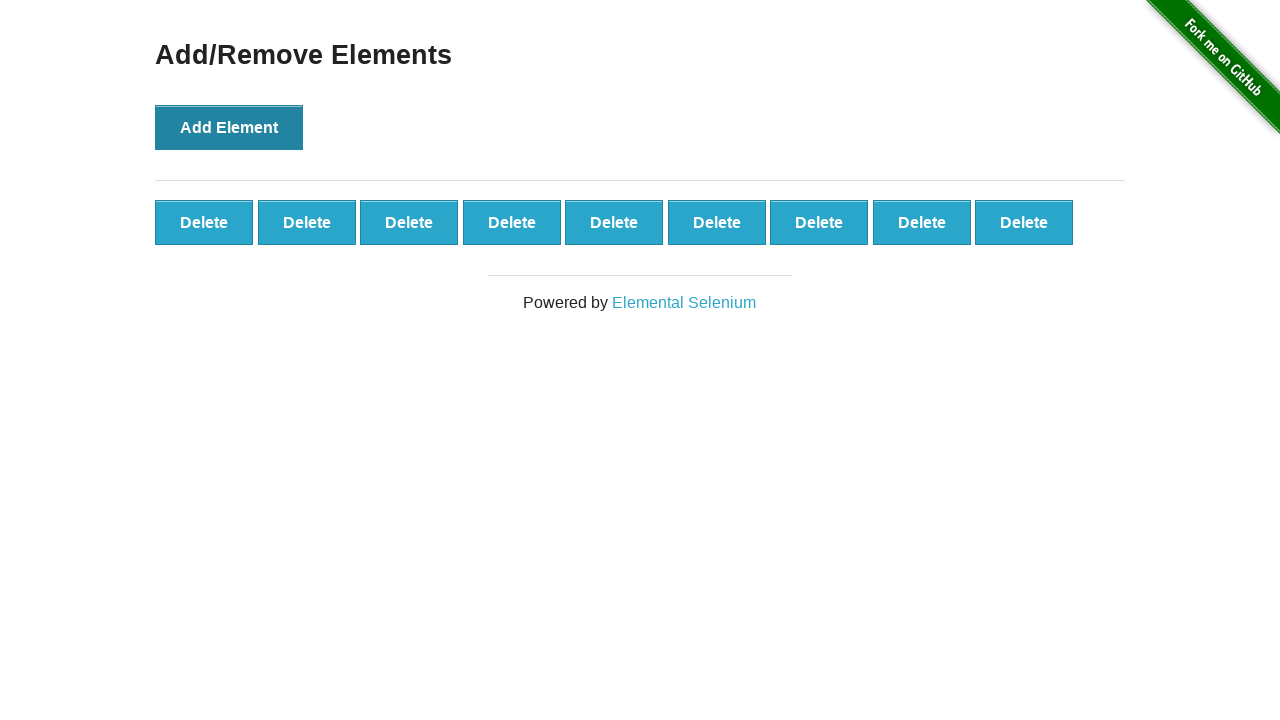

Clicked Add Element button (iteration 10/100) at (229, 127) on xpath=//*[@onclick='addElement()']
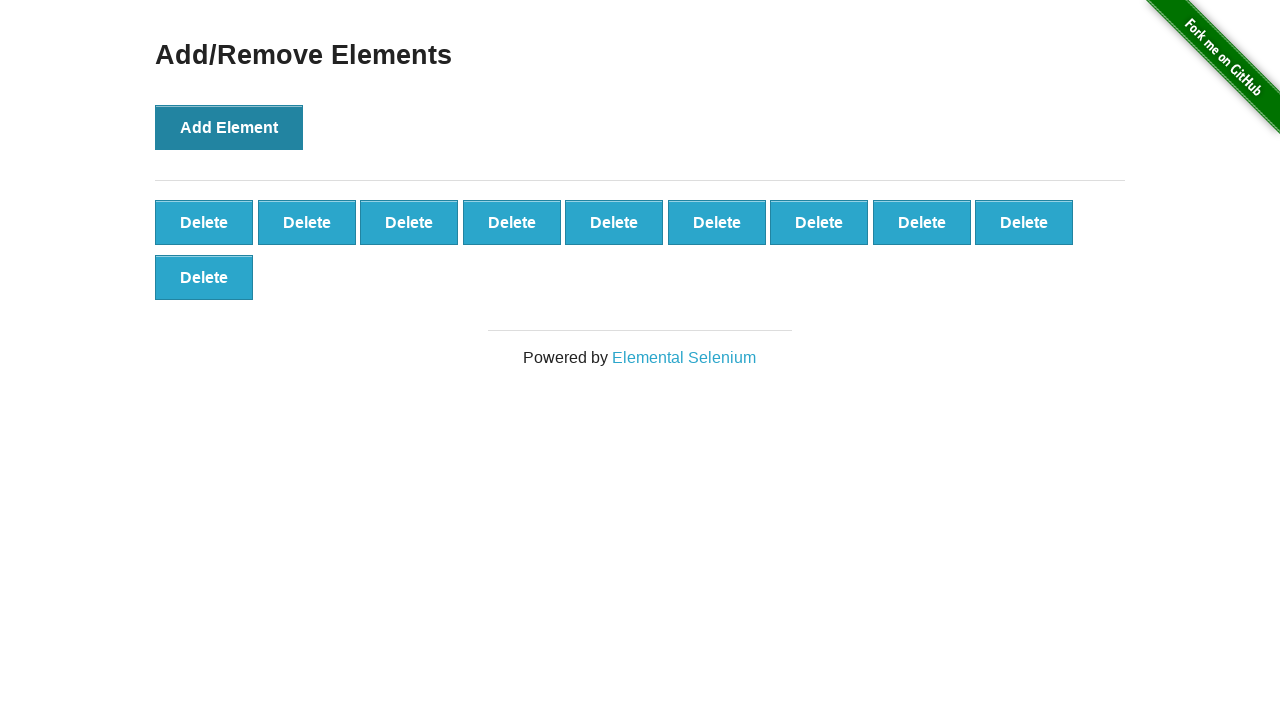

Clicked Add Element button (iteration 11/100) at (229, 127) on xpath=//*[@onclick='addElement()']
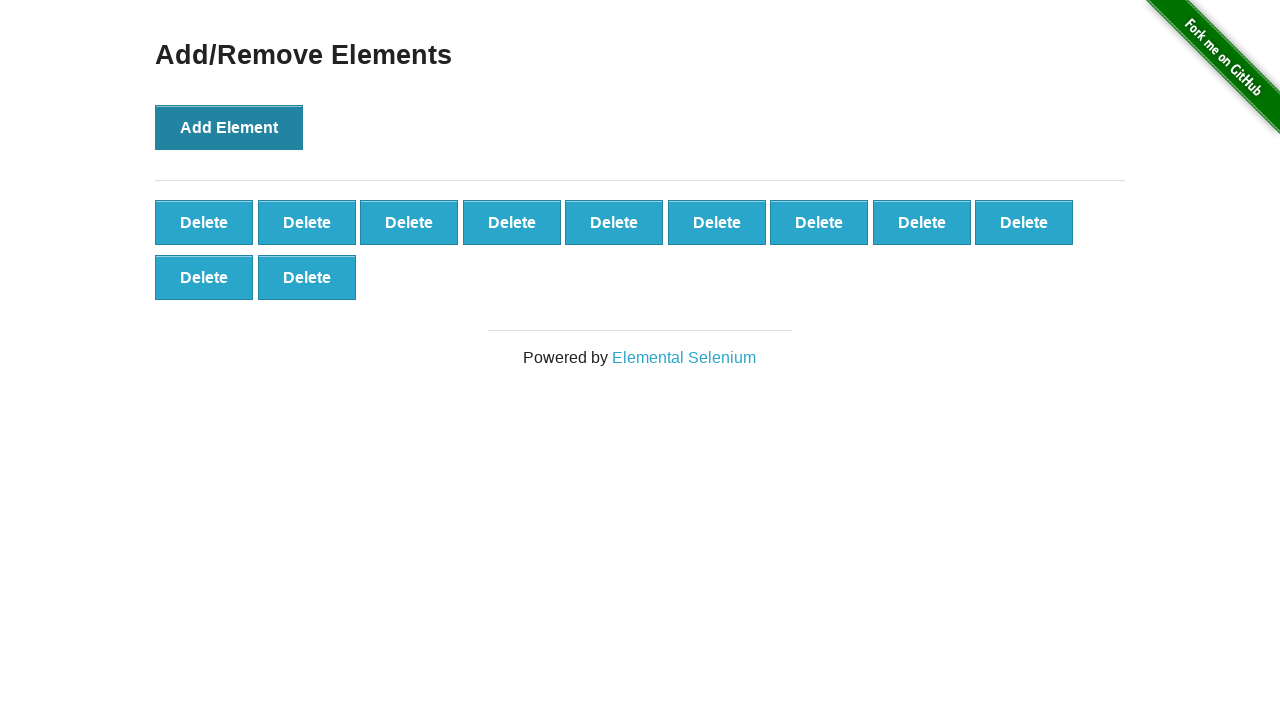

Clicked Add Element button (iteration 12/100) at (229, 127) on xpath=//*[@onclick='addElement()']
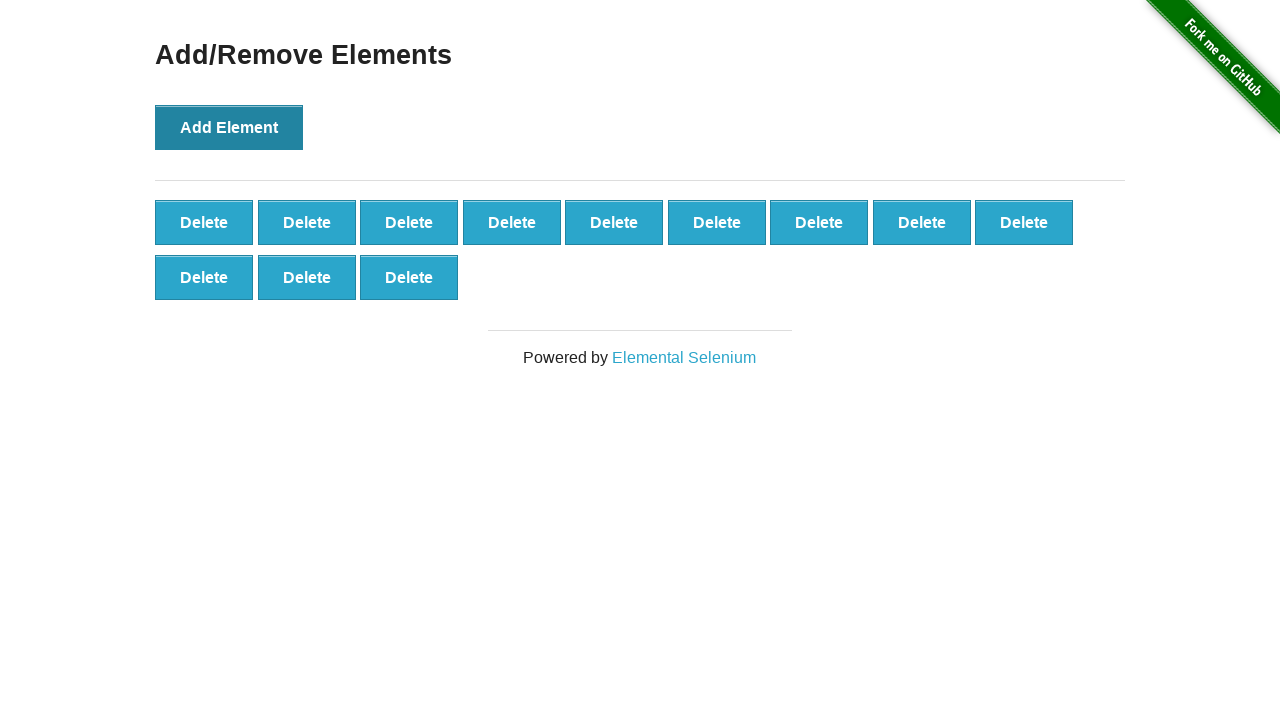

Clicked Add Element button (iteration 13/100) at (229, 127) on xpath=//*[@onclick='addElement()']
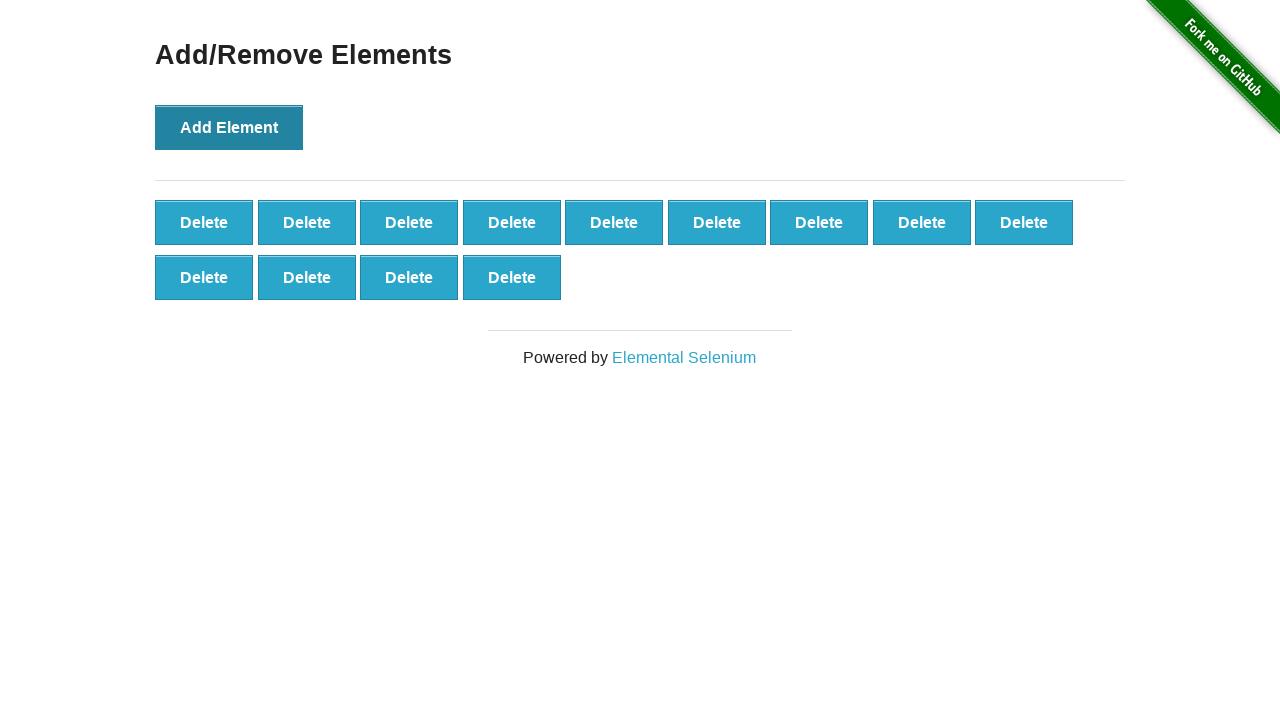

Clicked Add Element button (iteration 14/100) at (229, 127) on xpath=//*[@onclick='addElement()']
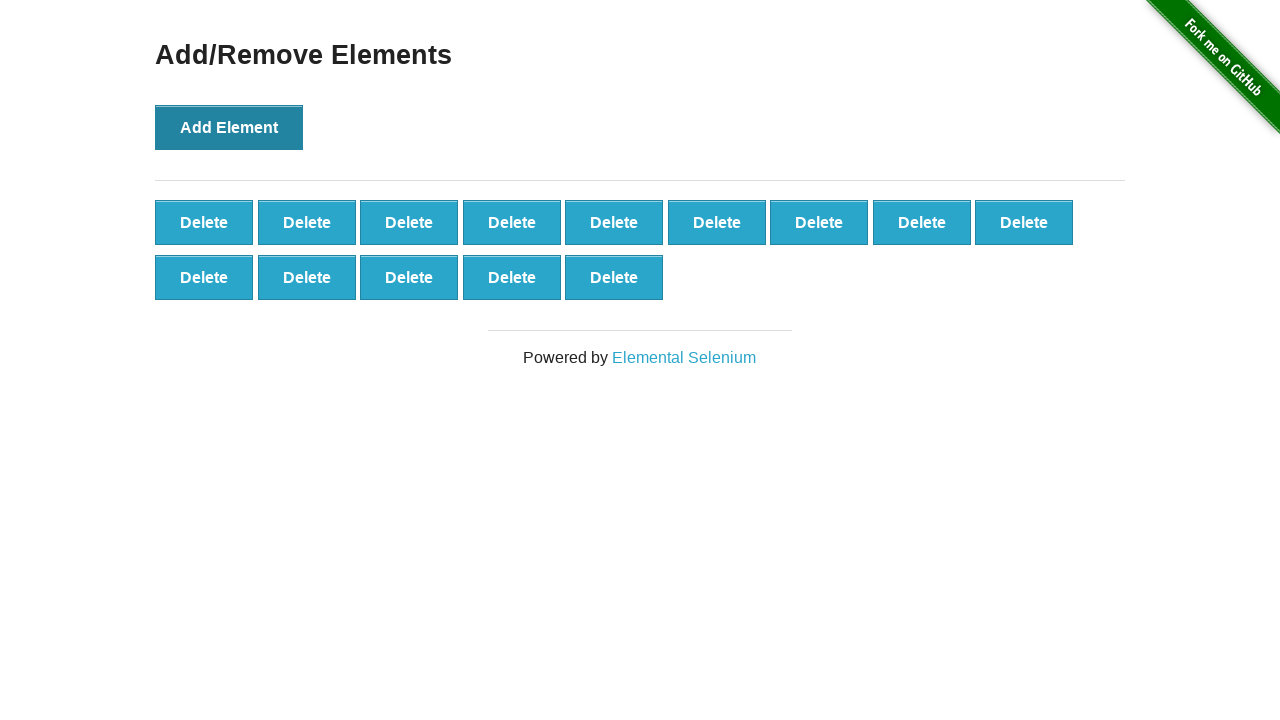

Clicked Add Element button (iteration 15/100) at (229, 127) on xpath=//*[@onclick='addElement()']
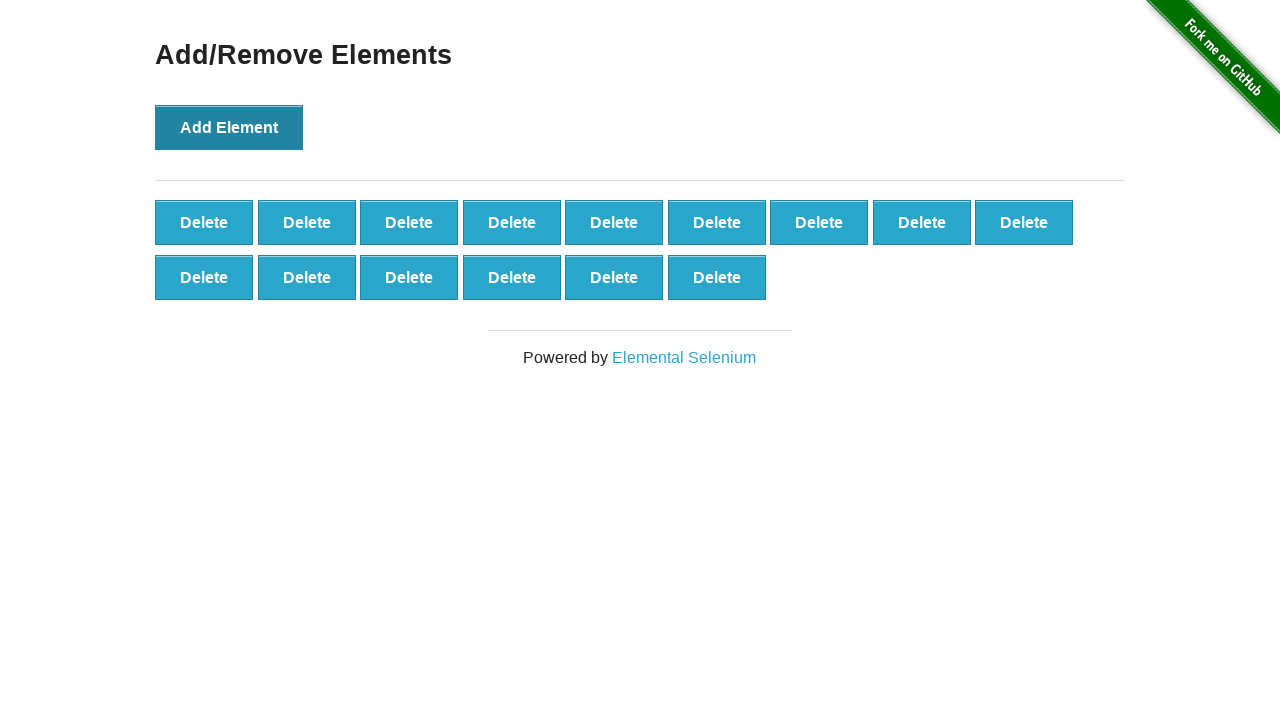

Clicked Add Element button (iteration 16/100) at (229, 127) on xpath=//*[@onclick='addElement()']
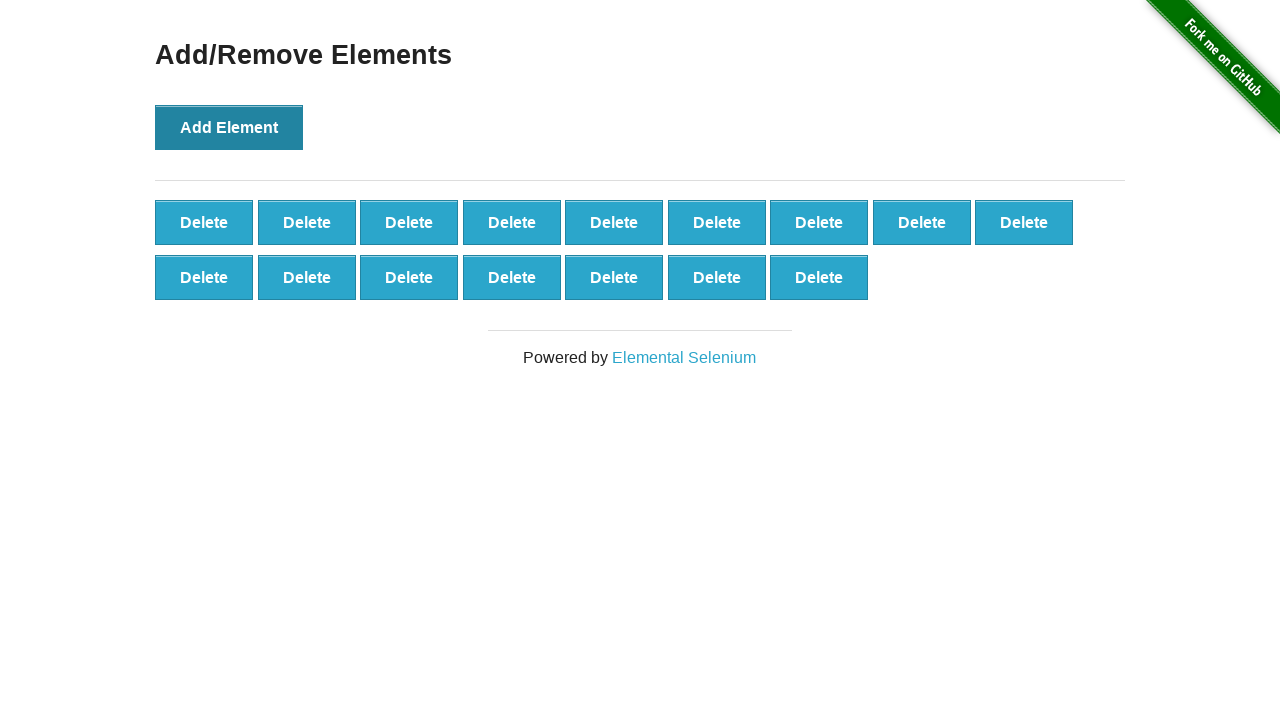

Clicked Add Element button (iteration 17/100) at (229, 127) on xpath=//*[@onclick='addElement()']
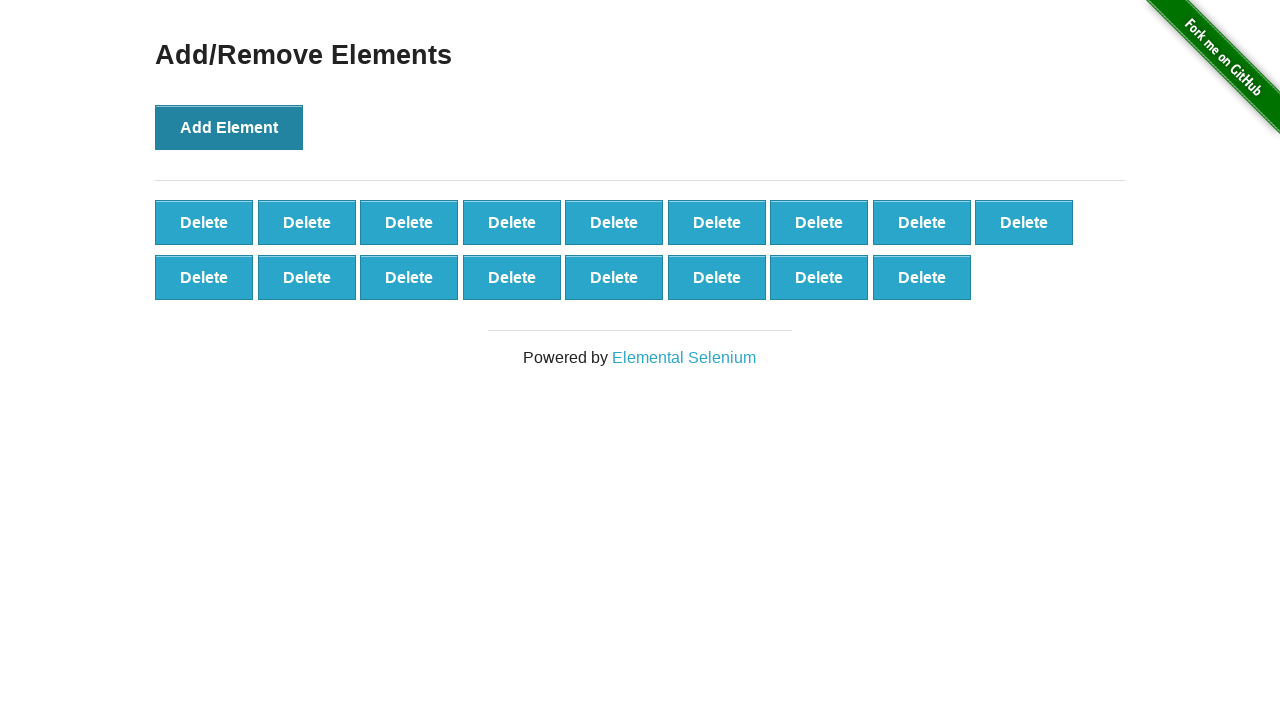

Clicked Add Element button (iteration 18/100) at (229, 127) on xpath=//*[@onclick='addElement()']
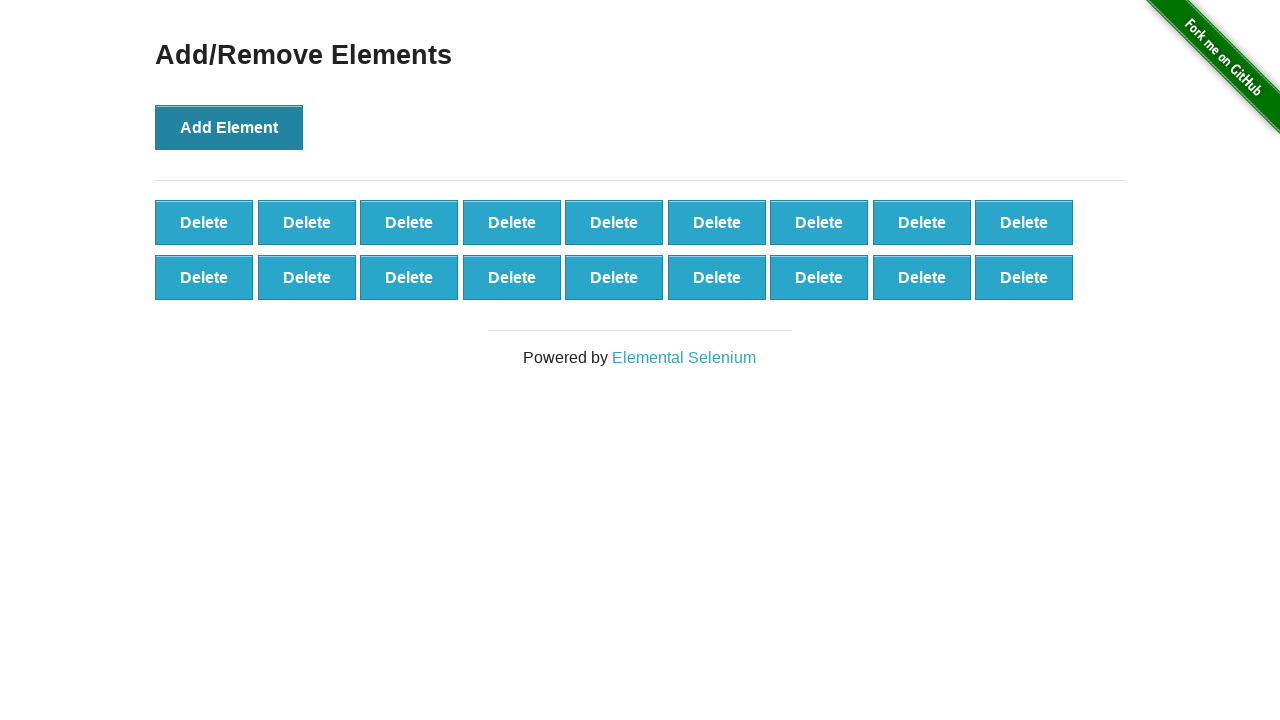

Clicked Add Element button (iteration 19/100) at (229, 127) on xpath=//*[@onclick='addElement()']
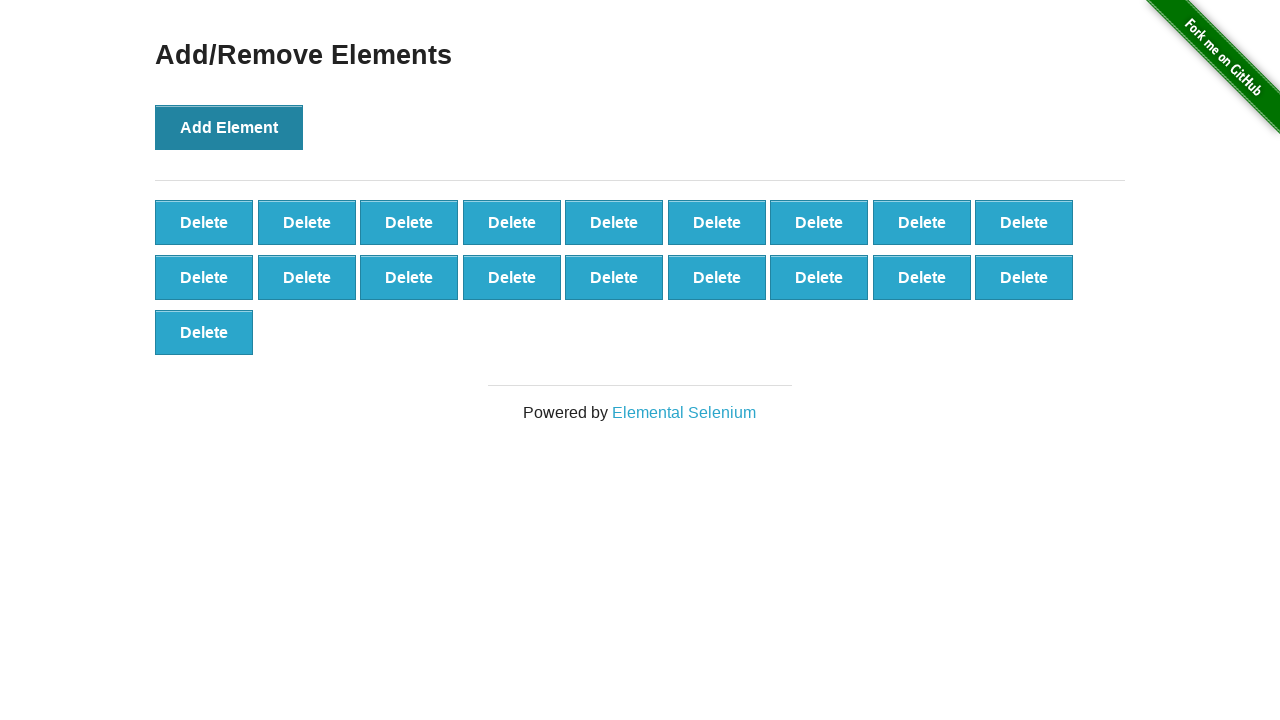

Clicked Add Element button (iteration 20/100) at (229, 127) on xpath=//*[@onclick='addElement()']
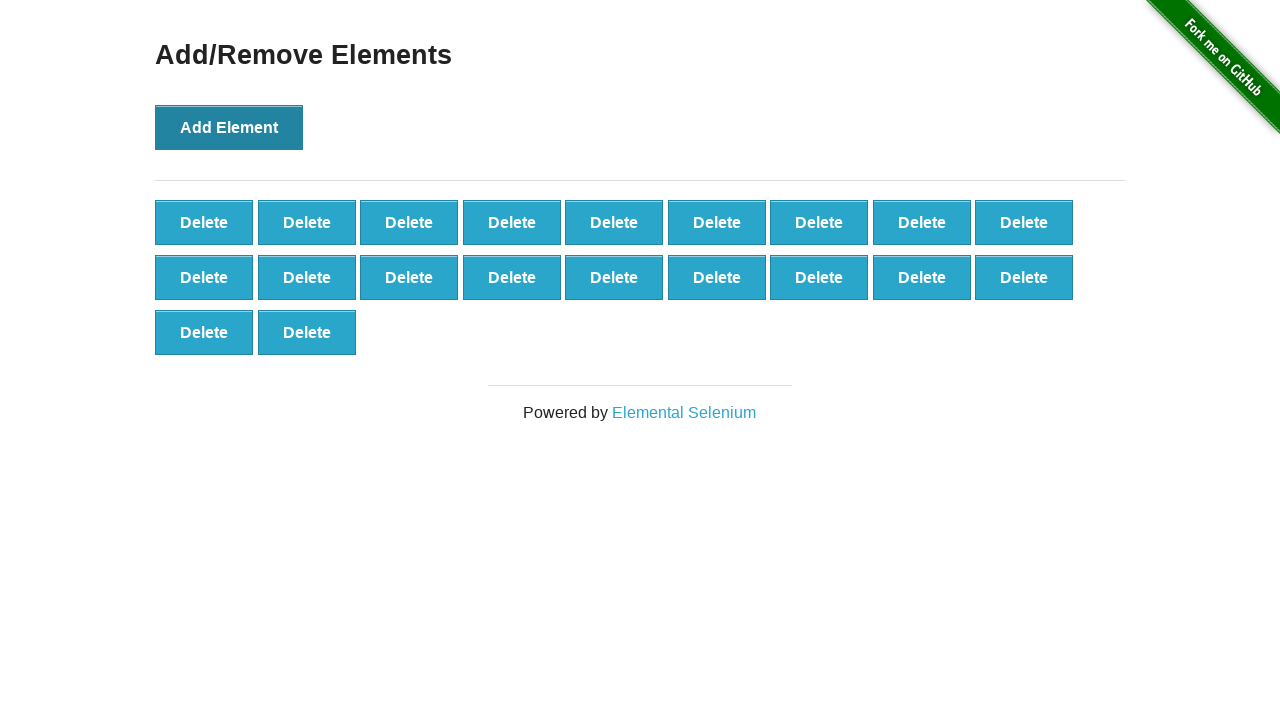

Clicked Add Element button (iteration 21/100) at (229, 127) on xpath=//*[@onclick='addElement()']
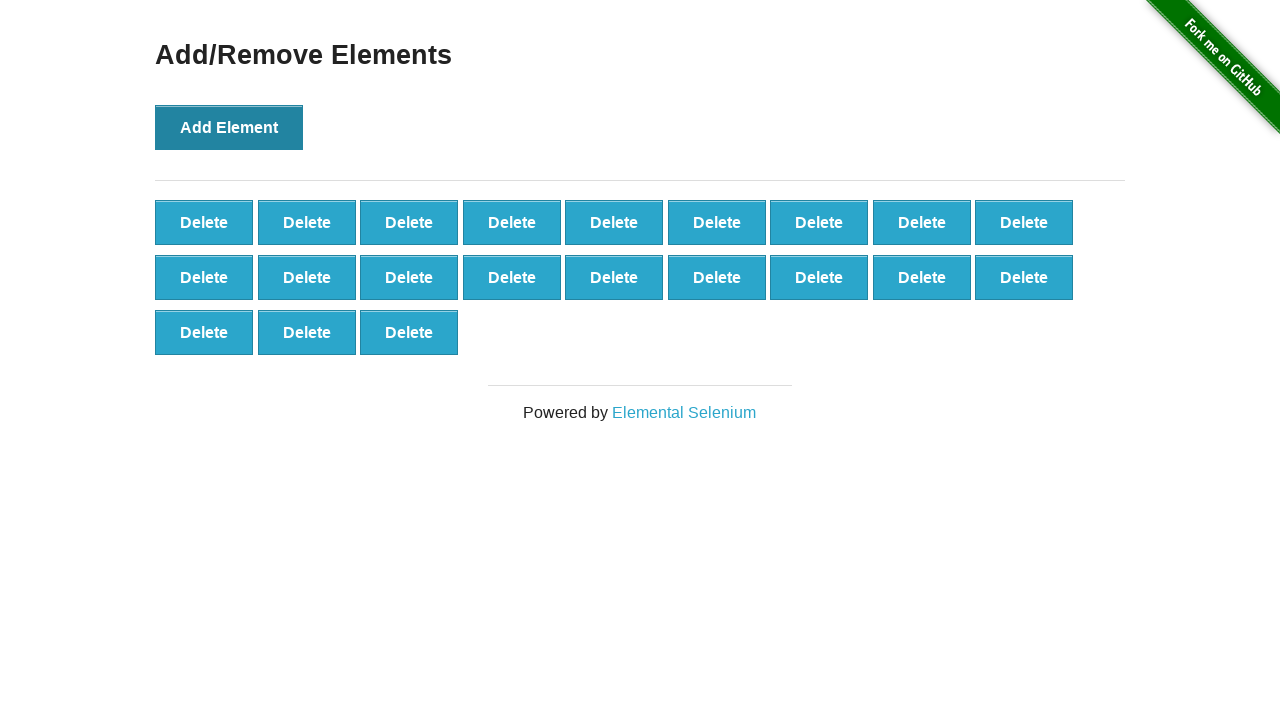

Clicked Add Element button (iteration 22/100) at (229, 127) on xpath=//*[@onclick='addElement()']
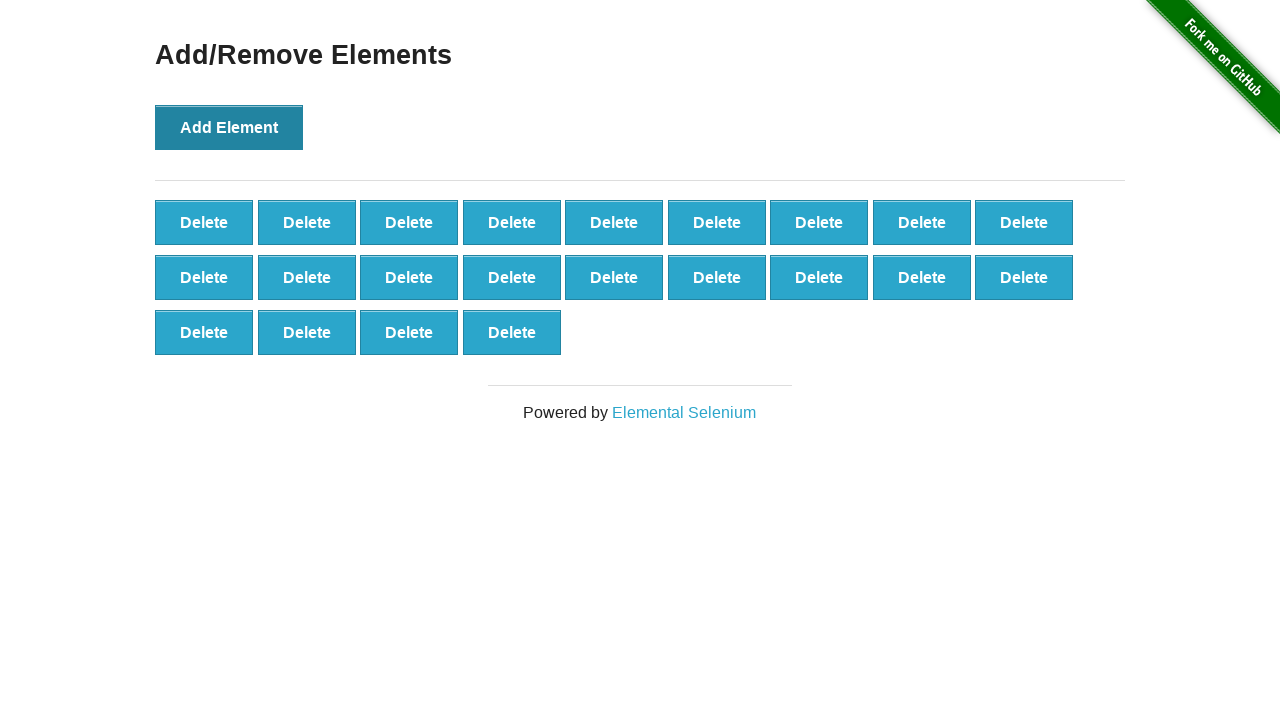

Clicked Add Element button (iteration 23/100) at (229, 127) on xpath=//*[@onclick='addElement()']
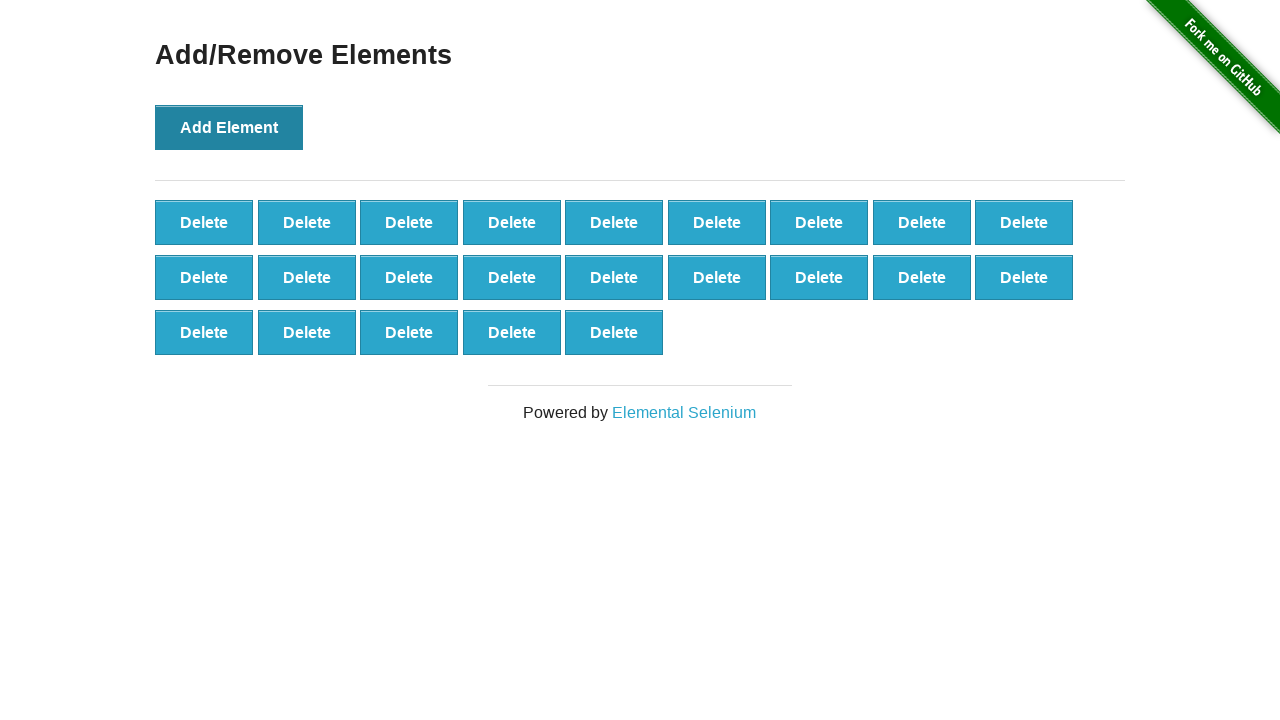

Clicked Add Element button (iteration 24/100) at (229, 127) on xpath=//*[@onclick='addElement()']
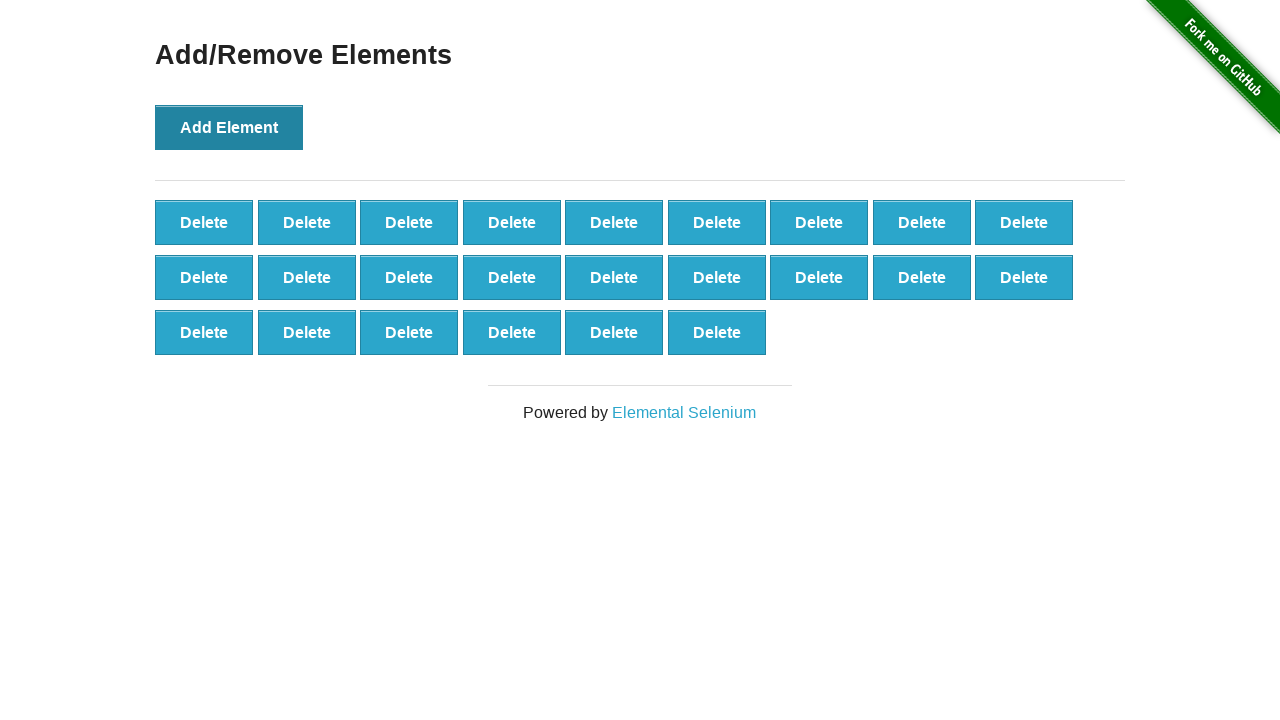

Clicked Add Element button (iteration 25/100) at (229, 127) on xpath=//*[@onclick='addElement()']
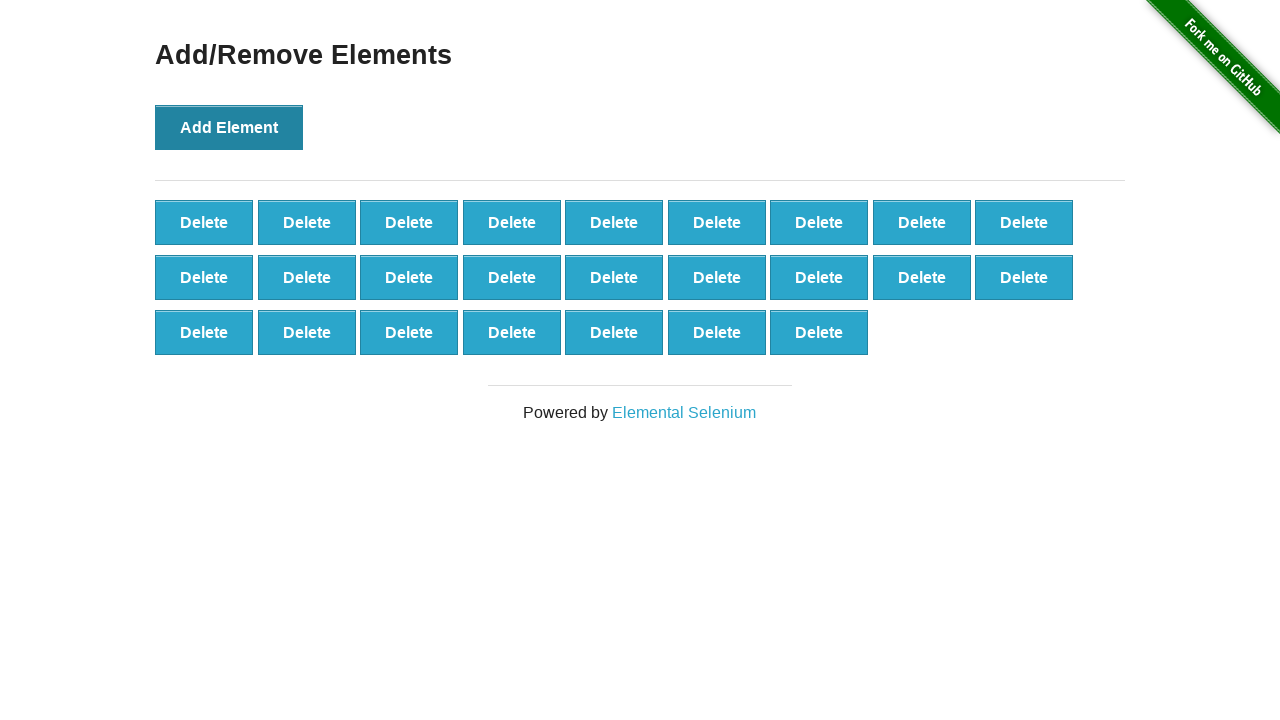

Clicked Add Element button (iteration 26/100) at (229, 127) on xpath=//*[@onclick='addElement()']
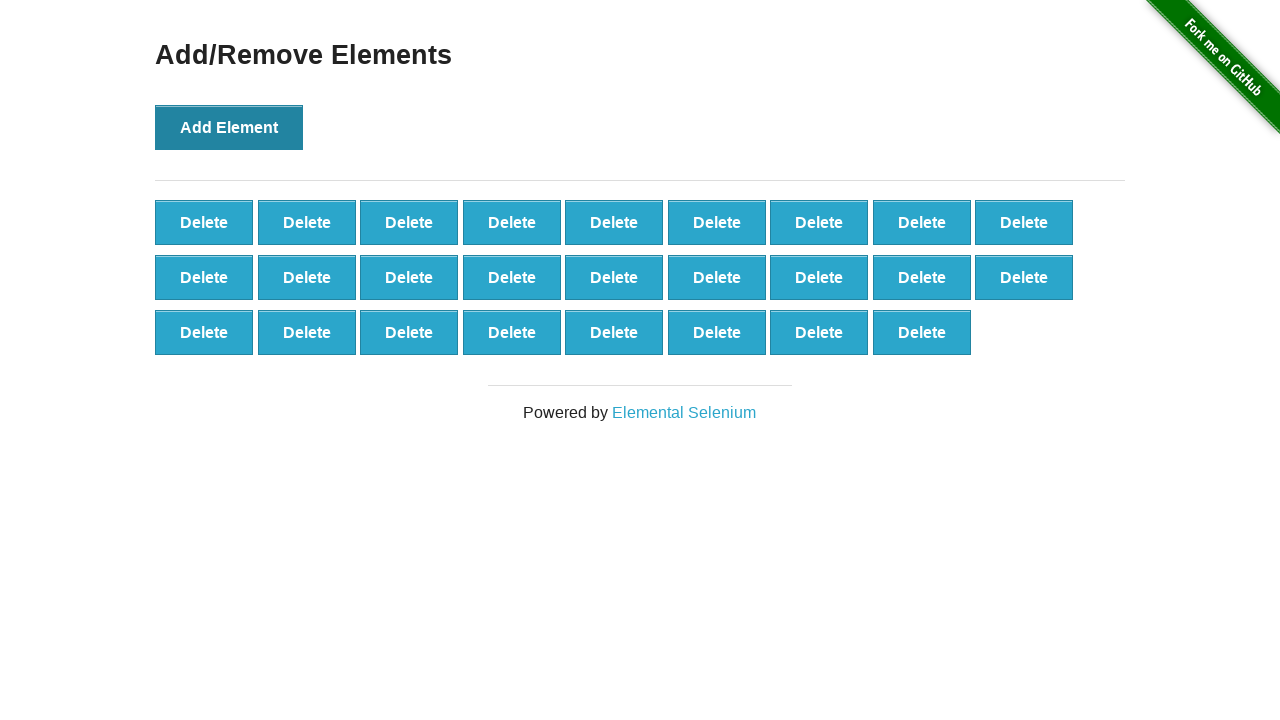

Clicked Add Element button (iteration 27/100) at (229, 127) on xpath=//*[@onclick='addElement()']
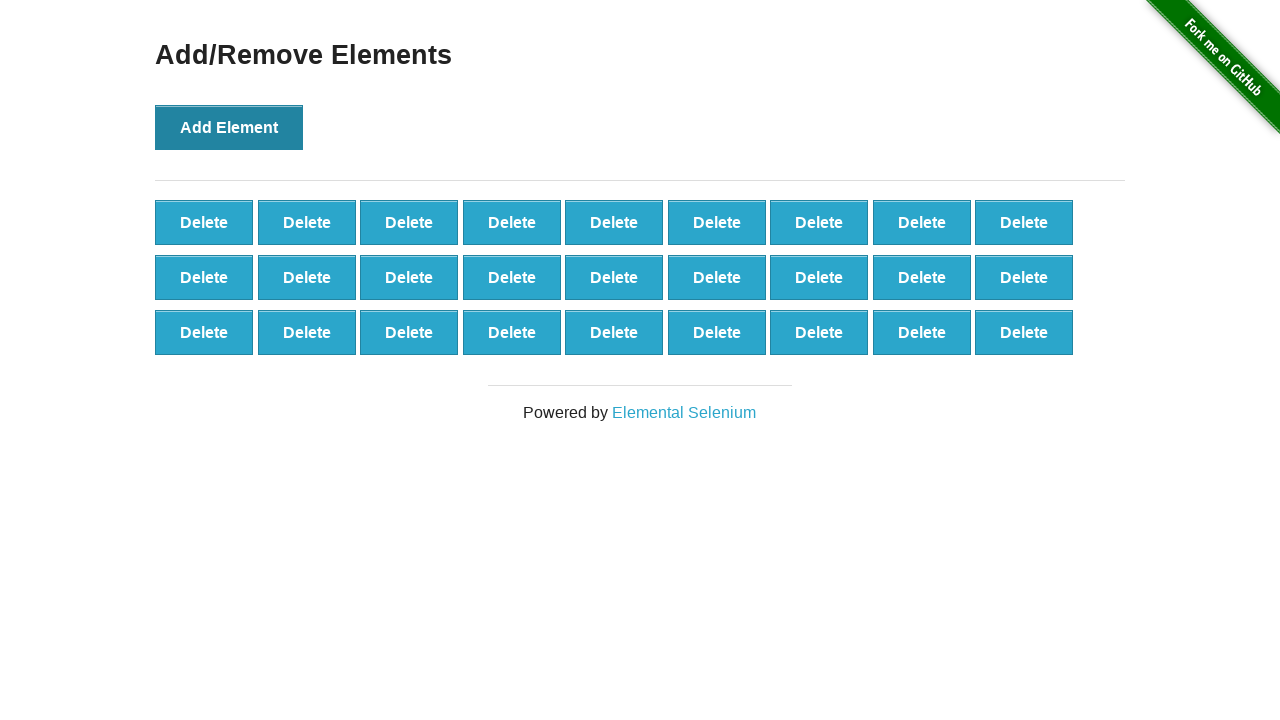

Clicked Add Element button (iteration 28/100) at (229, 127) on xpath=//*[@onclick='addElement()']
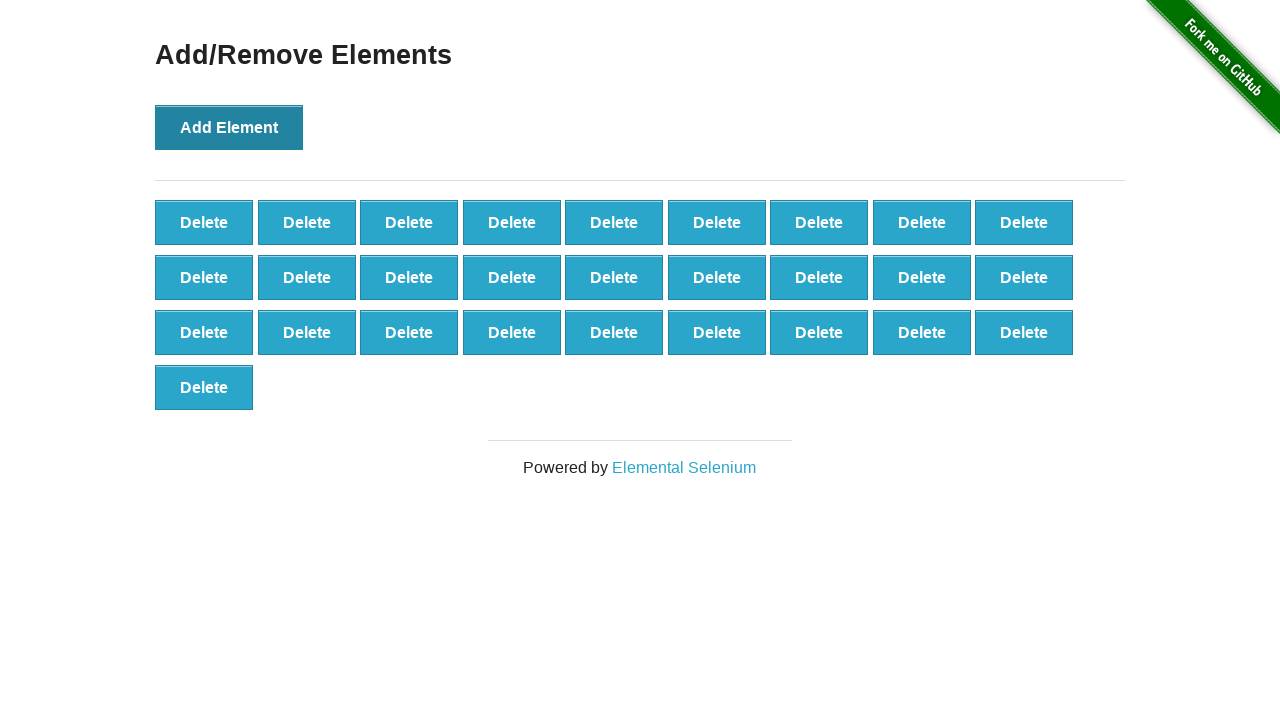

Clicked Add Element button (iteration 29/100) at (229, 127) on xpath=//*[@onclick='addElement()']
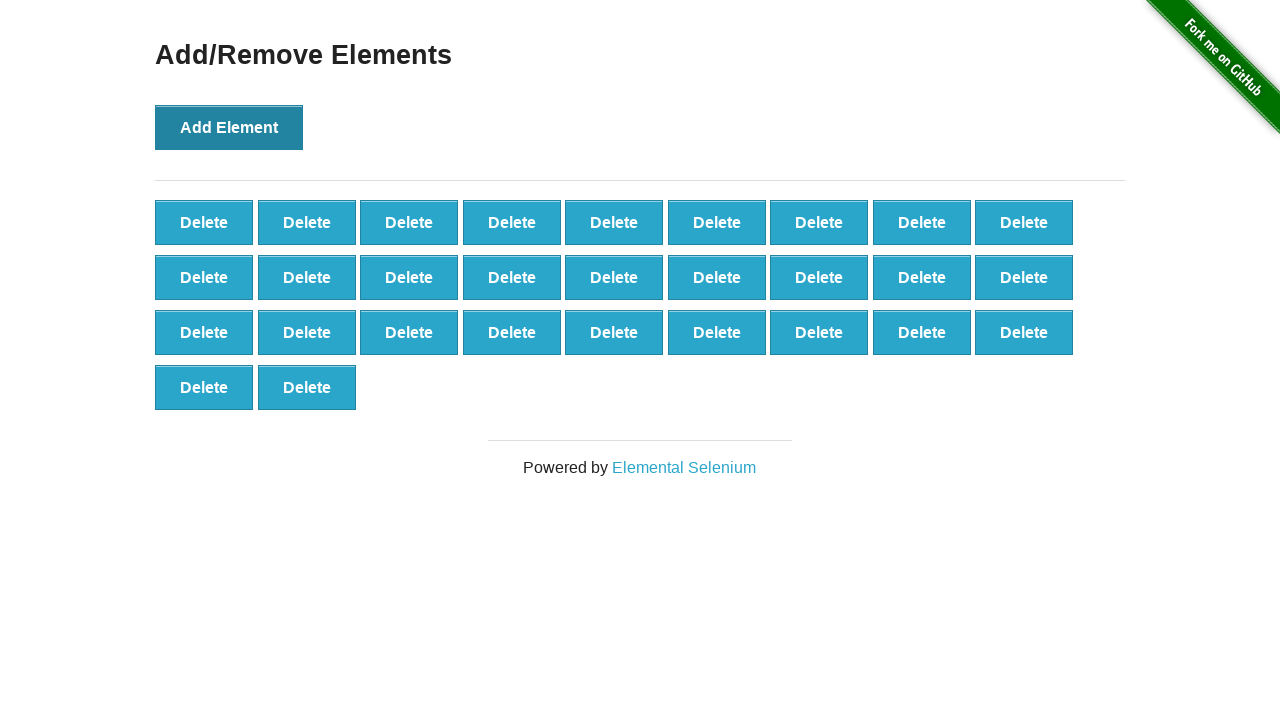

Clicked Add Element button (iteration 30/100) at (229, 127) on xpath=//*[@onclick='addElement()']
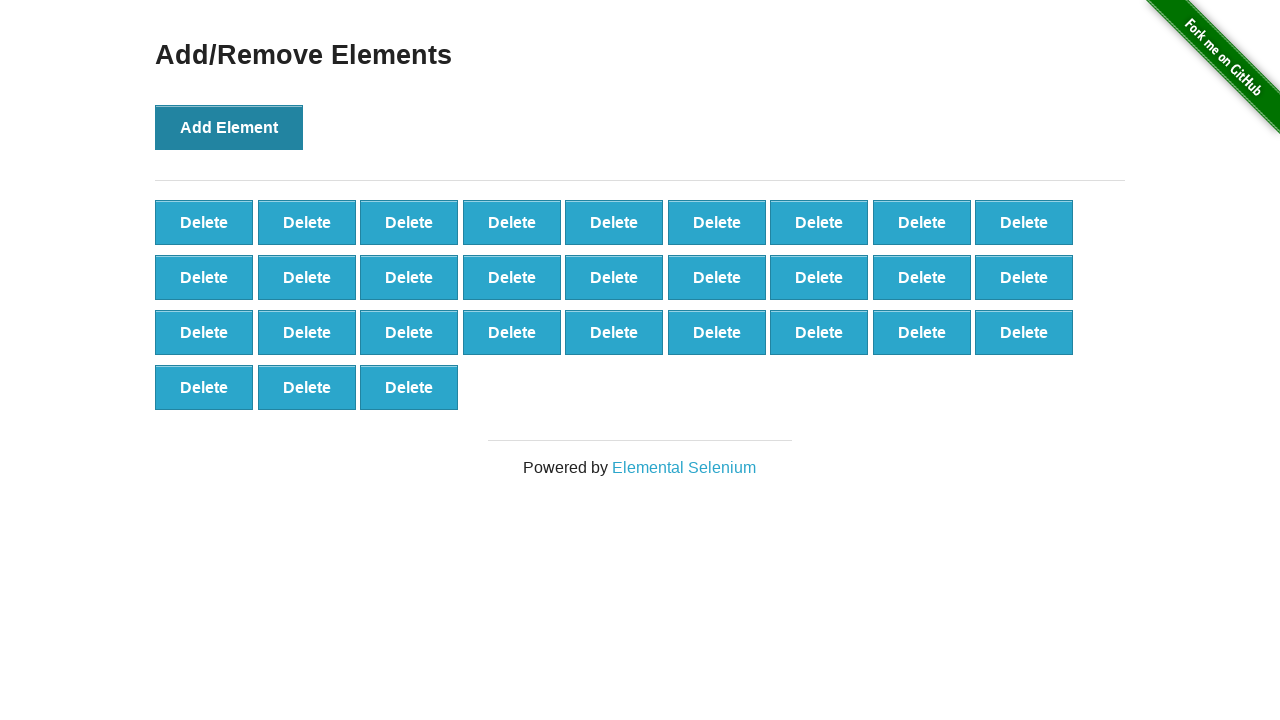

Clicked Add Element button (iteration 31/100) at (229, 127) on xpath=//*[@onclick='addElement()']
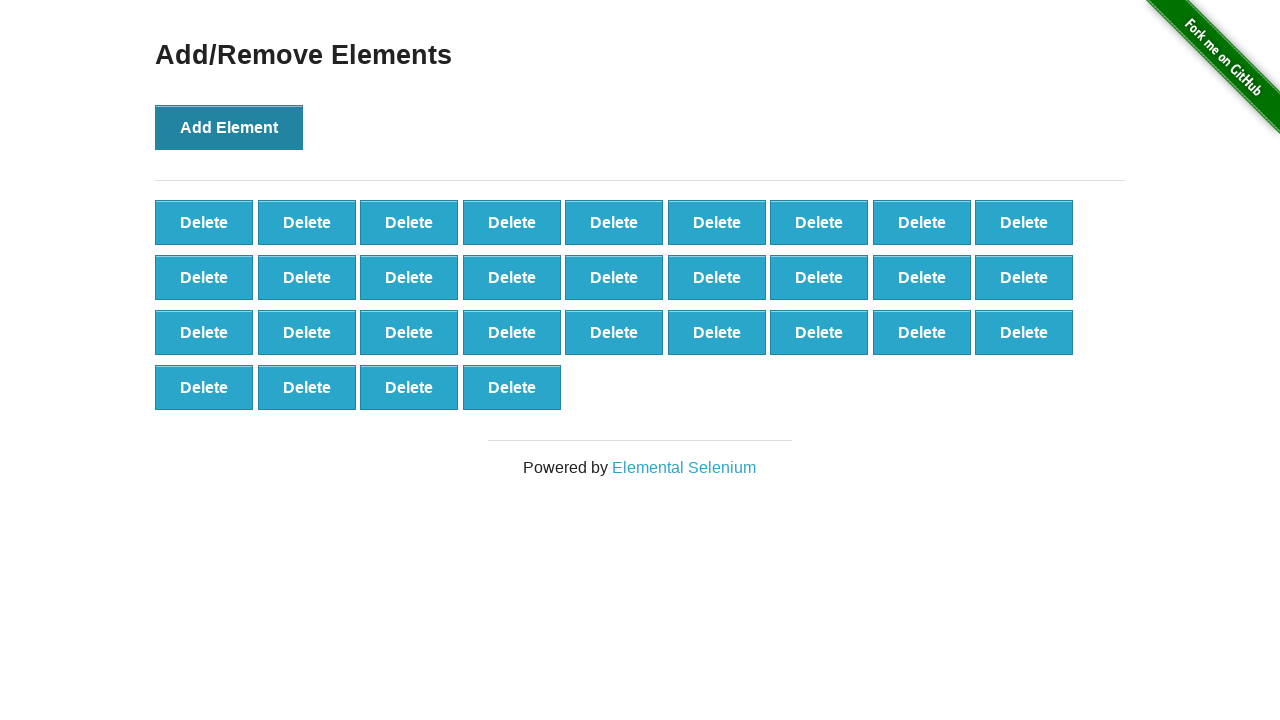

Clicked Add Element button (iteration 32/100) at (229, 127) on xpath=//*[@onclick='addElement()']
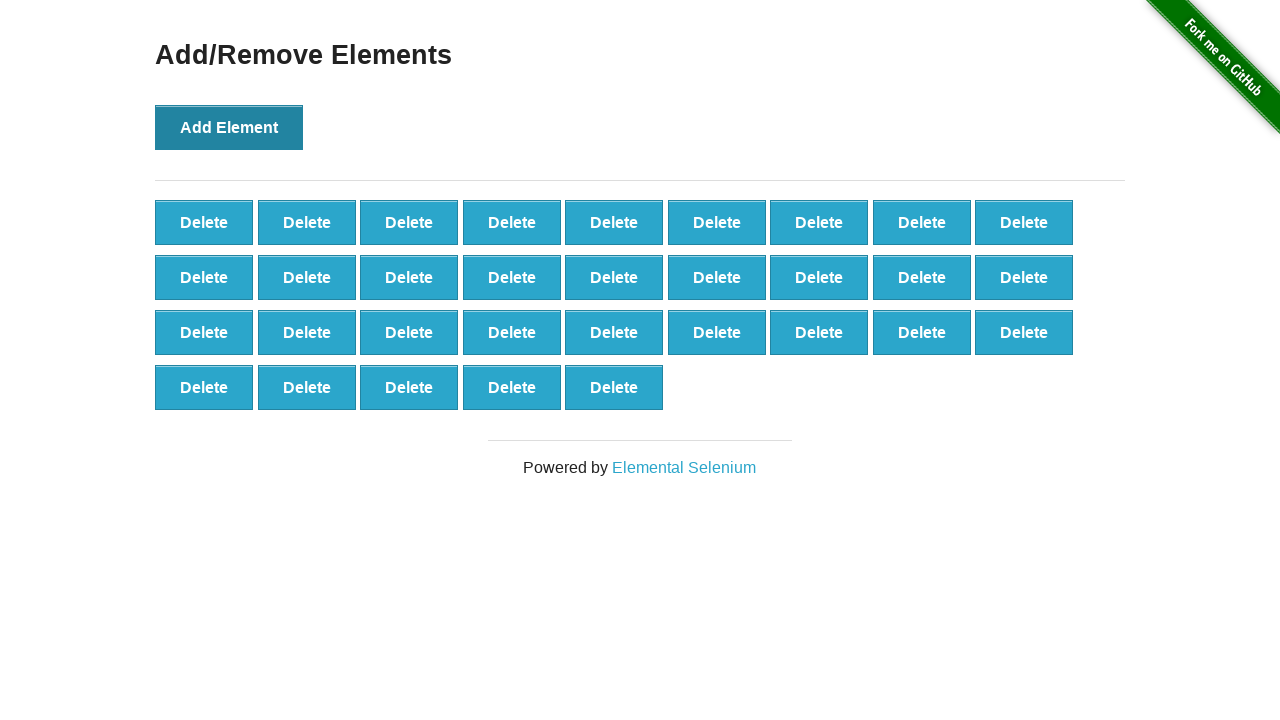

Clicked Add Element button (iteration 33/100) at (229, 127) on xpath=//*[@onclick='addElement()']
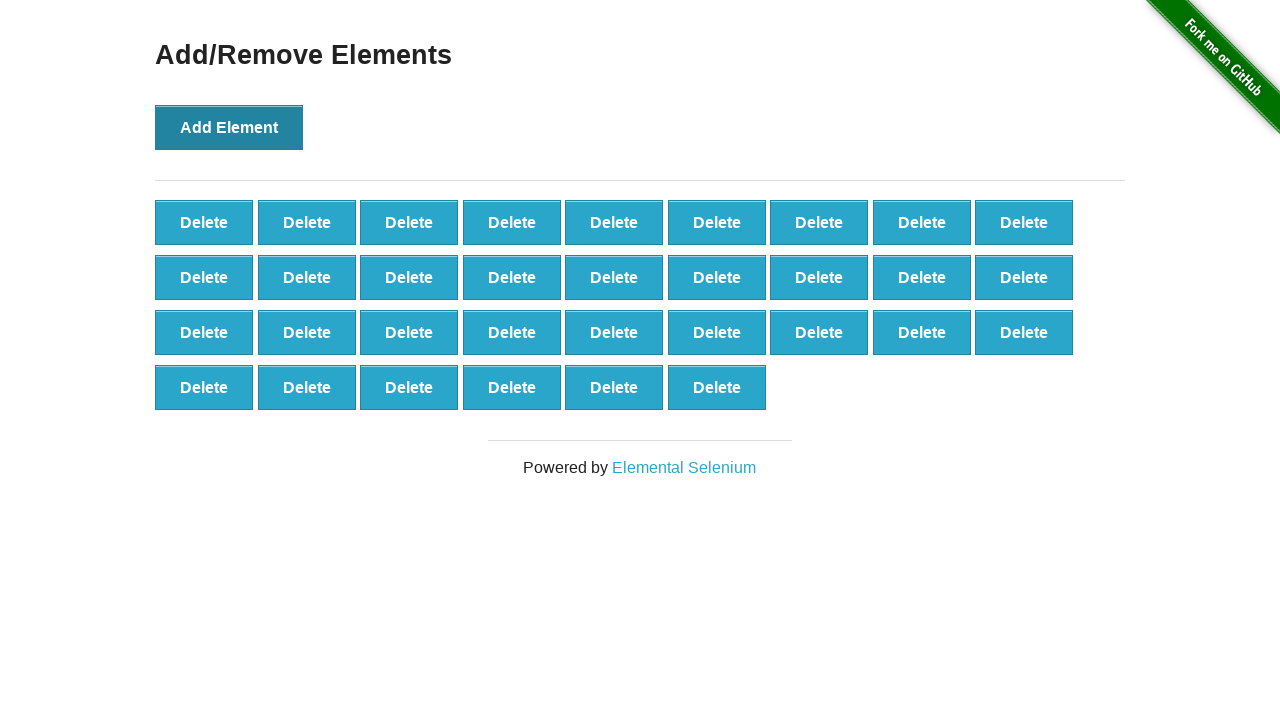

Clicked Add Element button (iteration 34/100) at (229, 127) on xpath=//*[@onclick='addElement()']
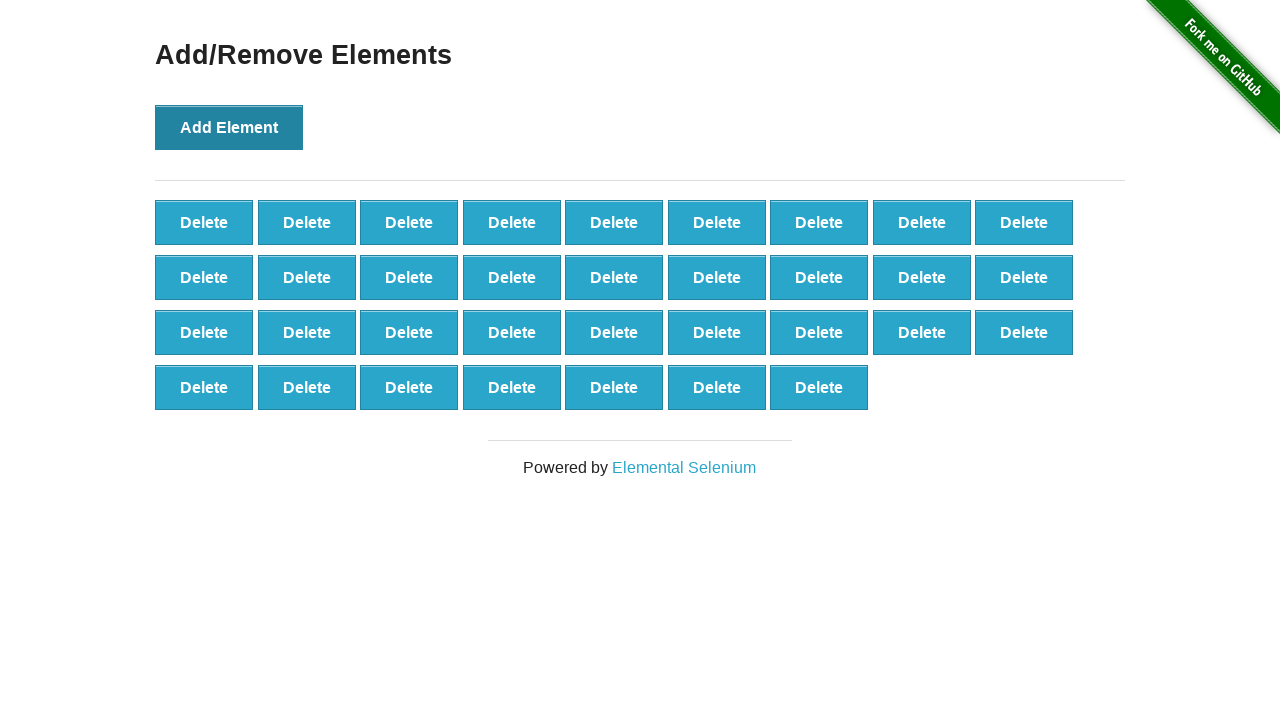

Clicked Add Element button (iteration 35/100) at (229, 127) on xpath=//*[@onclick='addElement()']
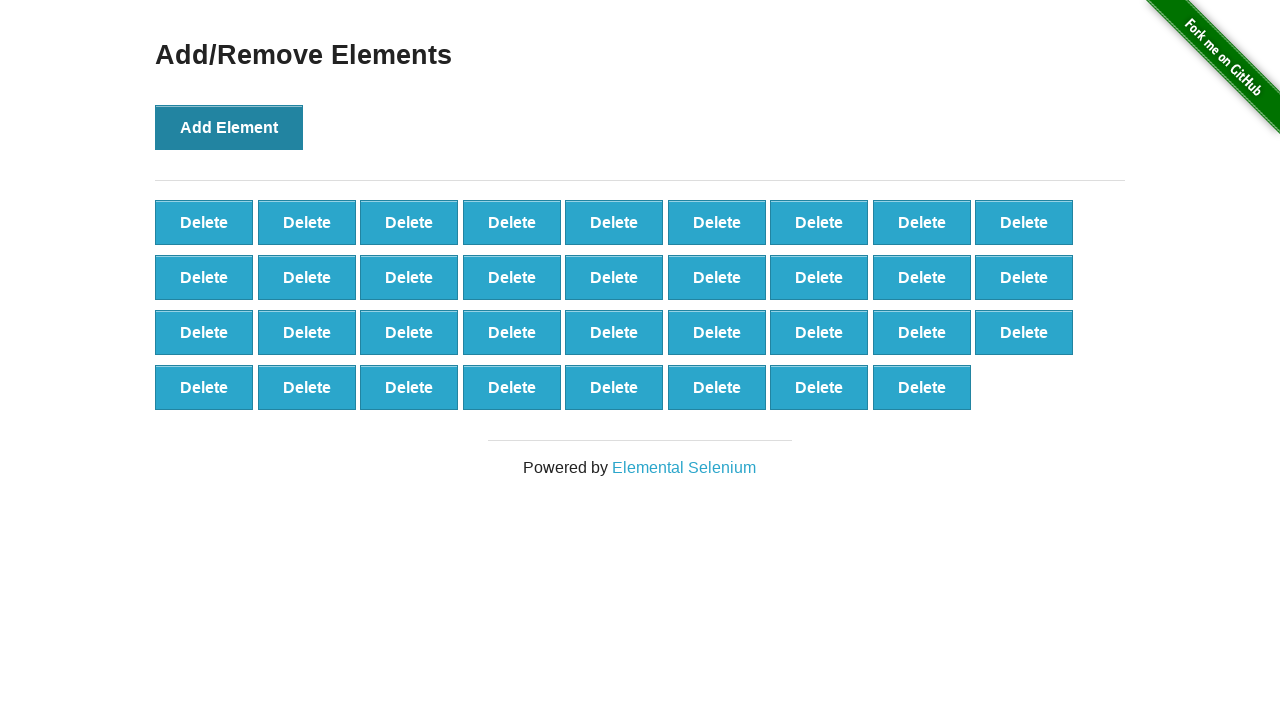

Clicked Add Element button (iteration 36/100) at (229, 127) on xpath=//*[@onclick='addElement()']
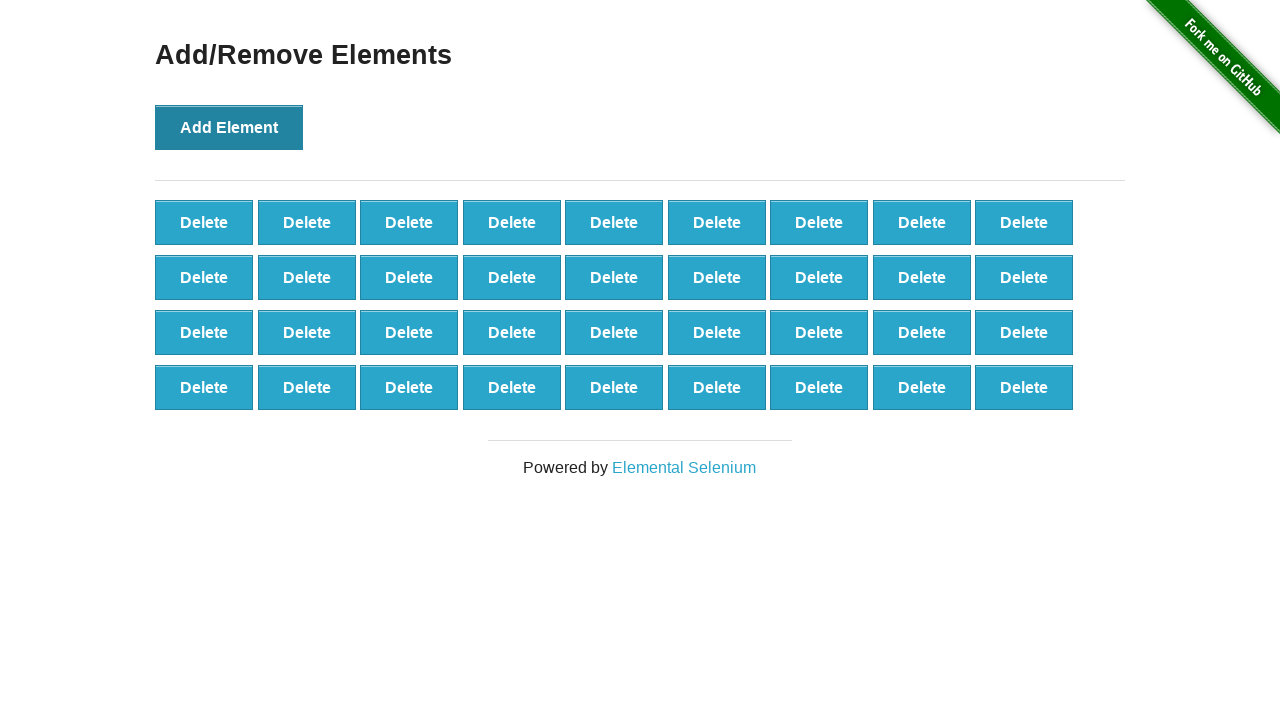

Clicked Add Element button (iteration 37/100) at (229, 127) on xpath=//*[@onclick='addElement()']
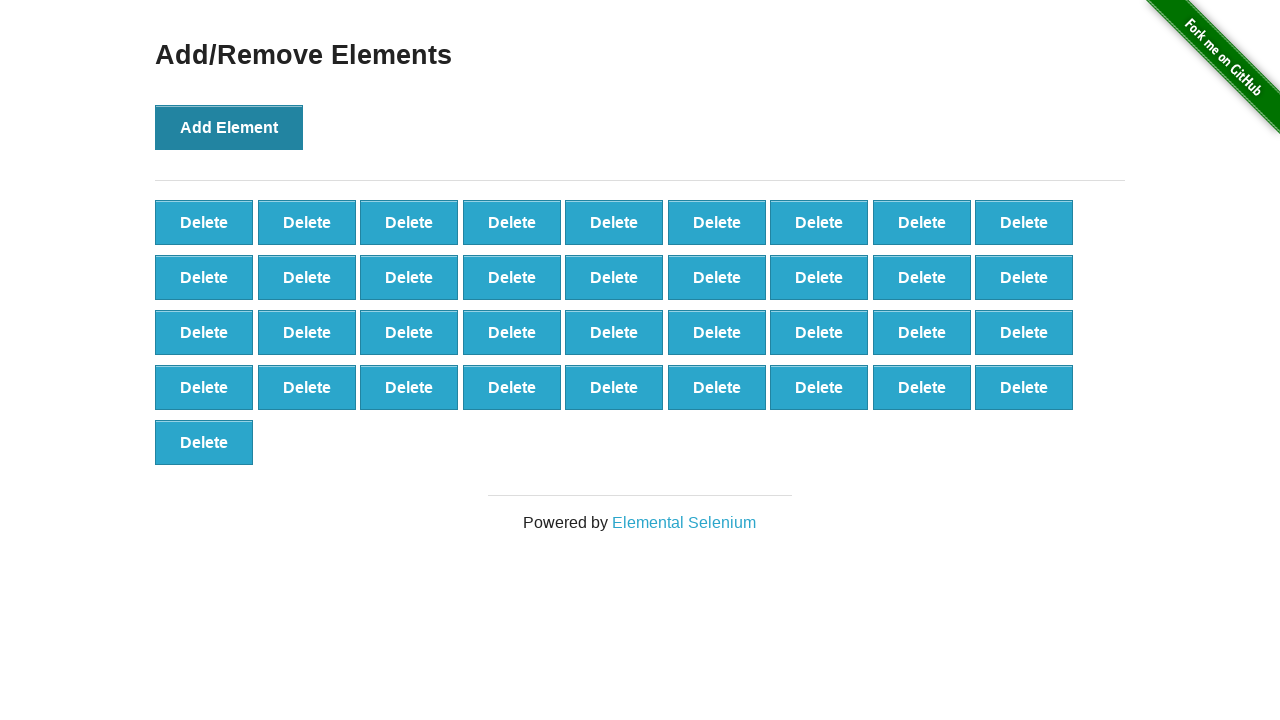

Clicked Add Element button (iteration 38/100) at (229, 127) on xpath=//*[@onclick='addElement()']
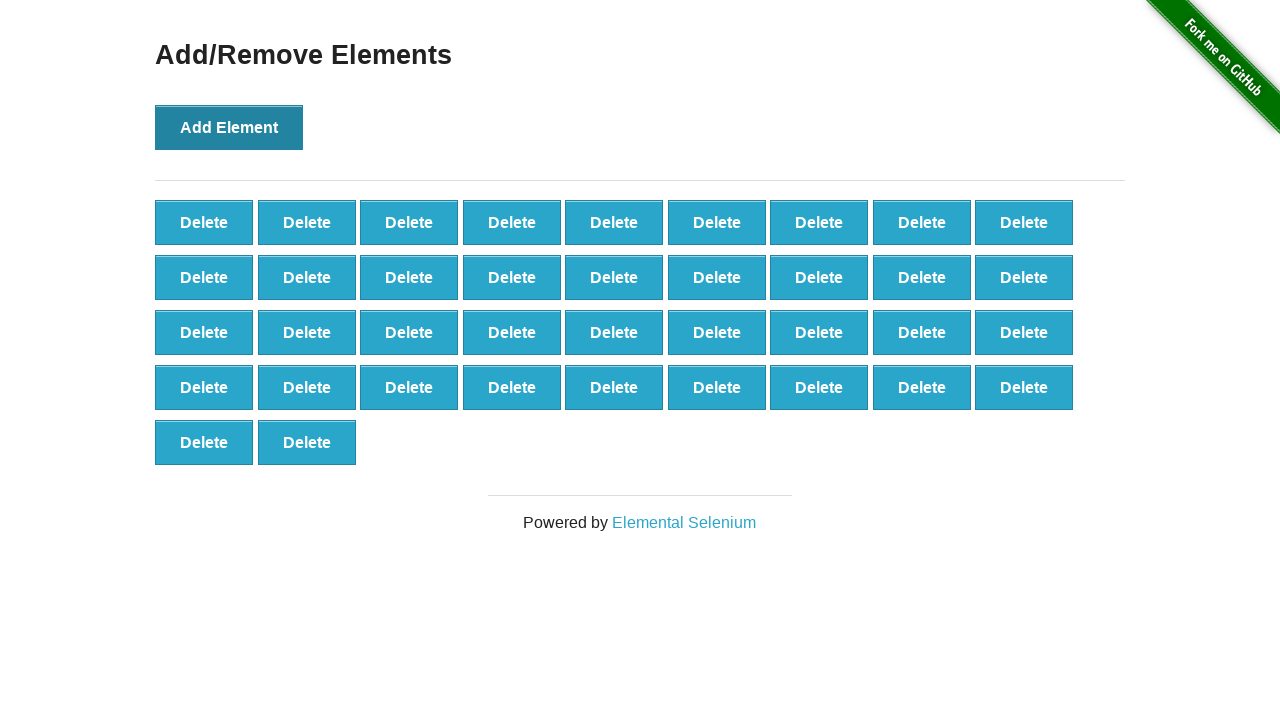

Clicked Add Element button (iteration 39/100) at (229, 127) on xpath=//*[@onclick='addElement()']
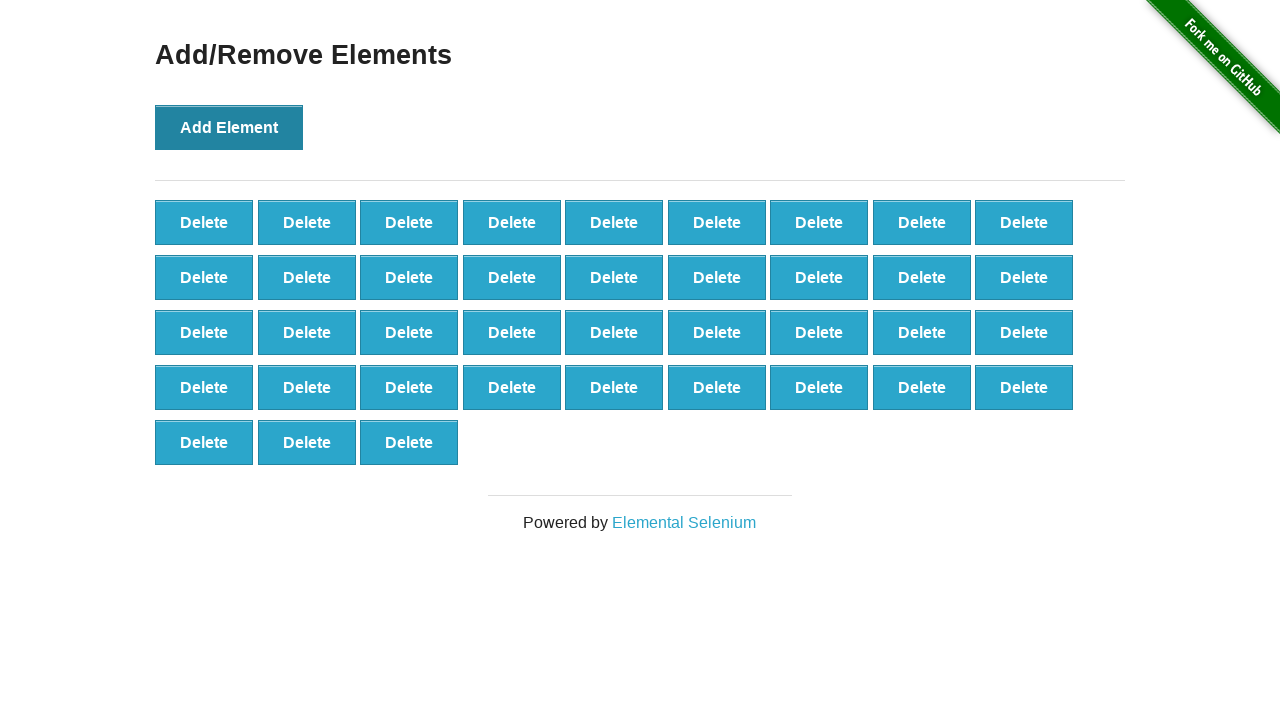

Clicked Add Element button (iteration 40/100) at (229, 127) on xpath=//*[@onclick='addElement()']
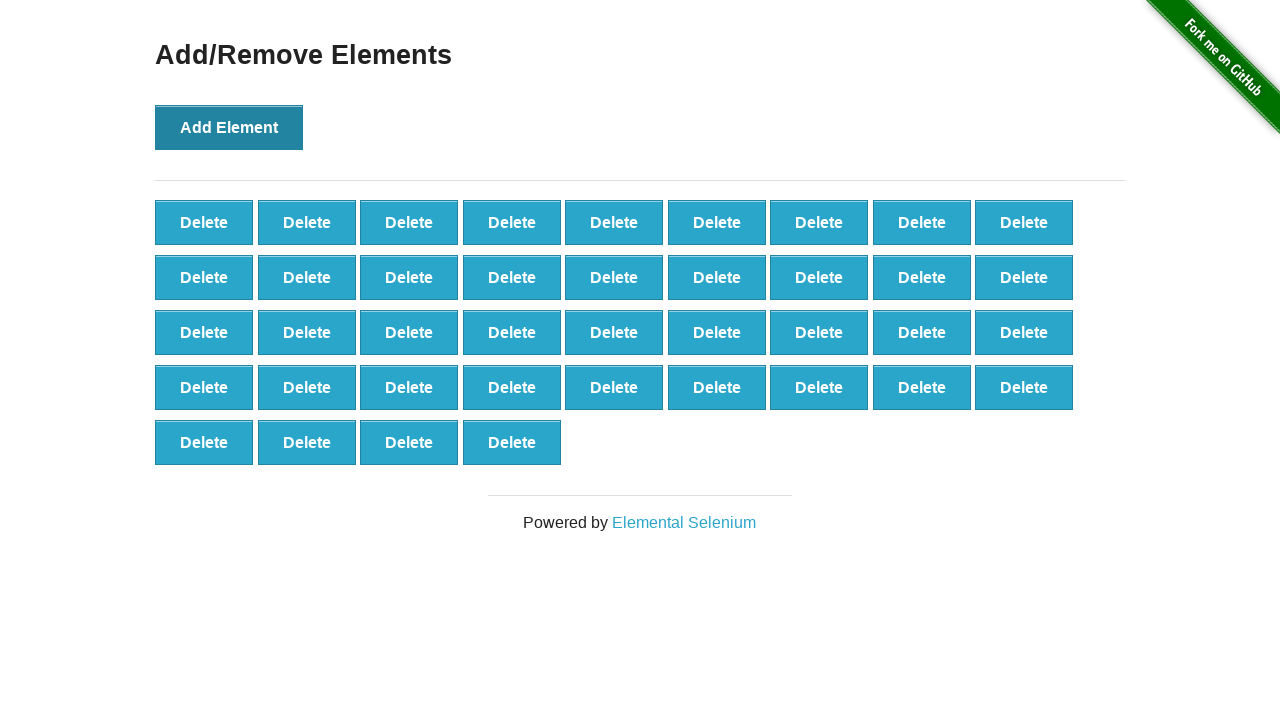

Clicked Add Element button (iteration 41/100) at (229, 127) on xpath=//*[@onclick='addElement()']
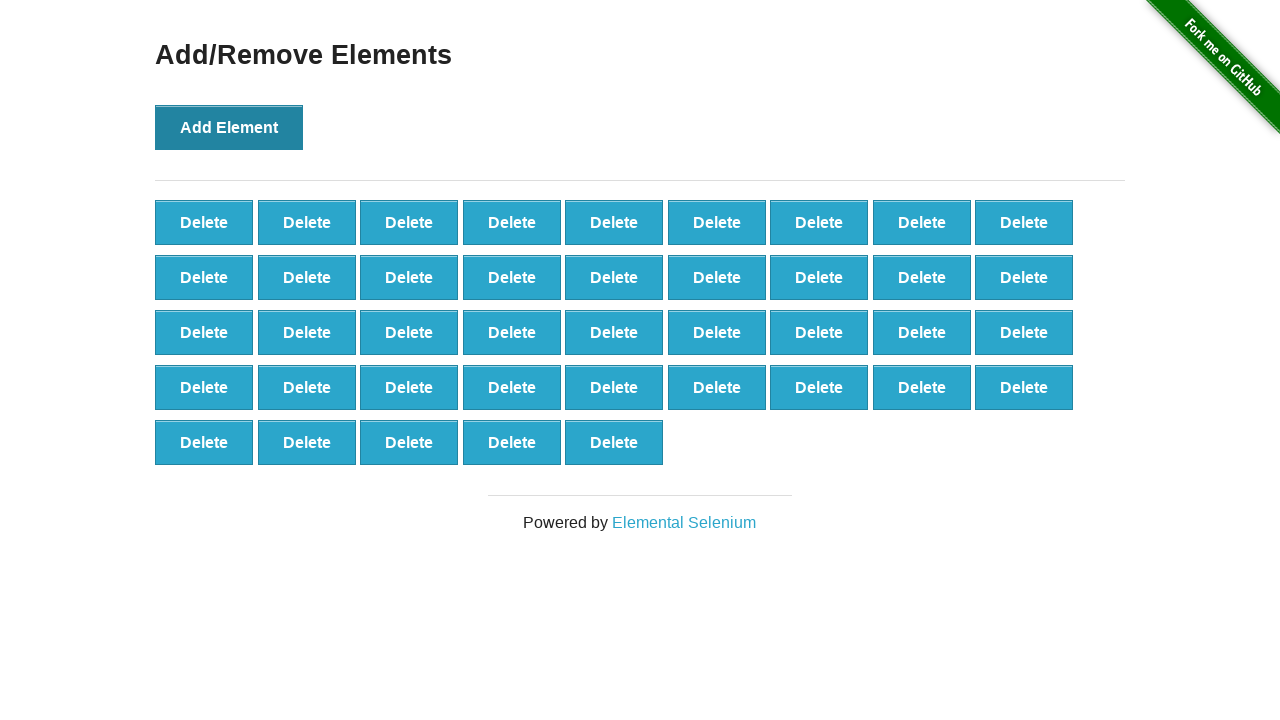

Clicked Add Element button (iteration 42/100) at (229, 127) on xpath=//*[@onclick='addElement()']
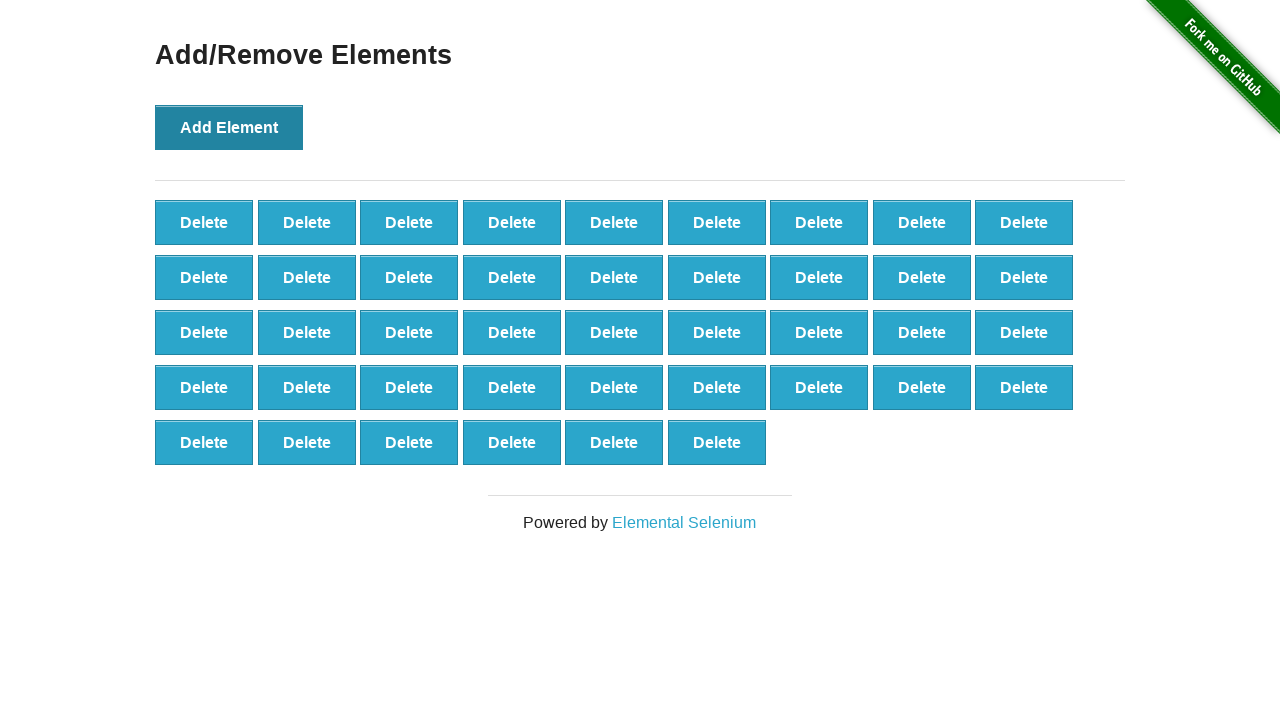

Clicked Add Element button (iteration 43/100) at (229, 127) on xpath=//*[@onclick='addElement()']
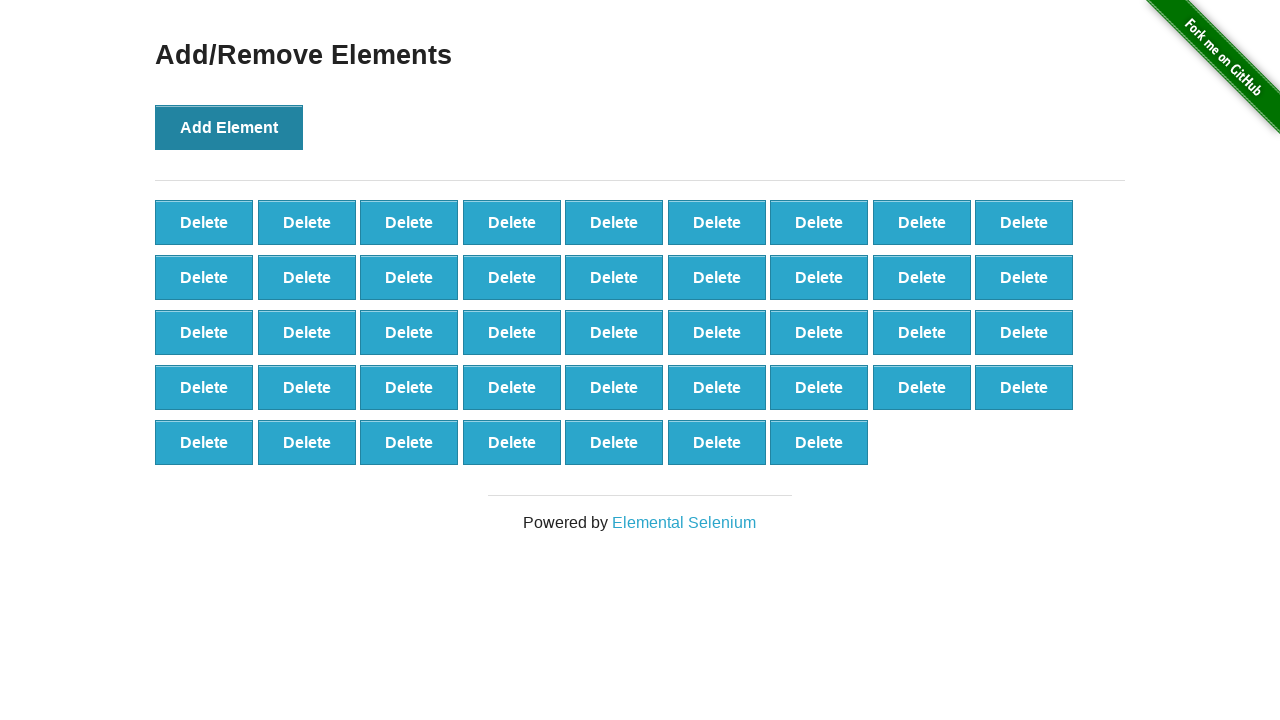

Clicked Add Element button (iteration 44/100) at (229, 127) on xpath=//*[@onclick='addElement()']
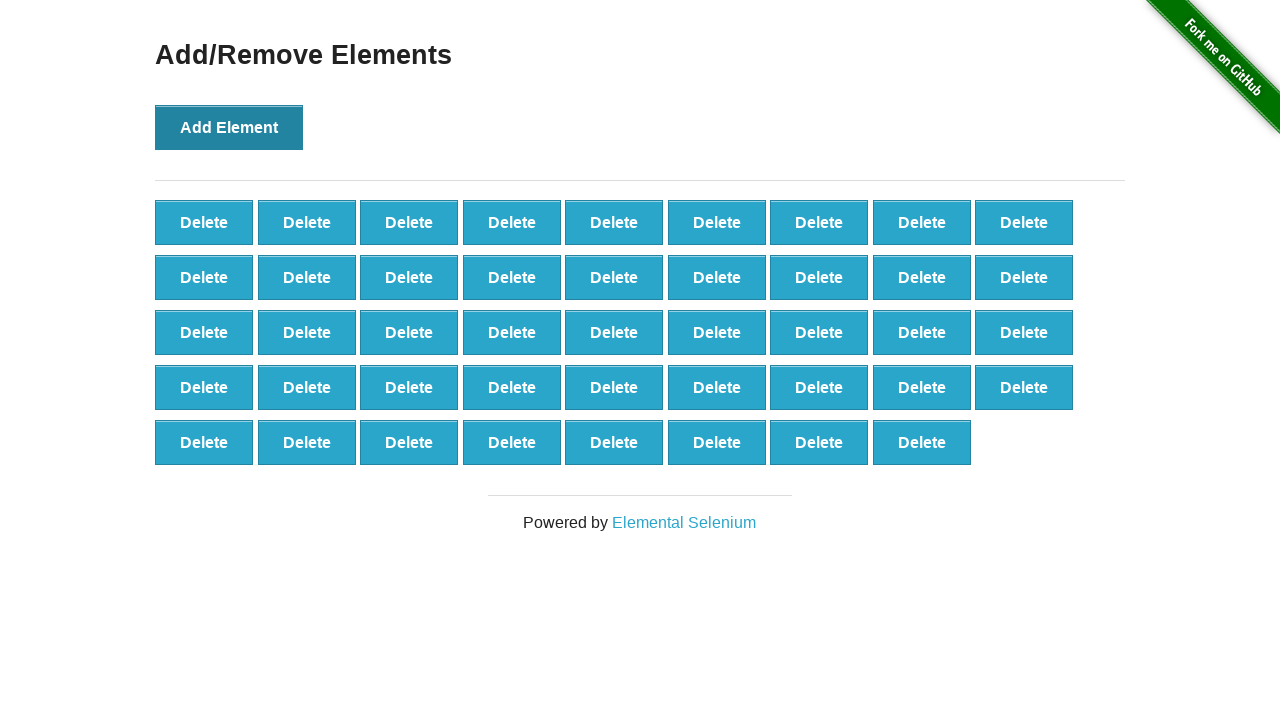

Clicked Add Element button (iteration 45/100) at (229, 127) on xpath=//*[@onclick='addElement()']
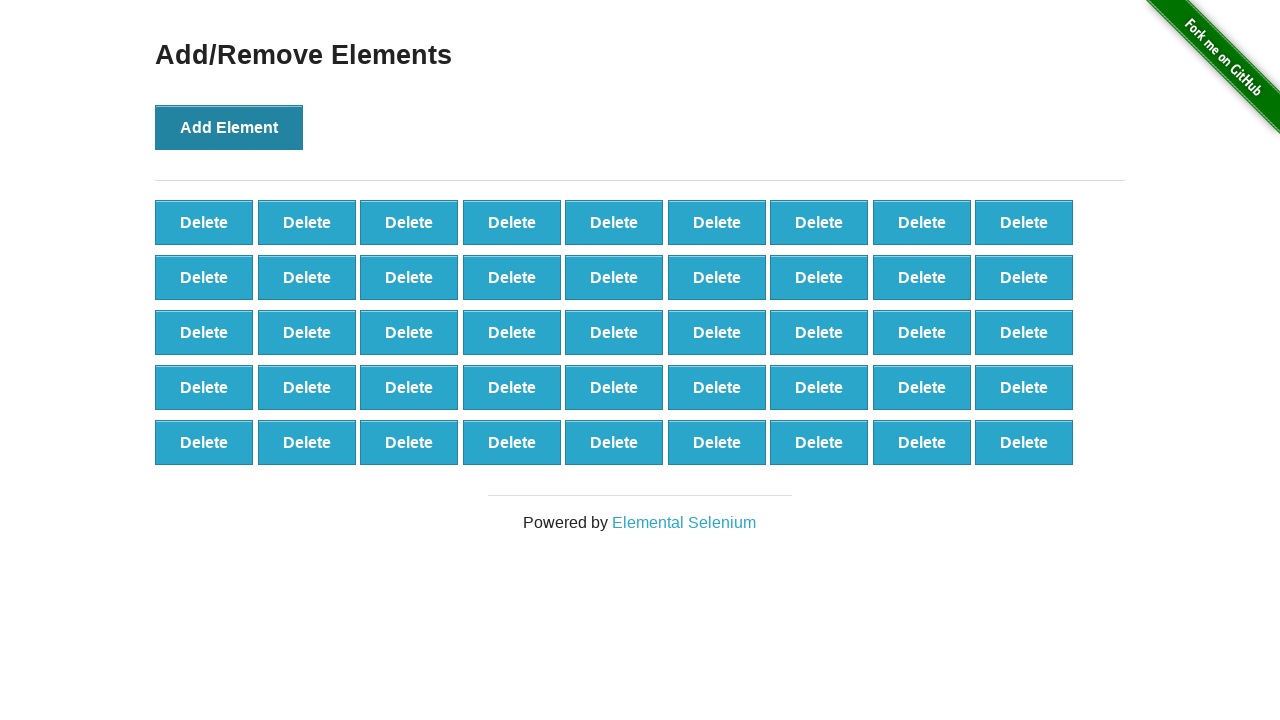

Clicked Add Element button (iteration 46/100) at (229, 127) on xpath=//*[@onclick='addElement()']
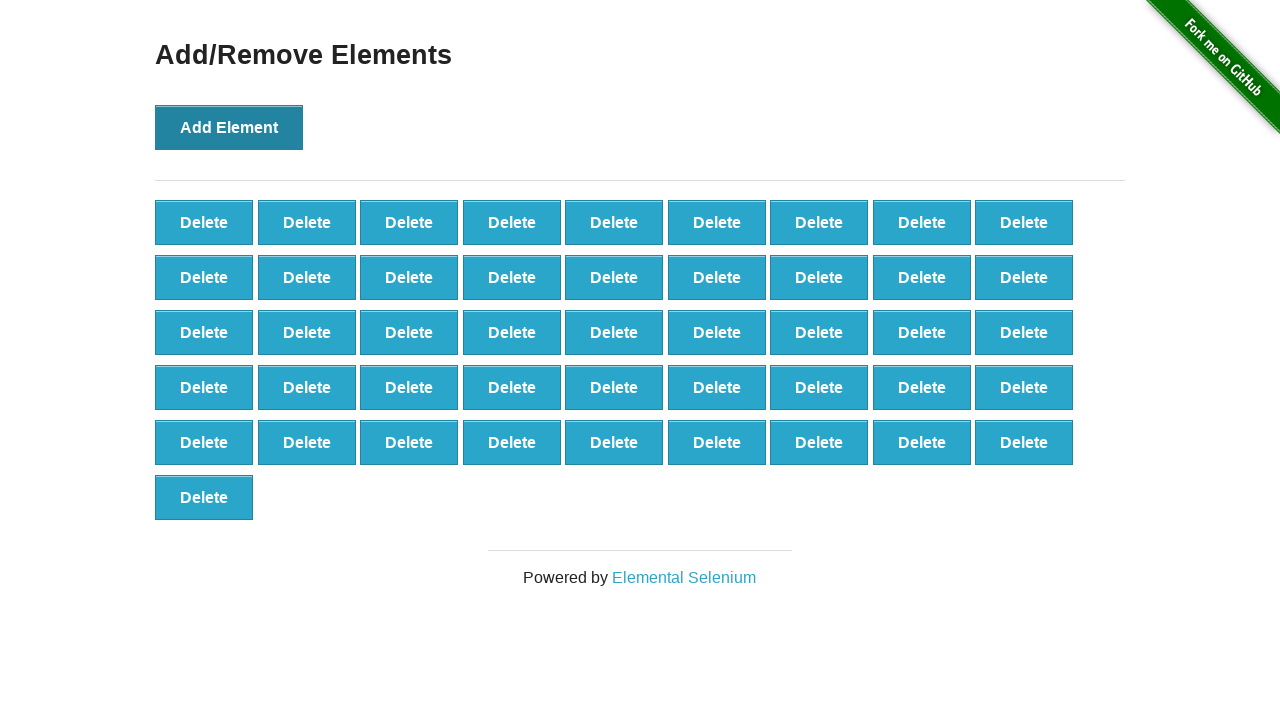

Clicked Add Element button (iteration 47/100) at (229, 127) on xpath=//*[@onclick='addElement()']
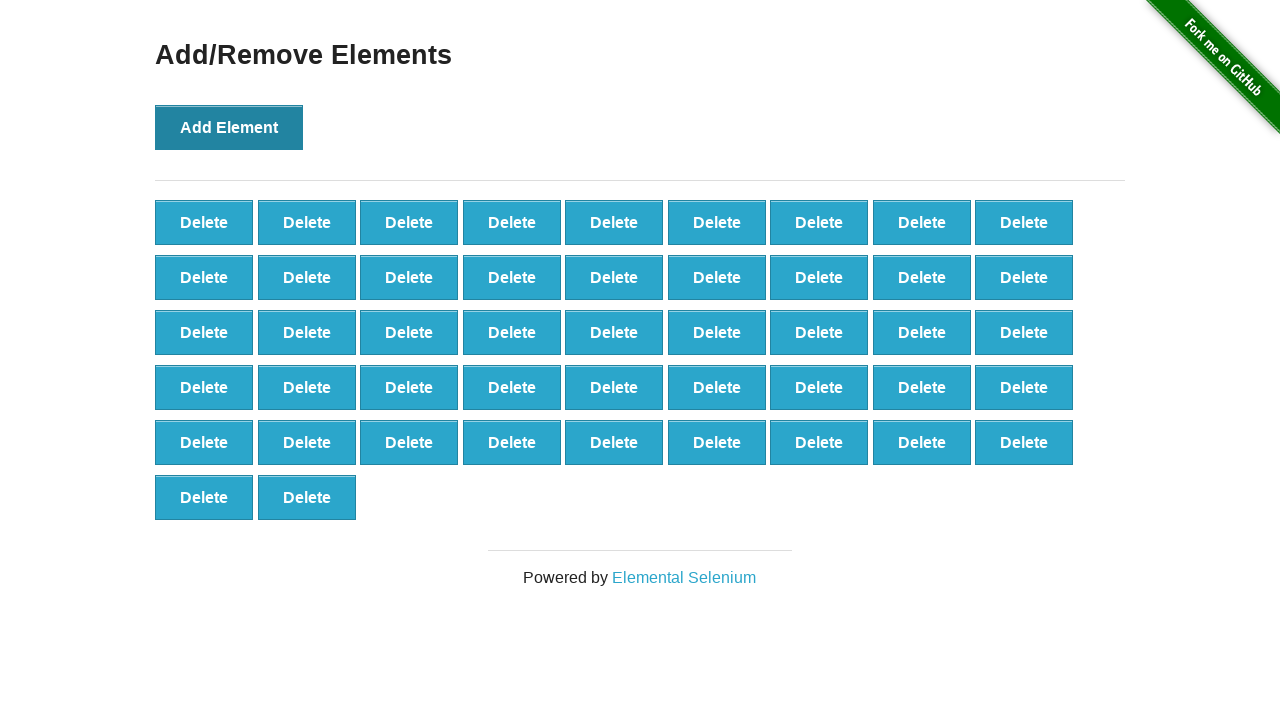

Clicked Add Element button (iteration 48/100) at (229, 127) on xpath=//*[@onclick='addElement()']
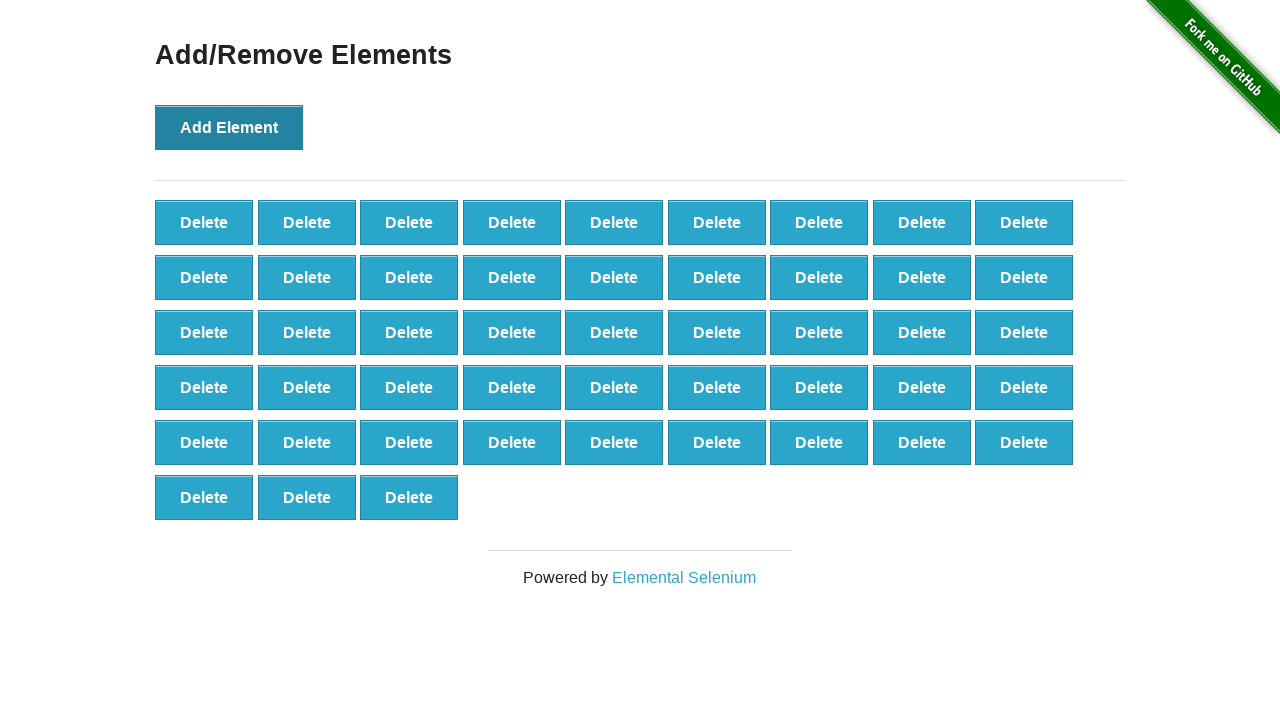

Clicked Add Element button (iteration 49/100) at (229, 127) on xpath=//*[@onclick='addElement()']
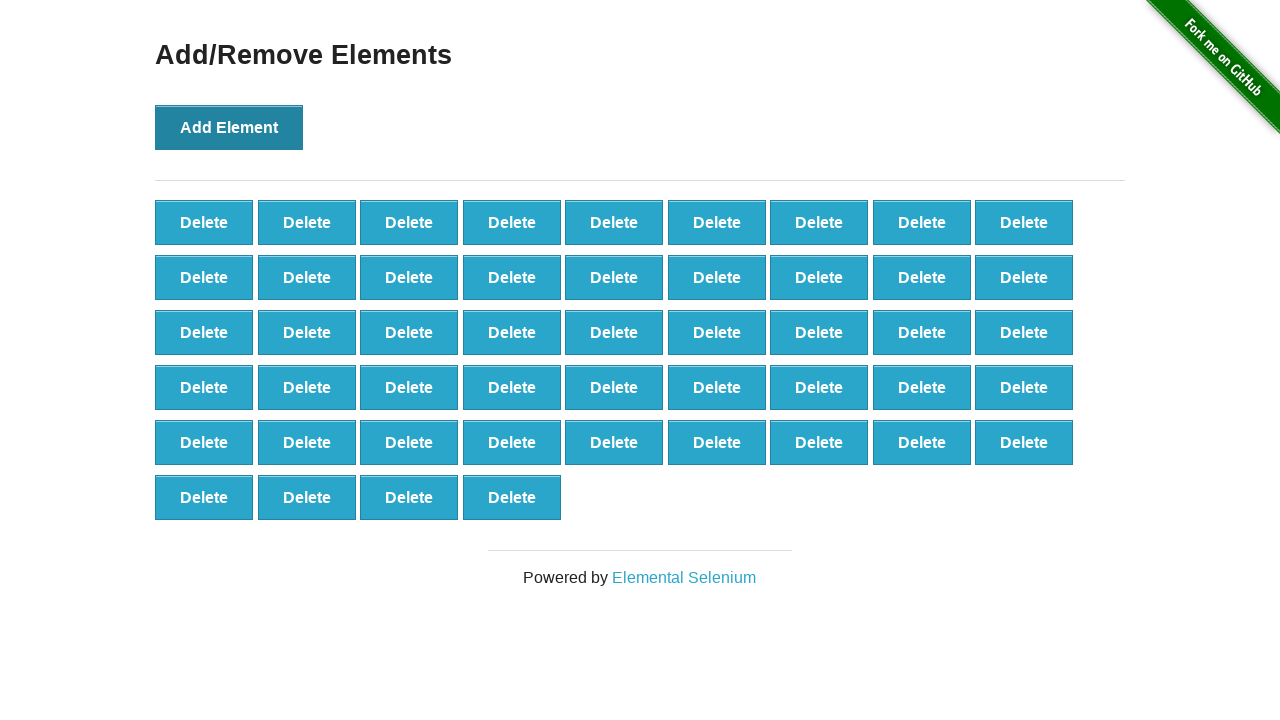

Clicked Add Element button (iteration 50/100) at (229, 127) on xpath=//*[@onclick='addElement()']
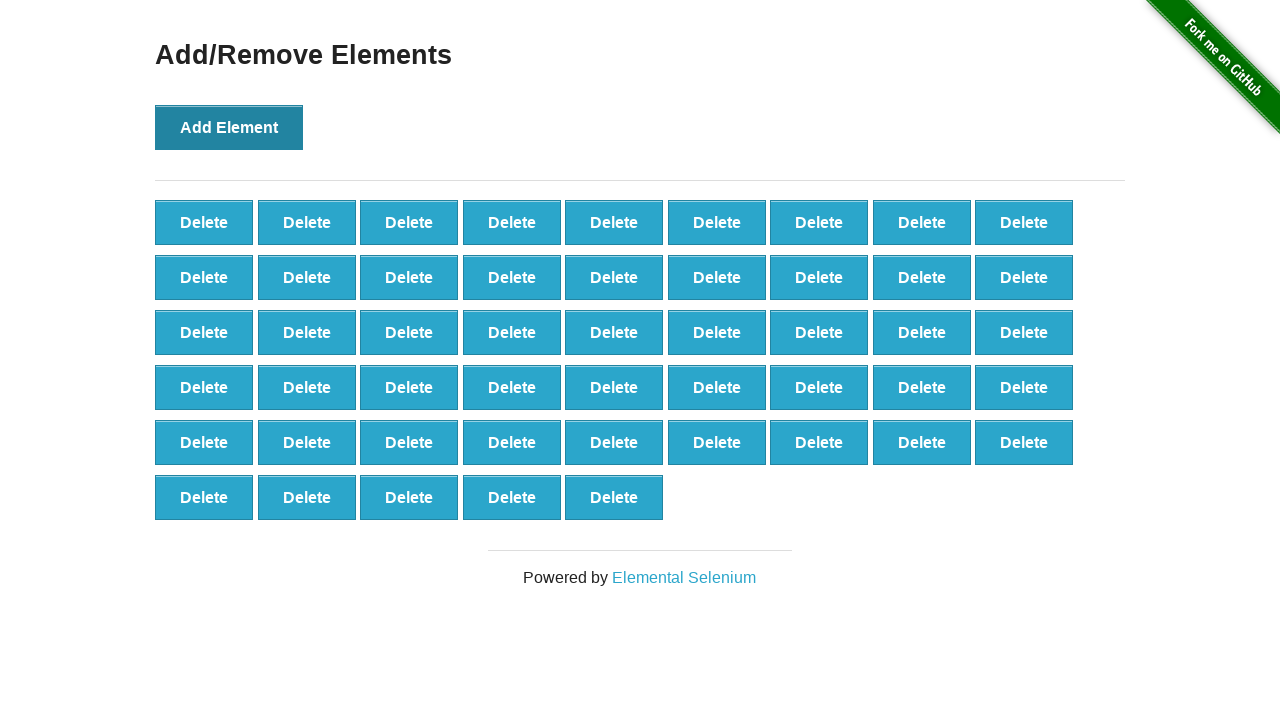

Clicked Add Element button (iteration 51/100) at (229, 127) on xpath=//*[@onclick='addElement()']
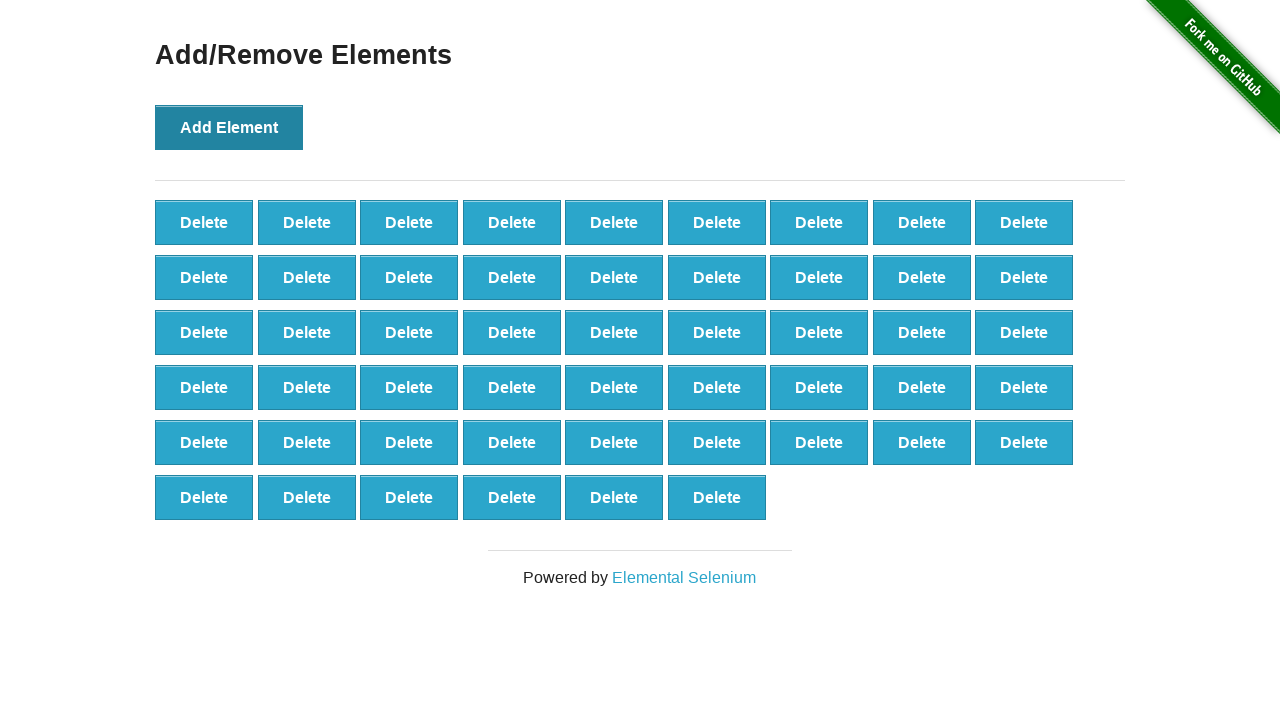

Clicked Add Element button (iteration 52/100) at (229, 127) on xpath=//*[@onclick='addElement()']
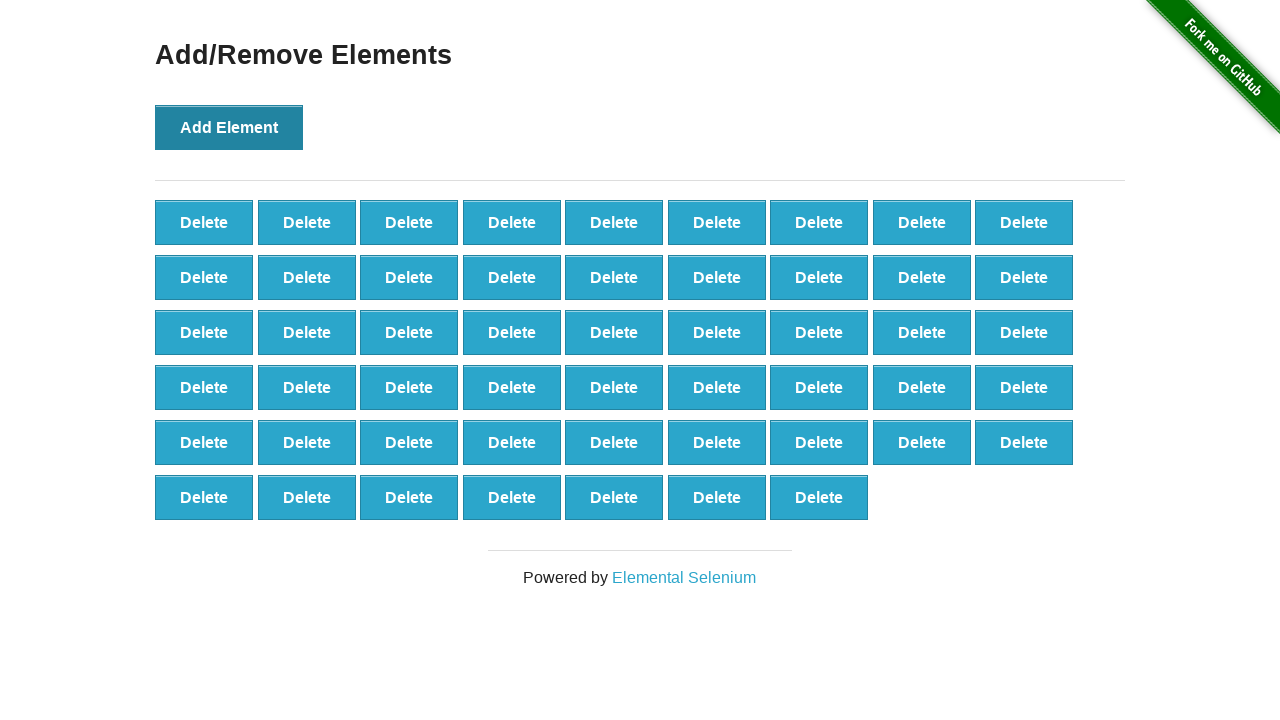

Clicked Add Element button (iteration 53/100) at (229, 127) on xpath=//*[@onclick='addElement()']
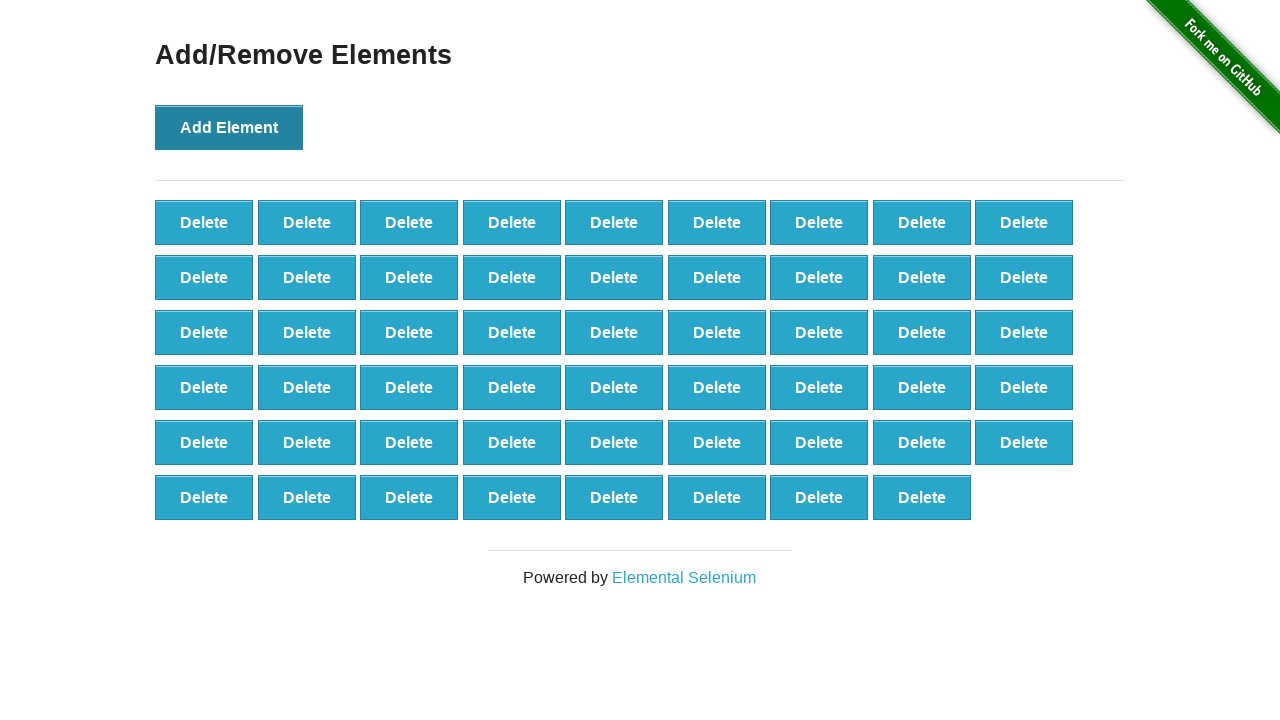

Clicked Add Element button (iteration 54/100) at (229, 127) on xpath=//*[@onclick='addElement()']
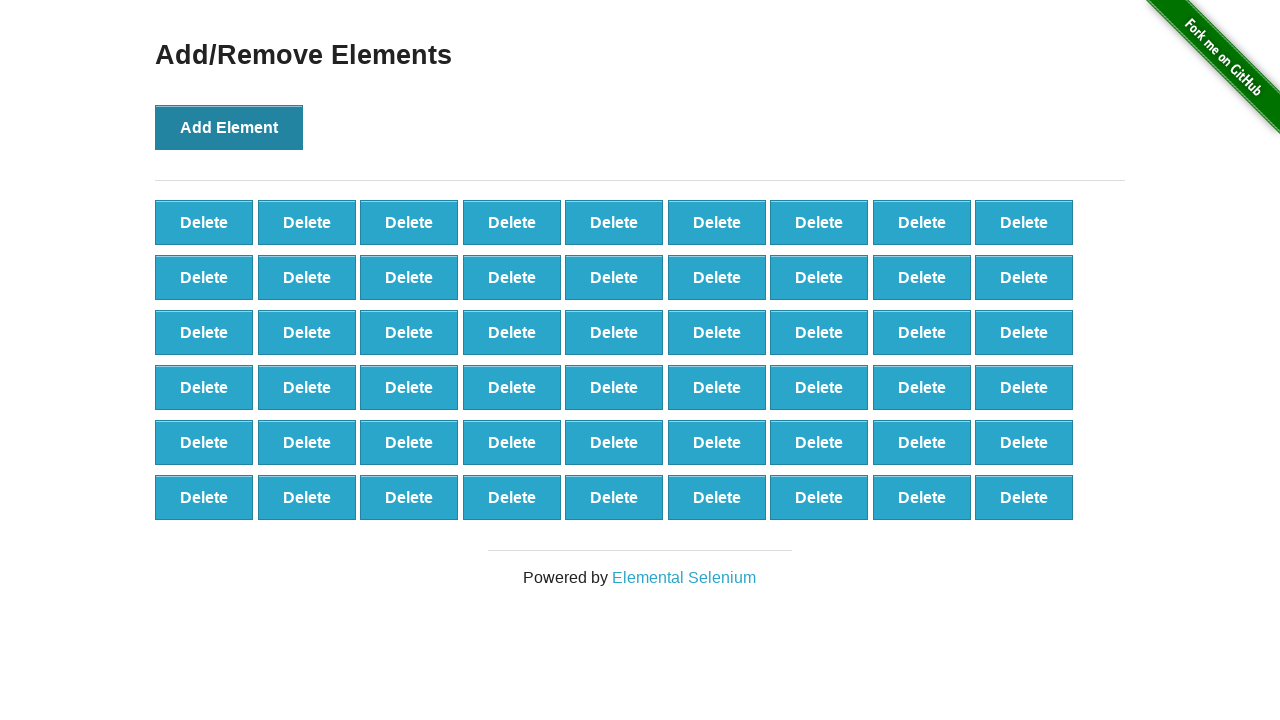

Clicked Add Element button (iteration 55/100) at (229, 127) on xpath=//*[@onclick='addElement()']
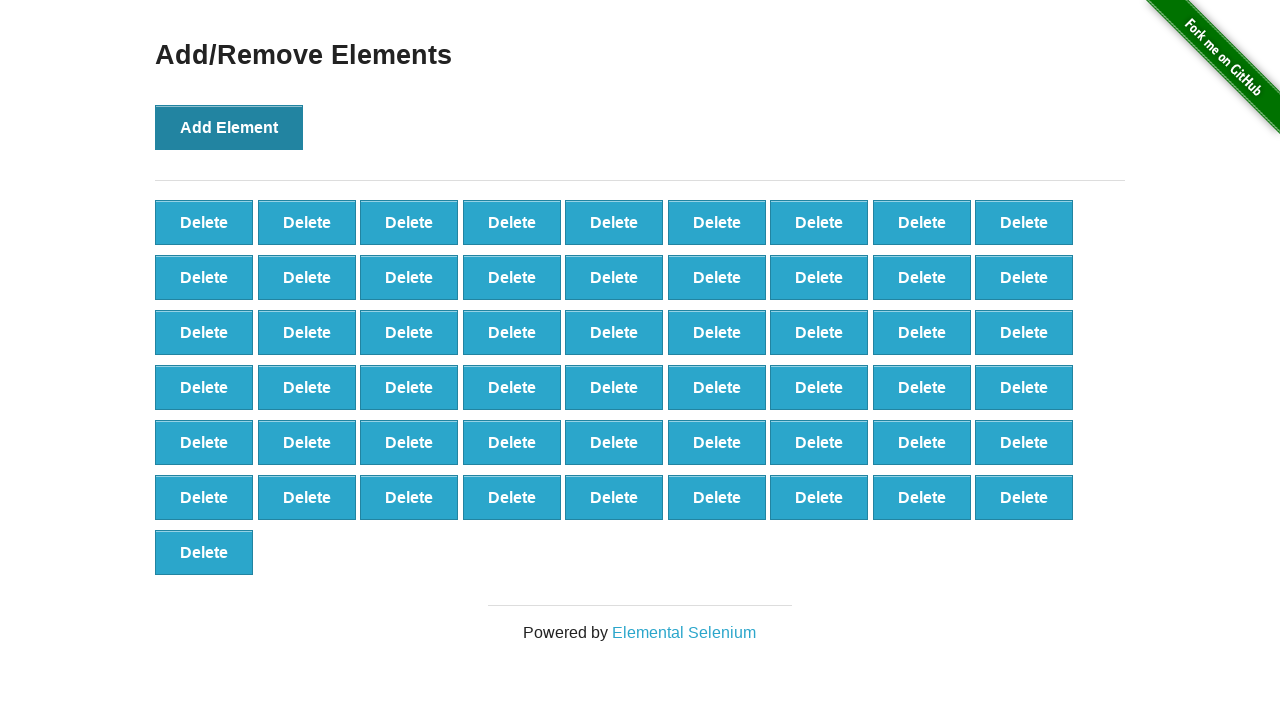

Clicked Add Element button (iteration 56/100) at (229, 127) on xpath=//*[@onclick='addElement()']
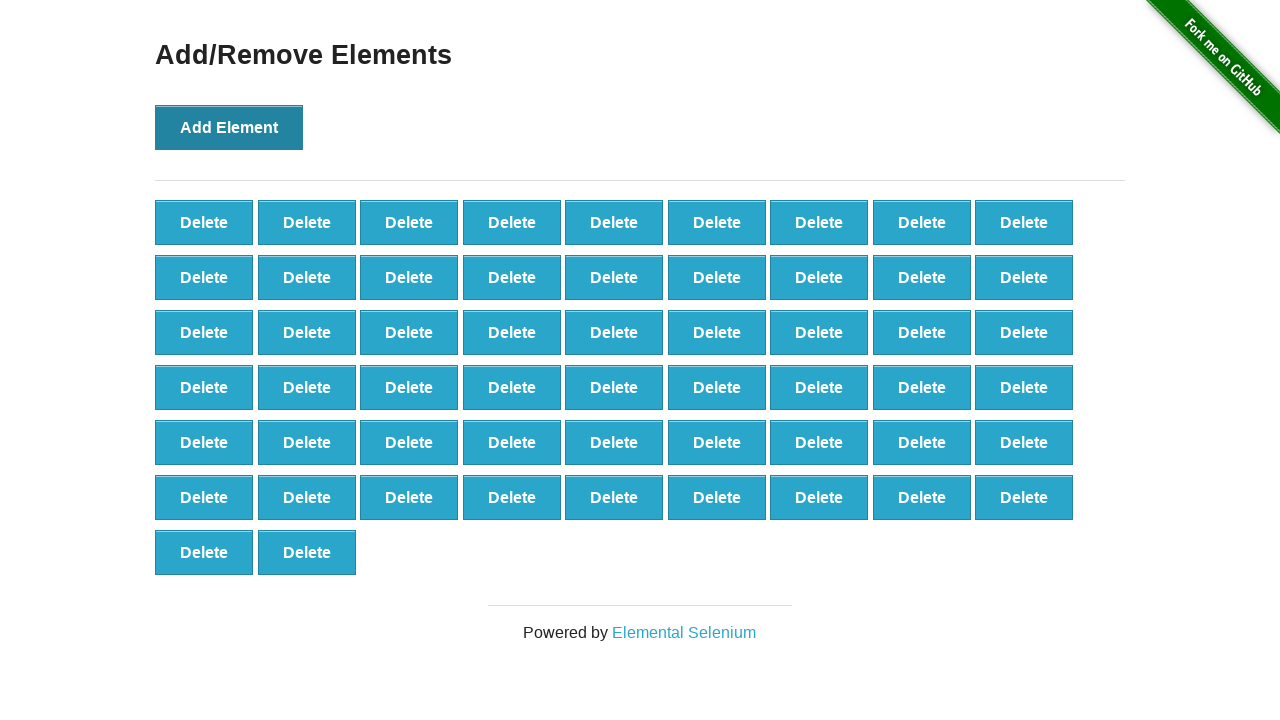

Clicked Add Element button (iteration 57/100) at (229, 127) on xpath=//*[@onclick='addElement()']
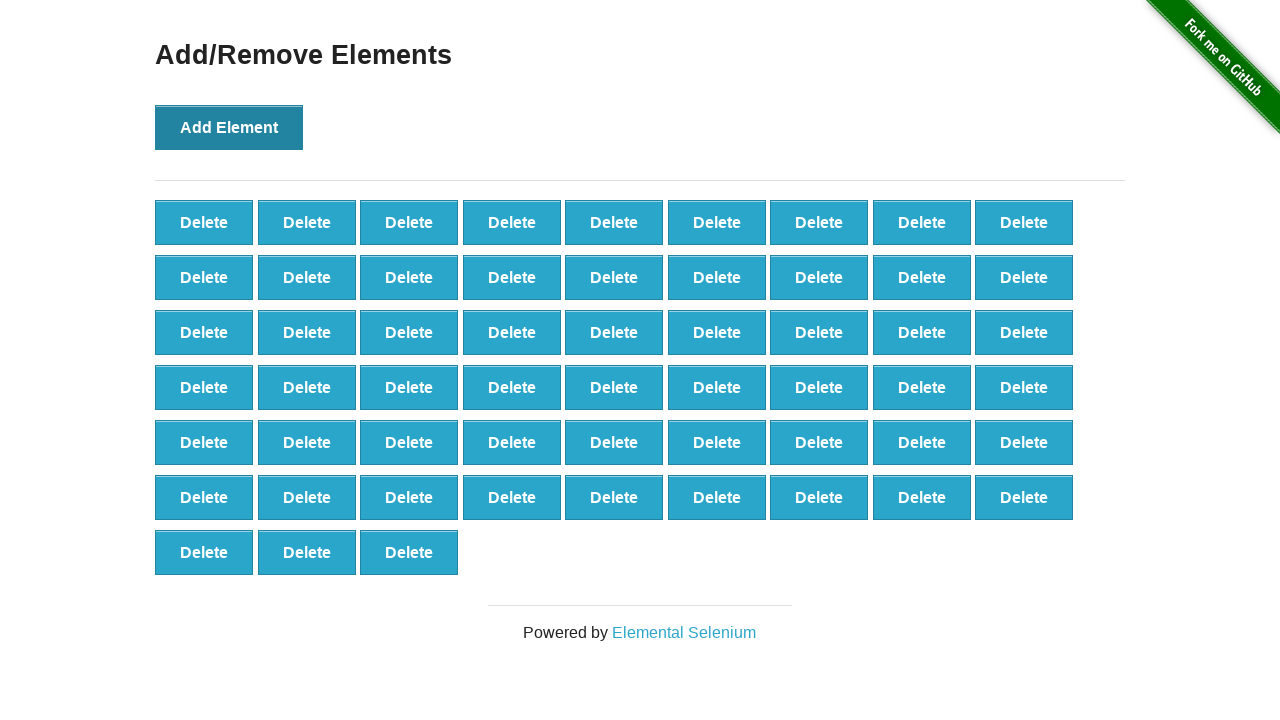

Clicked Add Element button (iteration 58/100) at (229, 127) on xpath=//*[@onclick='addElement()']
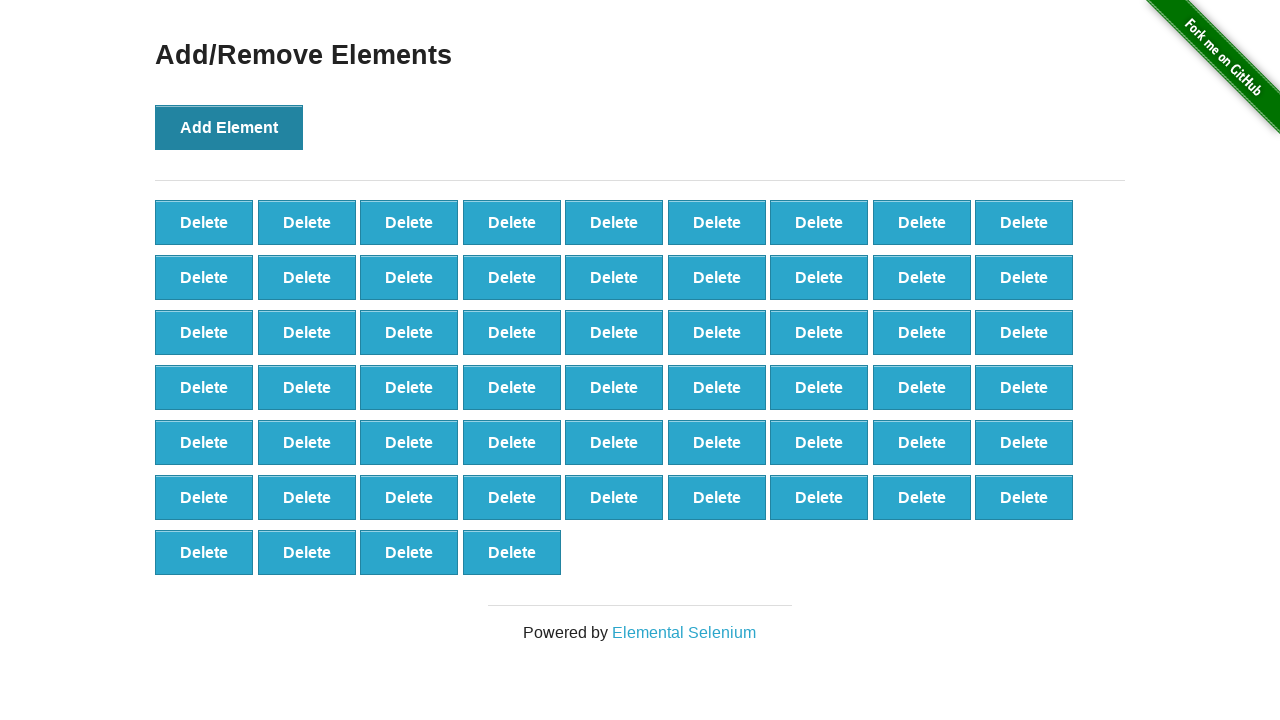

Clicked Add Element button (iteration 59/100) at (229, 127) on xpath=//*[@onclick='addElement()']
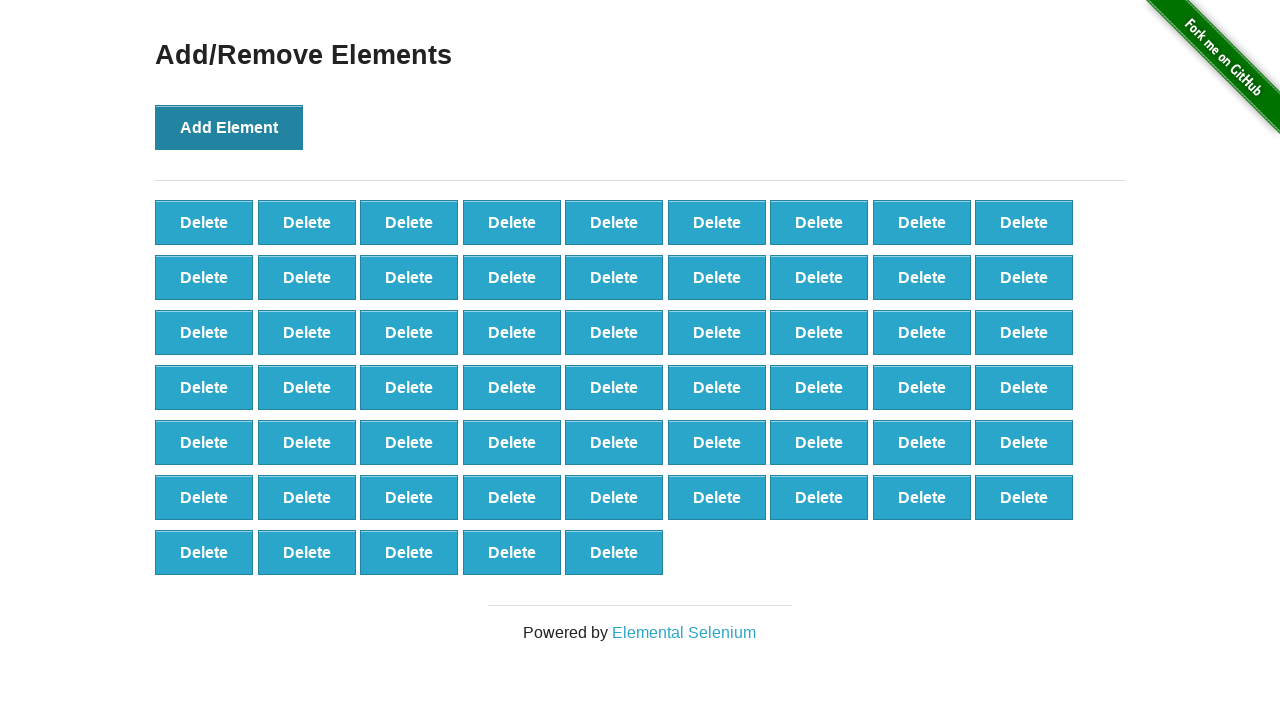

Clicked Add Element button (iteration 60/100) at (229, 127) on xpath=//*[@onclick='addElement()']
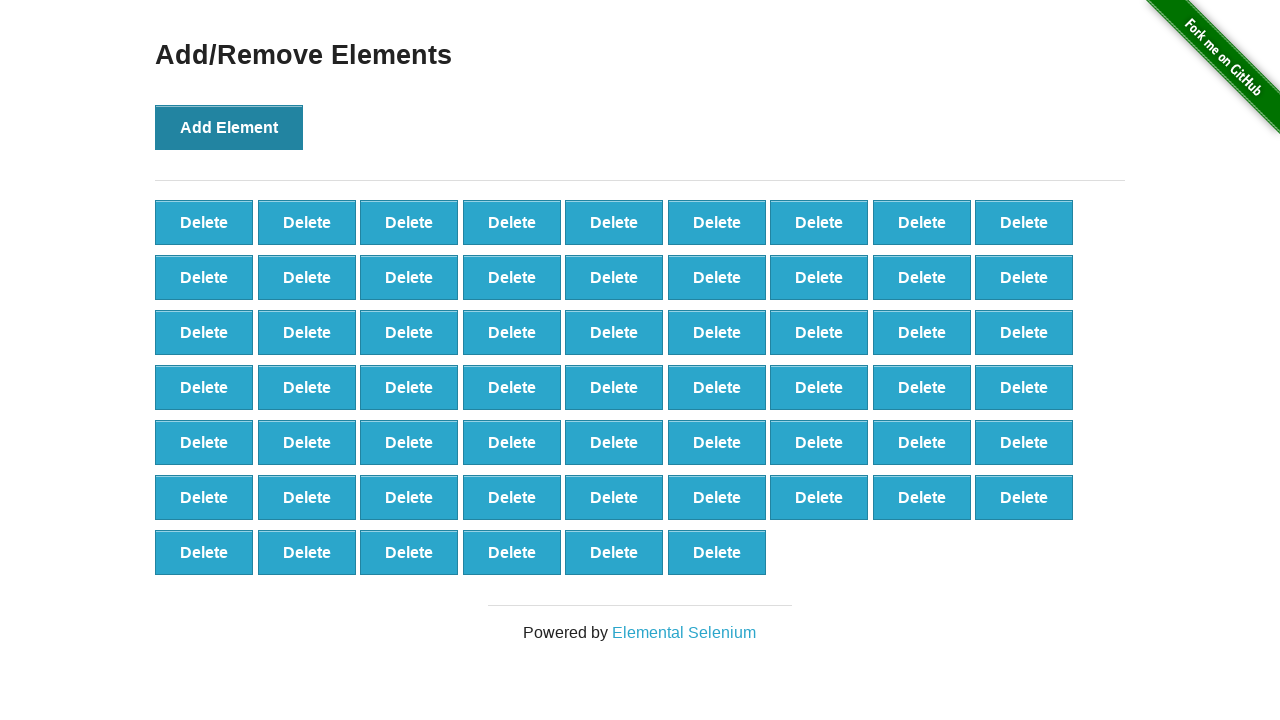

Clicked Add Element button (iteration 61/100) at (229, 127) on xpath=//*[@onclick='addElement()']
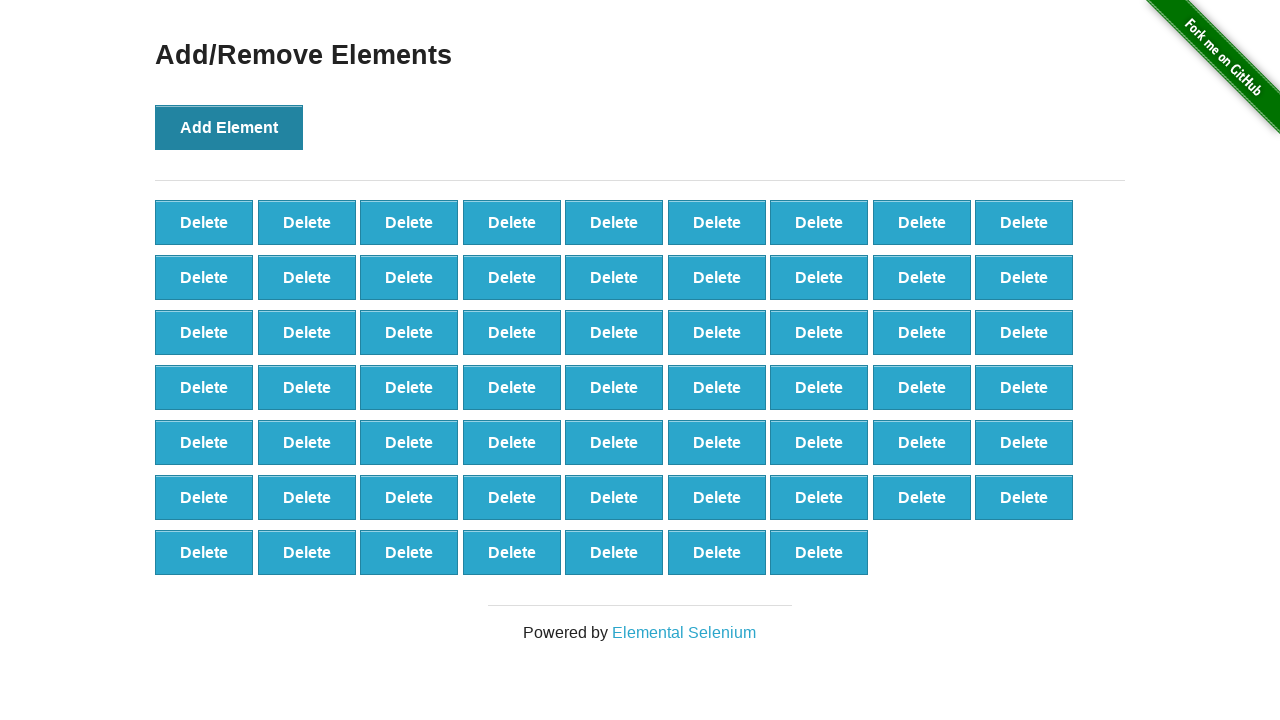

Clicked Add Element button (iteration 62/100) at (229, 127) on xpath=//*[@onclick='addElement()']
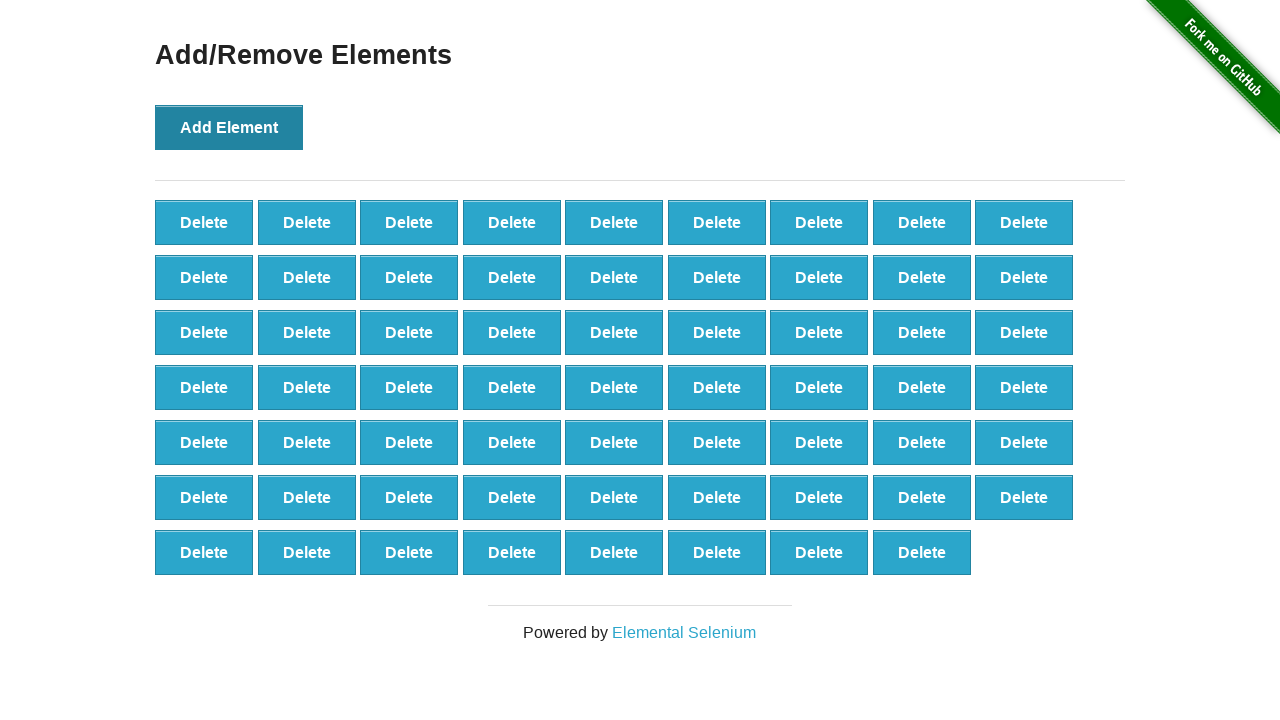

Clicked Add Element button (iteration 63/100) at (229, 127) on xpath=//*[@onclick='addElement()']
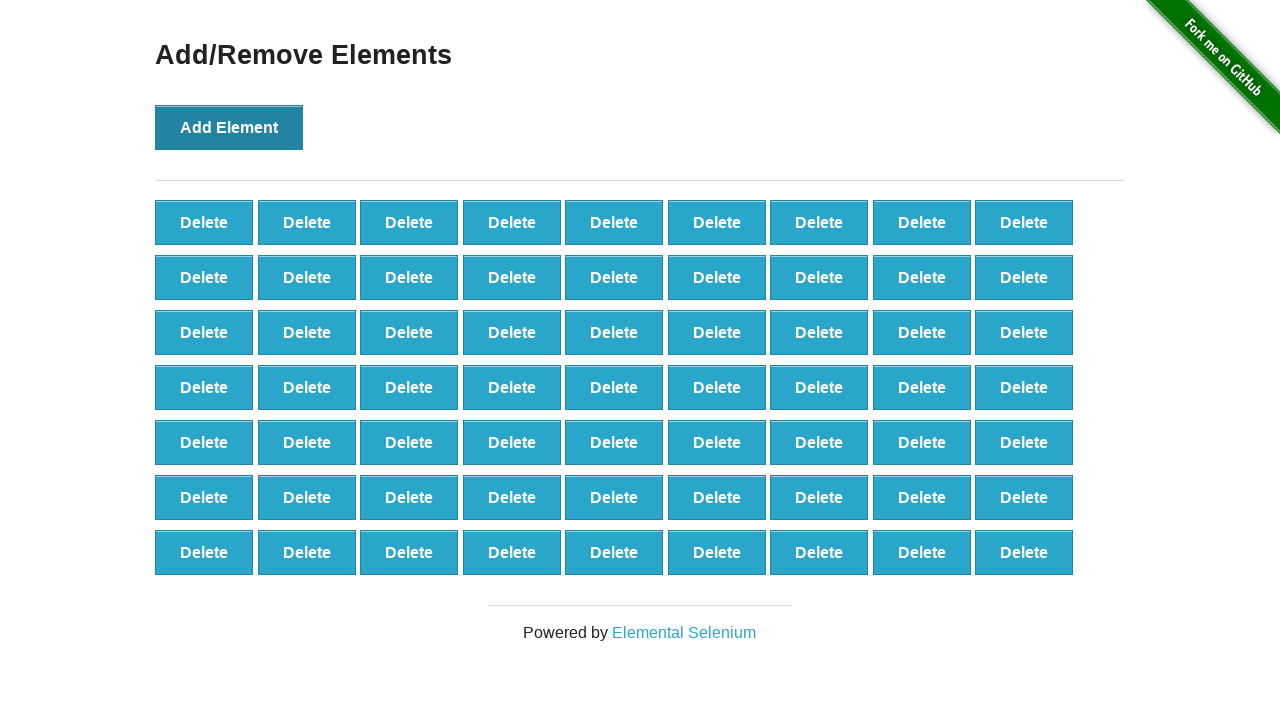

Clicked Add Element button (iteration 64/100) at (229, 127) on xpath=//*[@onclick='addElement()']
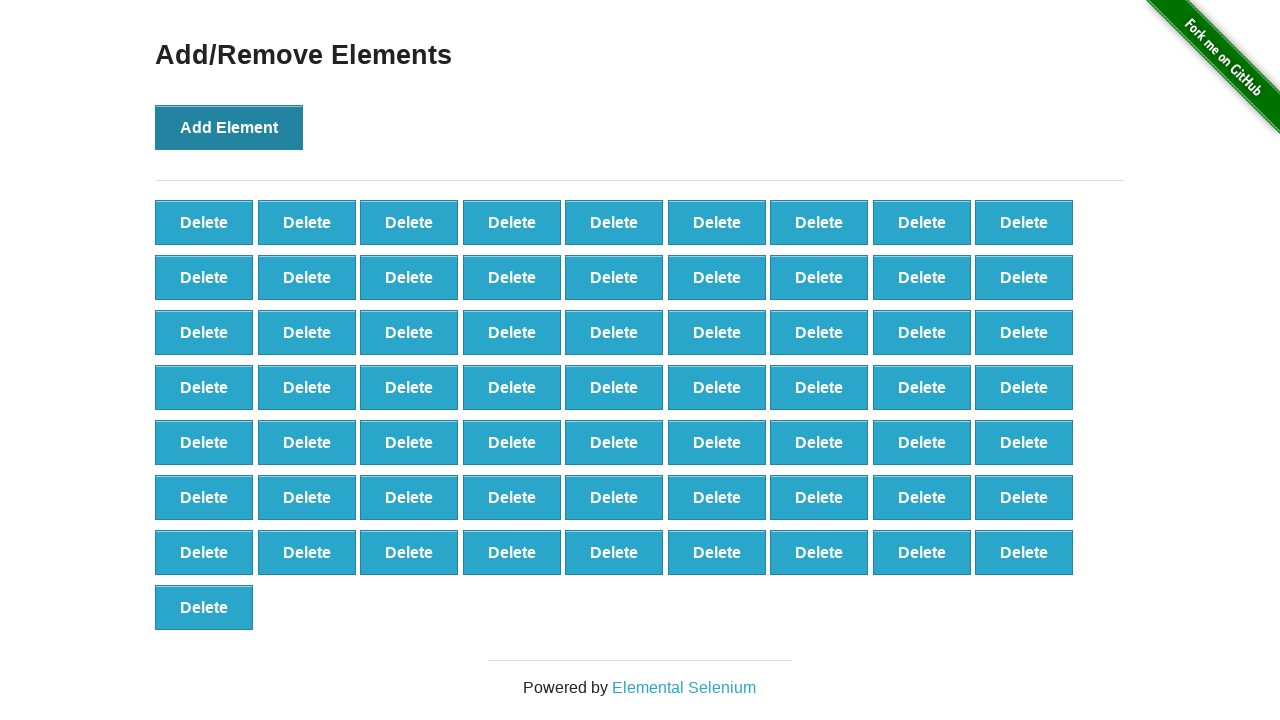

Clicked Add Element button (iteration 65/100) at (229, 127) on xpath=//*[@onclick='addElement()']
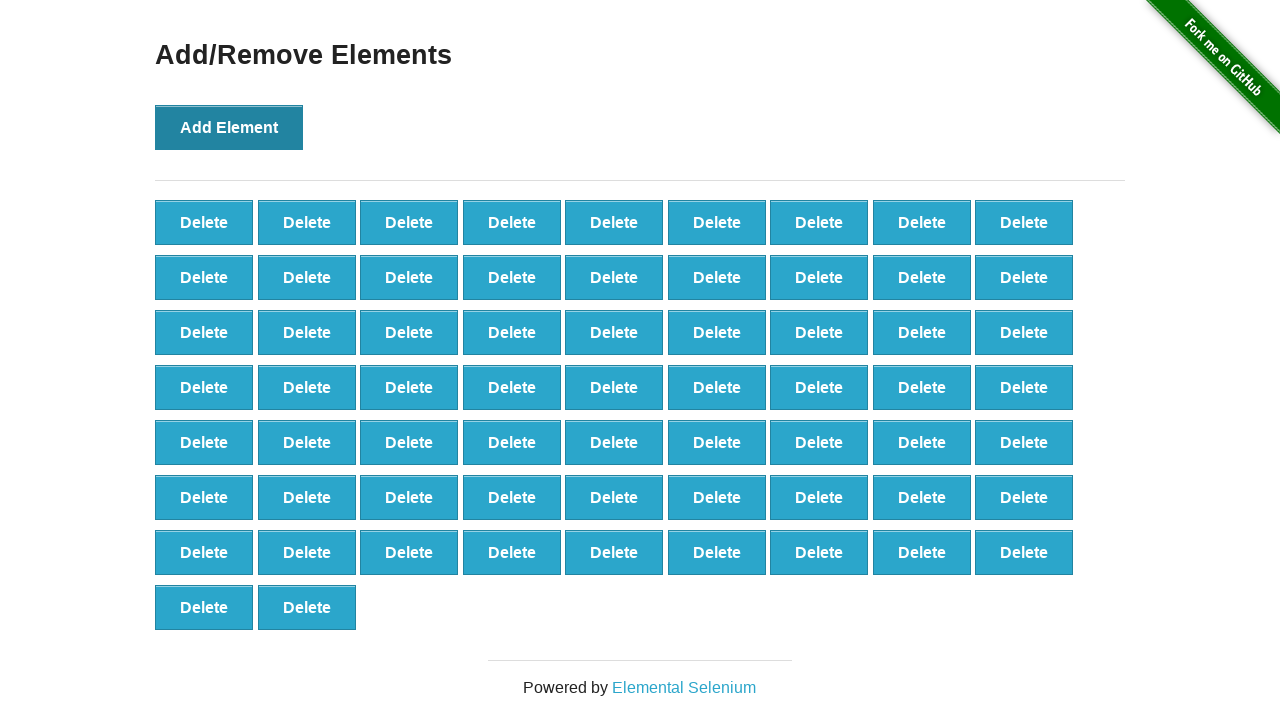

Clicked Add Element button (iteration 66/100) at (229, 127) on xpath=//*[@onclick='addElement()']
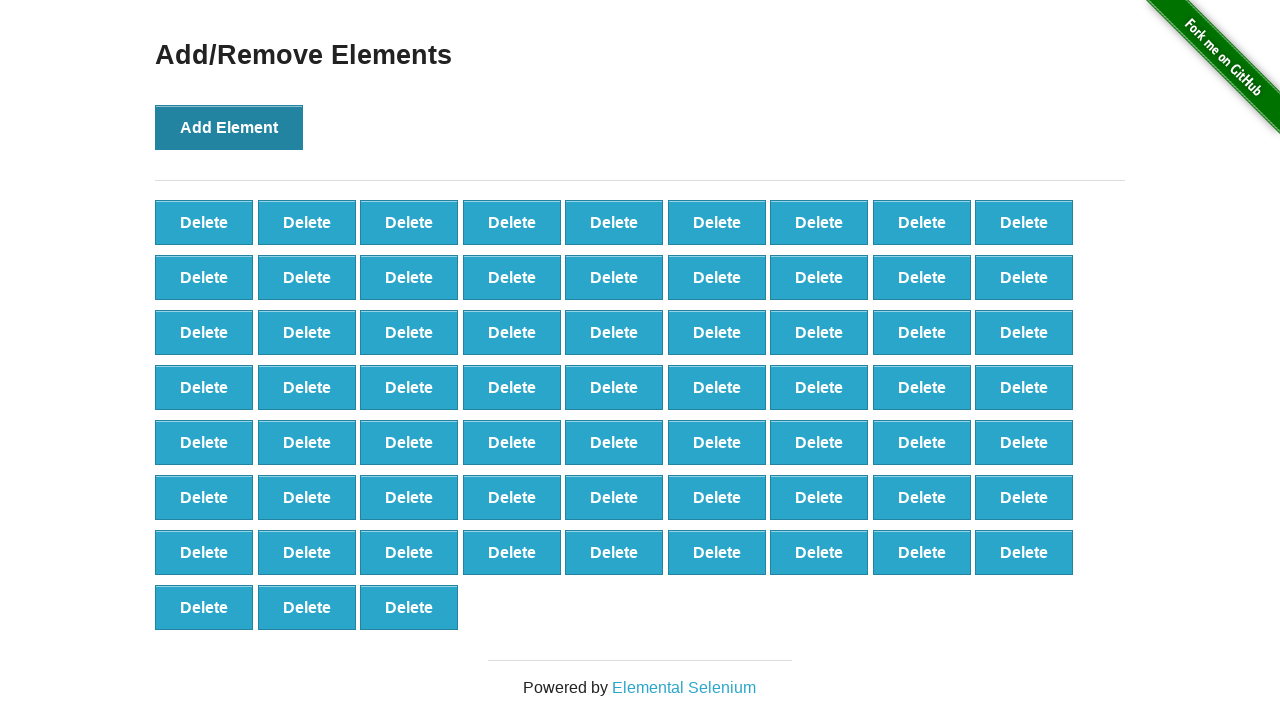

Clicked Add Element button (iteration 67/100) at (229, 127) on xpath=//*[@onclick='addElement()']
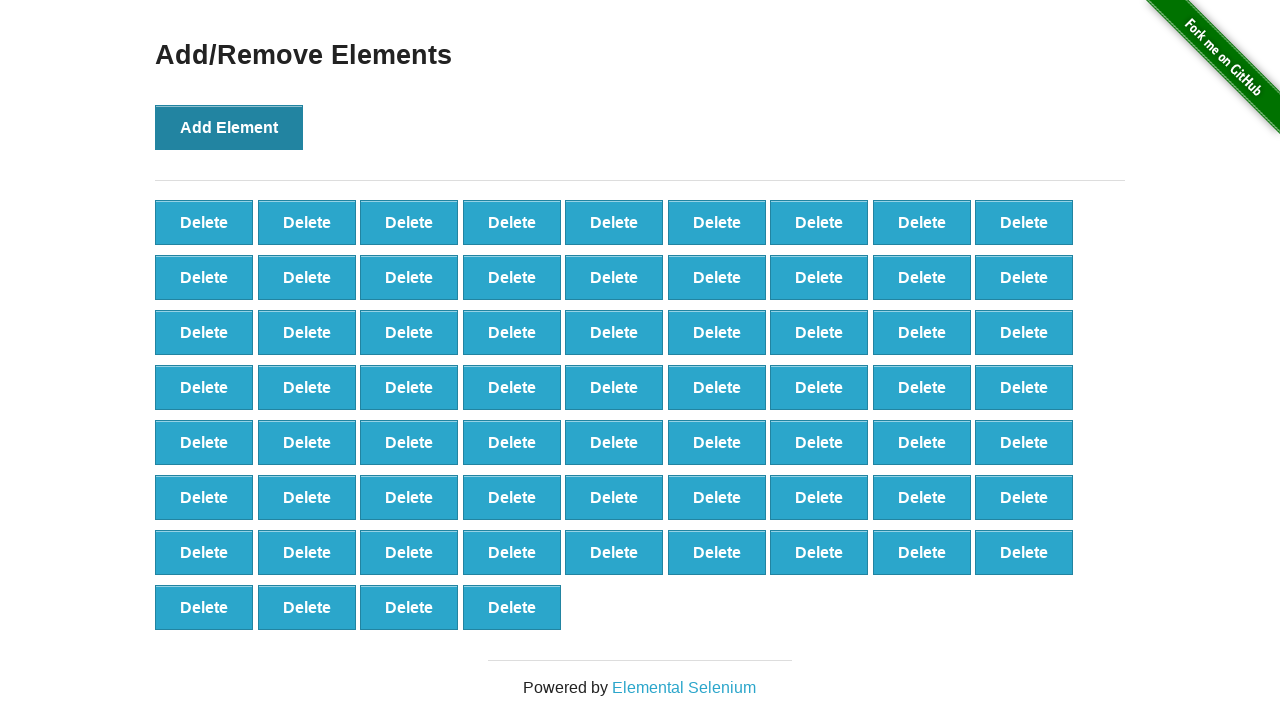

Clicked Add Element button (iteration 68/100) at (229, 127) on xpath=//*[@onclick='addElement()']
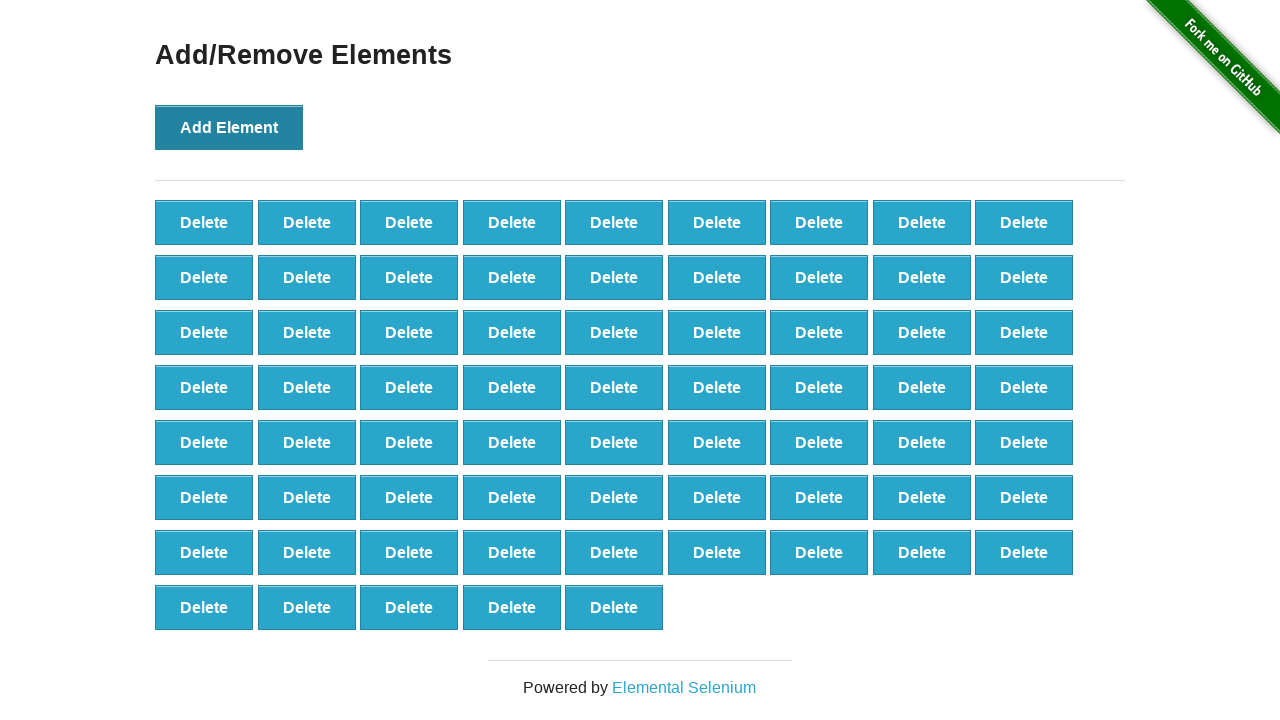

Clicked Add Element button (iteration 69/100) at (229, 127) on xpath=//*[@onclick='addElement()']
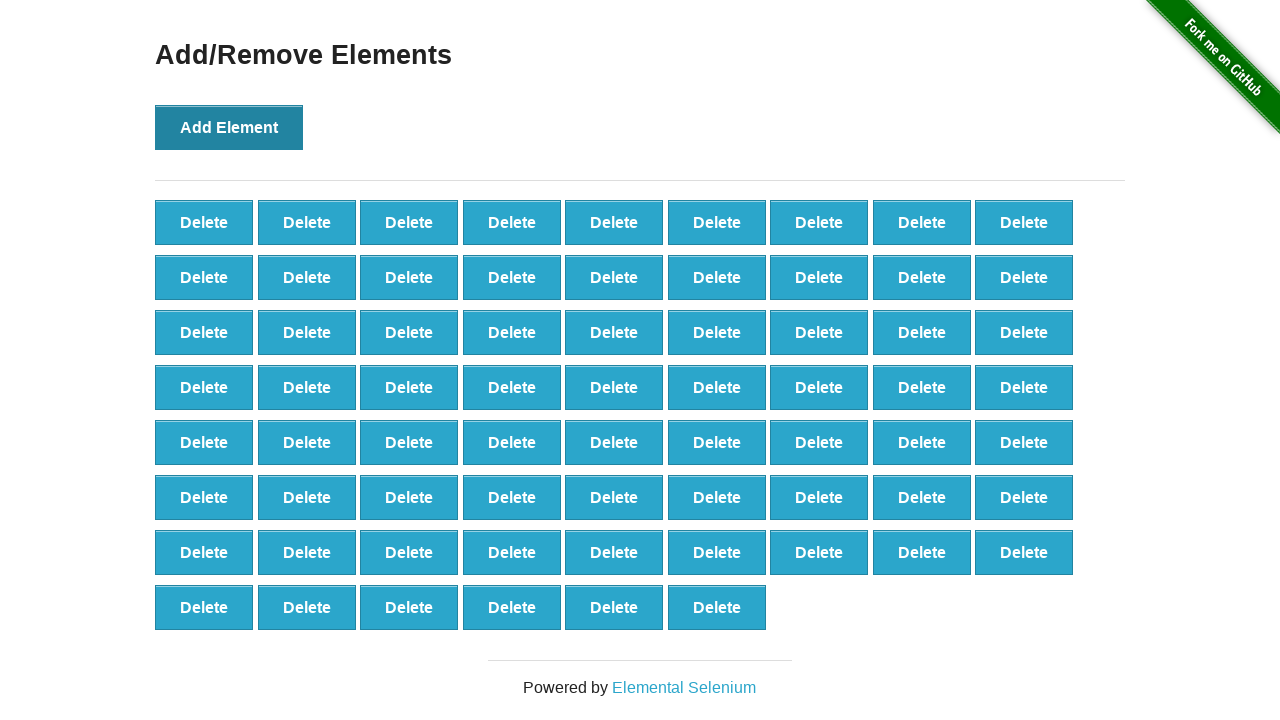

Clicked Add Element button (iteration 70/100) at (229, 127) on xpath=//*[@onclick='addElement()']
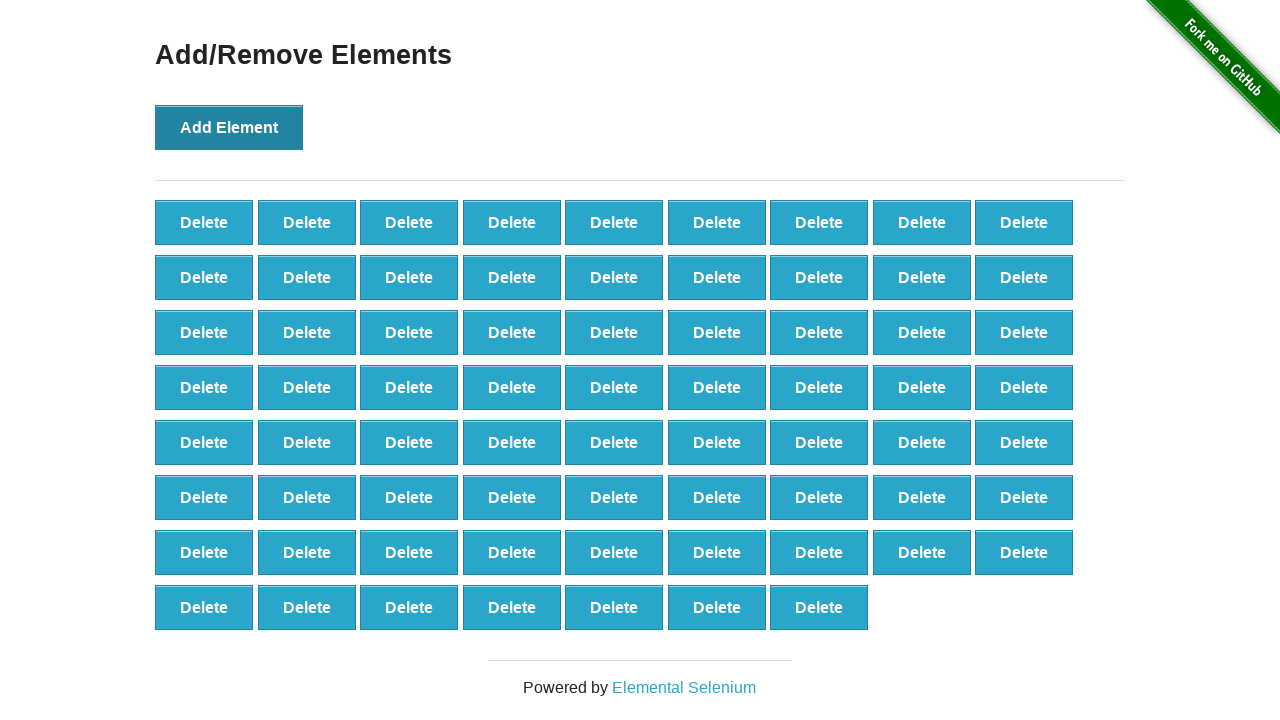

Clicked Add Element button (iteration 71/100) at (229, 127) on xpath=//*[@onclick='addElement()']
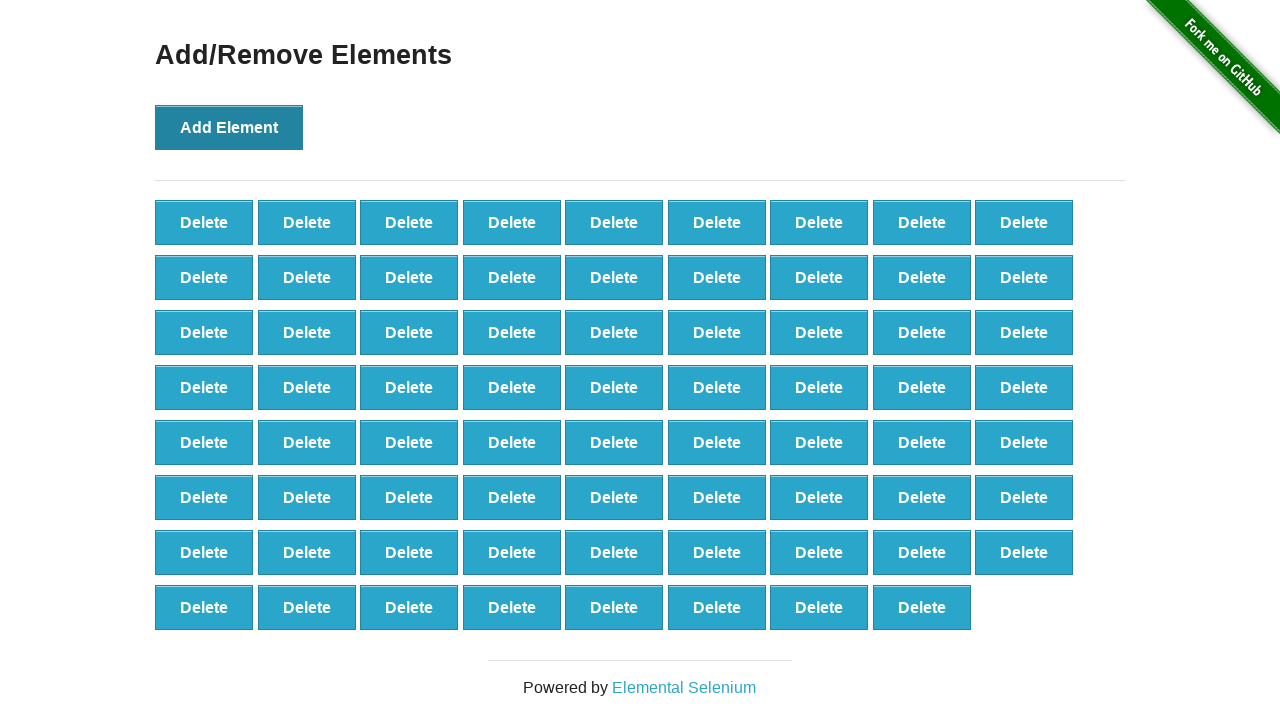

Clicked Add Element button (iteration 72/100) at (229, 127) on xpath=//*[@onclick='addElement()']
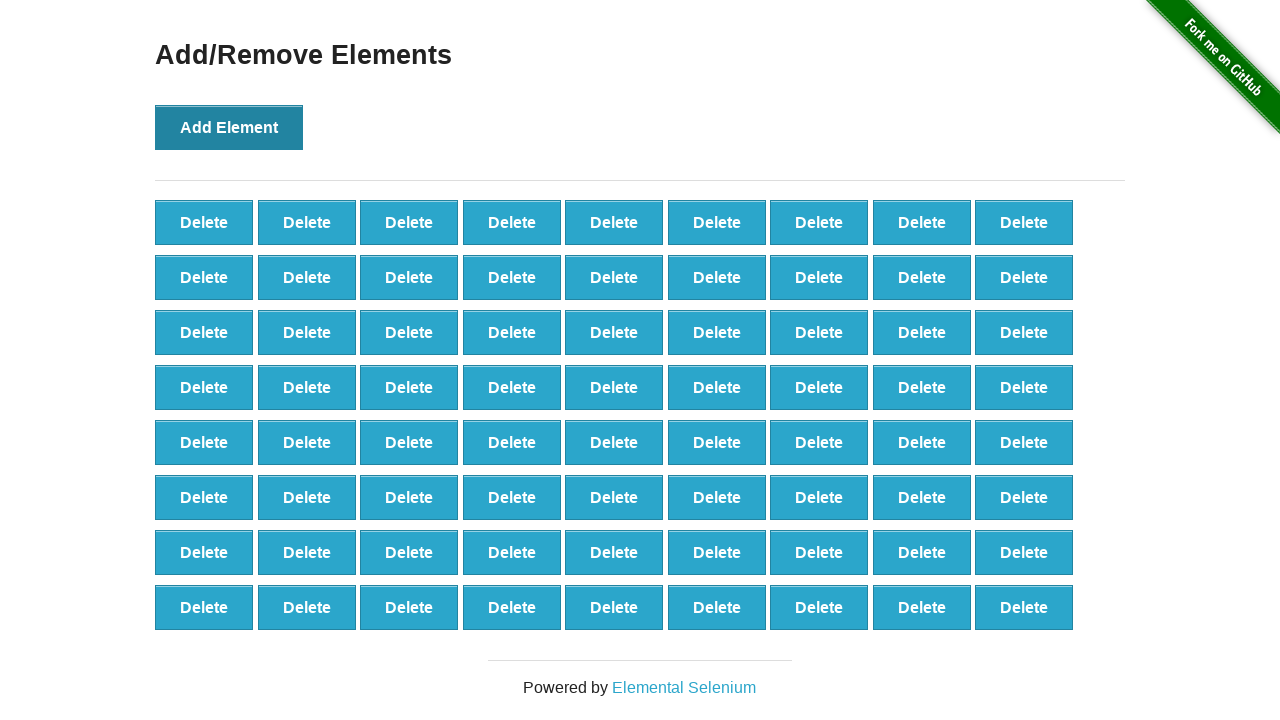

Clicked Add Element button (iteration 73/100) at (229, 127) on xpath=//*[@onclick='addElement()']
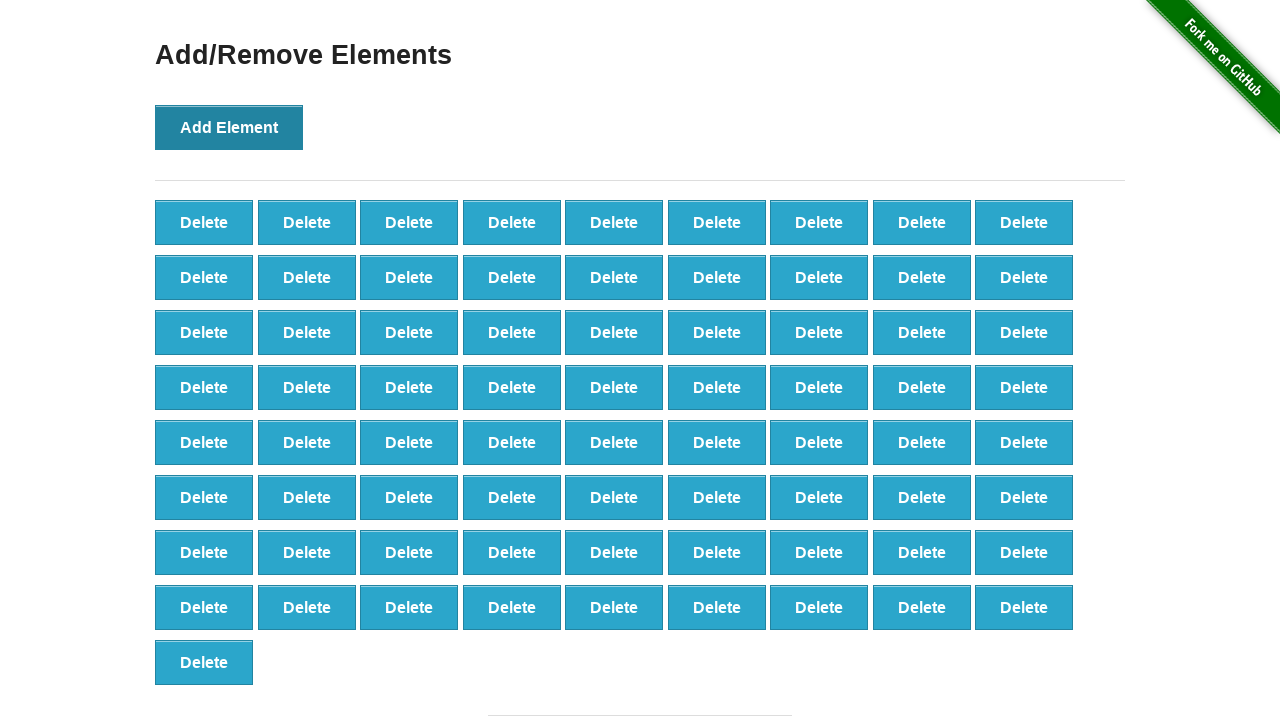

Clicked Add Element button (iteration 74/100) at (229, 127) on xpath=//*[@onclick='addElement()']
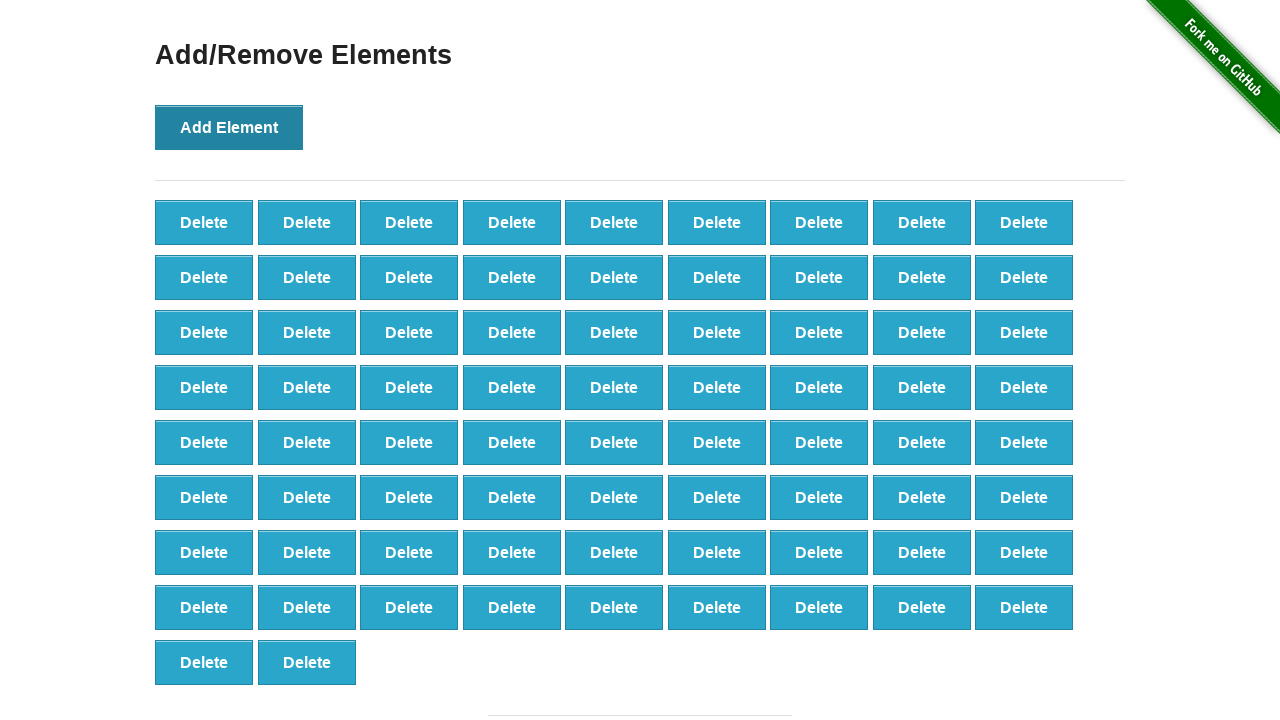

Clicked Add Element button (iteration 75/100) at (229, 127) on xpath=//*[@onclick='addElement()']
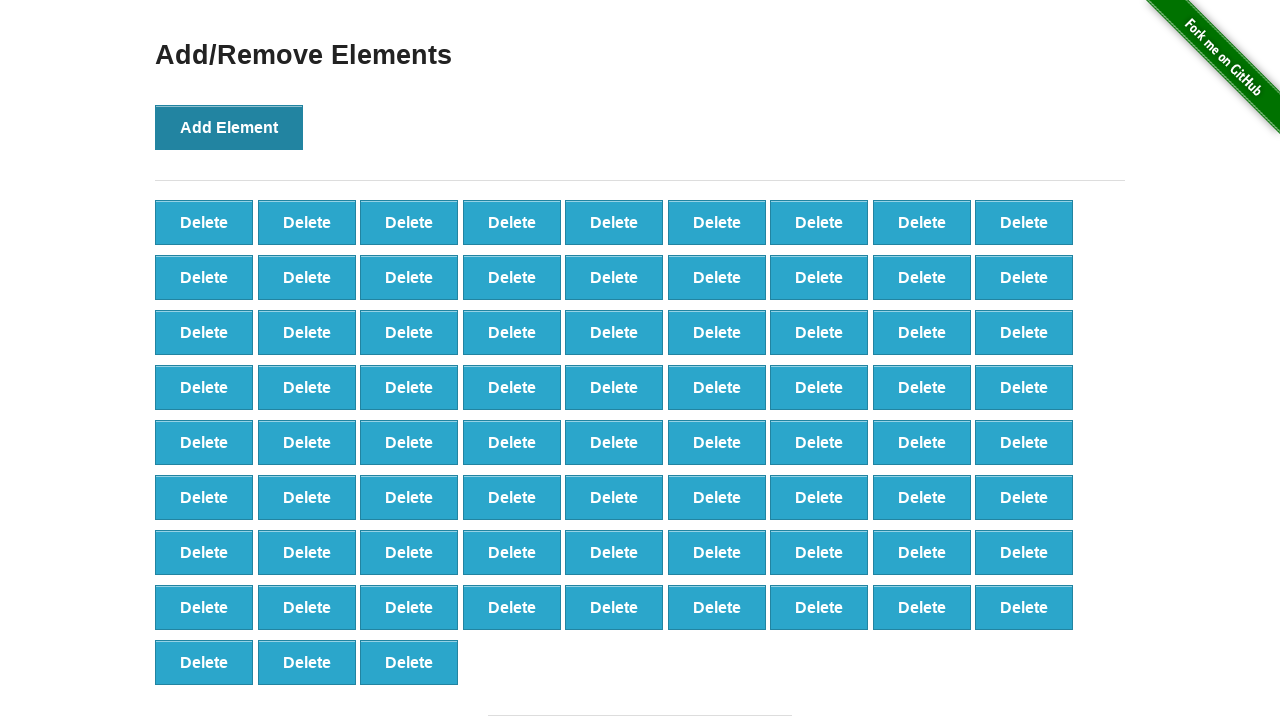

Clicked Add Element button (iteration 76/100) at (229, 127) on xpath=//*[@onclick='addElement()']
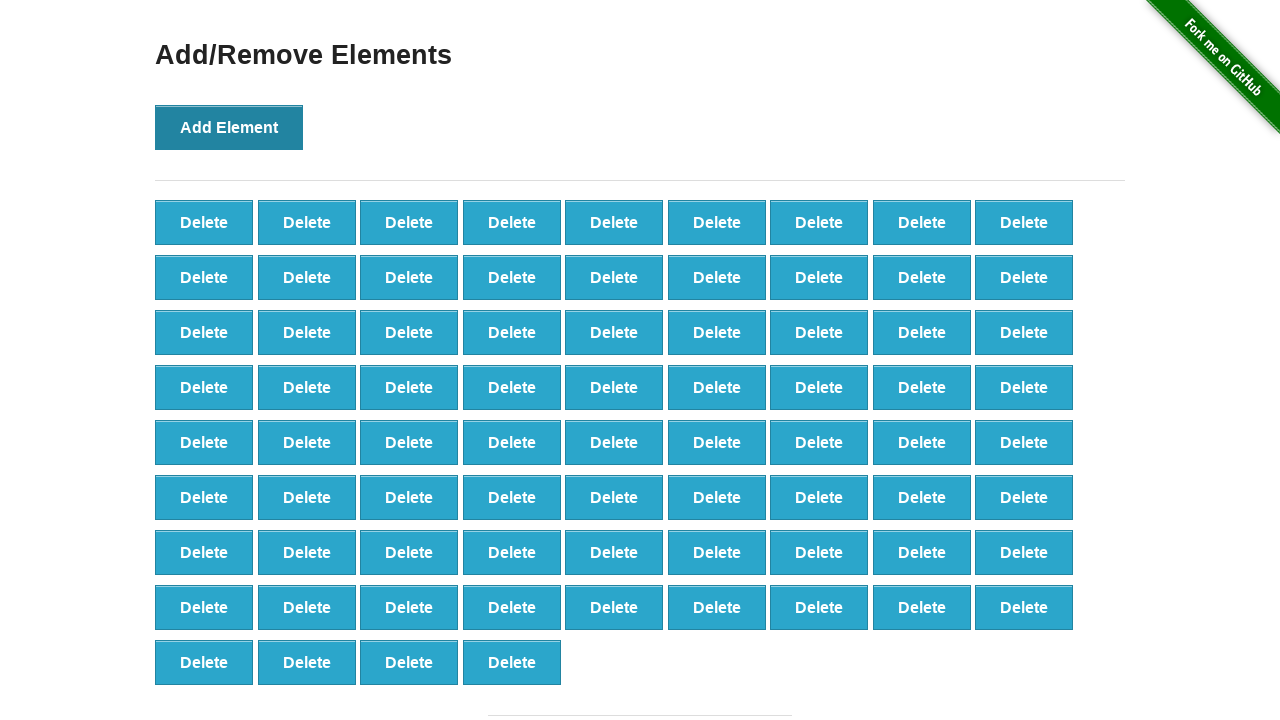

Clicked Add Element button (iteration 77/100) at (229, 127) on xpath=//*[@onclick='addElement()']
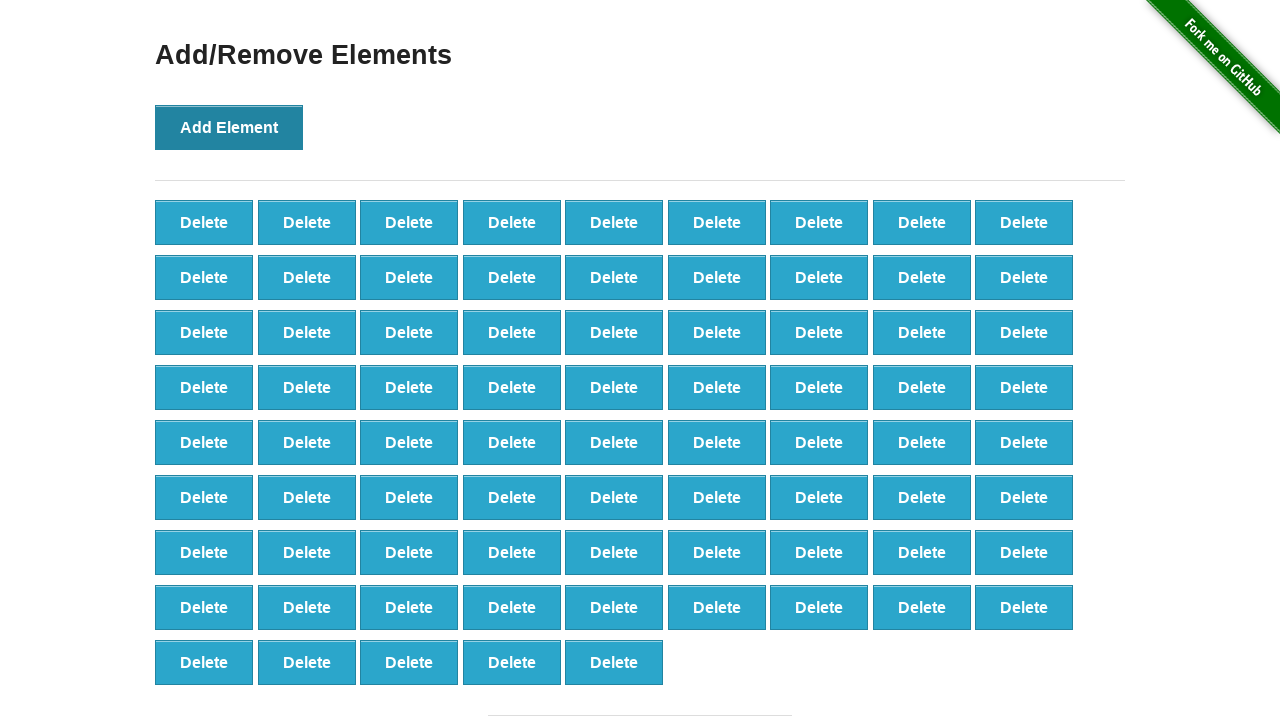

Clicked Add Element button (iteration 78/100) at (229, 127) on xpath=//*[@onclick='addElement()']
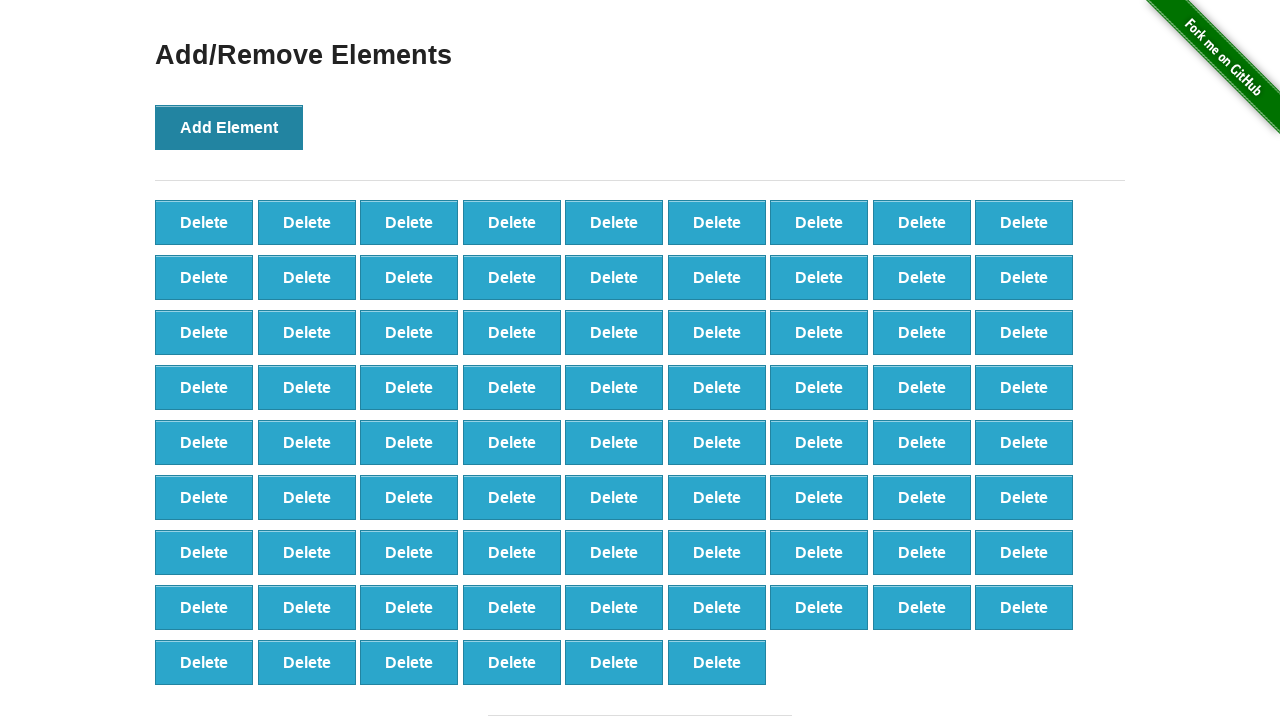

Clicked Add Element button (iteration 79/100) at (229, 127) on xpath=//*[@onclick='addElement()']
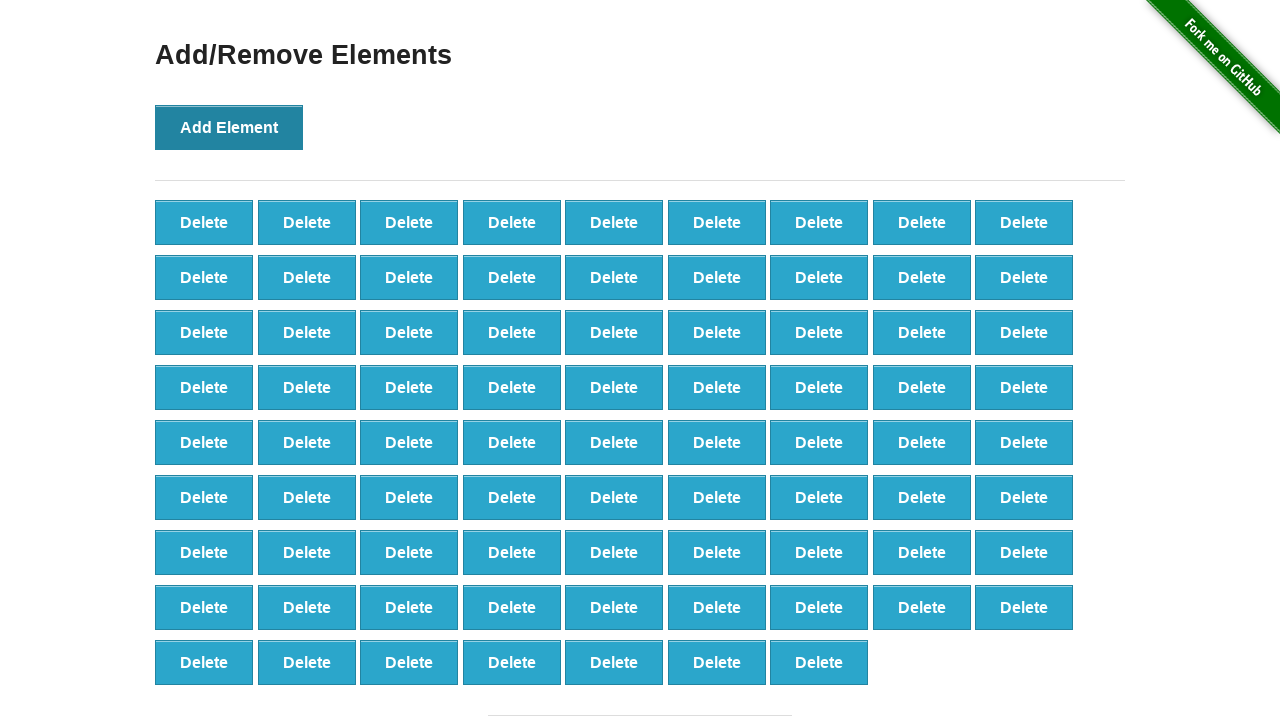

Clicked Add Element button (iteration 80/100) at (229, 127) on xpath=//*[@onclick='addElement()']
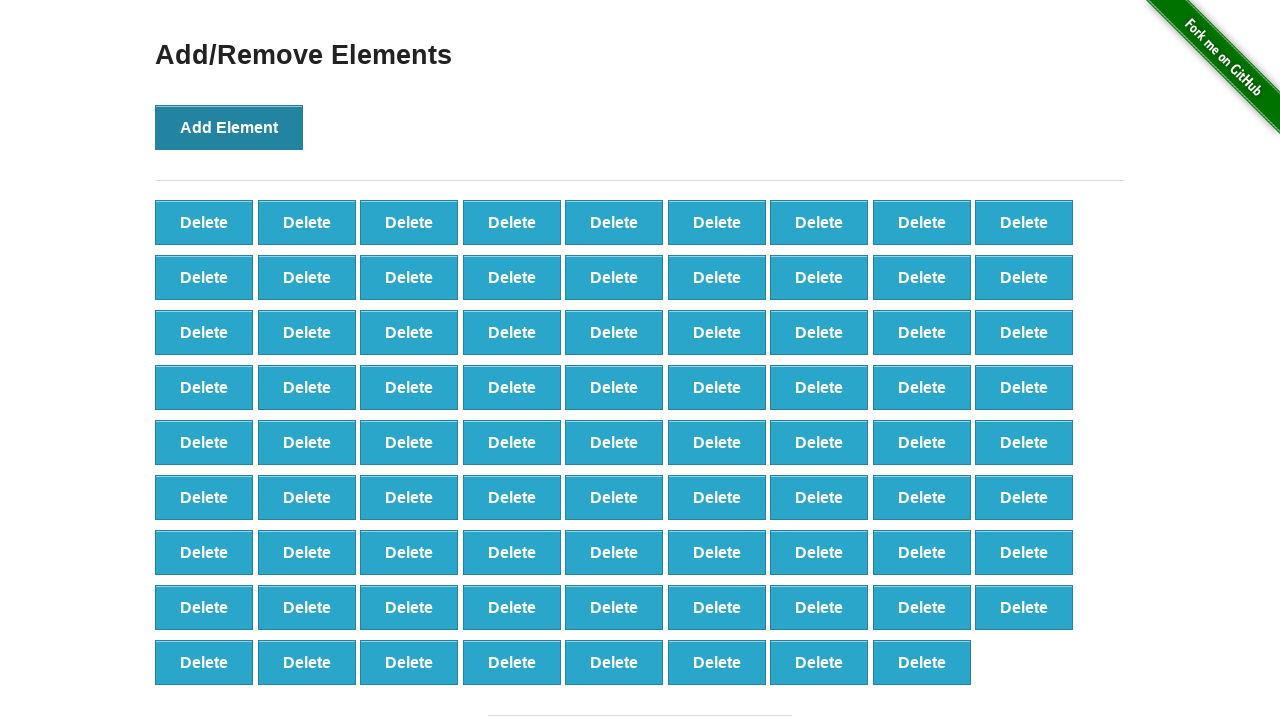

Clicked Add Element button (iteration 81/100) at (229, 127) on xpath=//*[@onclick='addElement()']
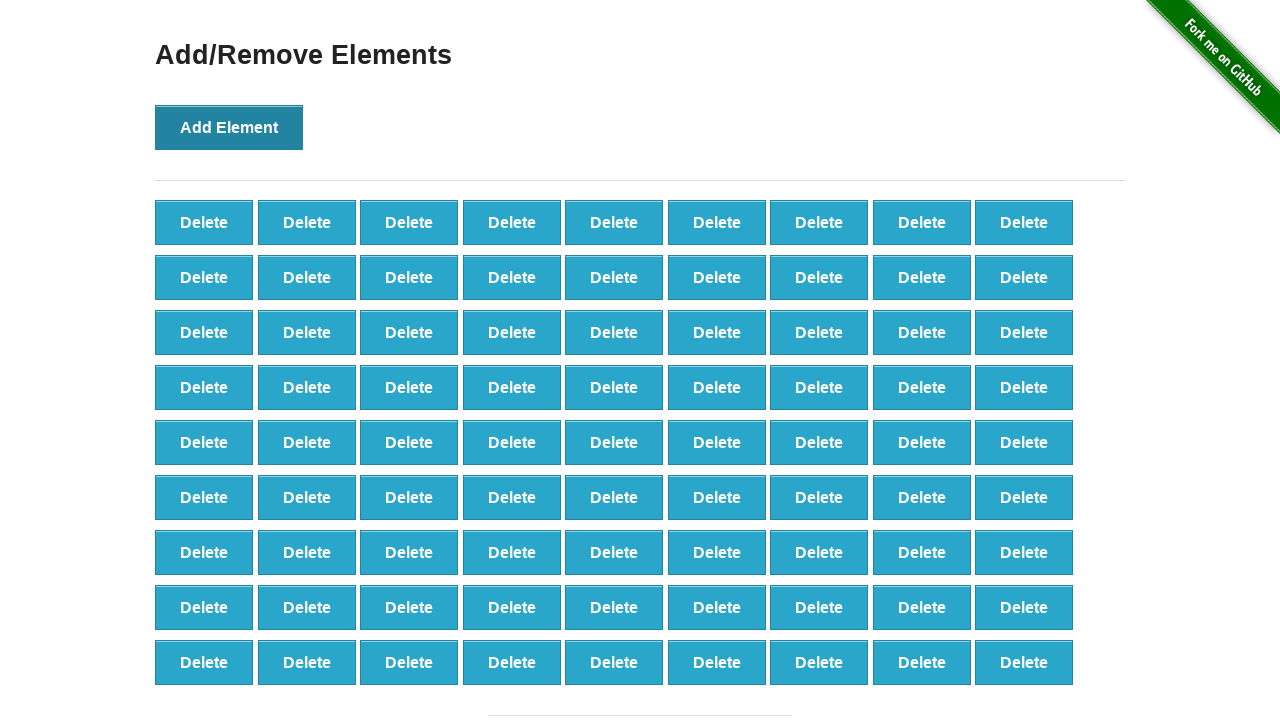

Clicked Add Element button (iteration 82/100) at (229, 127) on xpath=//*[@onclick='addElement()']
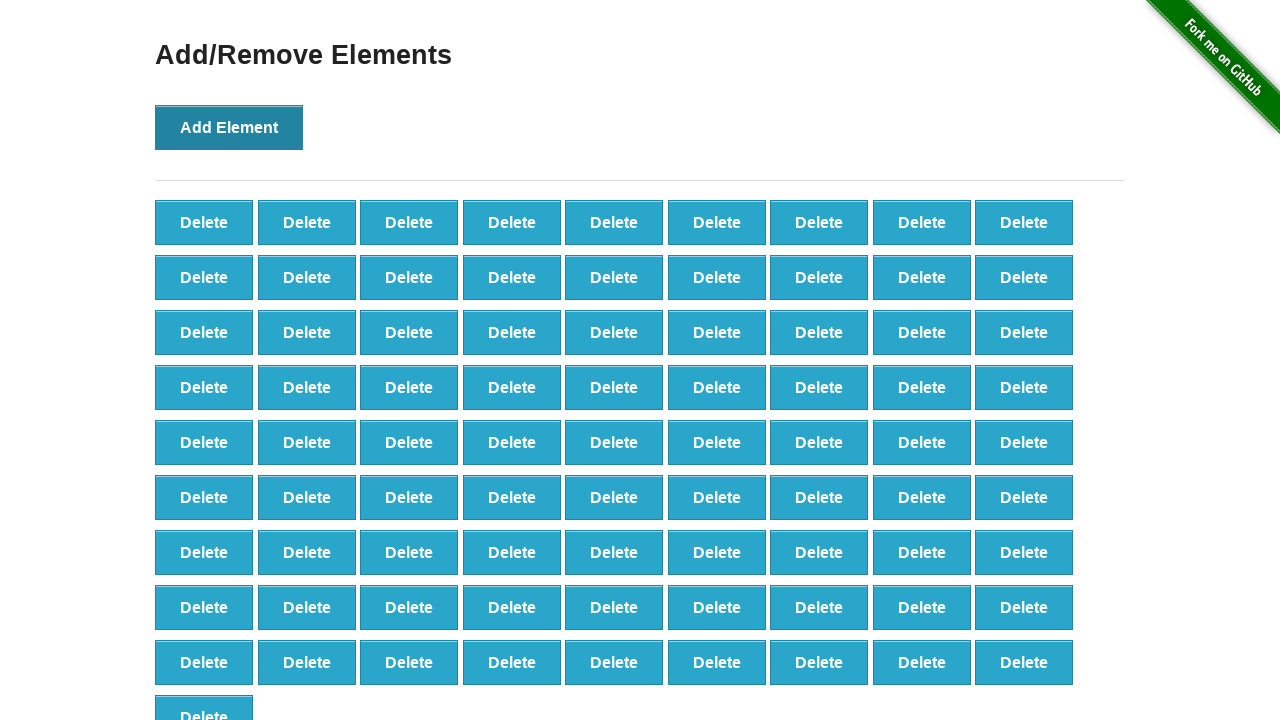

Clicked Add Element button (iteration 83/100) at (229, 127) on xpath=//*[@onclick='addElement()']
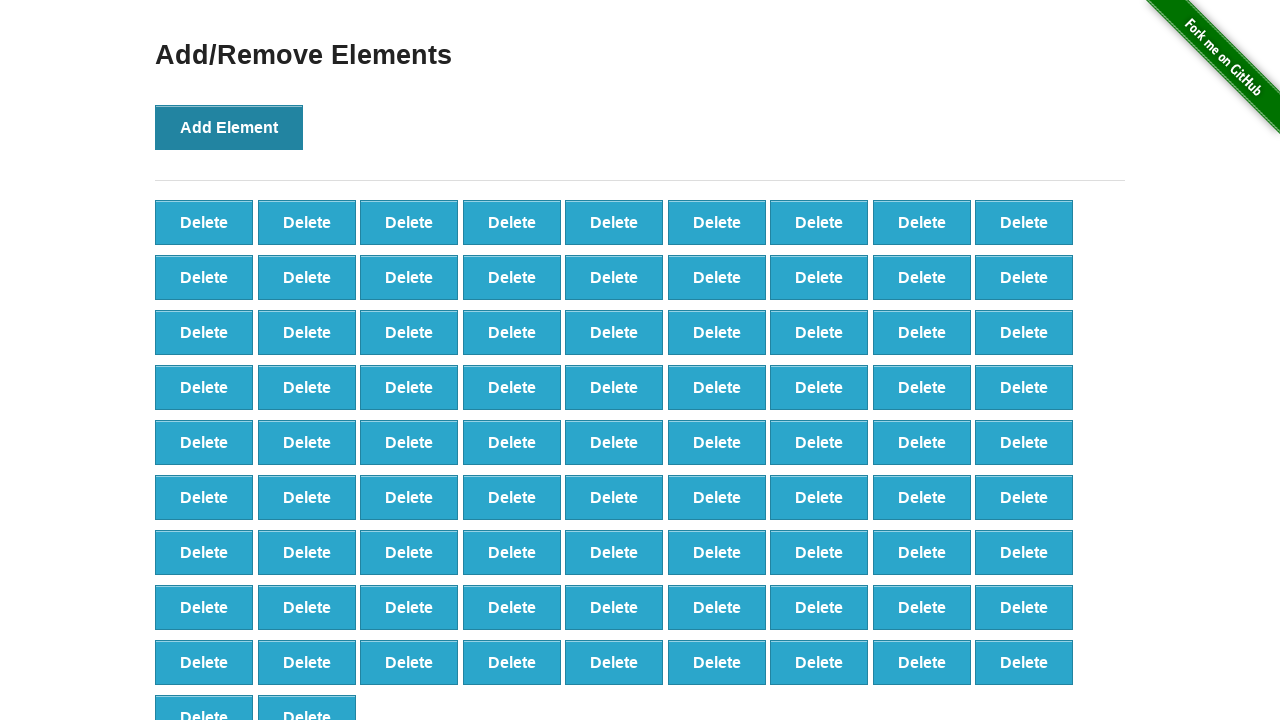

Clicked Add Element button (iteration 84/100) at (229, 127) on xpath=//*[@onclick='addElement()']
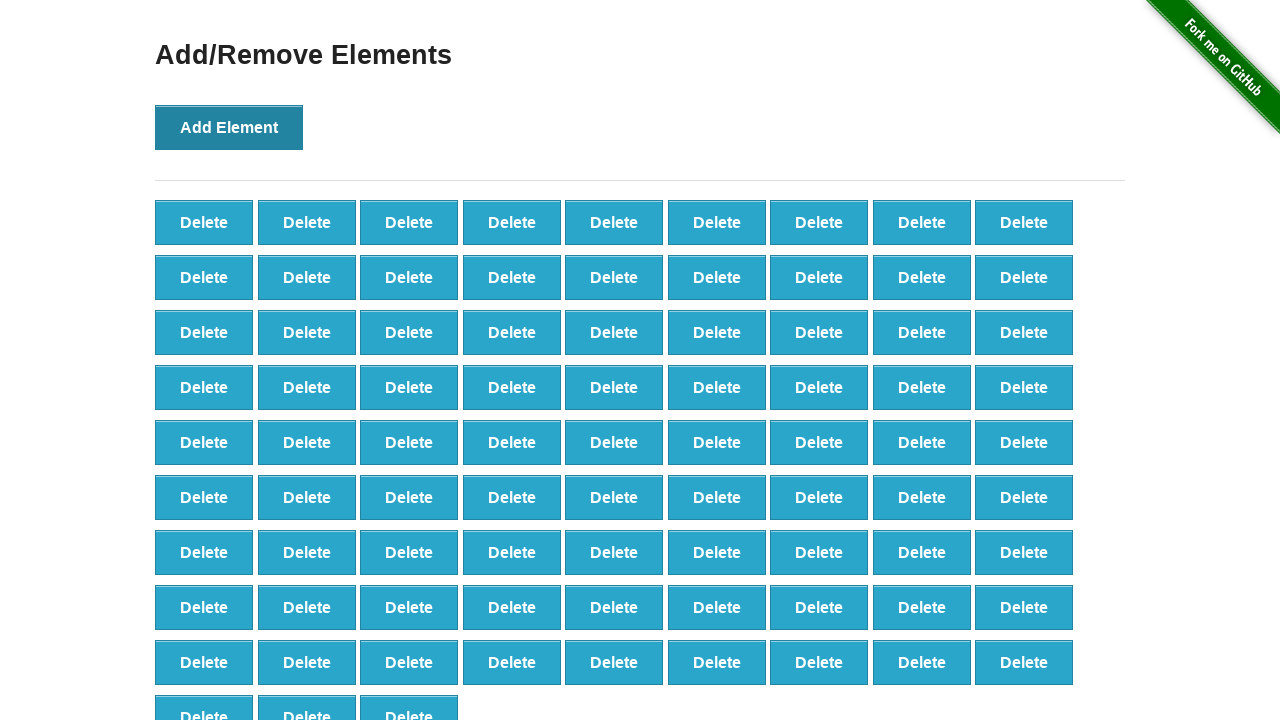

Clicked Add Element button (iteration 85/100) at (229, 127) on xpath=//*[@onclick='addElement()']
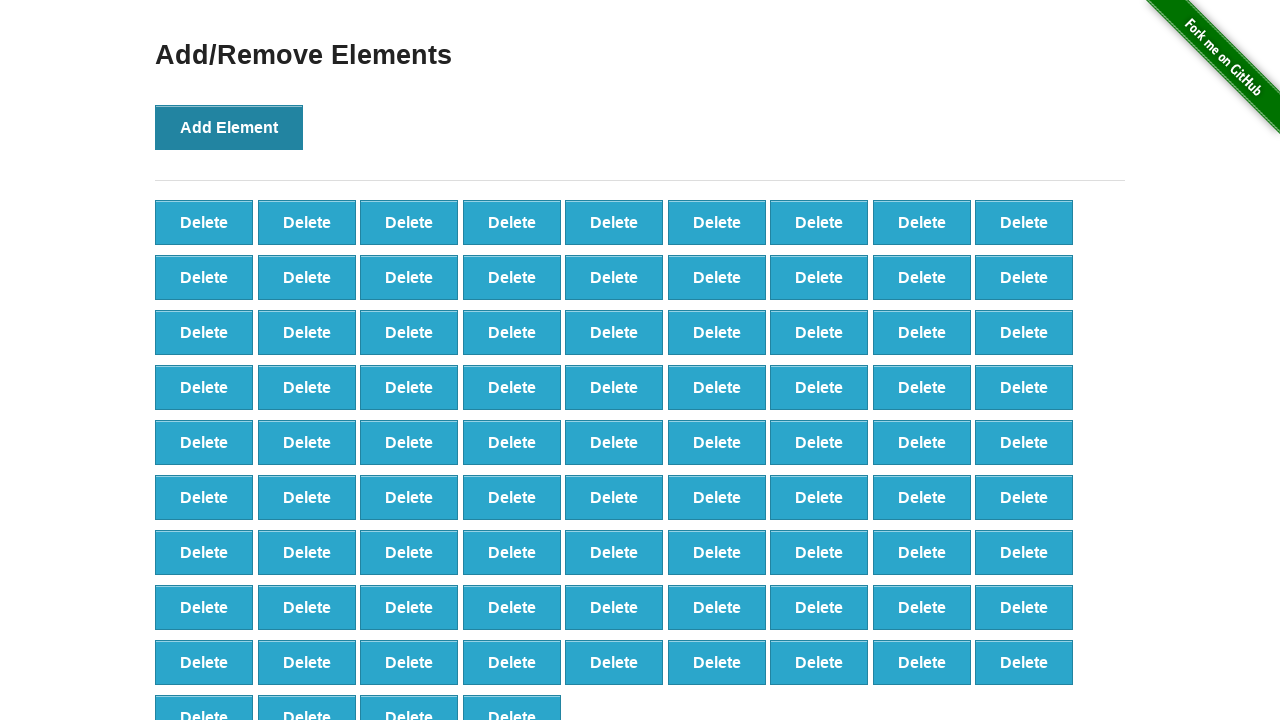

Clicked Add Element button (iteration 86/100) at (229, 127) on xpath=//*[@onclick='addElement()']
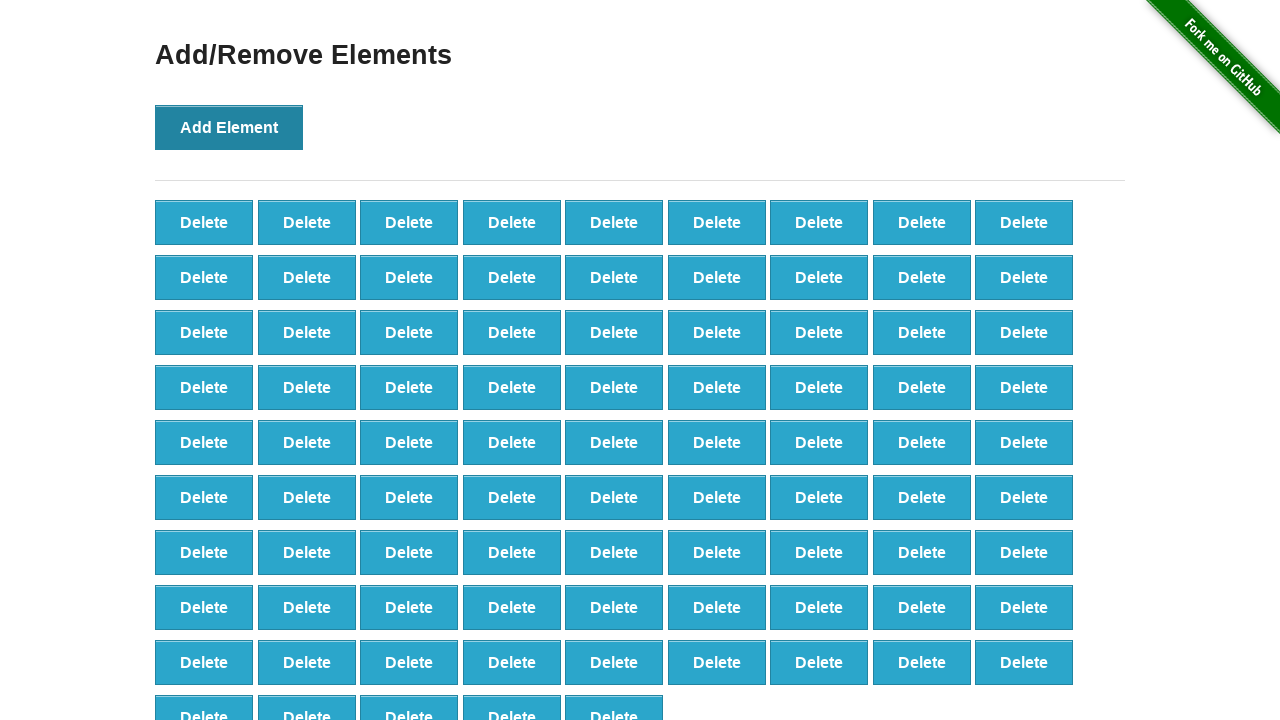

Clicked Add Element button (iteration 87/100) at (229, 127) on xpath=//*[@onclick='addElement()']
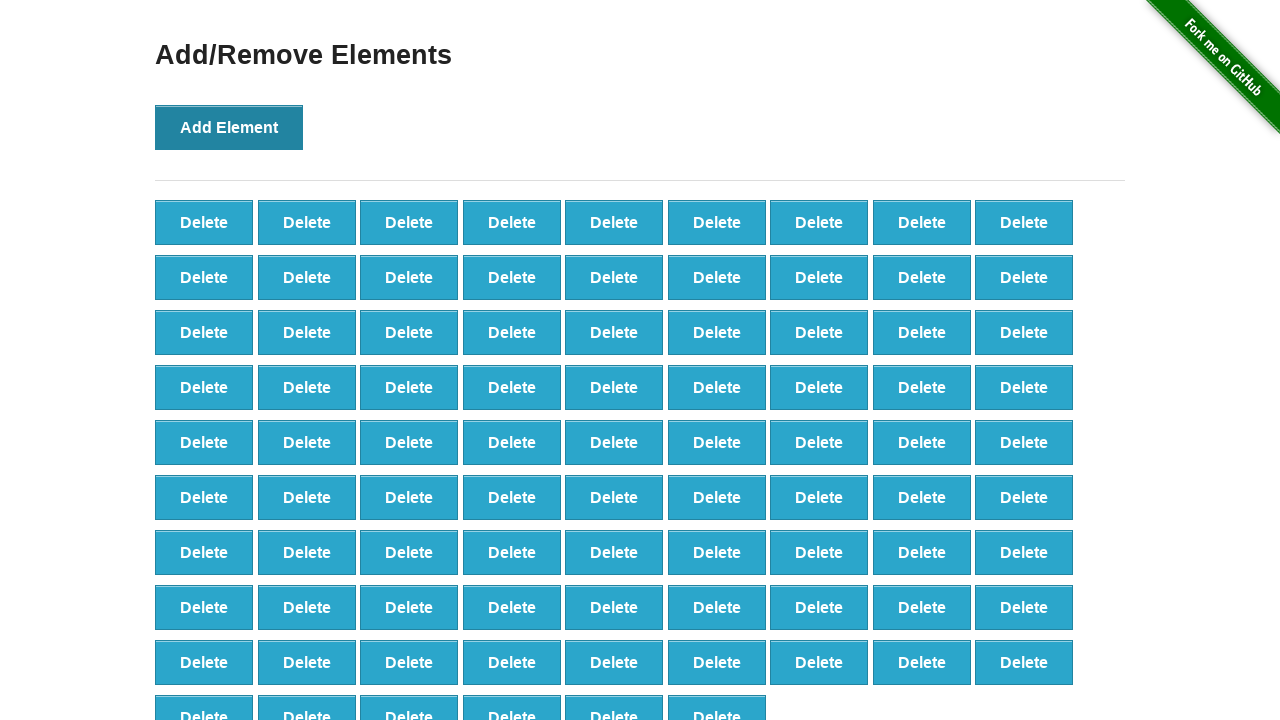

Clicked Add Element button (iteration 88/100) at (229, 127) on xpath=//*[@onclick='addElement()']
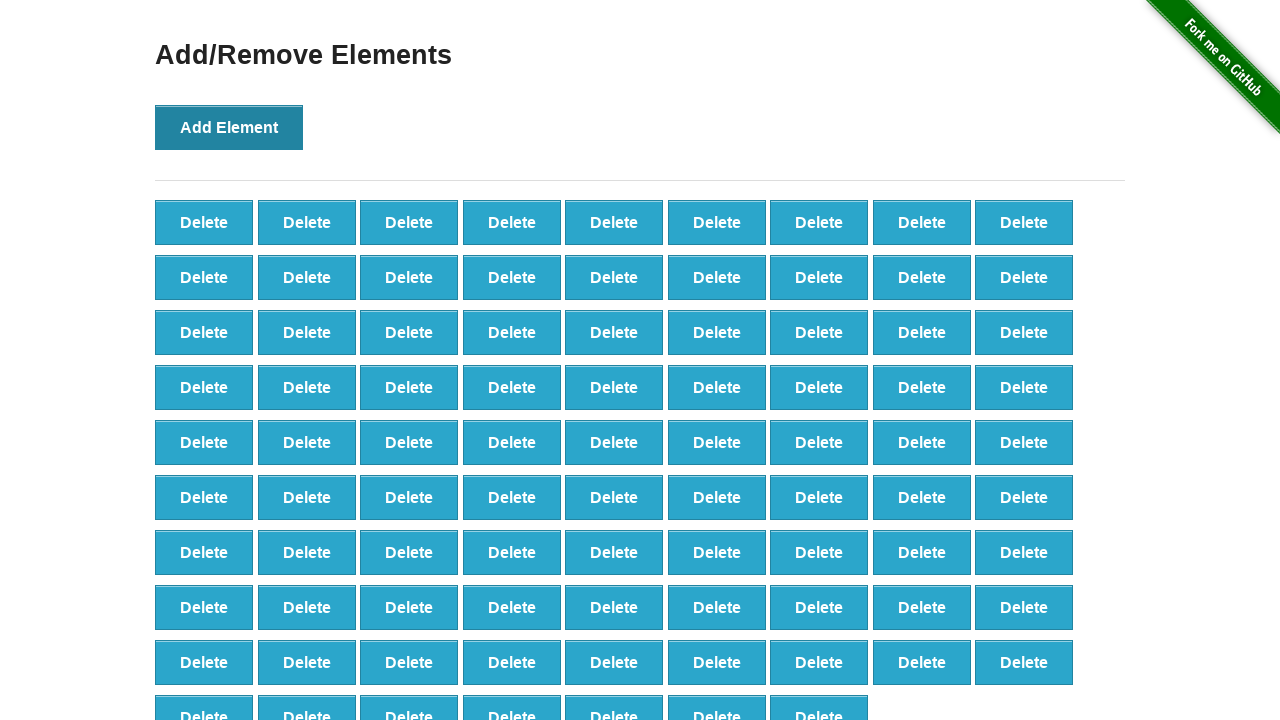

Clicked Add Element button (iteration 89/100) at (229, 127) on xpath=//*[@onclick='addElement()']
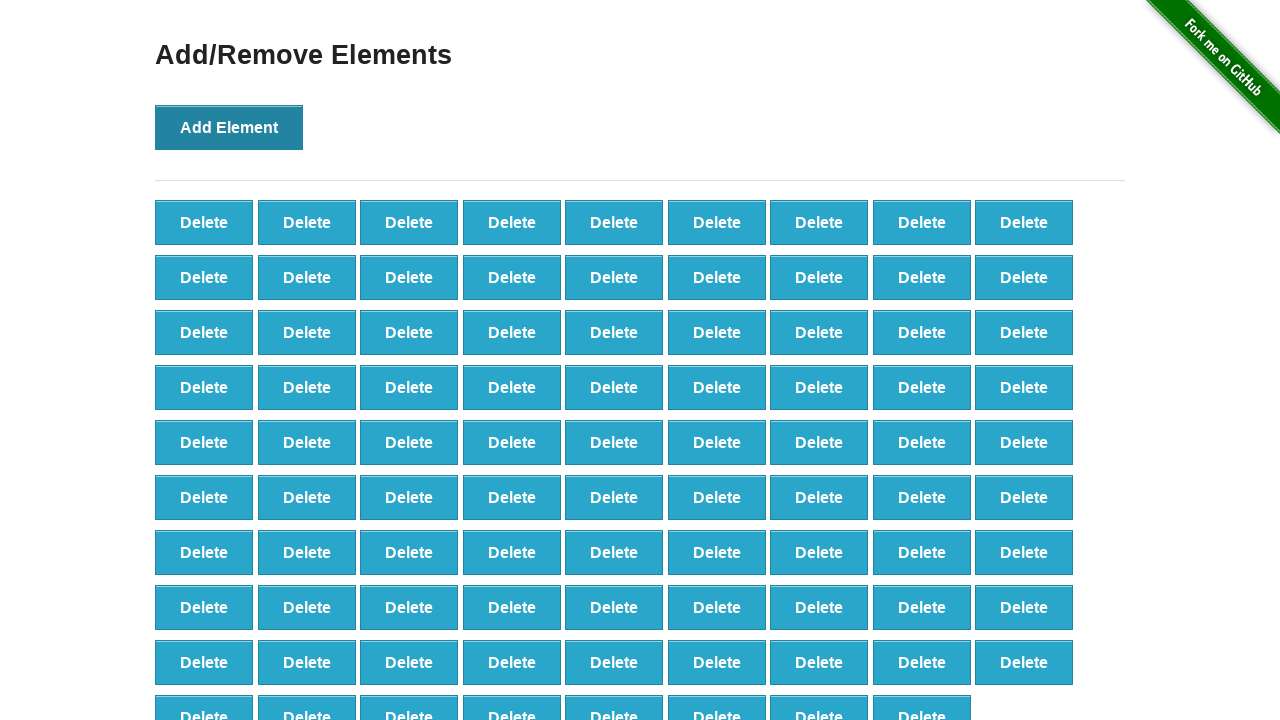

Clicked Add Element button (iteration 90/100) at (229, 127) on xpath=//*[@onclick='addElement()']
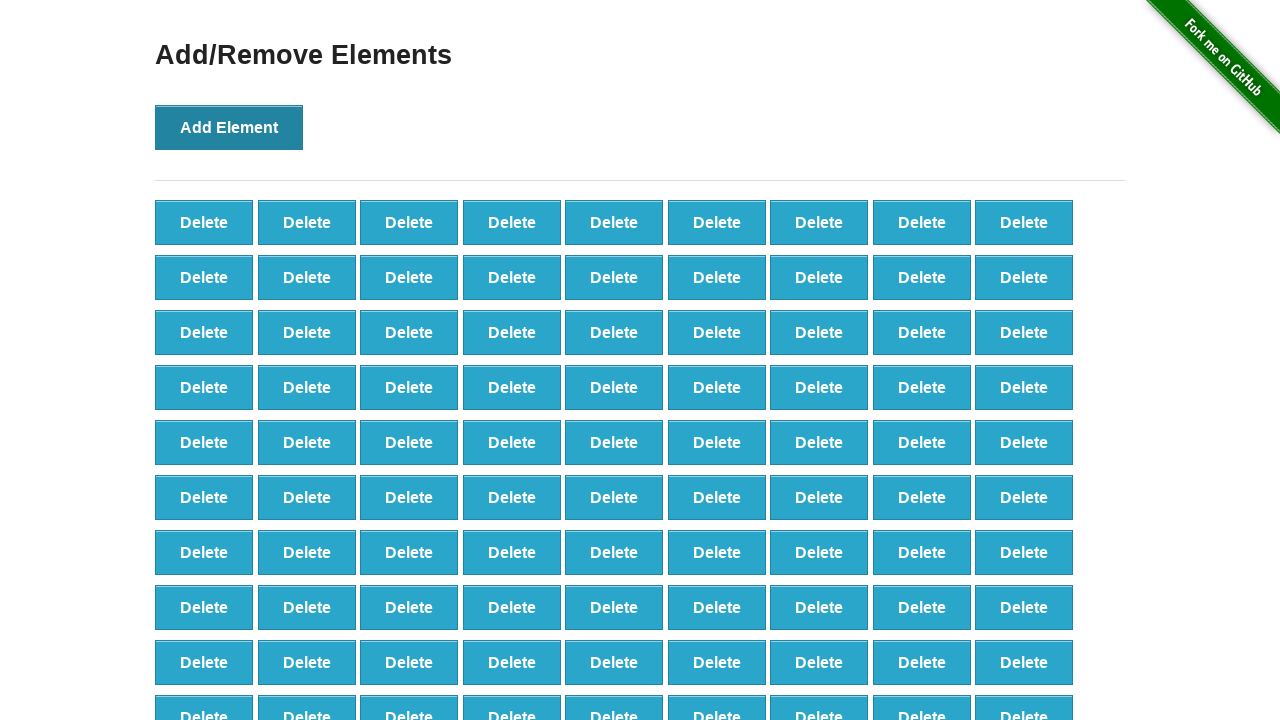

Clicked Add Element button (iteration 91/100) at (229, 127) on xpath=//*[@onclick='addElement()']
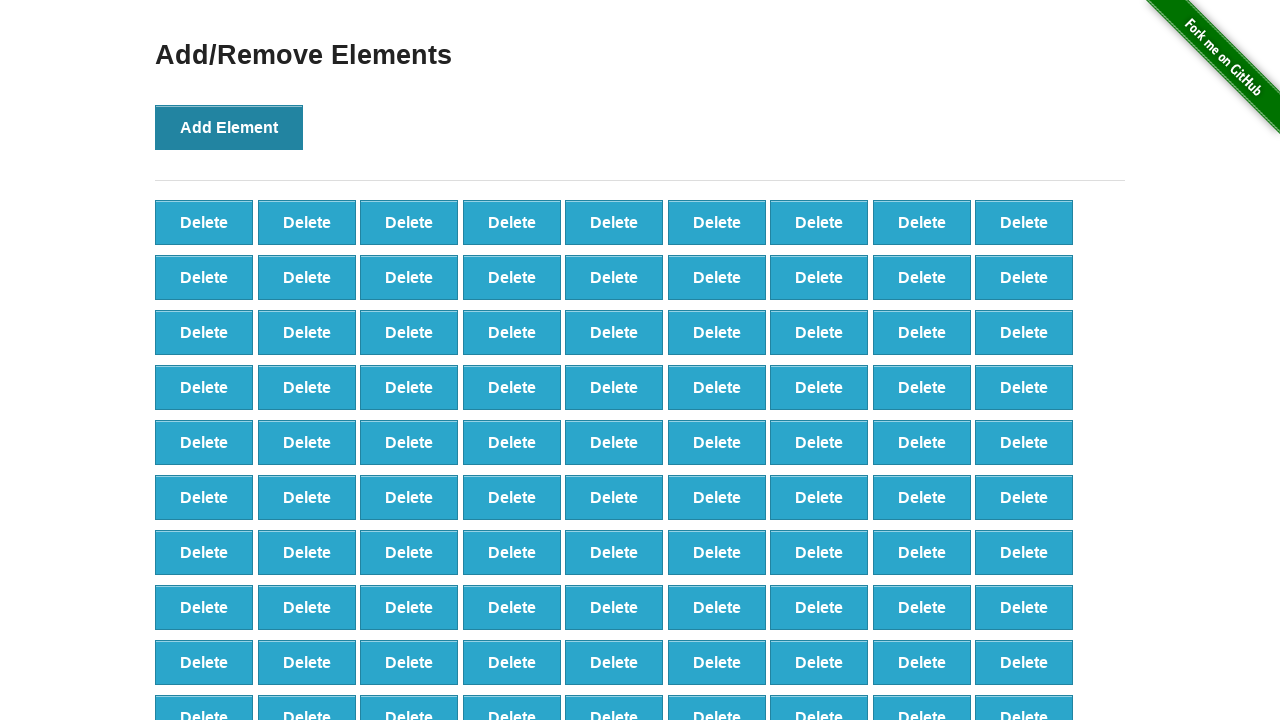

Clicked Add Element button (iteration 92/100) at (229, 127) on xpath=//*[@onclick='addElement()']
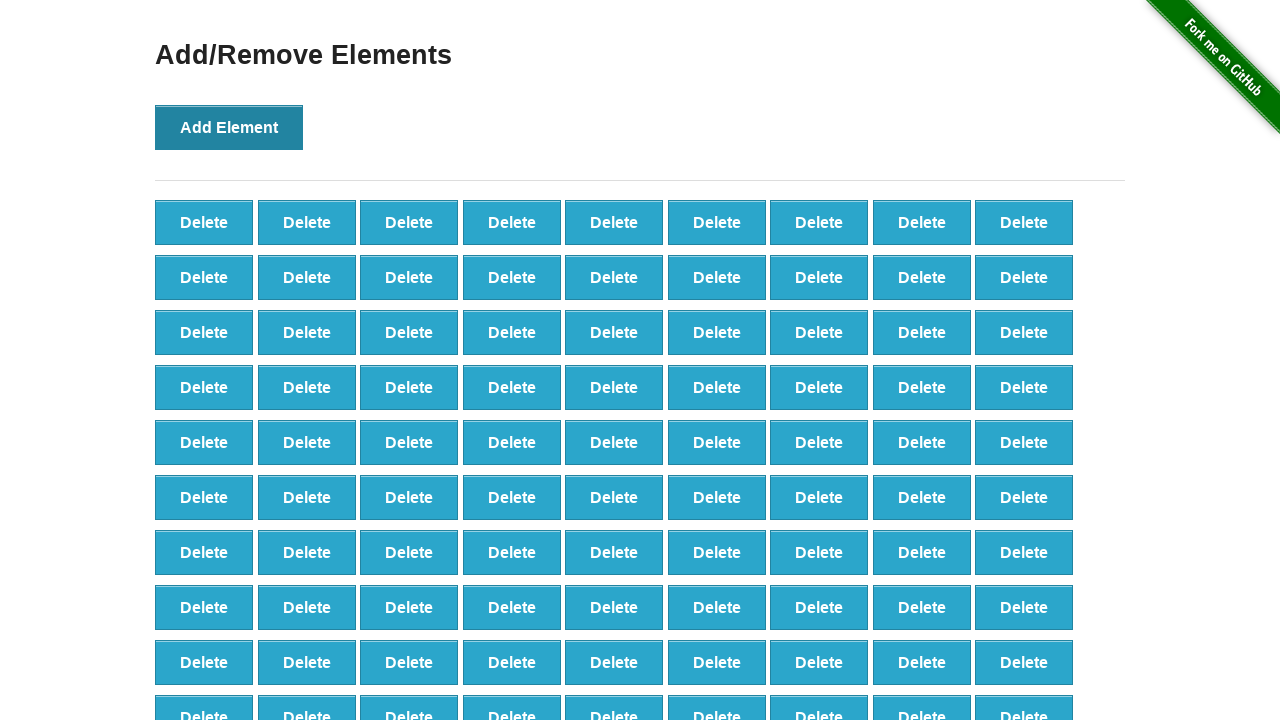

Clicked Add Element button (iteration 93/100) at (229, 127) on xpath=//*[@onclick='addElement()']
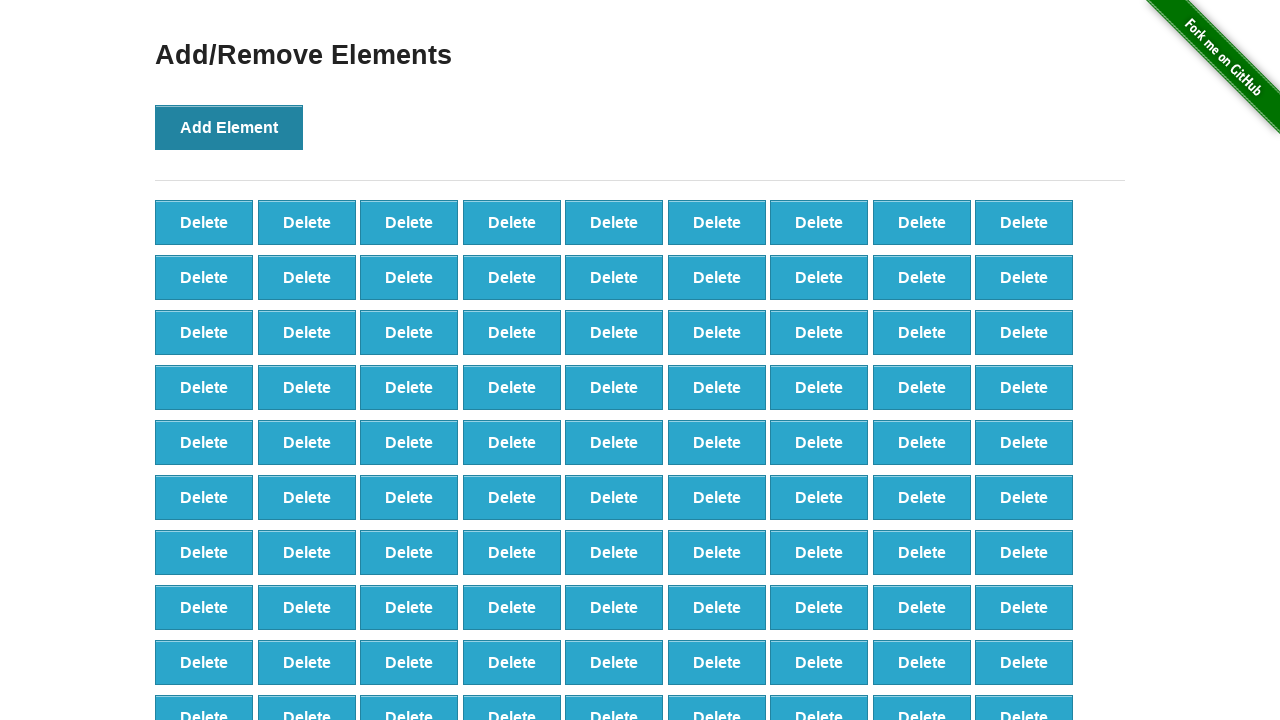

Clicked Add Element button (iteration 94/100) at (229, 127) on xpath=//*[@onclick='addElement()']
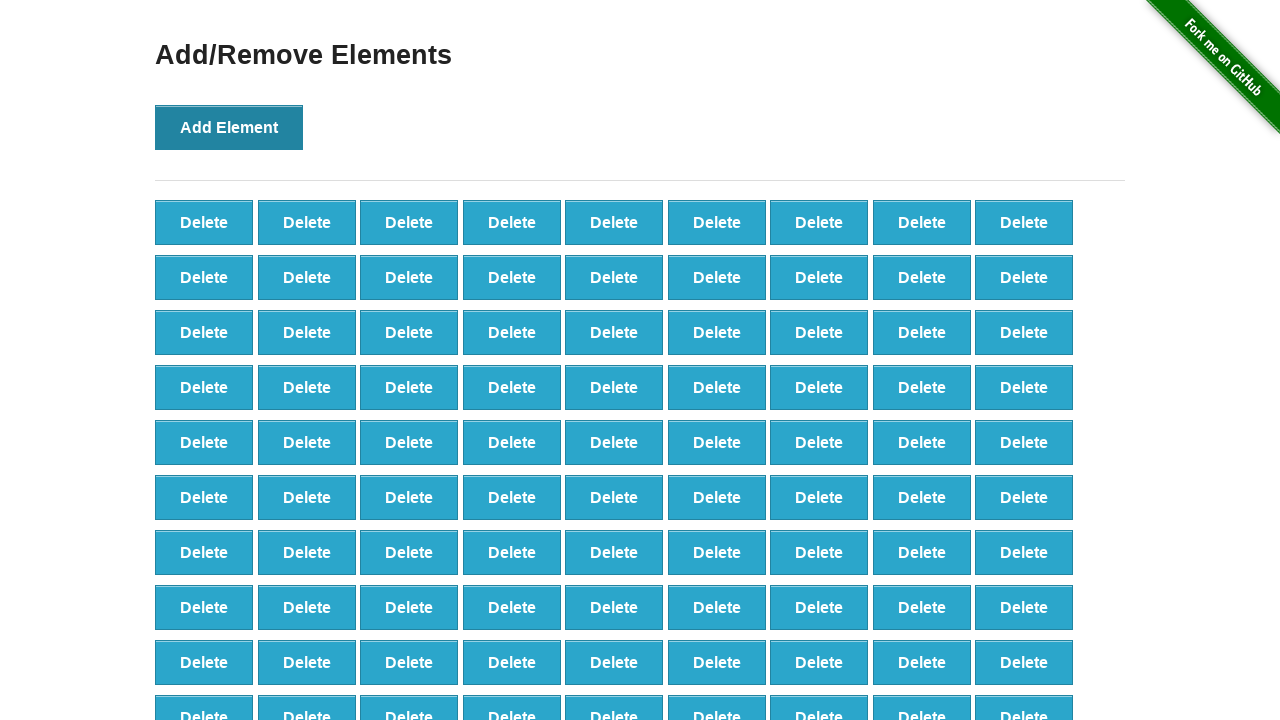

Clicked Add Element button (iteration 95/100) at (229, 127) on xpath=//*[@onclick='addElement()']
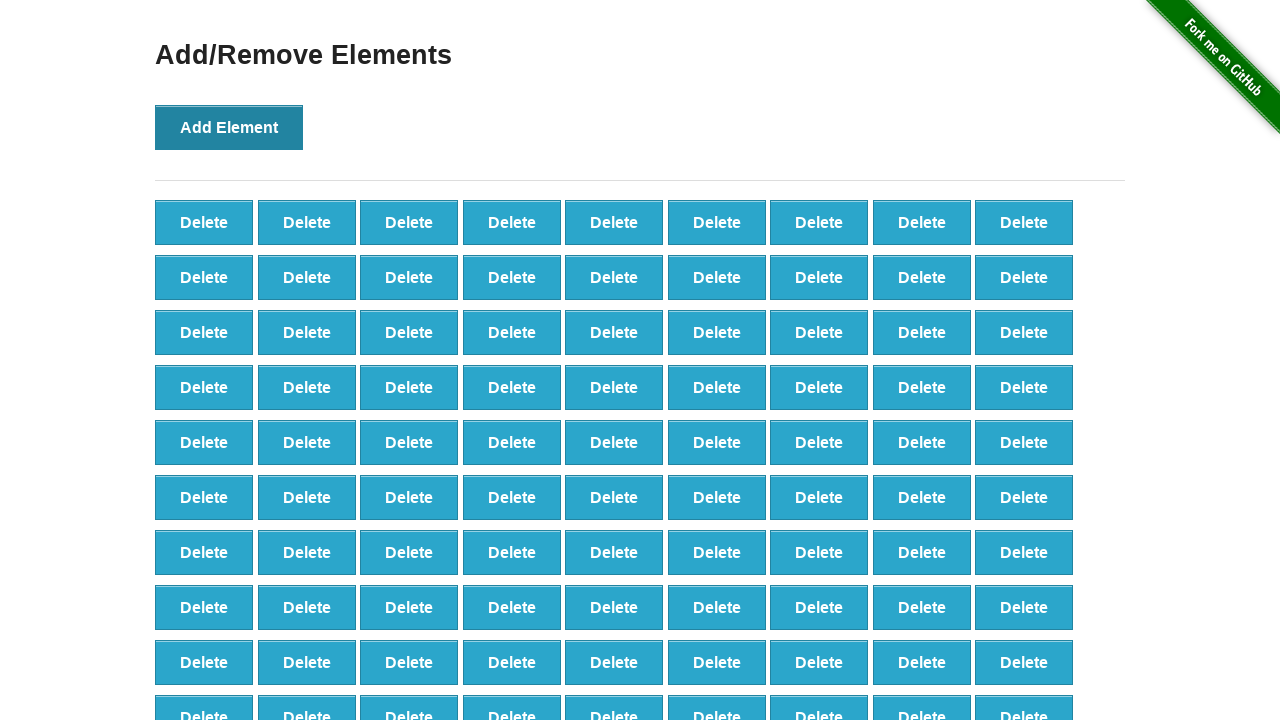

Clicked Add Element button (iteration 96/100) at (229, 127) on xpath=//*[@onclick='addElement()']
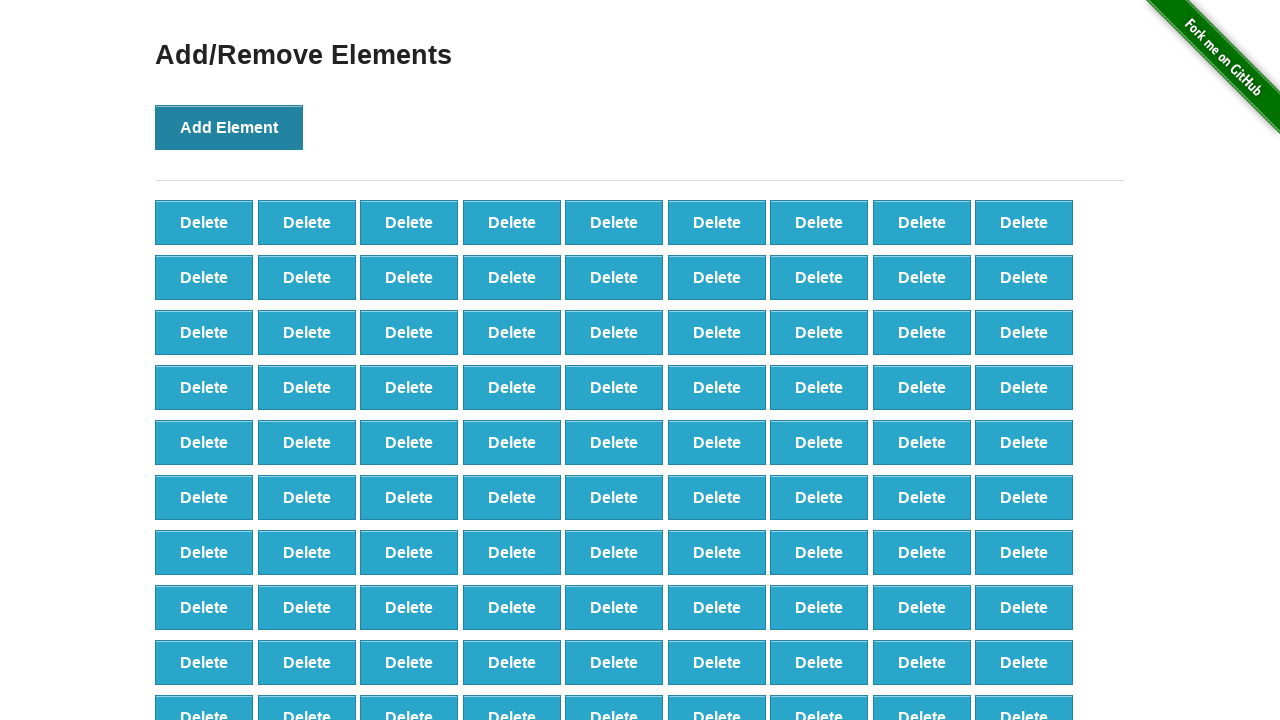

Clicked Add Element button (iteration 97/100) at (229, 127) on xpath=//*[@onclick='addElement()']
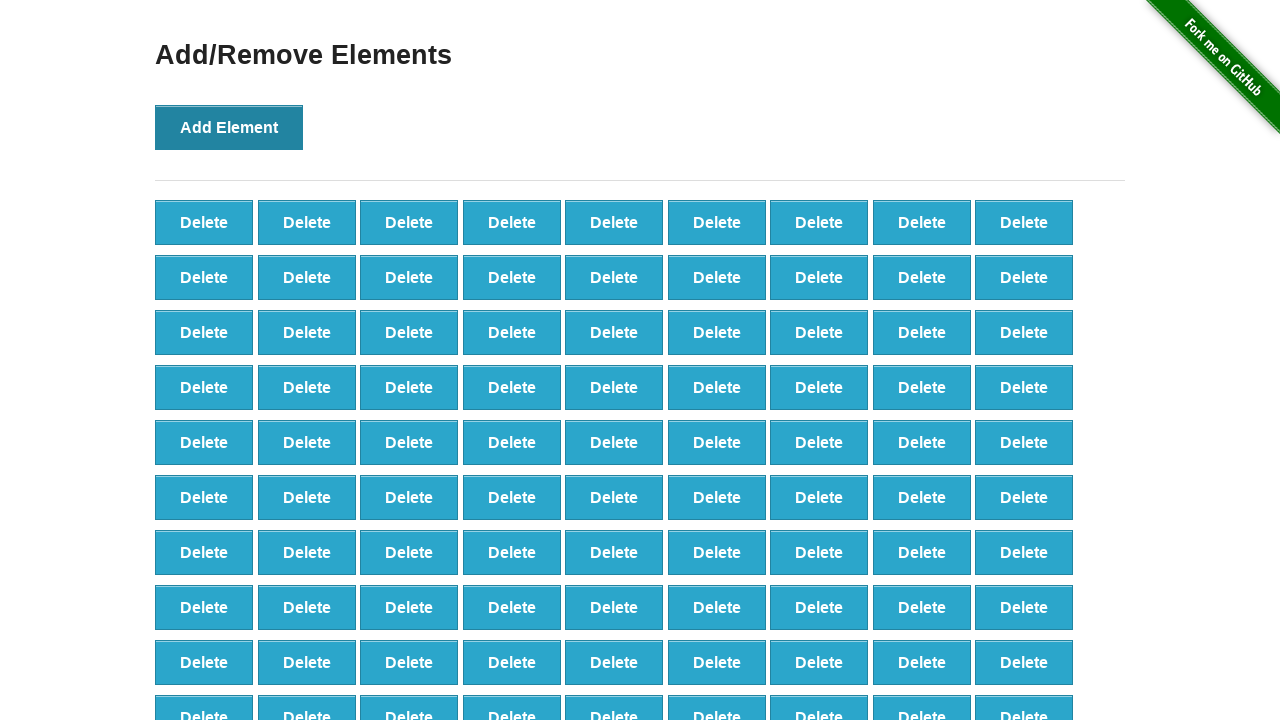

Clicked Add Element button (iteration 98/100) at (229, 127) on xpath=//*[@onclick='addElement()']
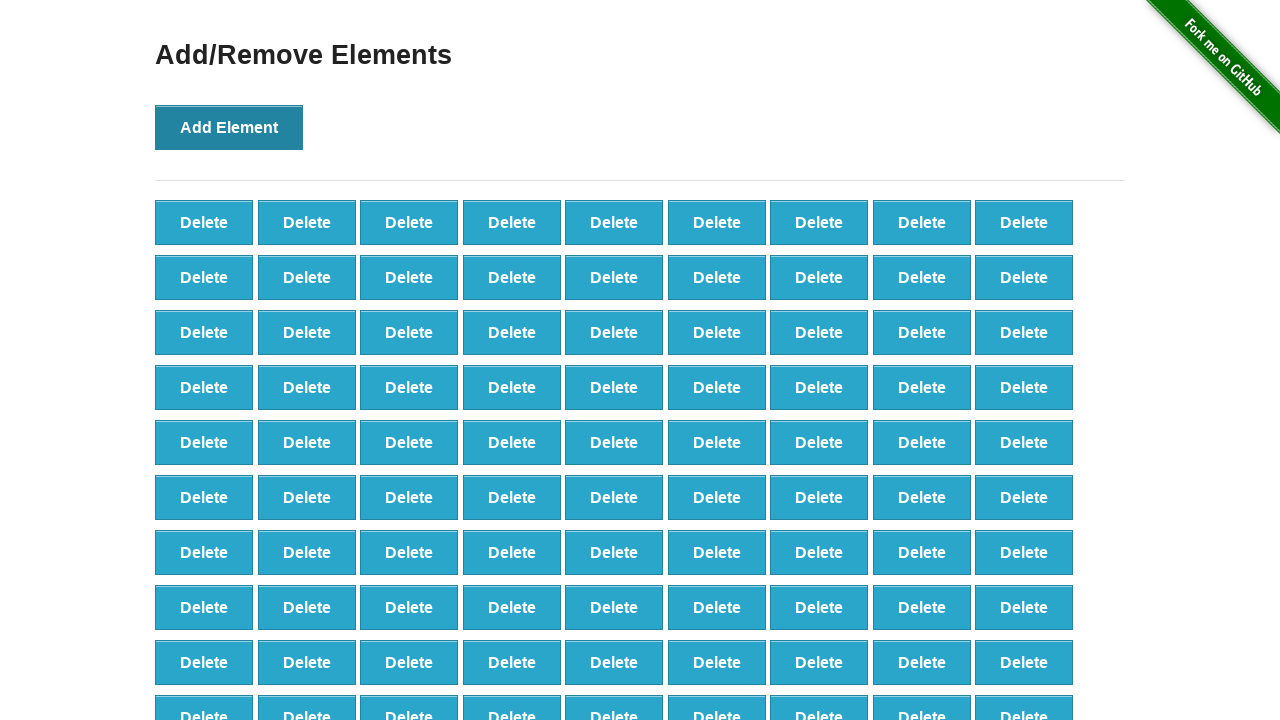

Clicked Add Element button (iteration 99/100) at (229, 127) on xpath=//*[@onclick='addElement()']
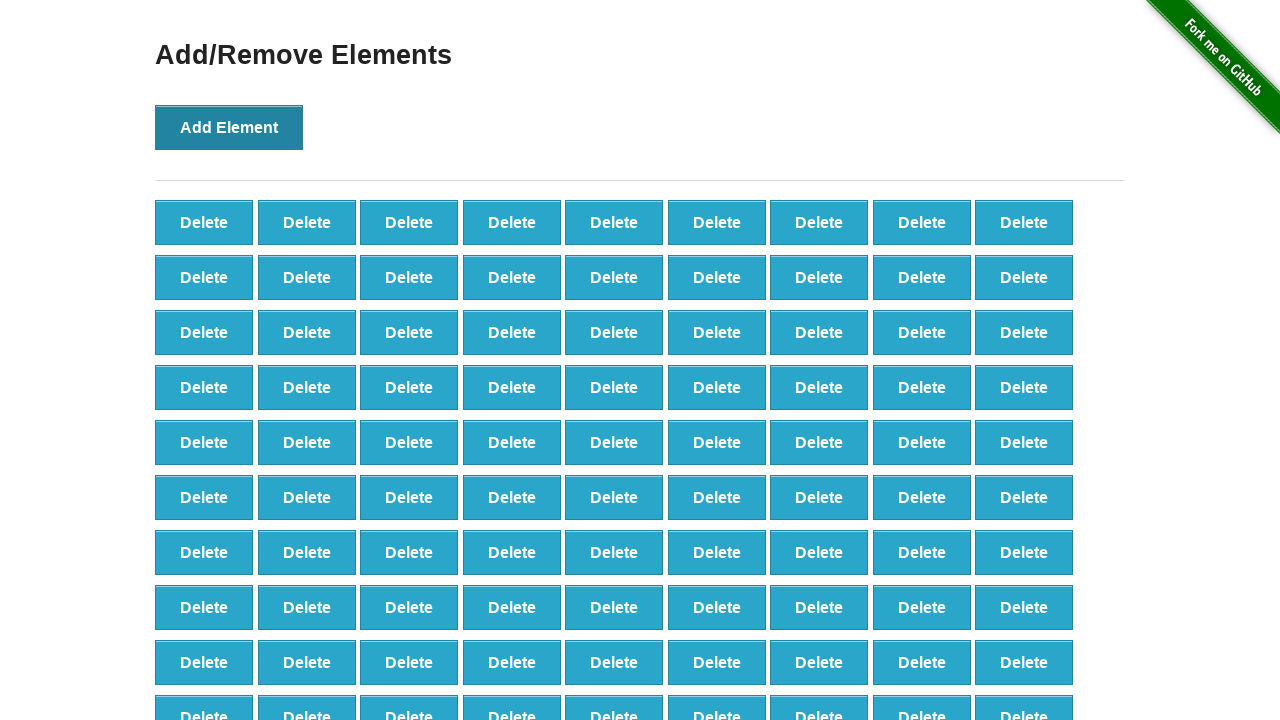

Clicked Add Element button (iteration 100/100) at (229, 127) on xpath=//*[@onclick='addElement()']
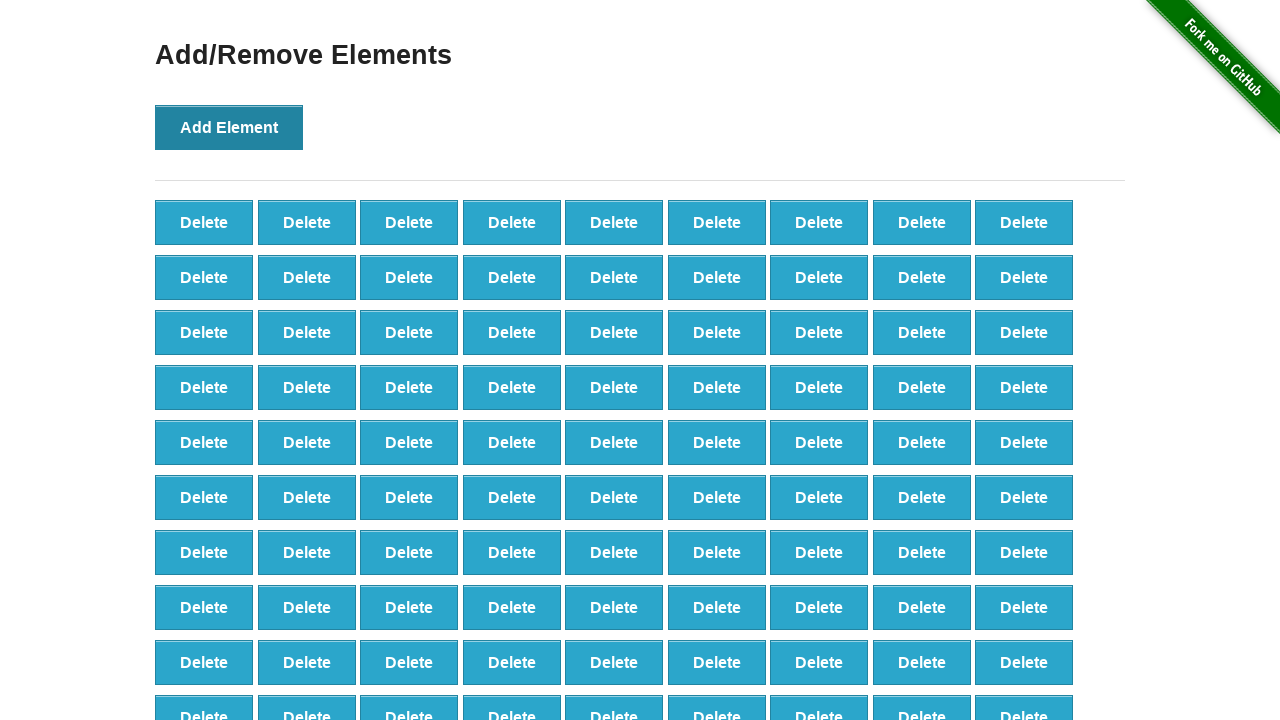

Verified 100 delete buttons were created
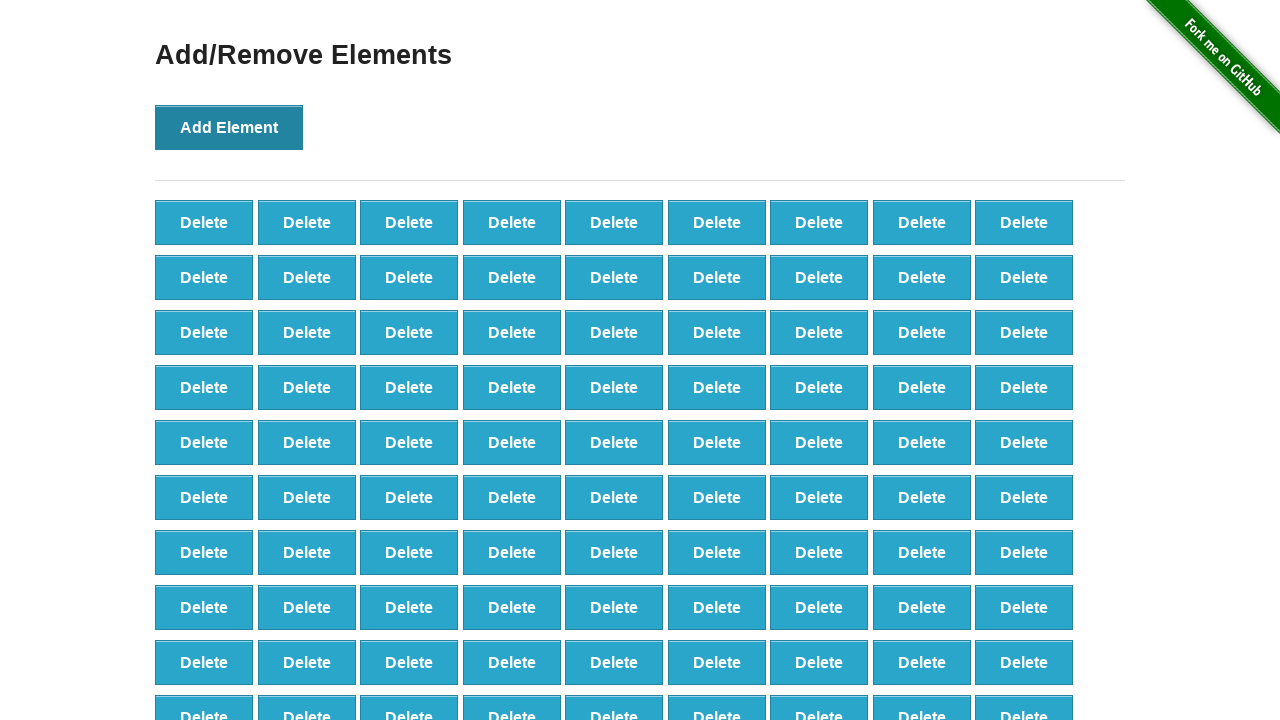

Clicked delete button to remove element (iteration 1/90) at (204, 222) on xpath=//*[@class='added-manually'] >> nth=0
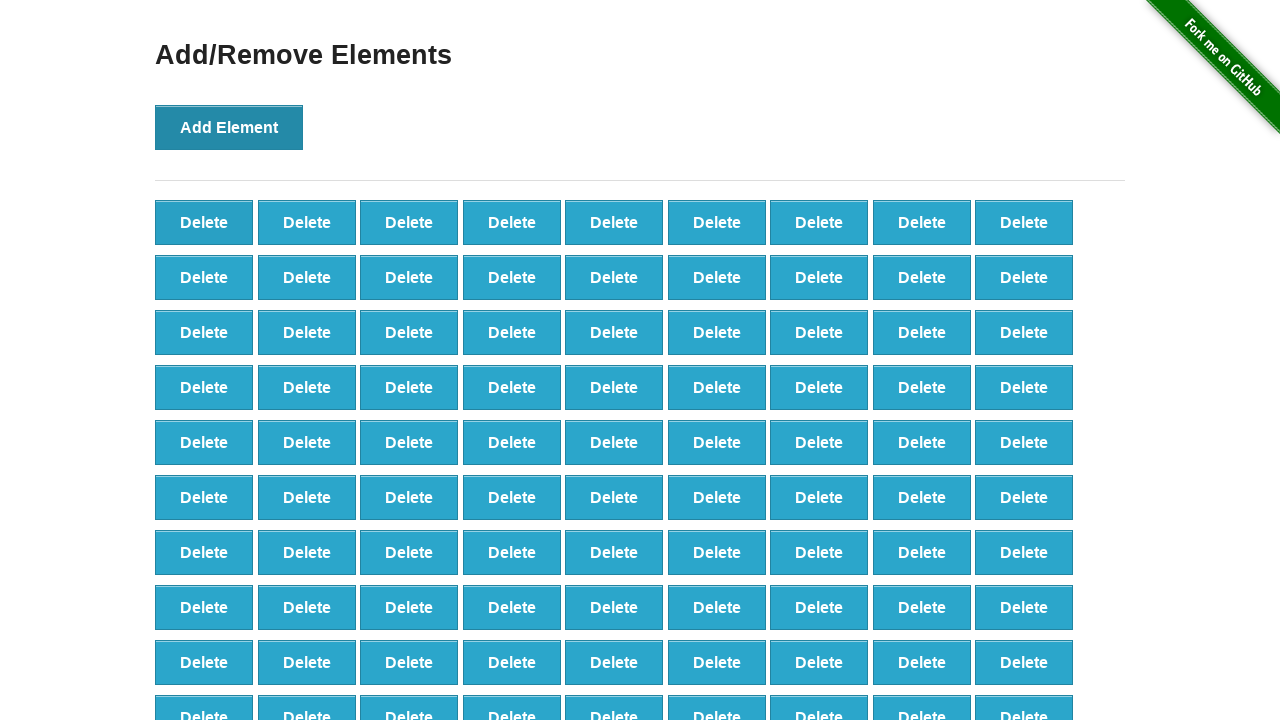

Clicked delete button to remove element (iteration 2/90) at (204, 222) on xpath=//*[@class='added-manually'] >> nth=0
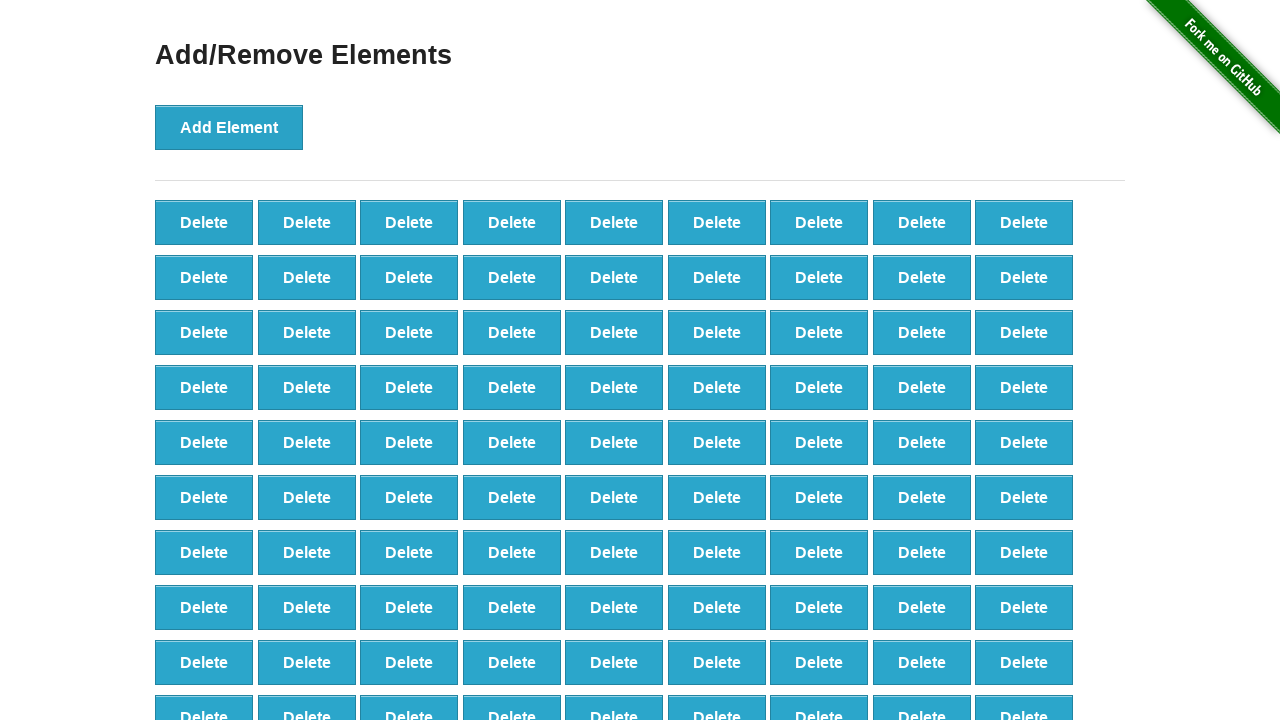

Clicked delete button to remove element (iteration 3/90) at (204, 222) on xpath=//*[@class='added-manually'] >> nth=0
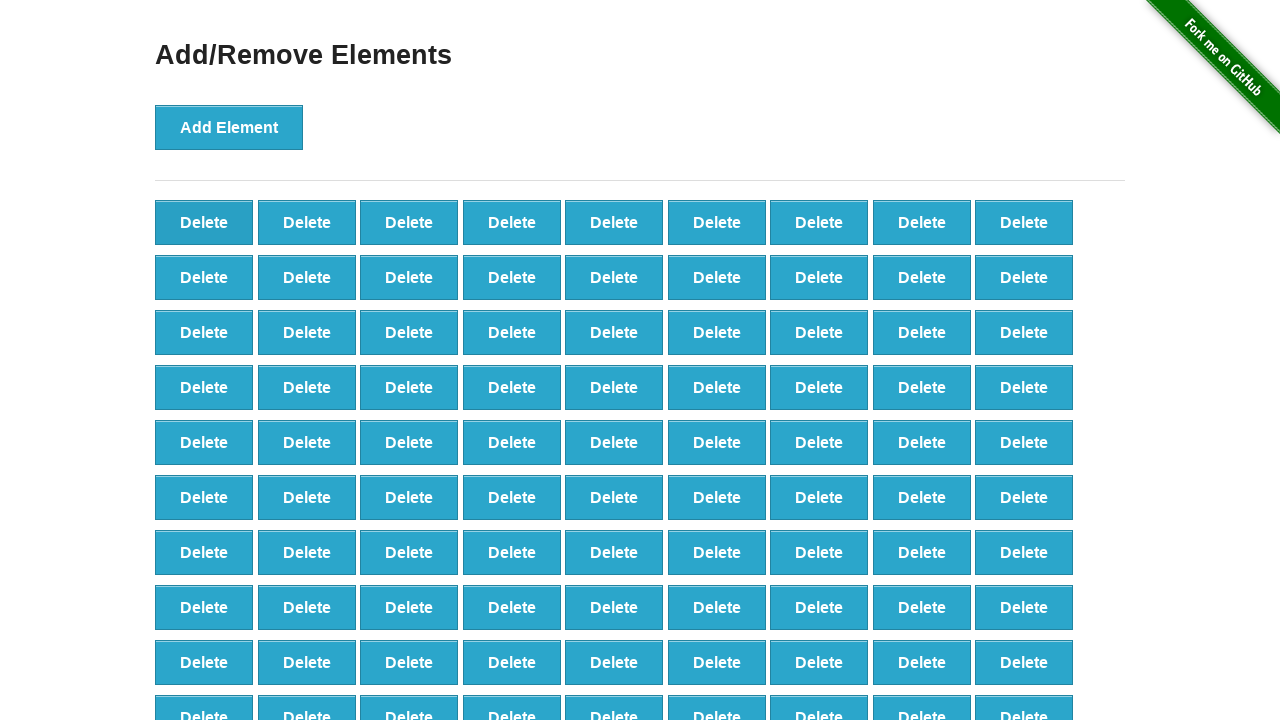

Clicked delete button to remove element (iteration 4/90) at (204, 222) on xpath=//*[@class='added-manually'] >> nth=0
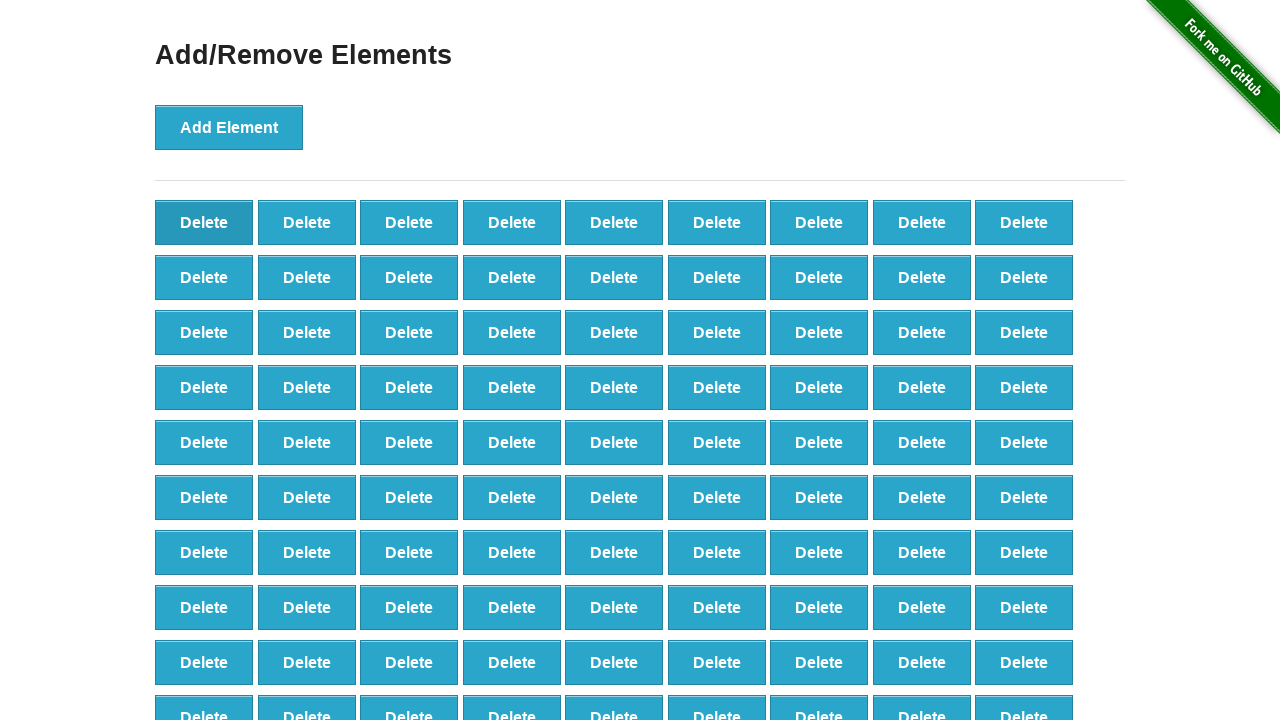

Clicked delete button to remove element (iteration 5/90) at (204, 222) on xpath=//*[@class='added-manually'] >> nth=0
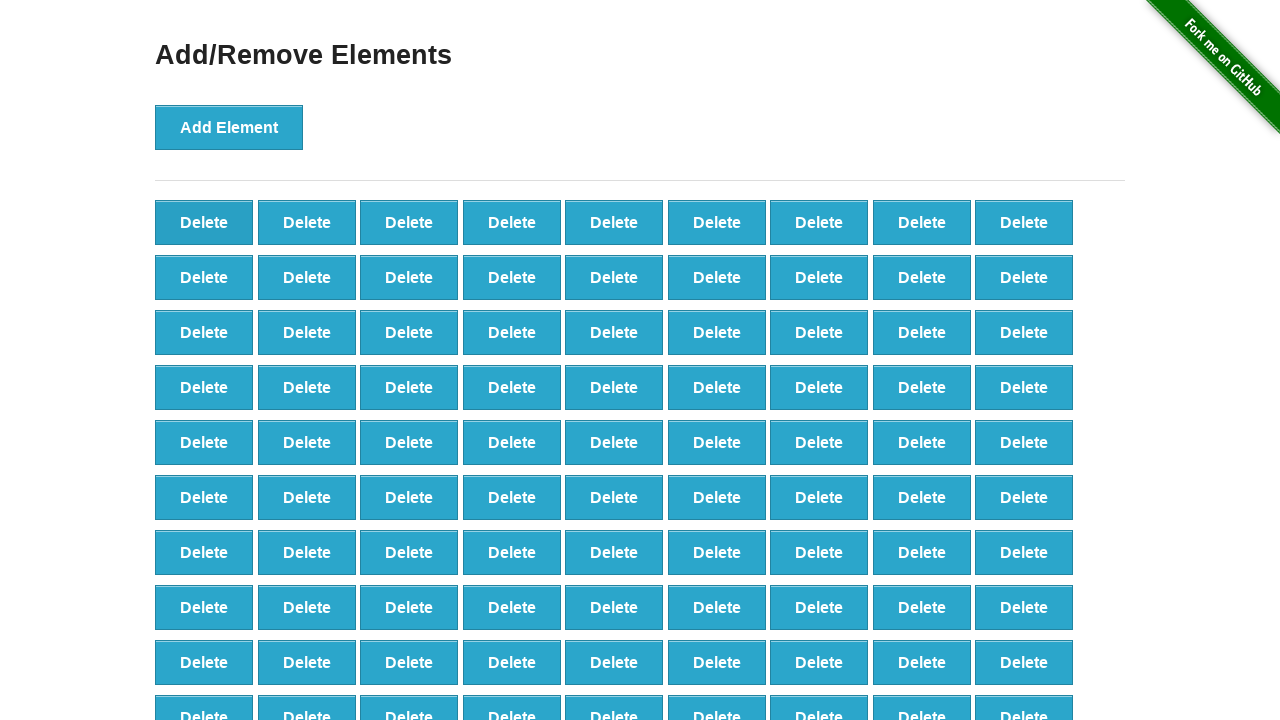

Clicked delete button to remove element (iteration 6/90) at (204, 222) on xpath=//*[@class='added-manually'] >> nth=0
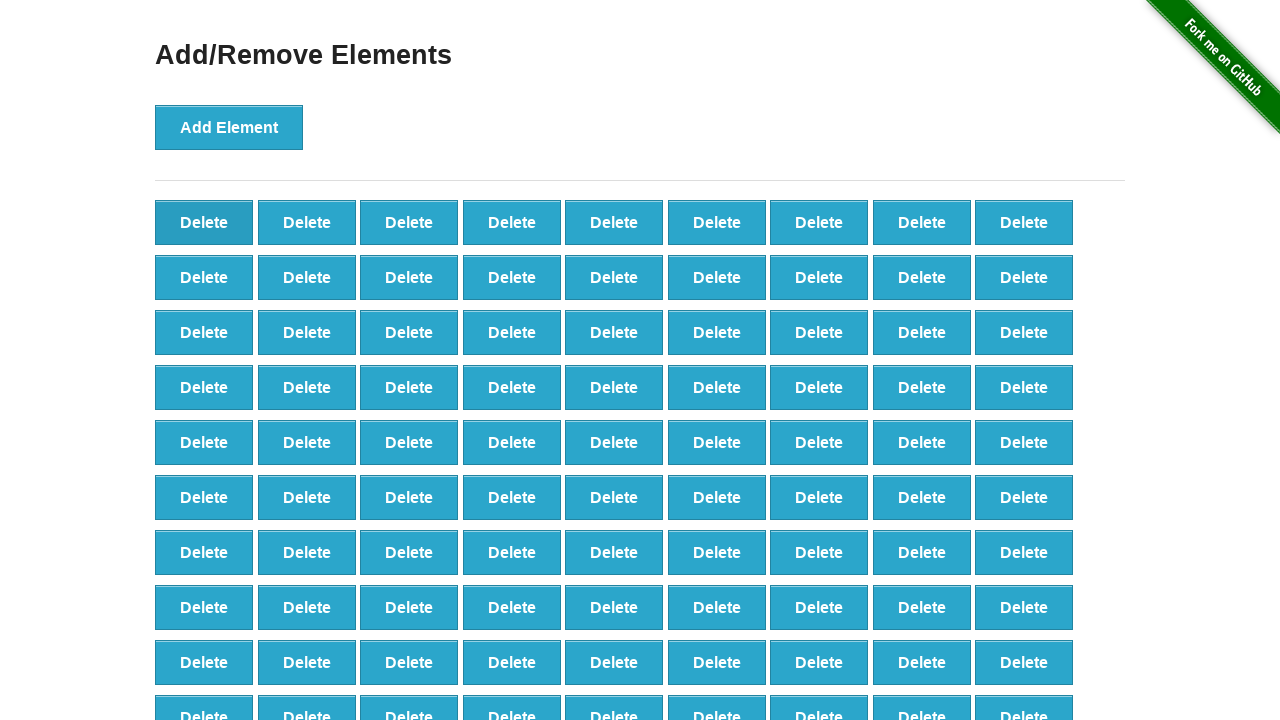

Clicked delete button to remove element (iteration 7/90) at (204, 222) on xpath=//*[@class='added-manually'] >> nth=0
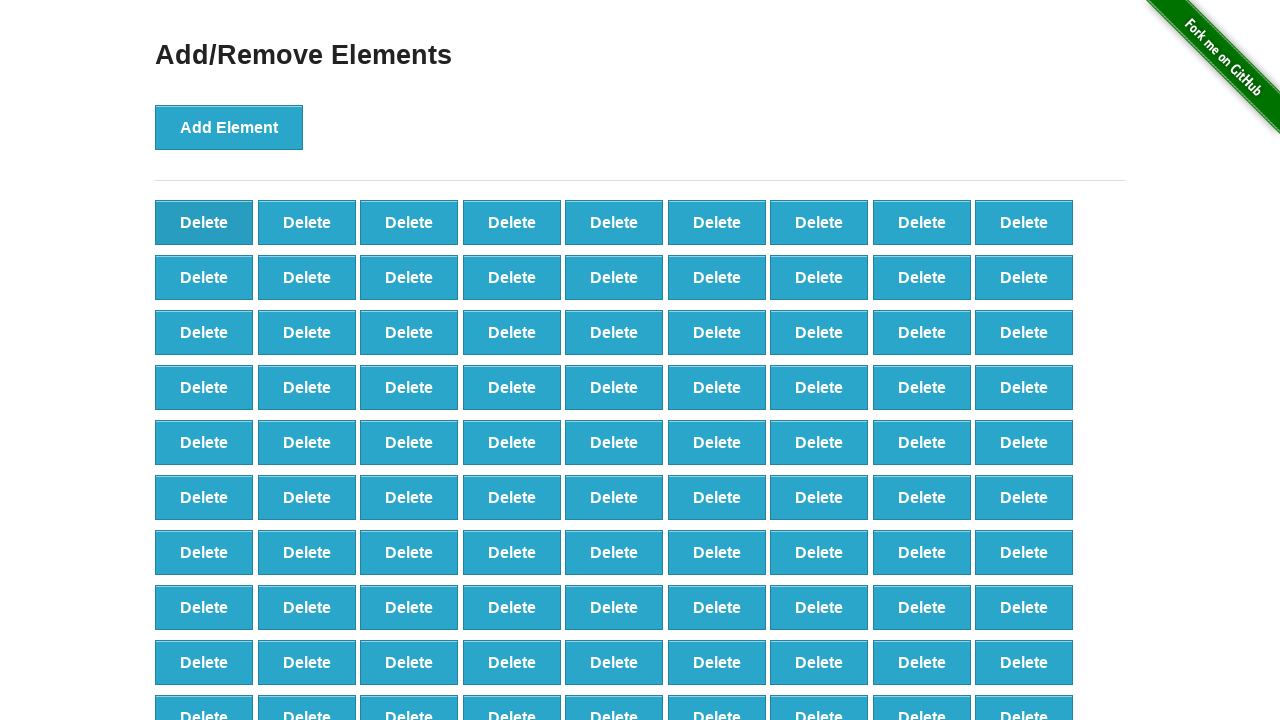

Clicked delete button to remove element (iteration 8/90) at (204, 222) on xpath=//*[@class='added-manually'] >> nth=0
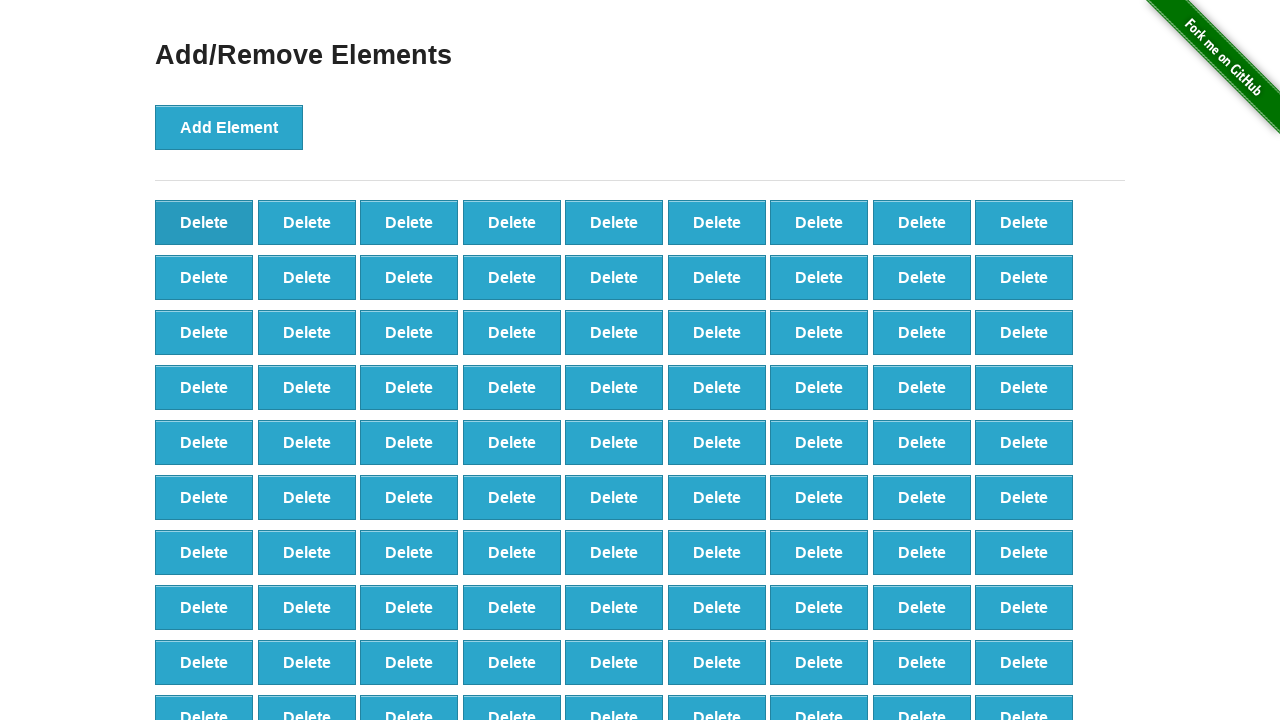

Clicked delete button to remove element (iteration 9/90) at (204, 222) on xpath=//*[@class='added-manually'] >> nth=0
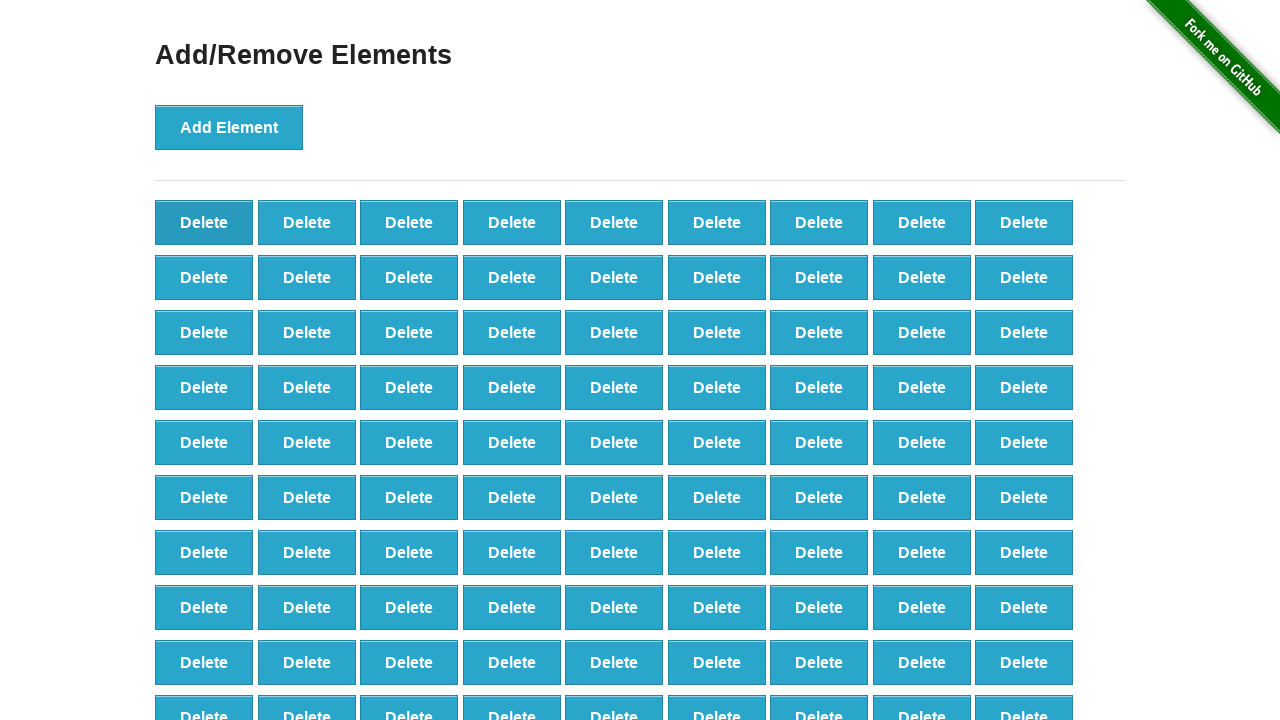

Clicked delete button to remove element (iteration 10/90) at (204, 222) on xpath=//*[@class='added-manually'] >> nth=0
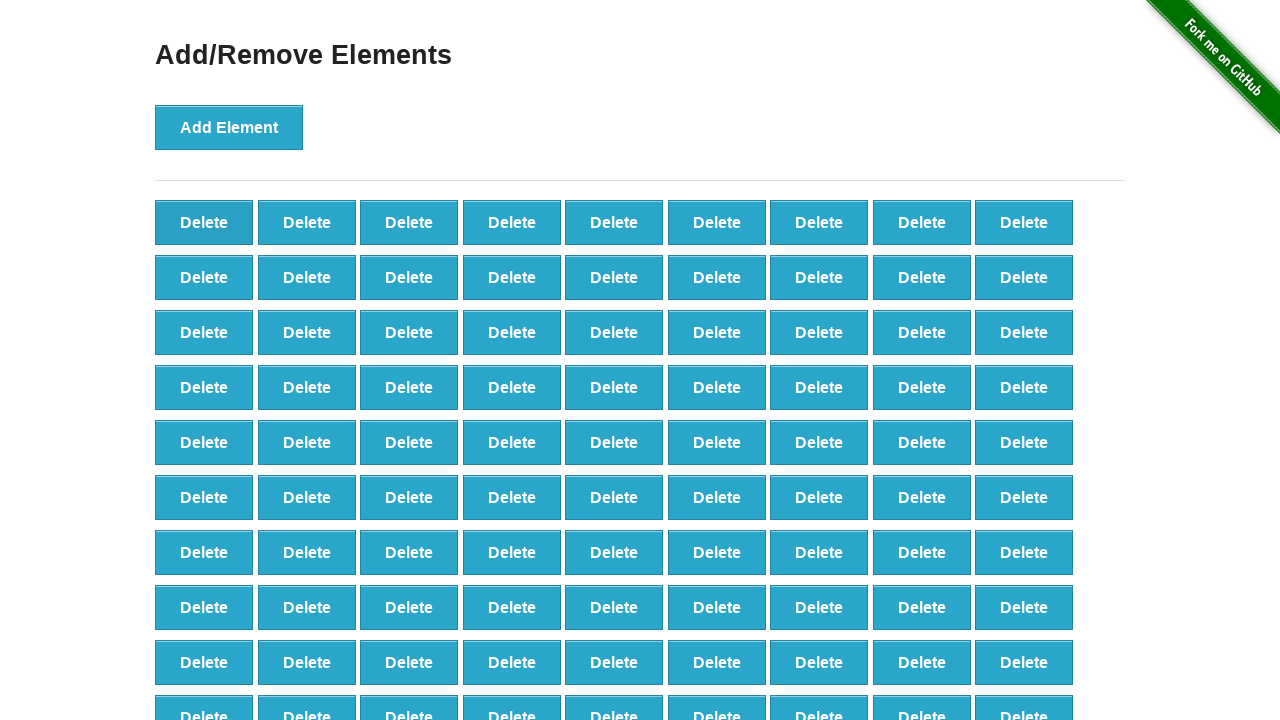

Clicked delete button to remove element (iteration 11/90) at (204, 222) on xpath=//*[@class='added-manually'] >> nth=0
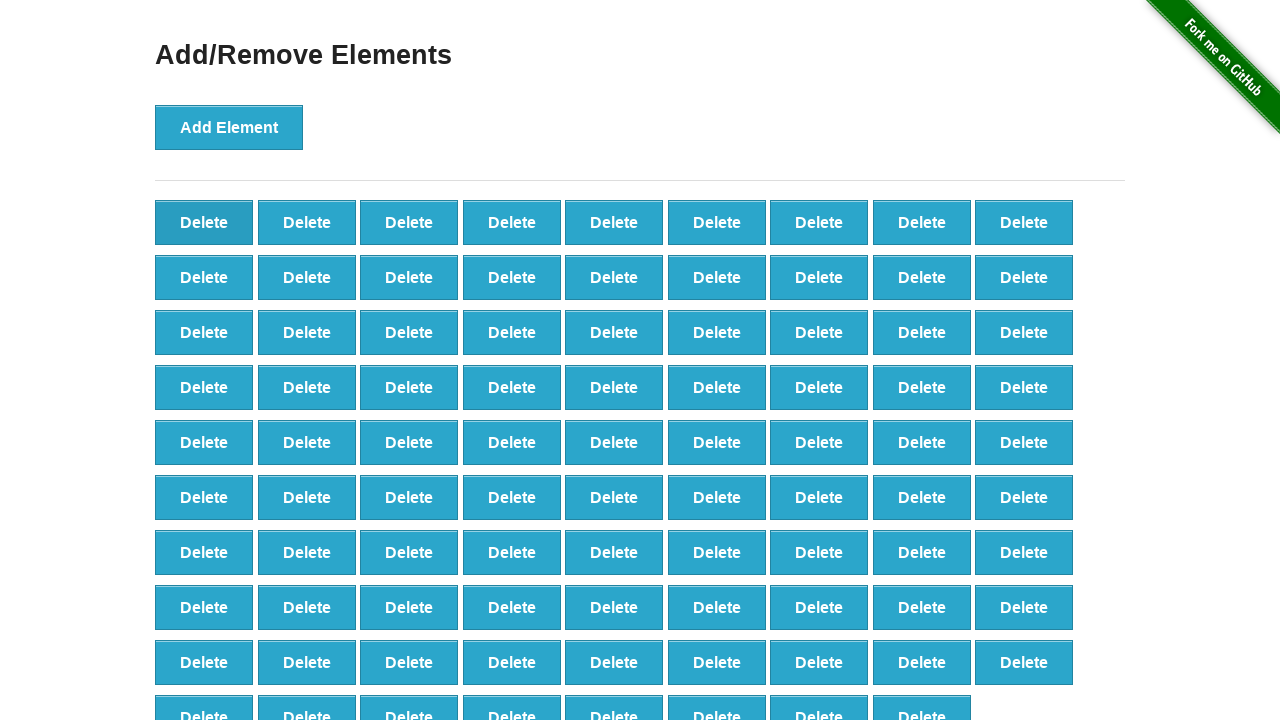

Clicked delete button to remove element (iteration 12/90) at (204, 222) on xpath=//*[@class='added-manually'] >> nth=0
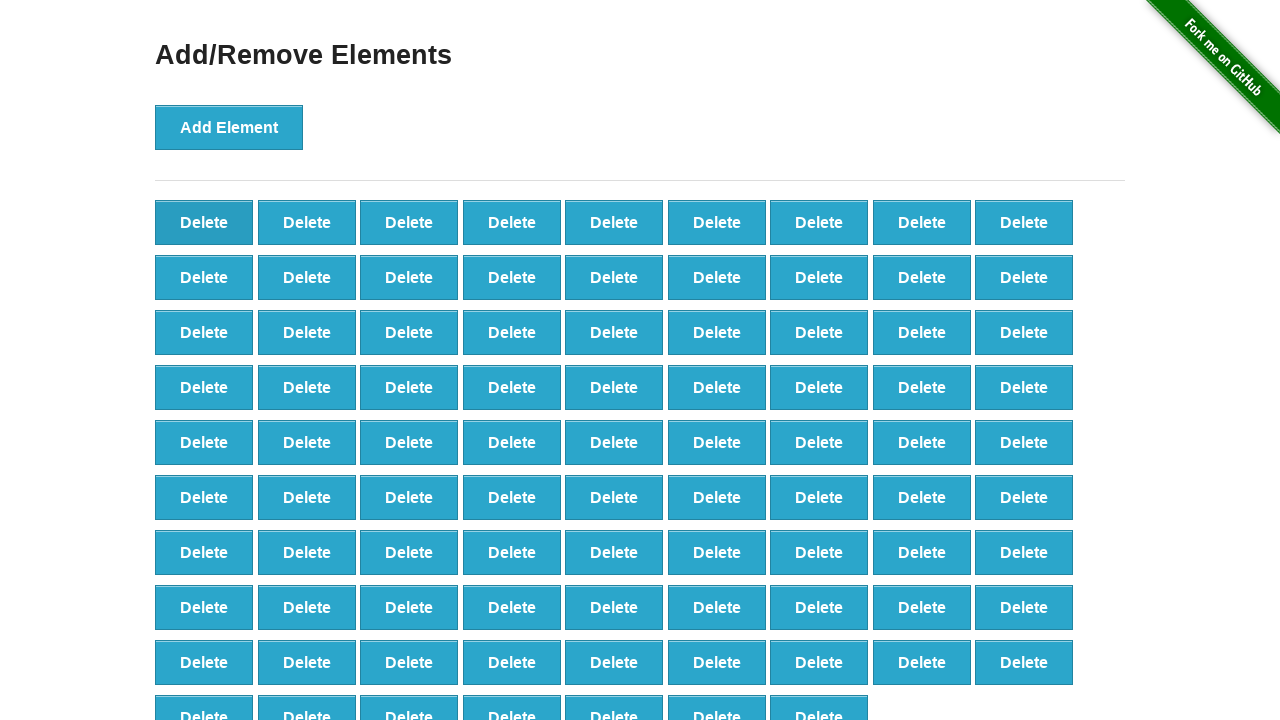

Clicked delete button to remove element (iteration 13/90) at (204, 222) on xpath=//*[@class='added-manually'] >> nth=0
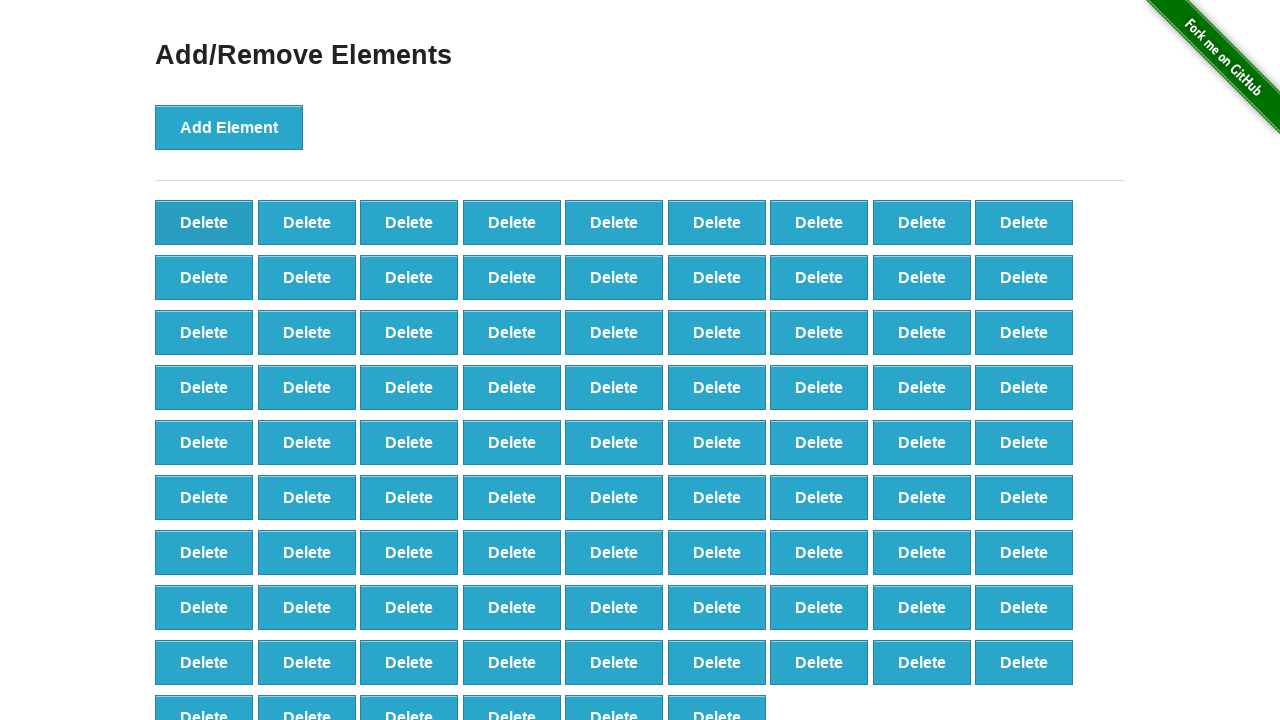

Clicked delete button to remove element (iteration 14/90) at (204, 222) on xpath=//*[@class='added-manually'] >> nth=0
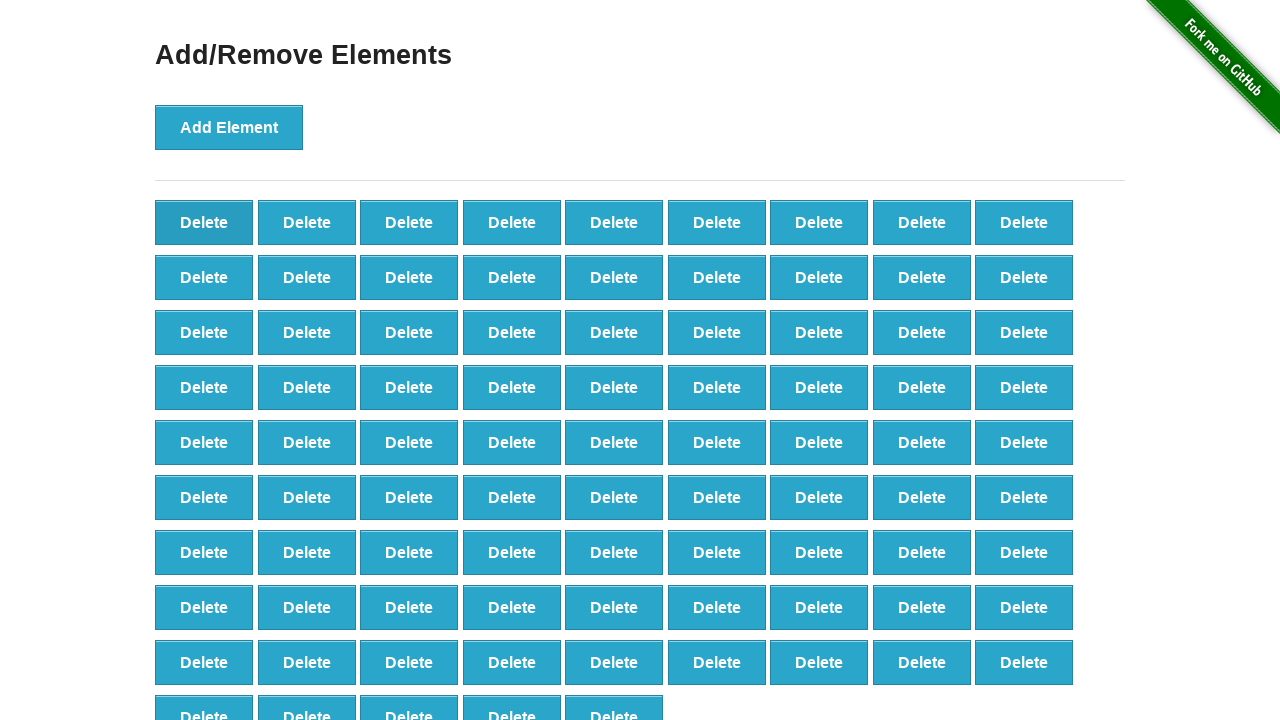

Clicked delete button to remove element (iteration 15/90) at (204, 222) on xpath=//*[@class='added-manually'] >> nth=0
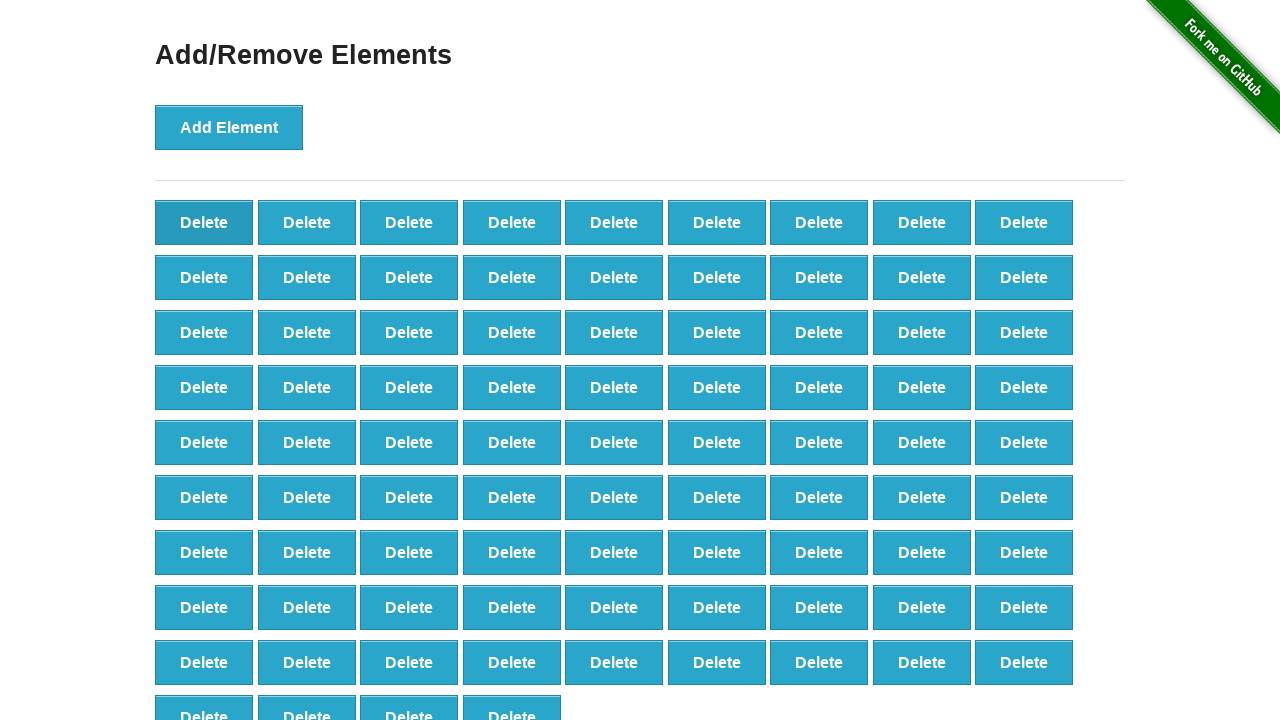

Clicked delete button to remove element (iteration 16/90) at (204, 222) on xpath=//*[@class='added-manually'] >> nth=0
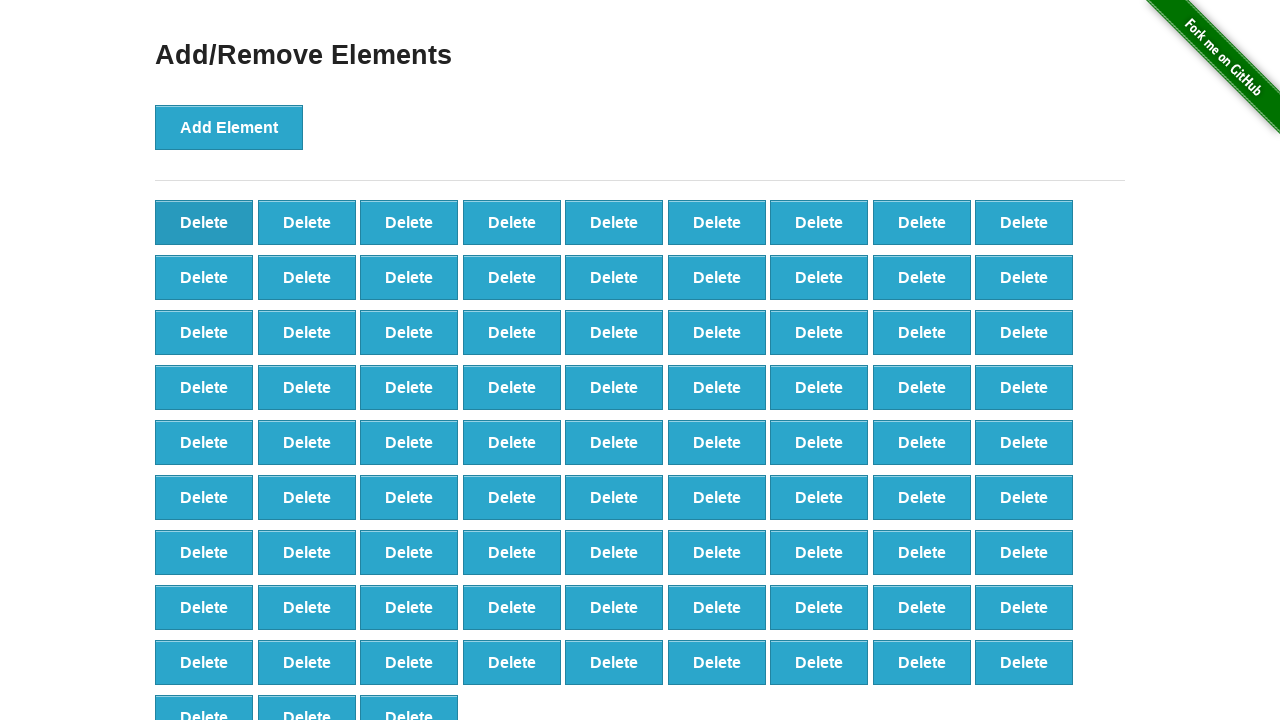

Clicked delete button to remove element (iteration 17/90) at (204, 222) on xpath=//*[@class='added-manually'] >> nth=0
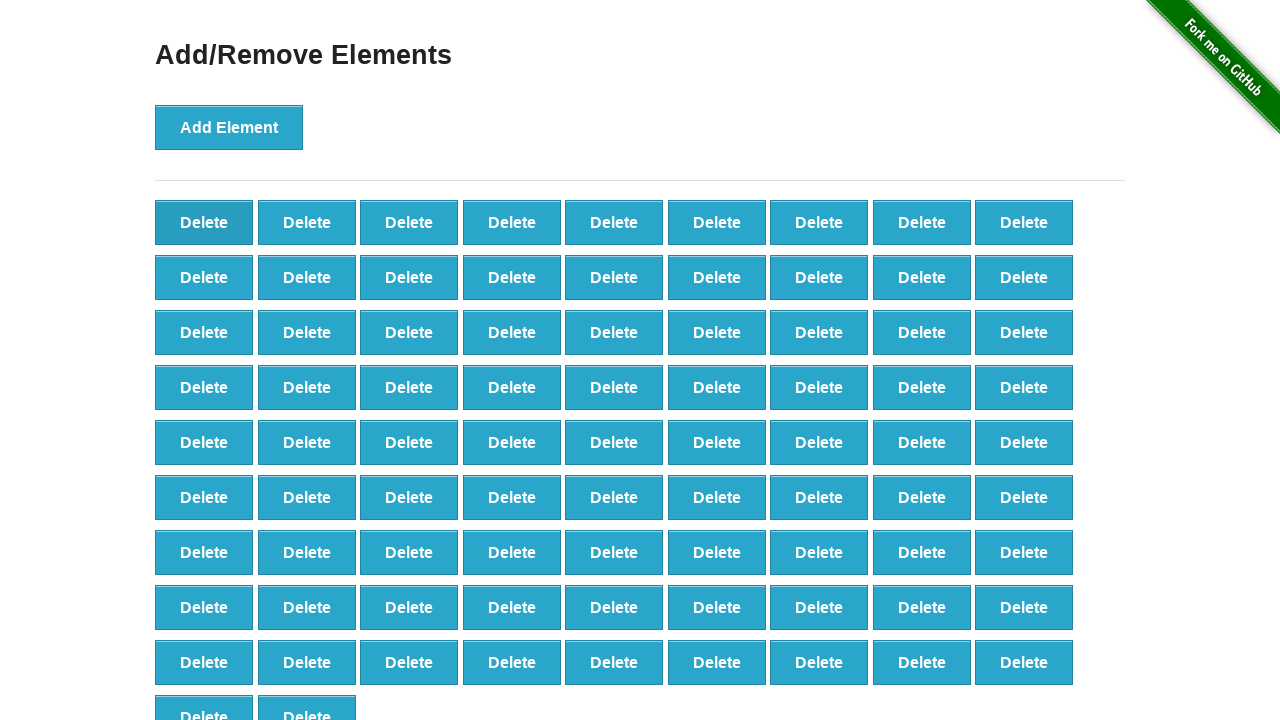

Clicked delete button to remove element (iteration 18/90) at (204, 222) on xpath=//*[@class='added-manually'] >> nth=0
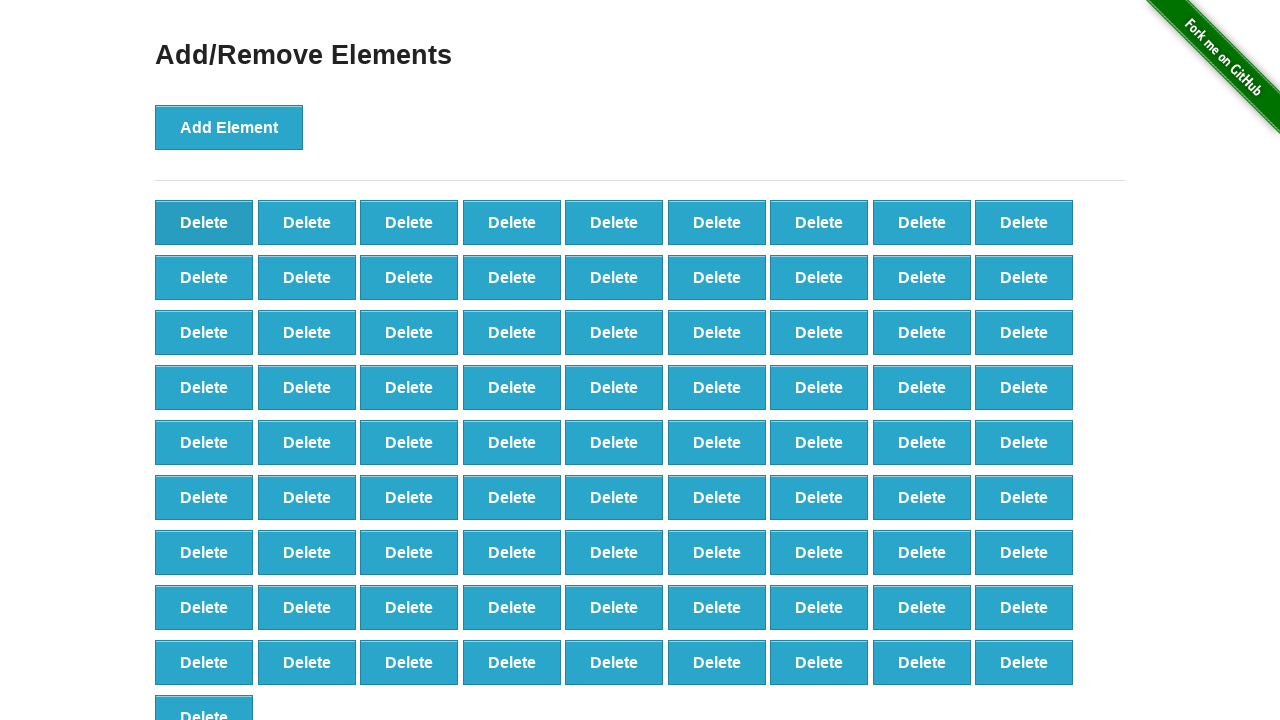

Clicked delete button to remove element (iteration 19/90) at (204, 222) on xpath=//*[@class='added-manually'] >> nth=0
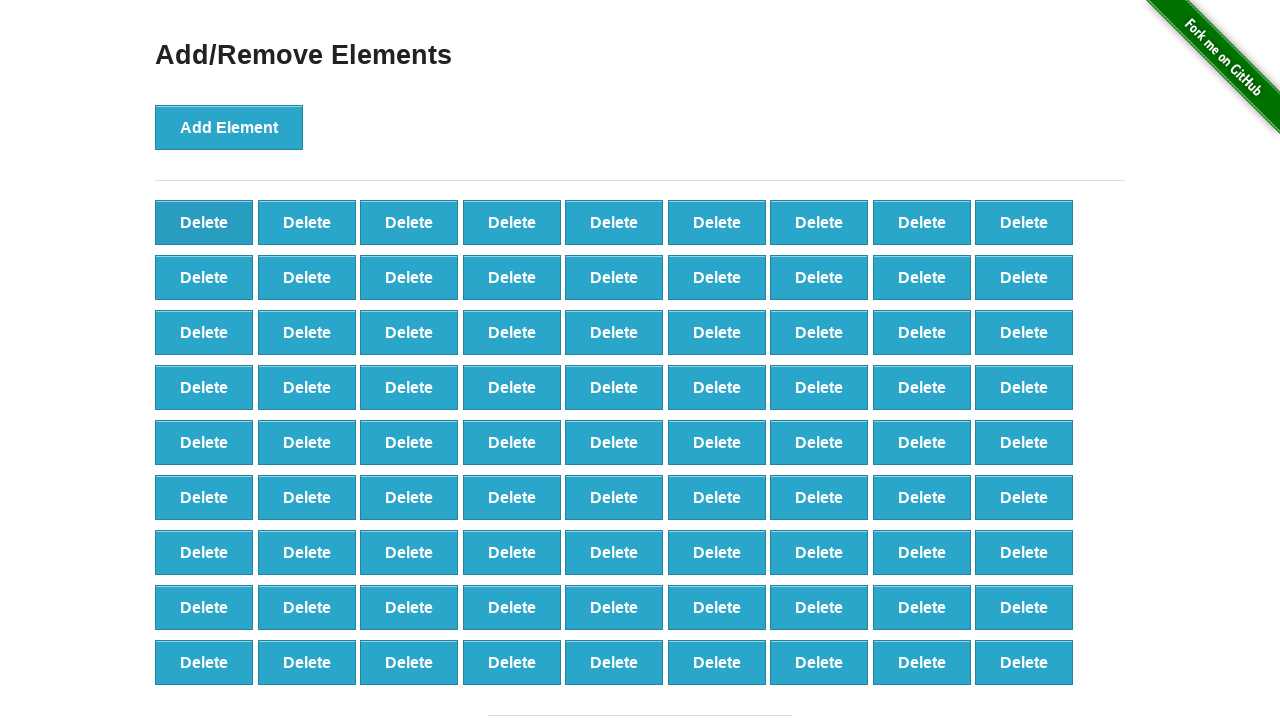

Clicked delete button to remove element (iteration 20/90) at (204, 222) on xpath=//*[@class='added-manually'] >> nth=0
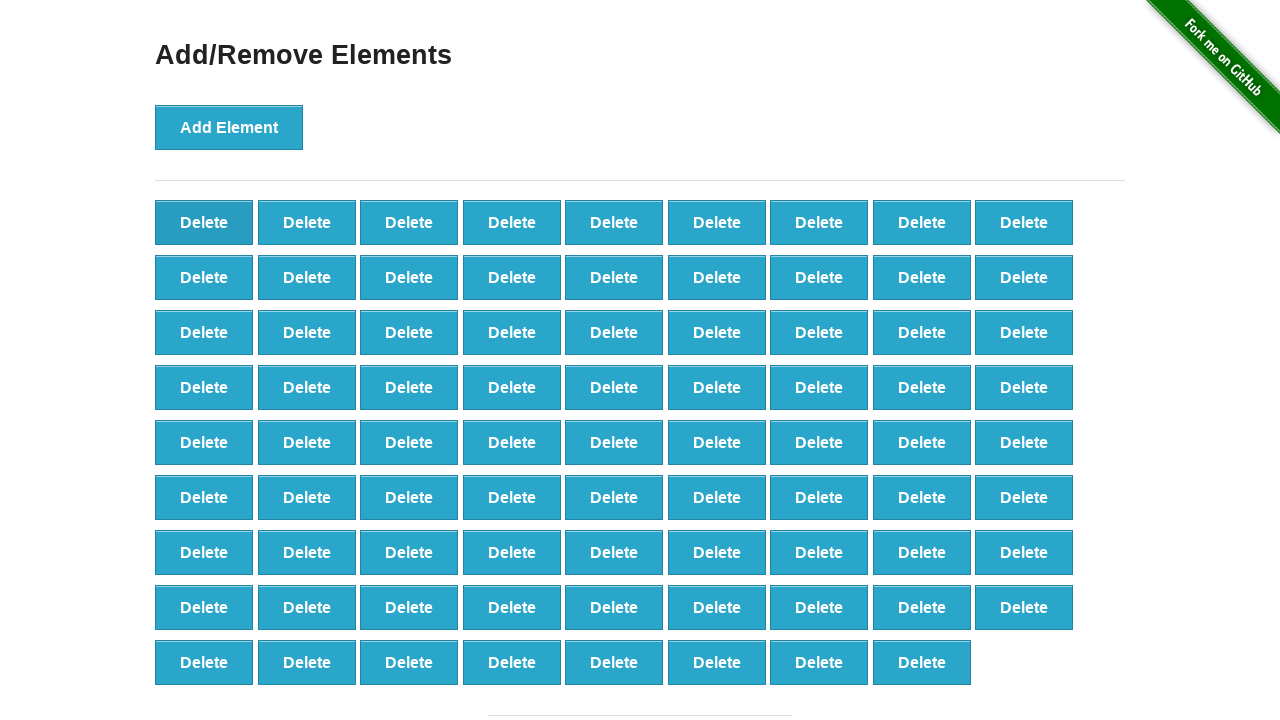

Clicked delete button to remove element (iteration 21/90) at (204, 222) on xpath=//*[@class='added-manually'] >> nth=0
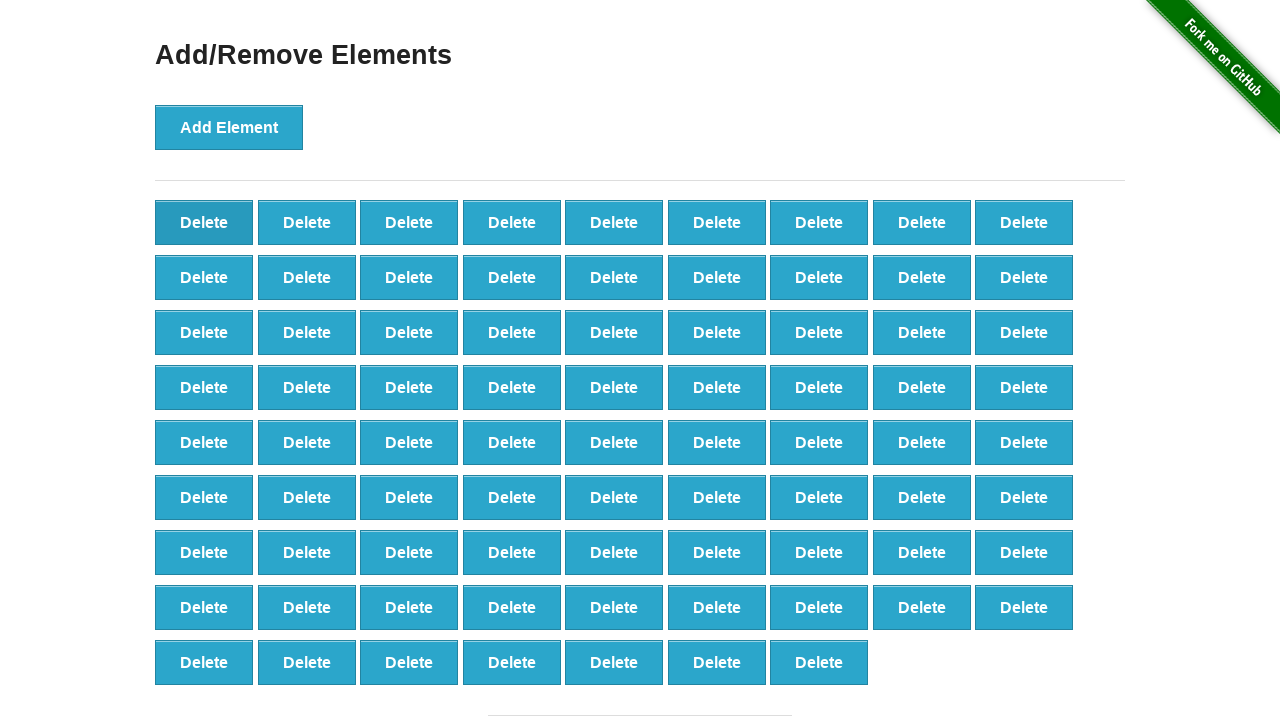

Clicked delete button to remove element (iteration 22/90) at (204, 222) on xpath=//*[@class='added-manually'] >> nth=0
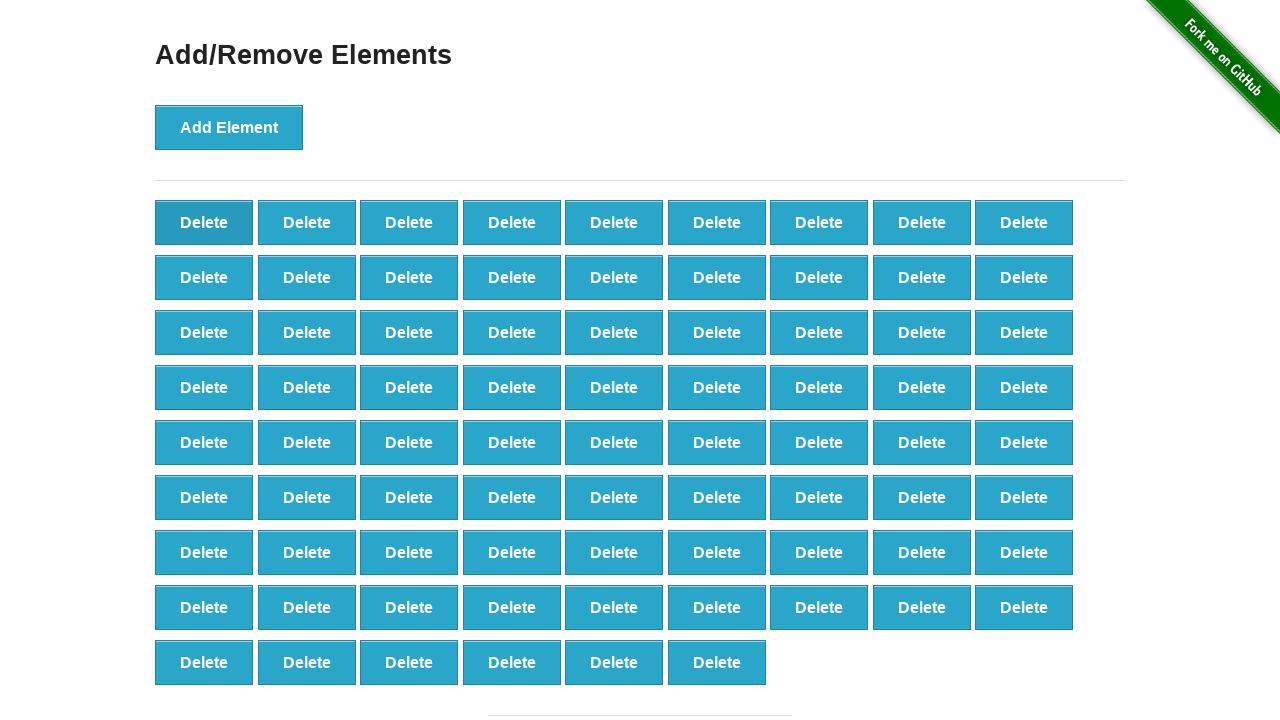

Clicked delete button to remove element (iteration 23/90) at (204, 222) on xpath=//*[@class='added-manually'] >> nth=0
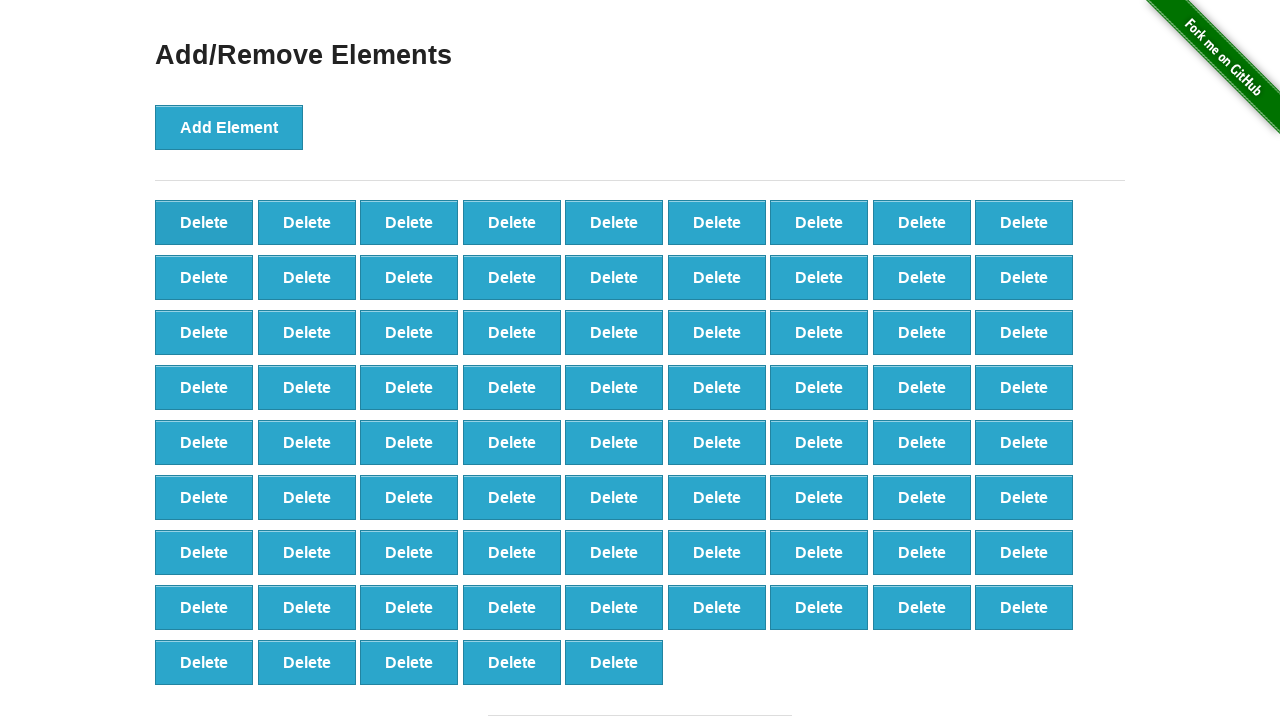

Clicked delete button to remove element (iteration 24/90) at (204, 222) on xpath=//*[@class='added-manually'] >> nth=0
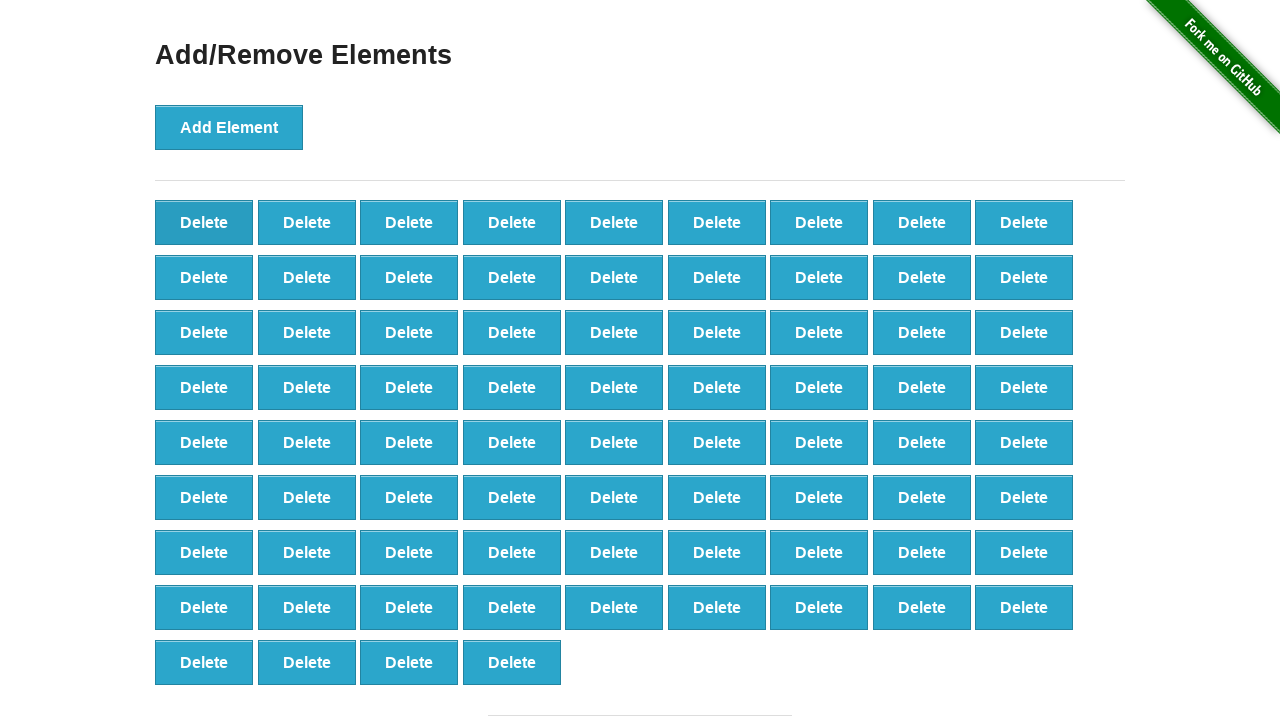

Clicked delete button to remove element (iteration 25/90) at (204, 222) on xpath=//*[@class='added-manually'] >> nth=0
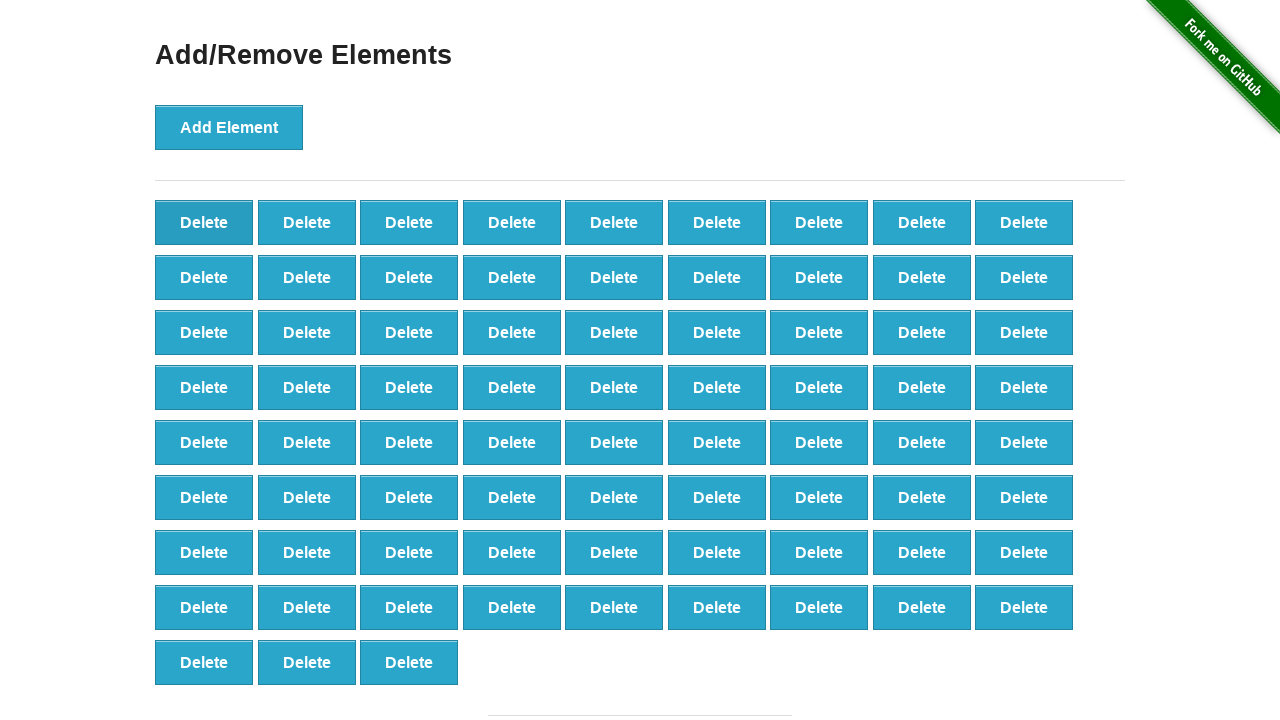

Clicked delete button to remove element (iteration 26/90) at (204, 222) on xpath=//*[@class='added-manually'] >> nth=0
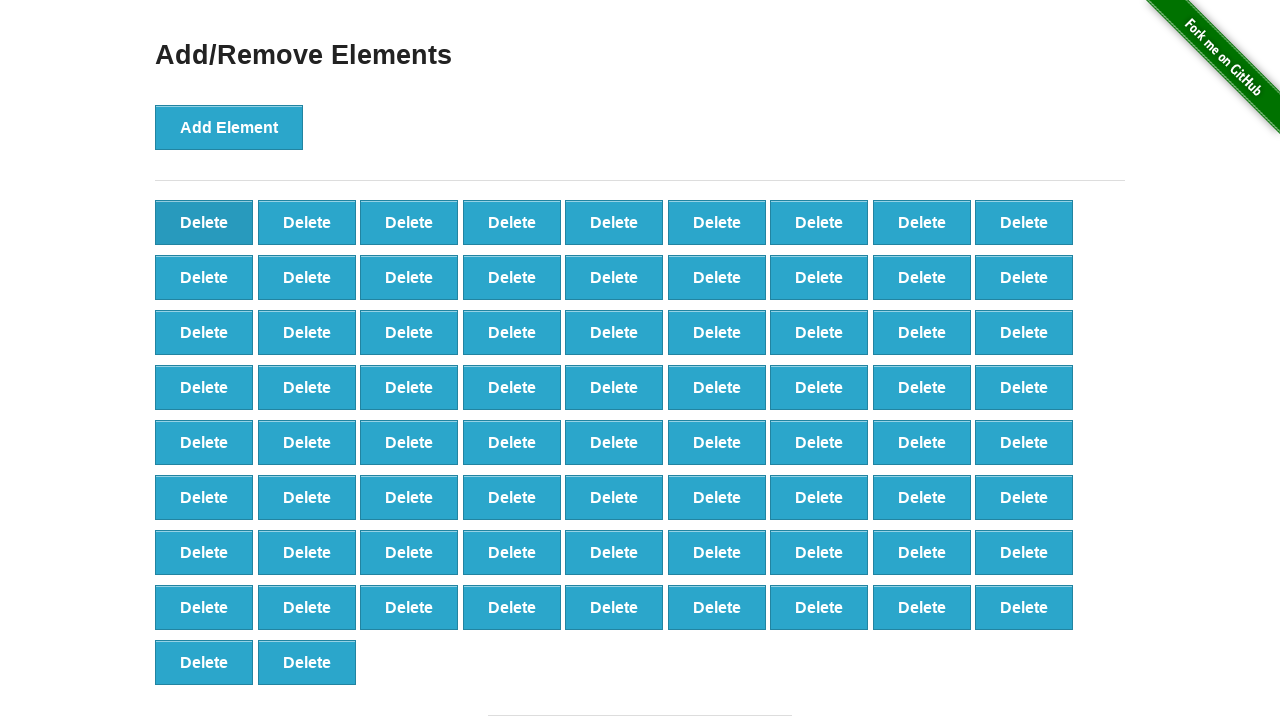

Clicked delete button to remove element (iteration 27/90) at (204, 222) on xpath=//*[@class='added-manually'] >> nth=0
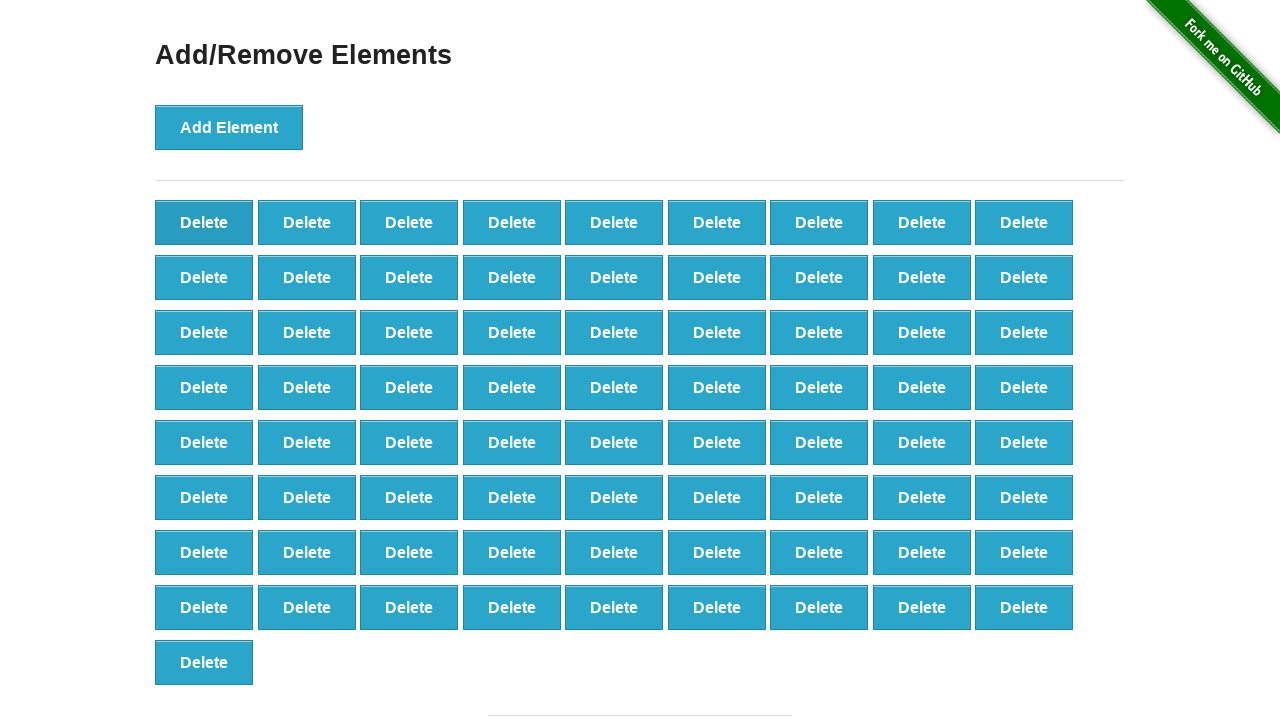

Clicked delete button to remove element (iteration 28/90) at (204, 222) on xpath=//*[@class='added-manually'] >> nth=0
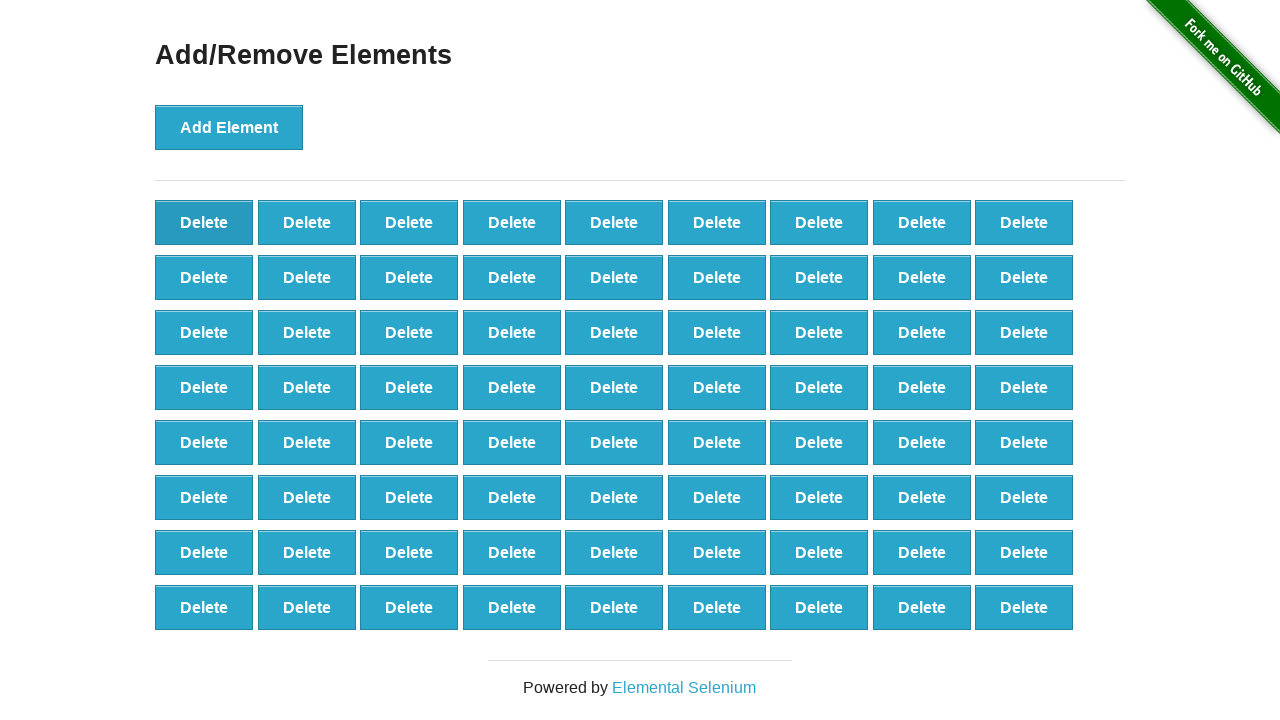

Clicked delete button to remove element (iteration 29/90) at (204, 222) on xpath=//*[@class='added-manually'] >> nth=0
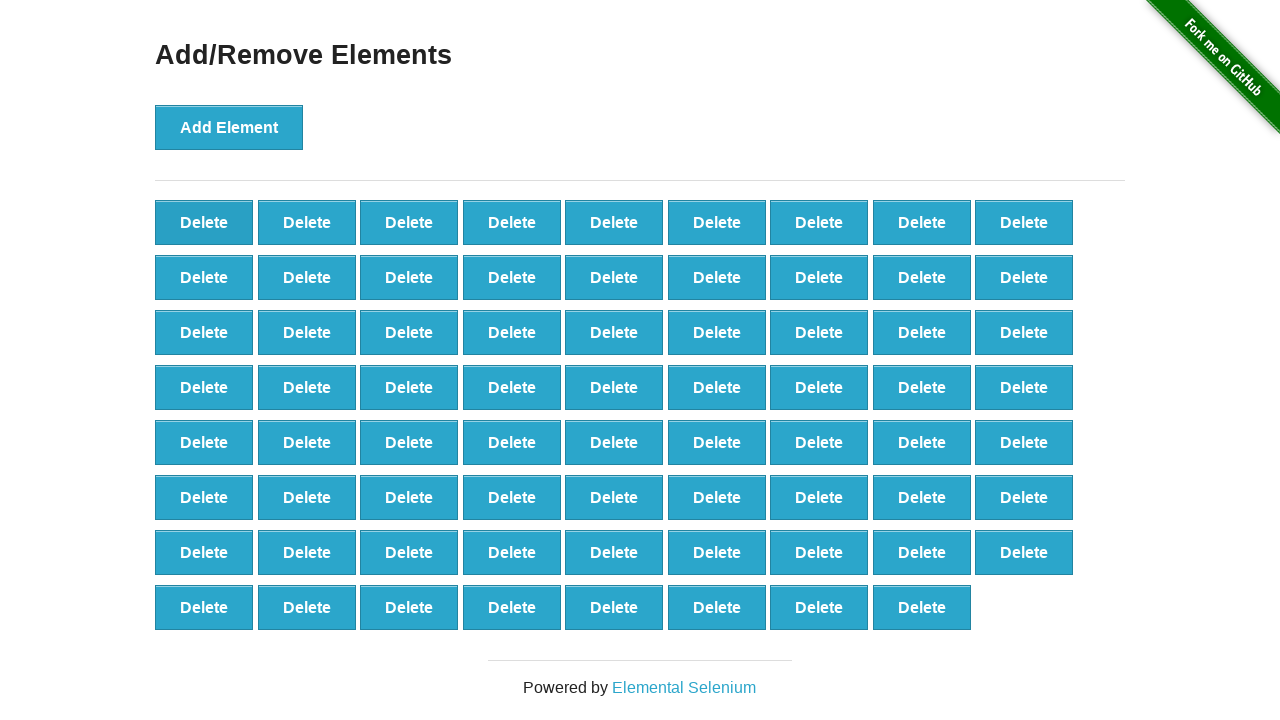

Clicked delete button to remove element (iteration 30/90) at (204, 222) on xpath=//*[@class='added-manually'] >> nth=0
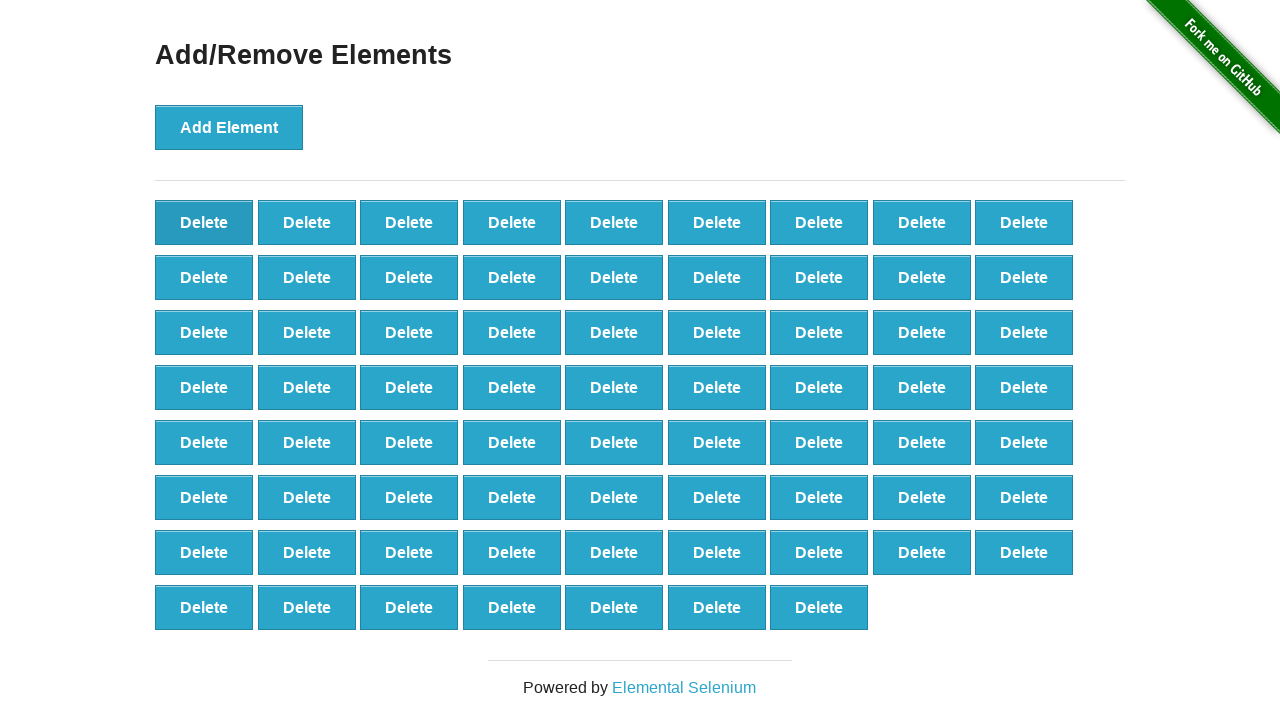

Clicked delete button to remove element (iteration 31/90) at (204, 222) on xpath=//*[@class='added-manually'] >> nth=0
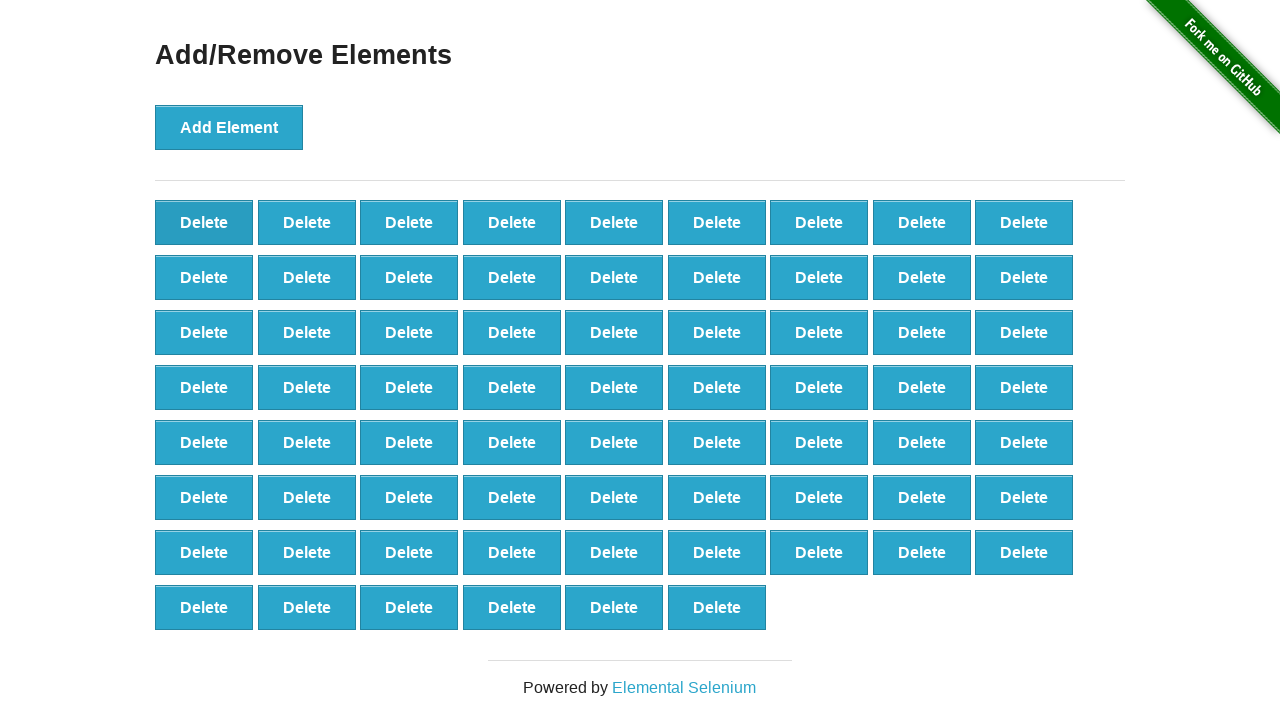

Clicked delete button to remove element (iteration 32/90) at (204, 222) on xpath=//*[@class='added-manually'] >> nth=0
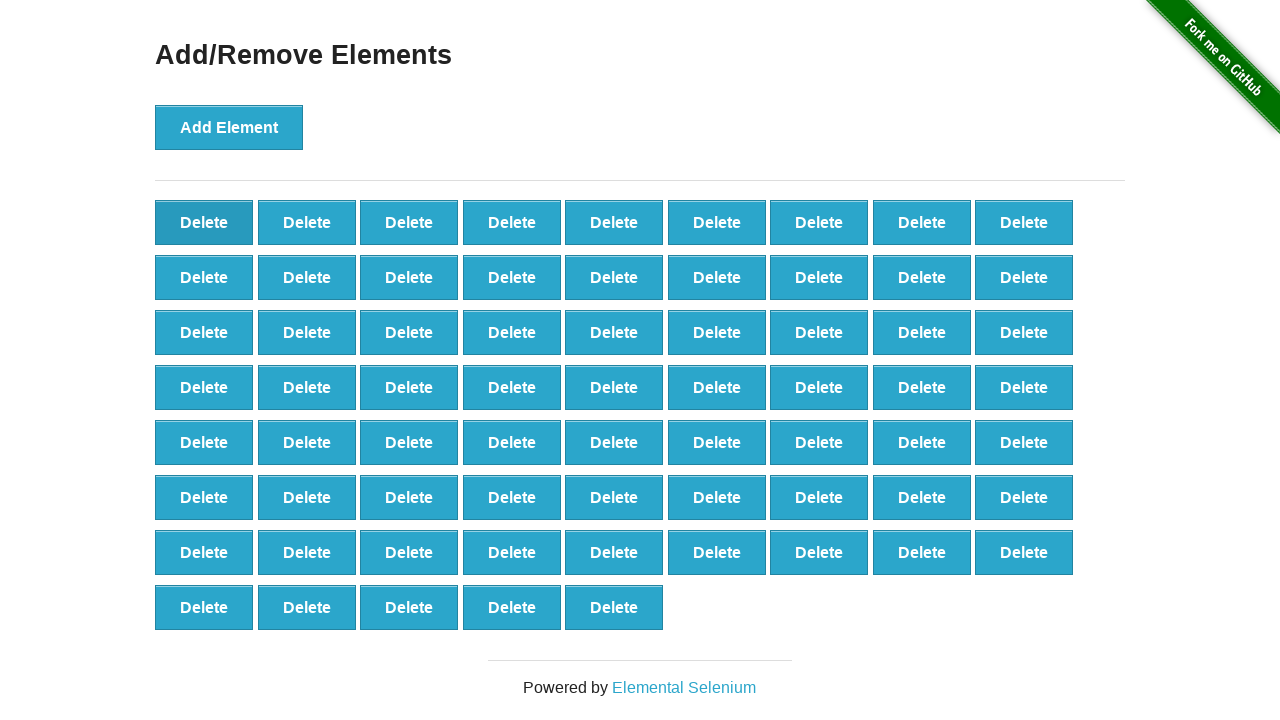

Clicked delete button to remove element (iteration 33/90) at (204, 222) on xpath=//*[@class='added-manually'] >> nth=0
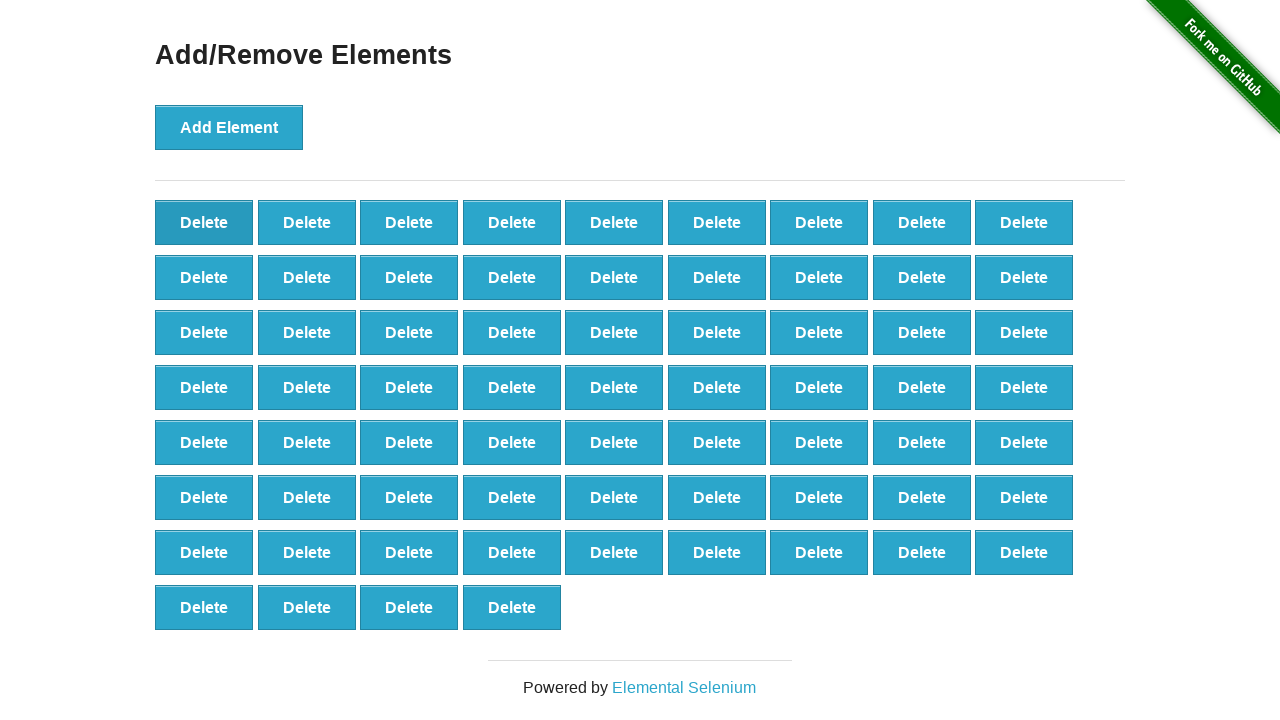

Clicked delete button to remove element (iteration 34/90) at (204, 222) on xpath=//*[@class='added-manually'] >> nth=0
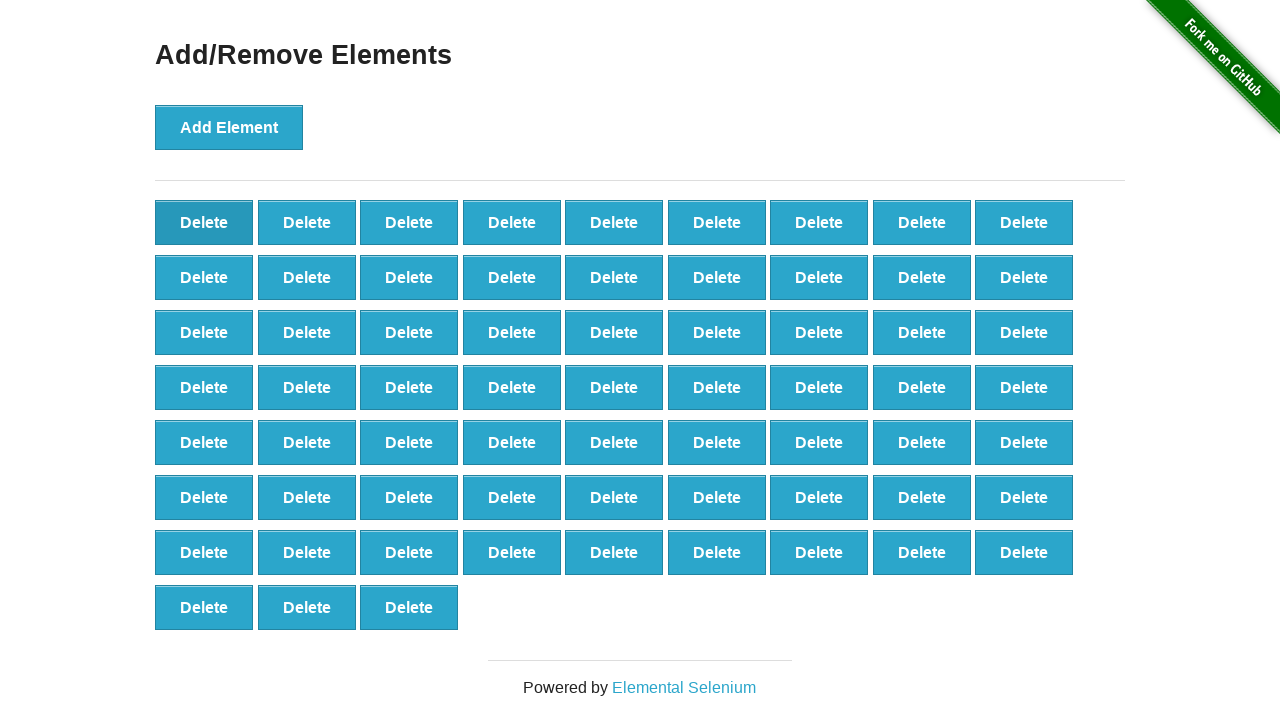

Clicked delete button to remove element (iteration 35/90) at (204, 222) on xpath=//*[@class='added-manually'] >> nth=0
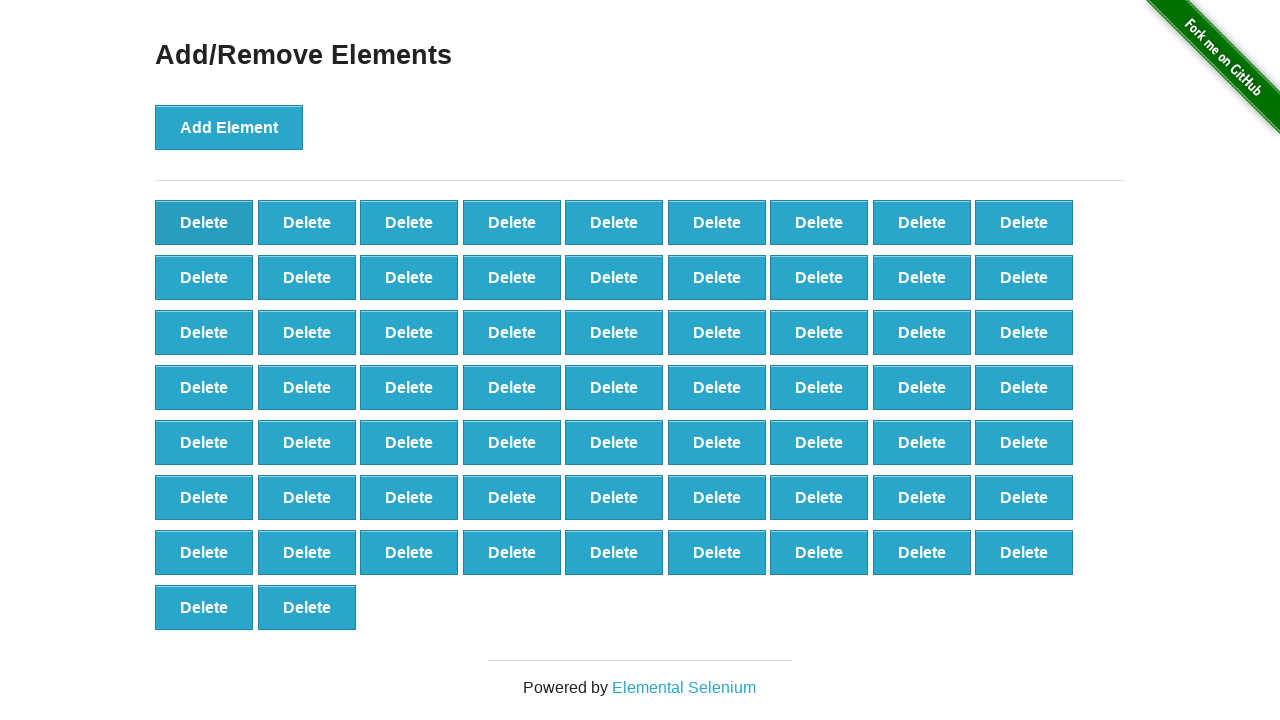

Clicked delete button to remove element (iteration 36/90) at (204, 222) on xpath=//*[@class='added-manually'] >> nth=0
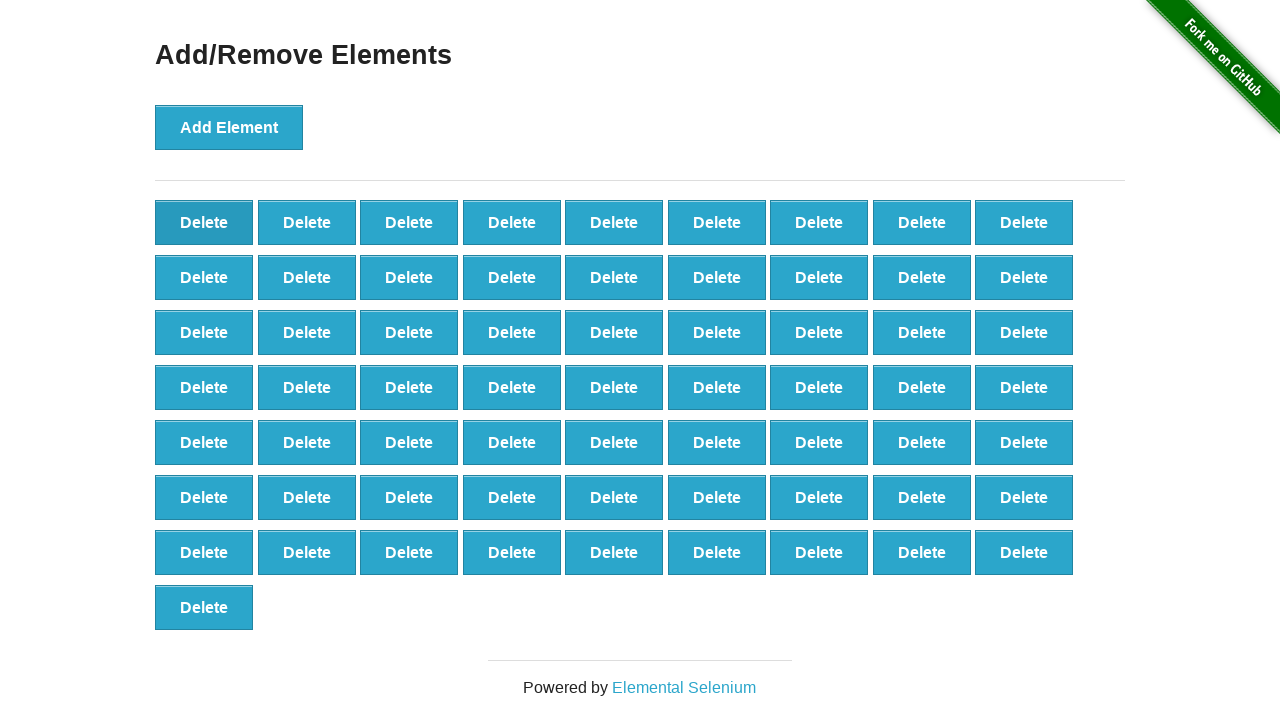

Clicked delete button to remove element (iteration 37/90) at (204, 222) on xpath=//*[@class='added-manually'] >> nth=0
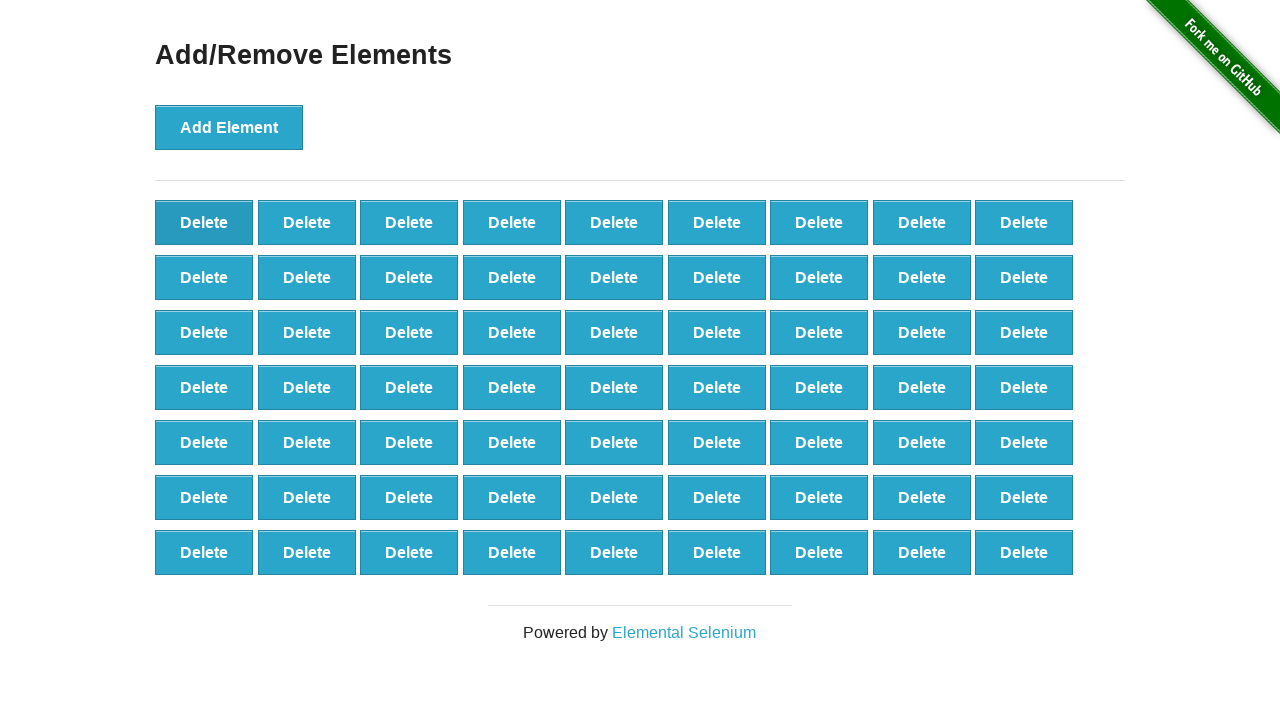

Clicked delete button to remove element (iteration 38/90) at (204, 222) on xpath=//*[@class='added-manually'] >> nth=0
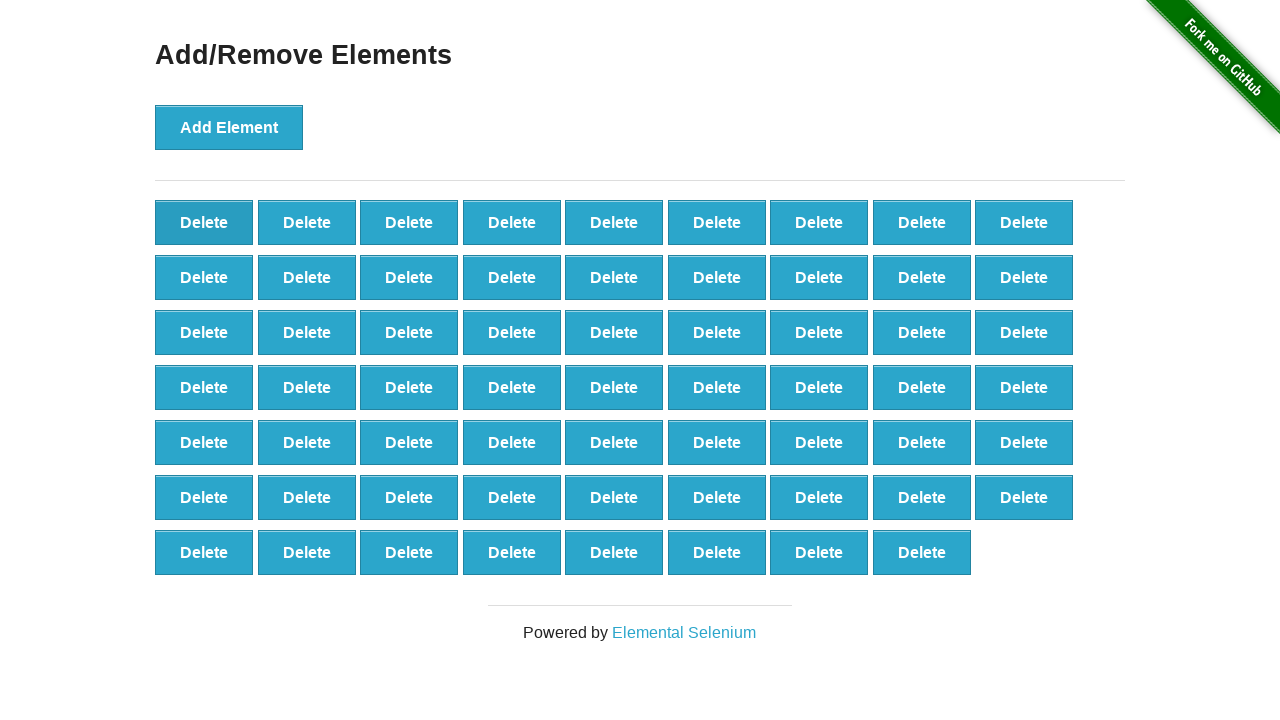

Clicked delete button to remove element (iteration 39/90) at (204, 222) on xpath=//*[@class='added-manually'] >> nth=0
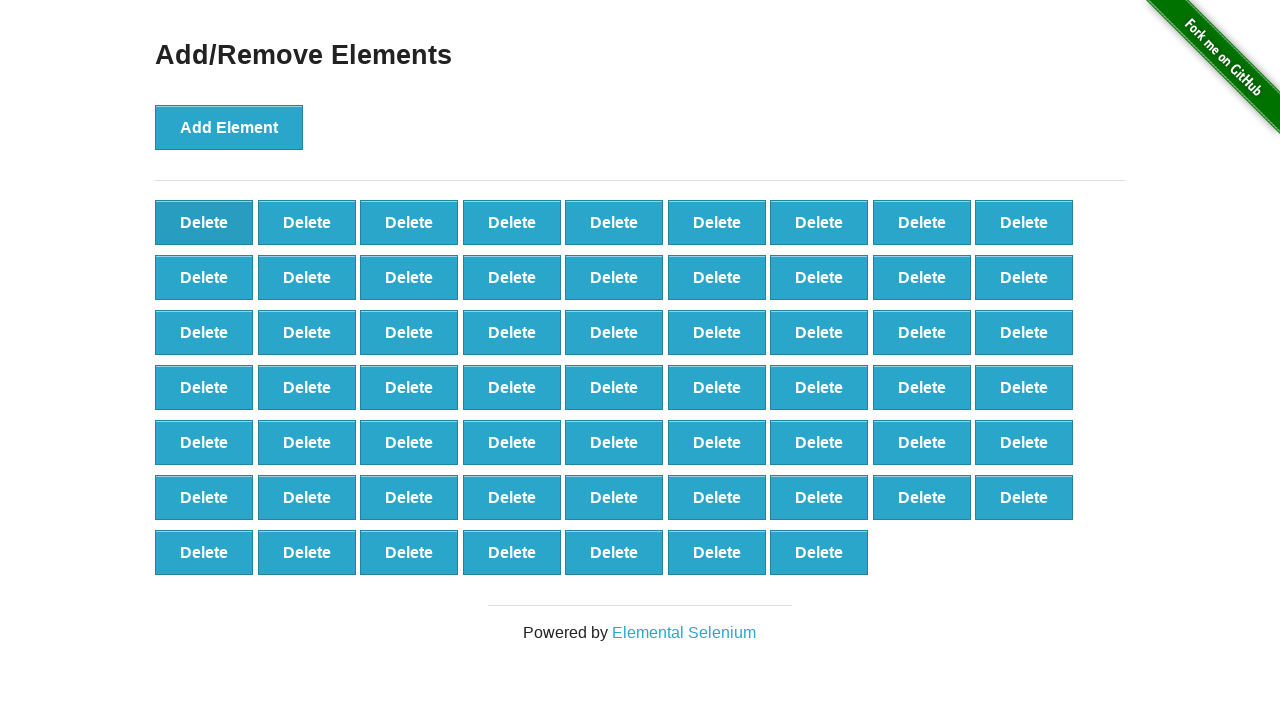

Clicked delete button to remove element (iteration 40/90) at (204, 222) on xpath=//*[@class='added-manually'] >> nth=0
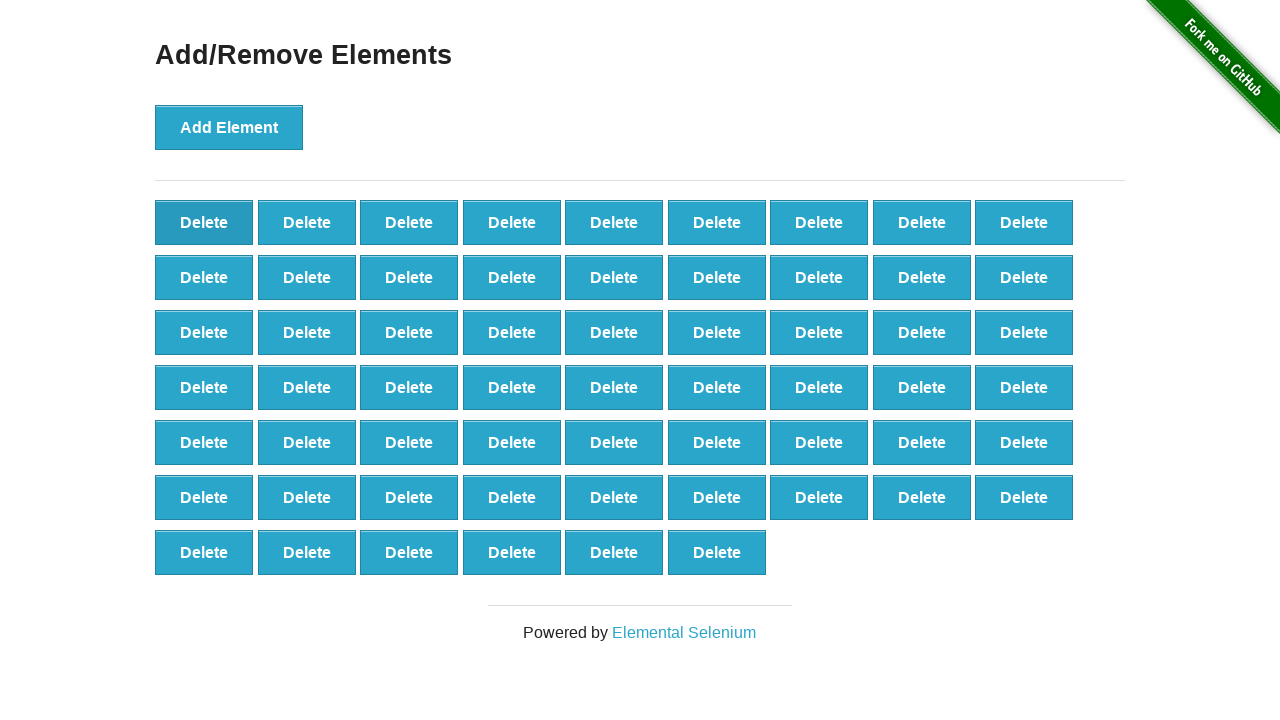

Clicked delete button to remove element (iteration 41/90) at (204, 222) on xpath=//*[@class='added-manually'] >> nth=0
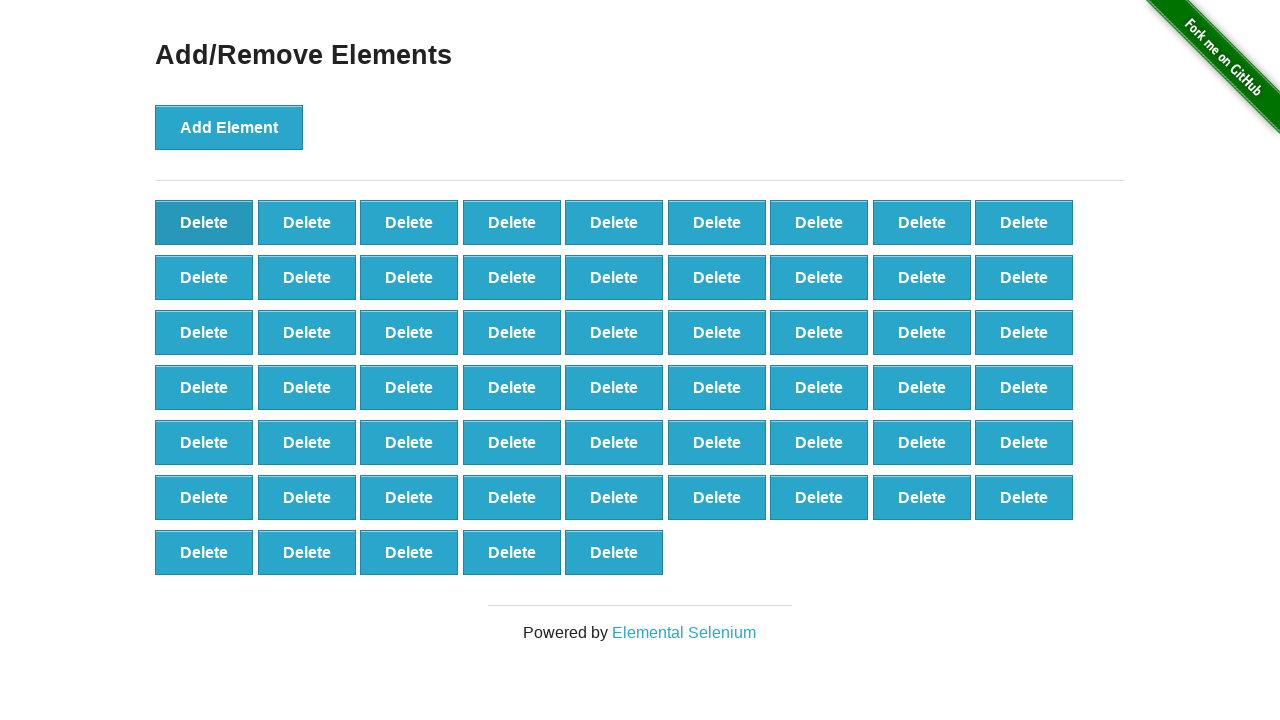

Clicked delete button to remove element (iteration 42/90) at (204, 222) on xpath=//*[@class='added-manually'] >> nth=0
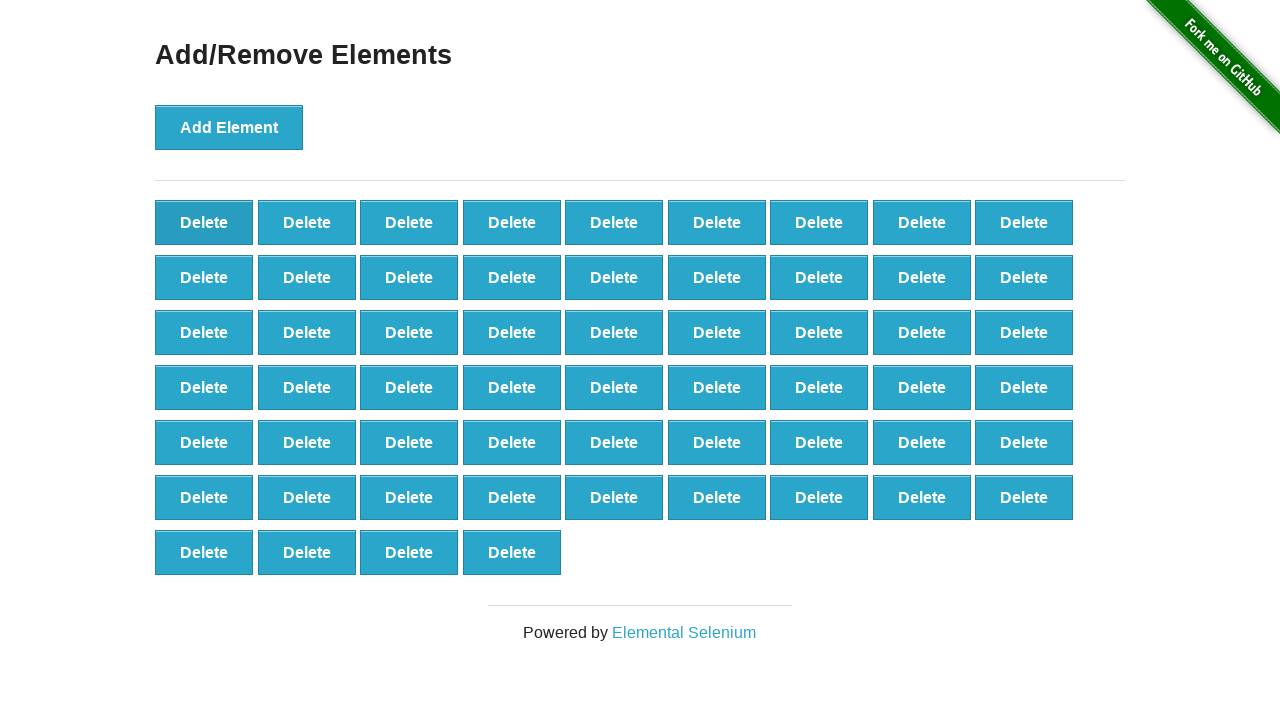

Clicked delete button to remove element (iteration 43/90) at (204, 222) on xpath=//*[@class='added-manually'] >> nth=0
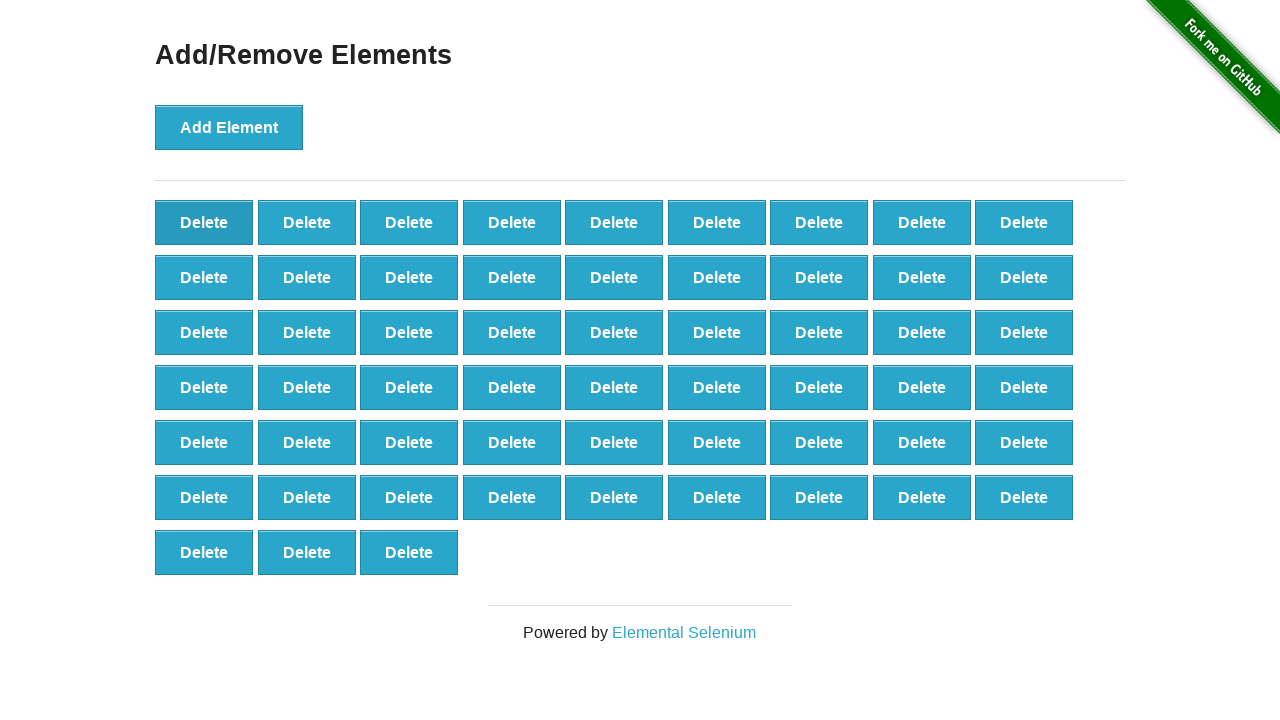

Clicked delete button to remove element (iteration 44/90) at (204, 222) on xpath=//*[@class='added-manually'] >> nth=0
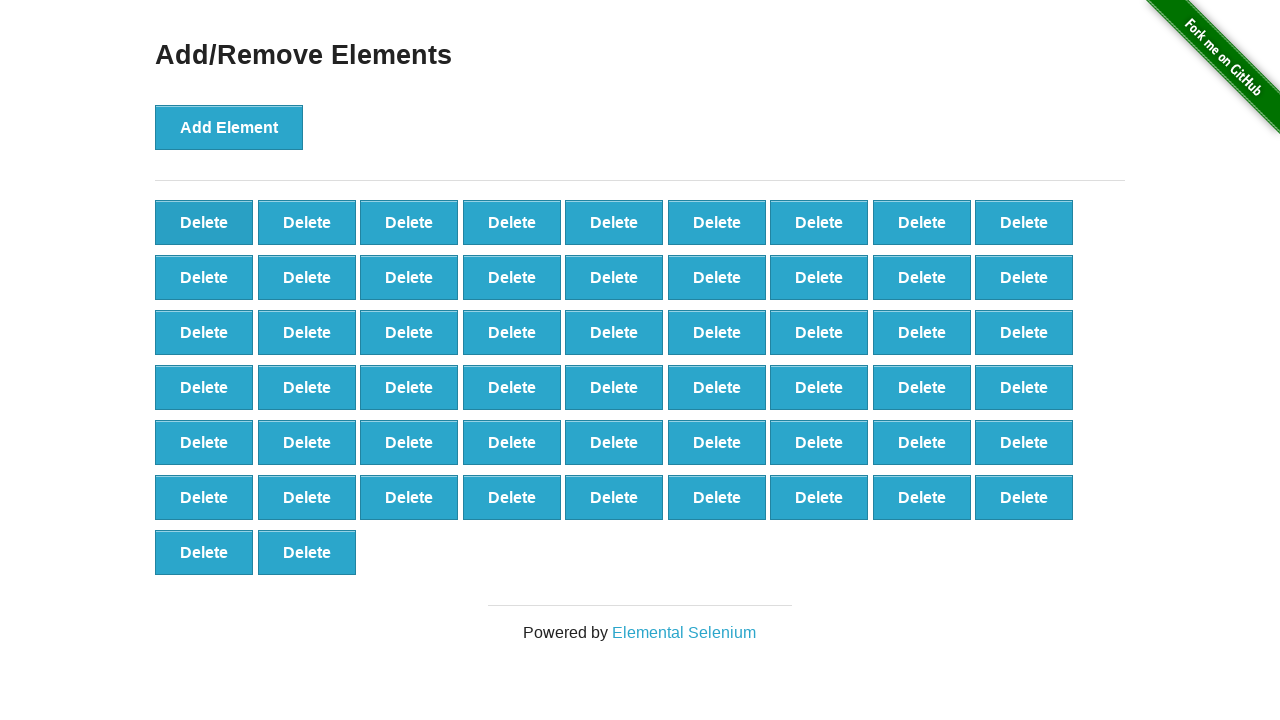

Clicked delete button to remove element (iteration 45/90) at (204, 222) on xpath=//*[@class='added-manually'] >> nth=0
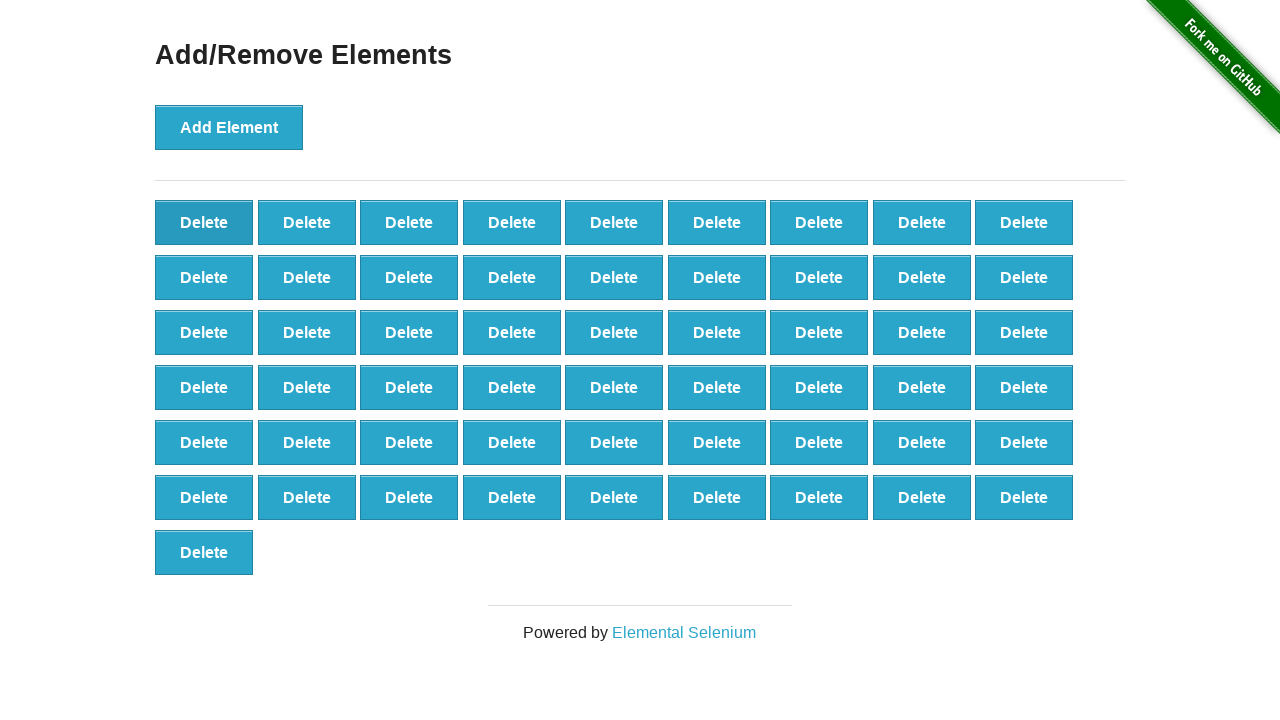

Clicked delete button to remove element (iteration 46/90) at (204, 222) on xpath=//*[@class='added-manually'] >> nth=0
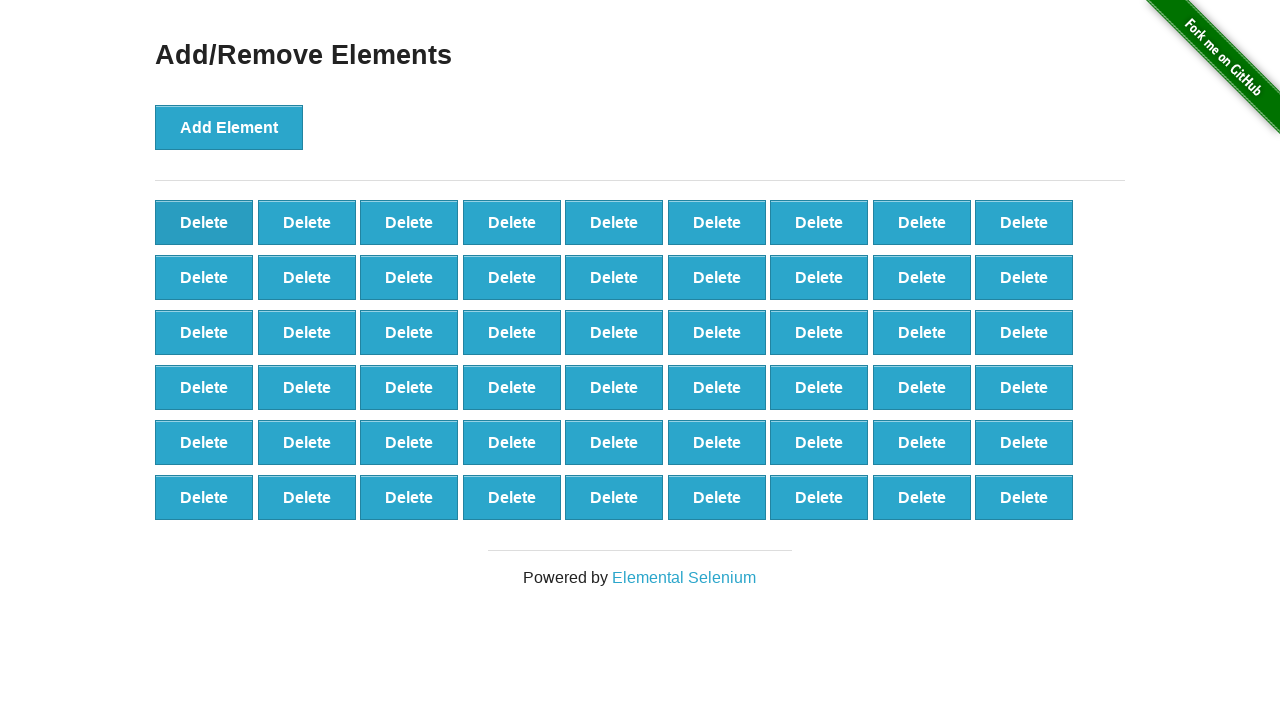

Clicked delete button to remove element (iteration 47/90) at (204, 222) on xpath=//*[@class='added-manually'] >> nth=0
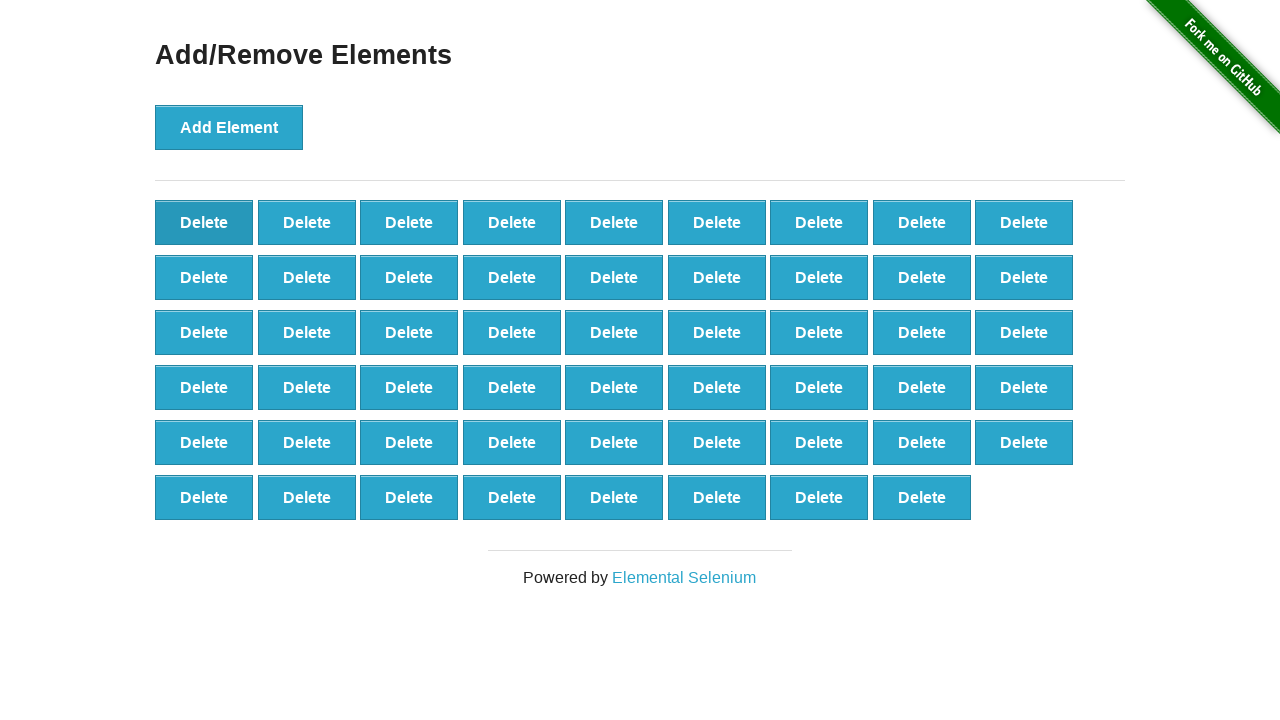

Clicked delete button to remove element (iteration 48/90) at (204, 222) on xpath=//*[@class='added-manually'] >> nth=0
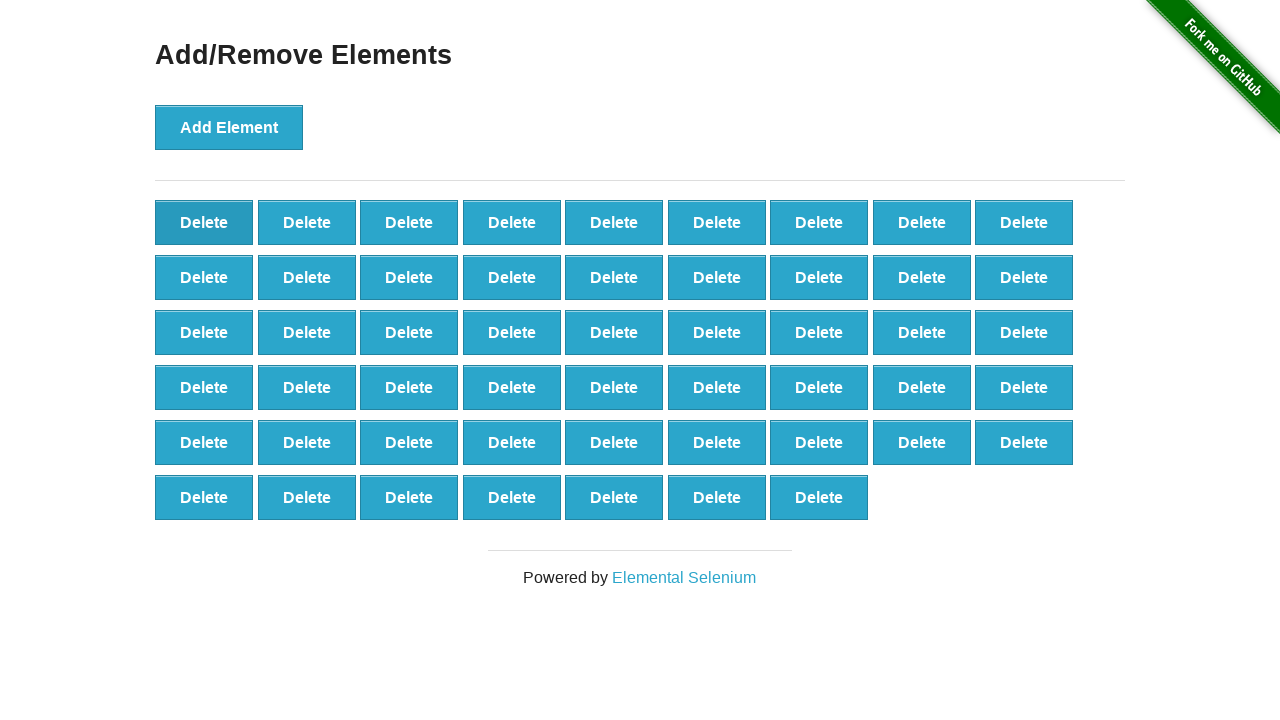

Clicked delete button to remove element (iteration 49/90) at (204, 222) on xpath=//*[@class='added-manually'] >> nth=0
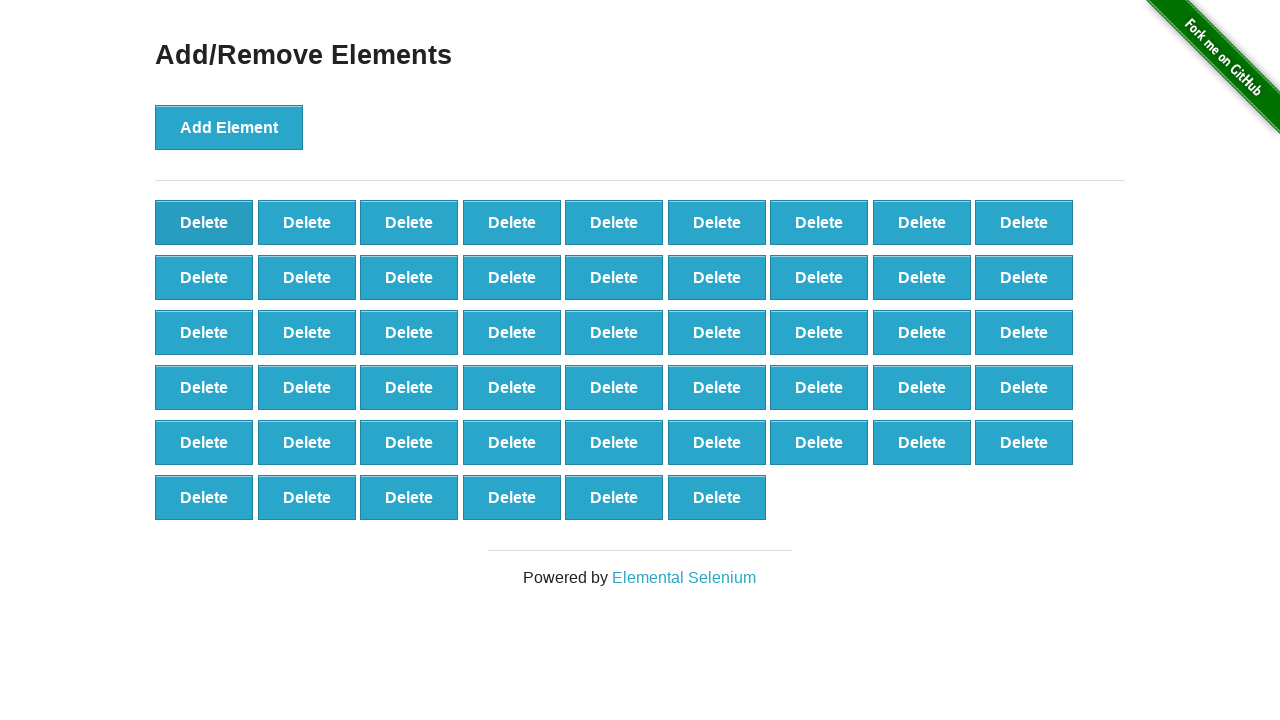

Clicked delete button to remove element (iteration 50/90) at (204, 222) on xpath=//*[@class='added-manually'] >> nth=0
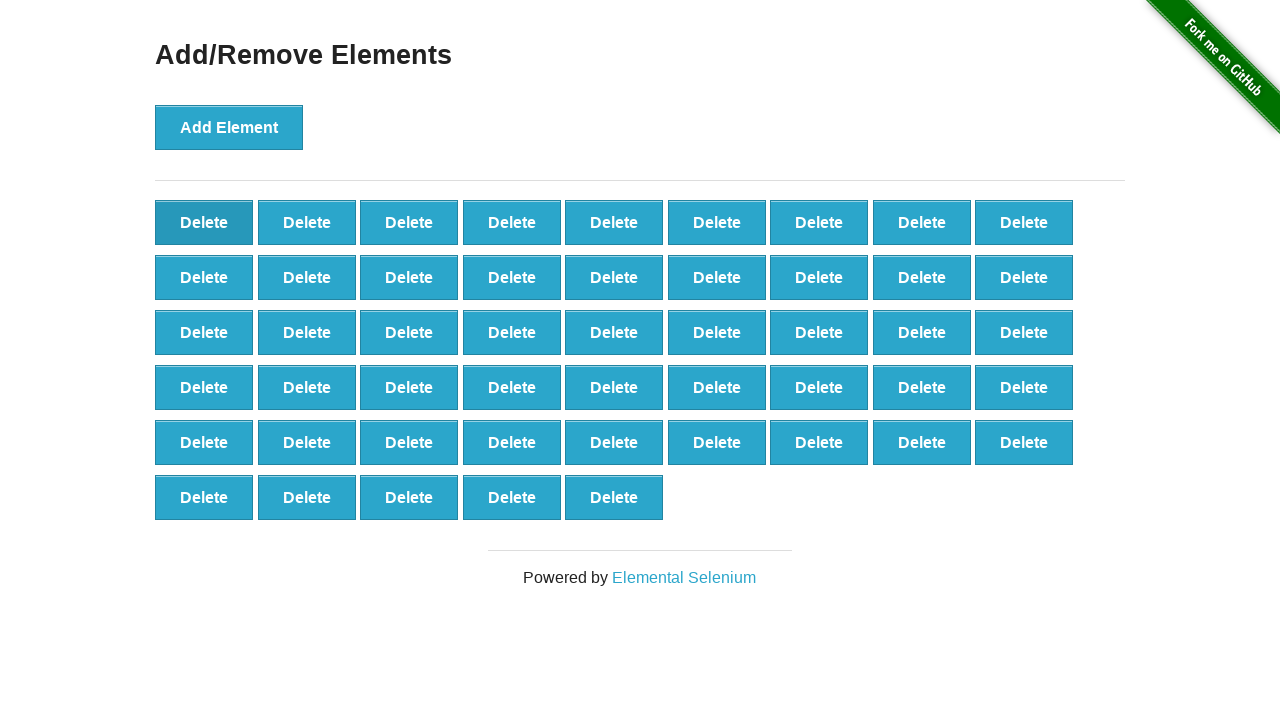

Clicked delete button to remove element (iteration 51/90) at (204, 222) on xpath=//*[@class='added-manually'] >> nth=0
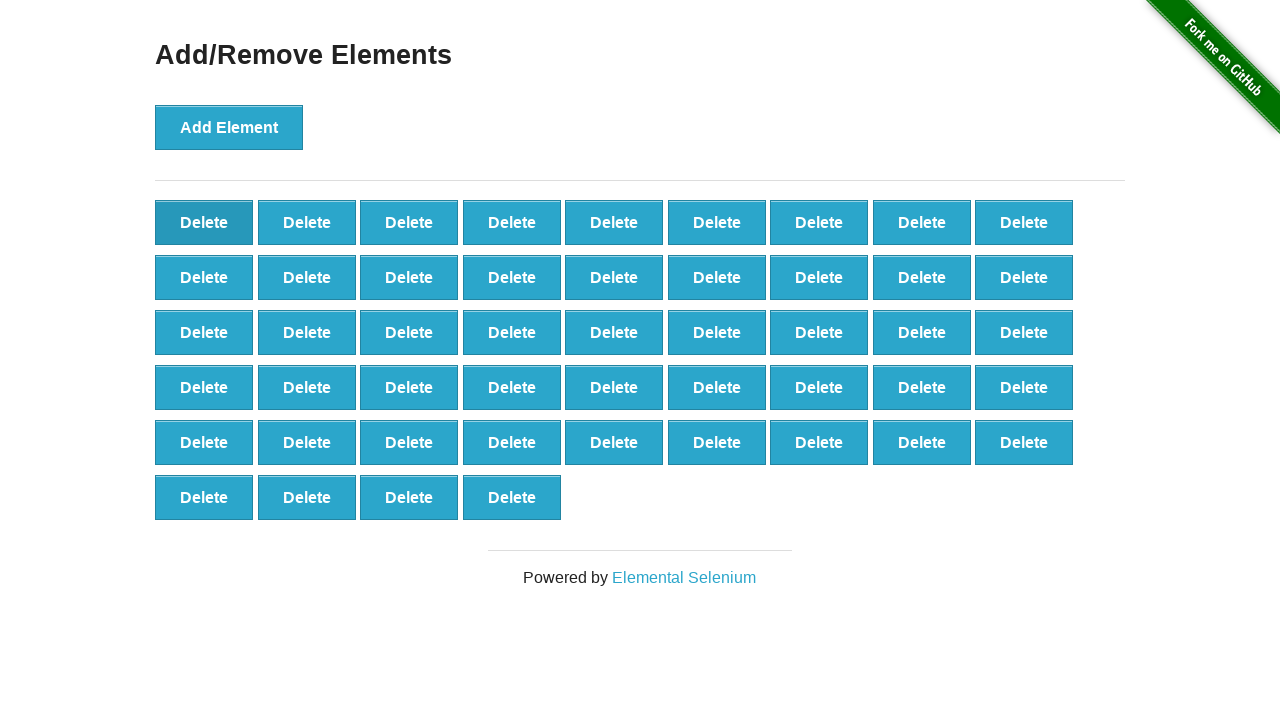

Clicked delete button to remove element (iteration 52/90) at (204, 222) on xpath=//*[@class='added-manually'] >> nth=0
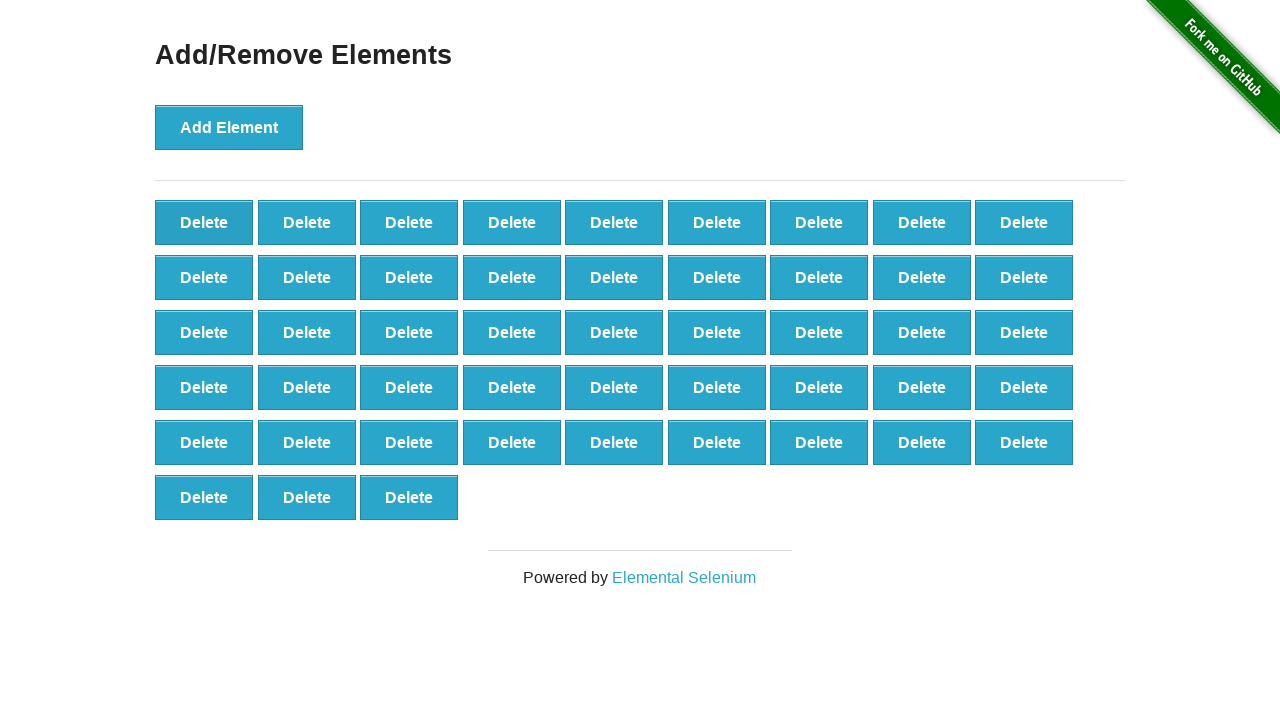

Clicked delete button to remove element (iteration 53/90) at (204, 222) on xpath=//*[@class='added-manually'] >> nth=0
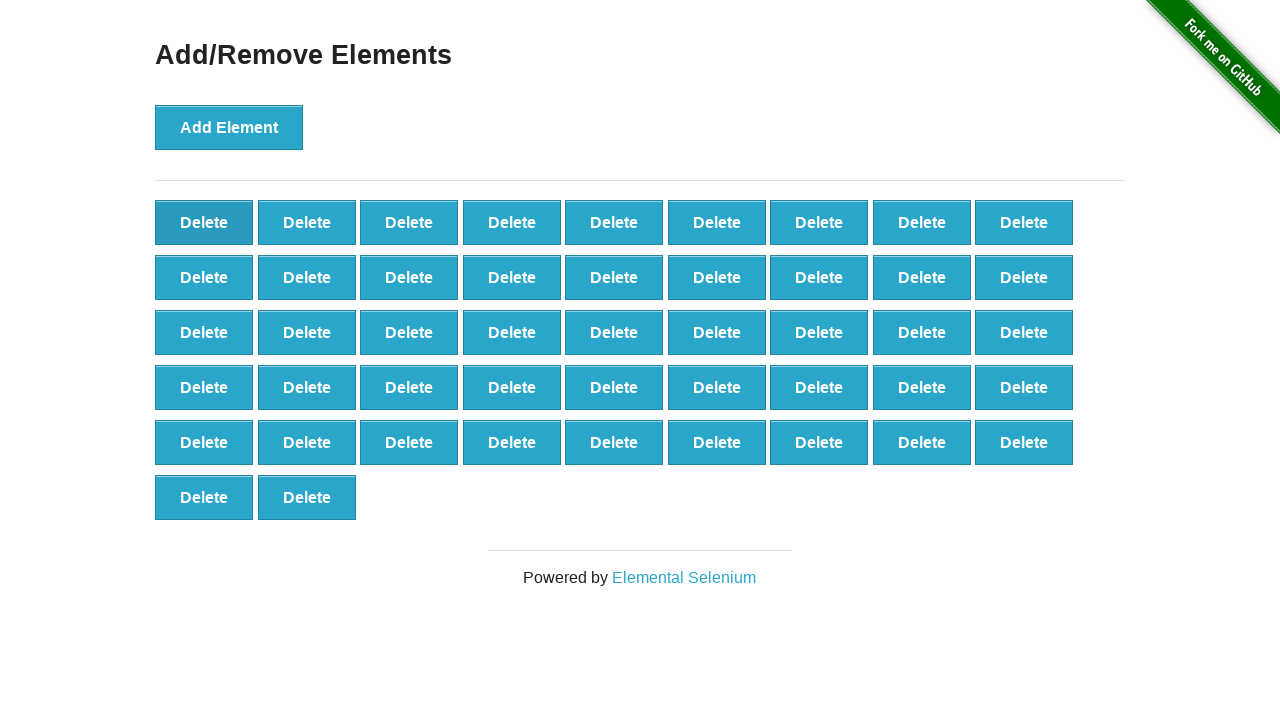

Clicked delete button to remove element (iteration 54/90) at (204, 222) on xpath=//*[@class='added-manually'] >> nth=0
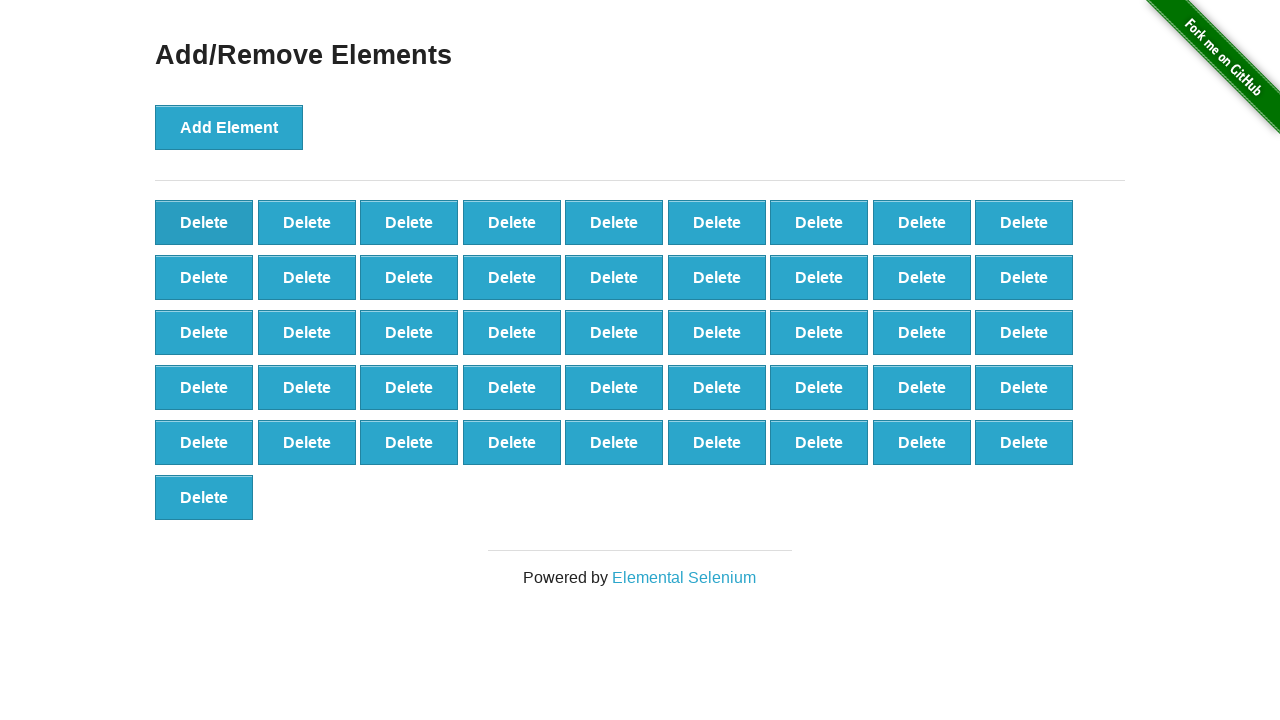

Clicked delete button to remove element (iteration 55/90) at (204, 222) on xpath=//*[@class='added-manually'] >> nth=0
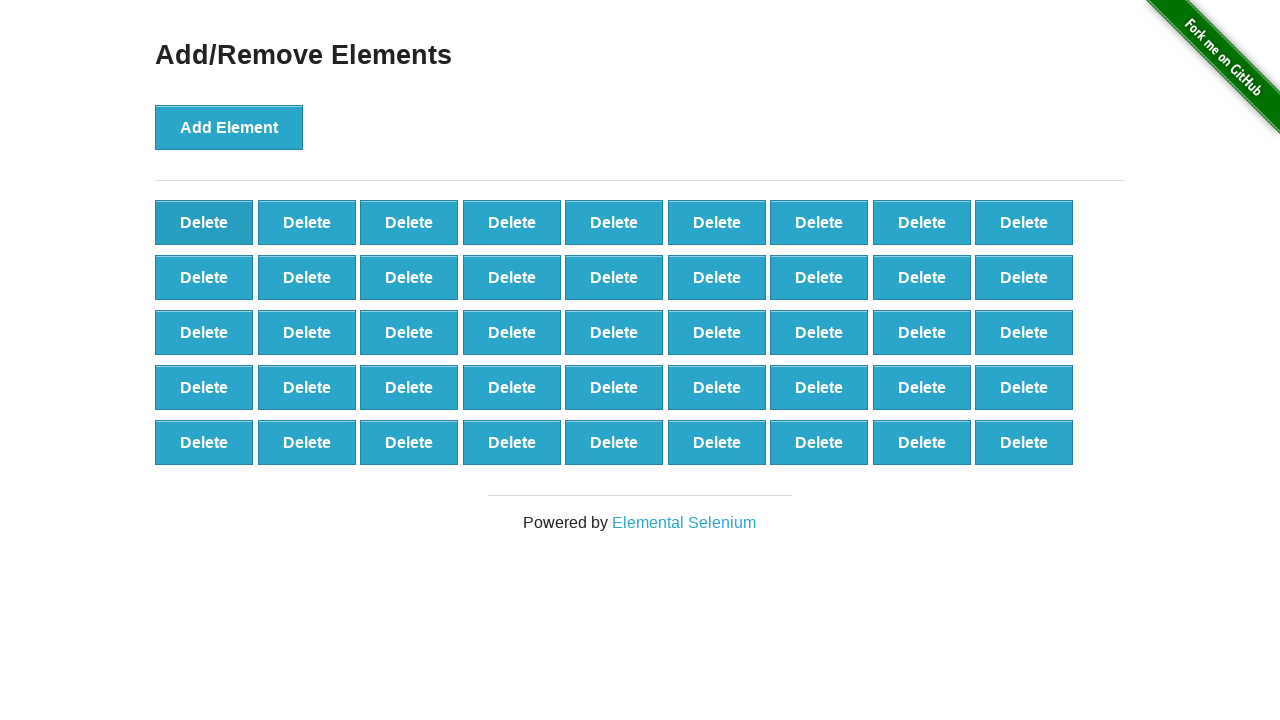

Clicked delete button to remove element (iteration 56/90) at (204, 222) on xpath=//*[@class='added-manually'] >> nth=0
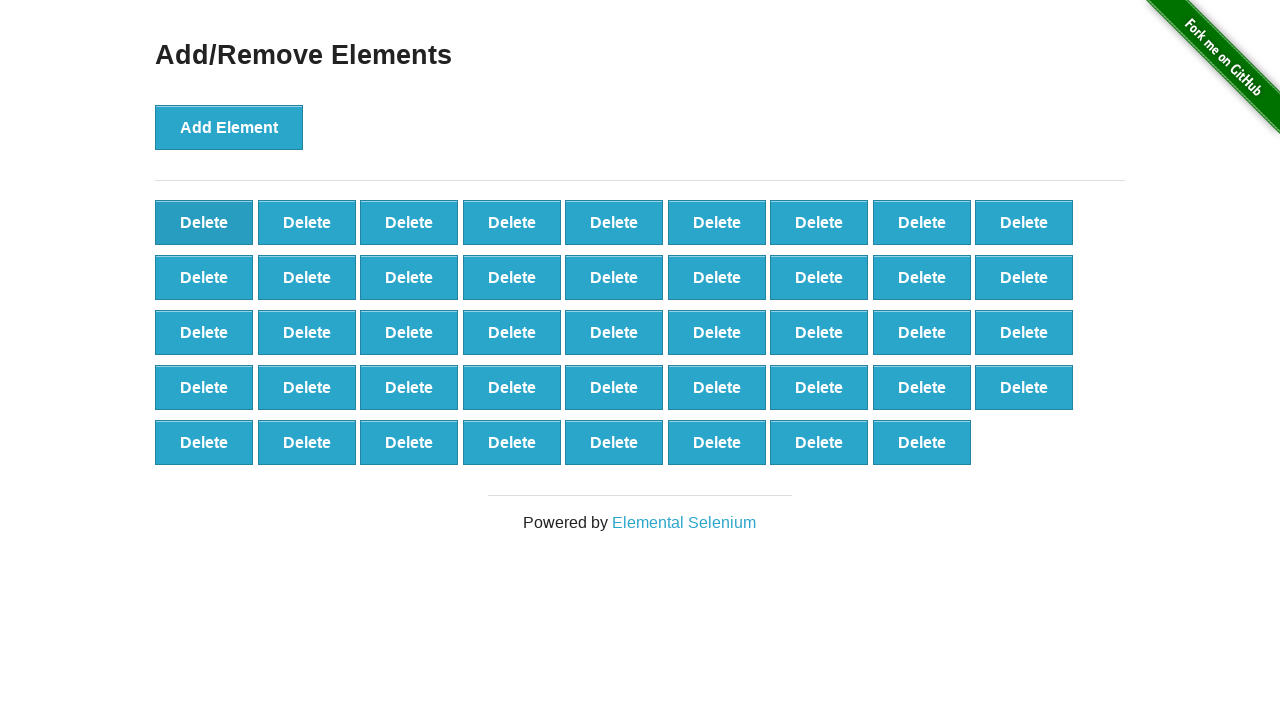

Clicked delete button to remove element (iteration 57/90) at (204, 222) on xpath=//*[@class='added-manually'] >> nth=0
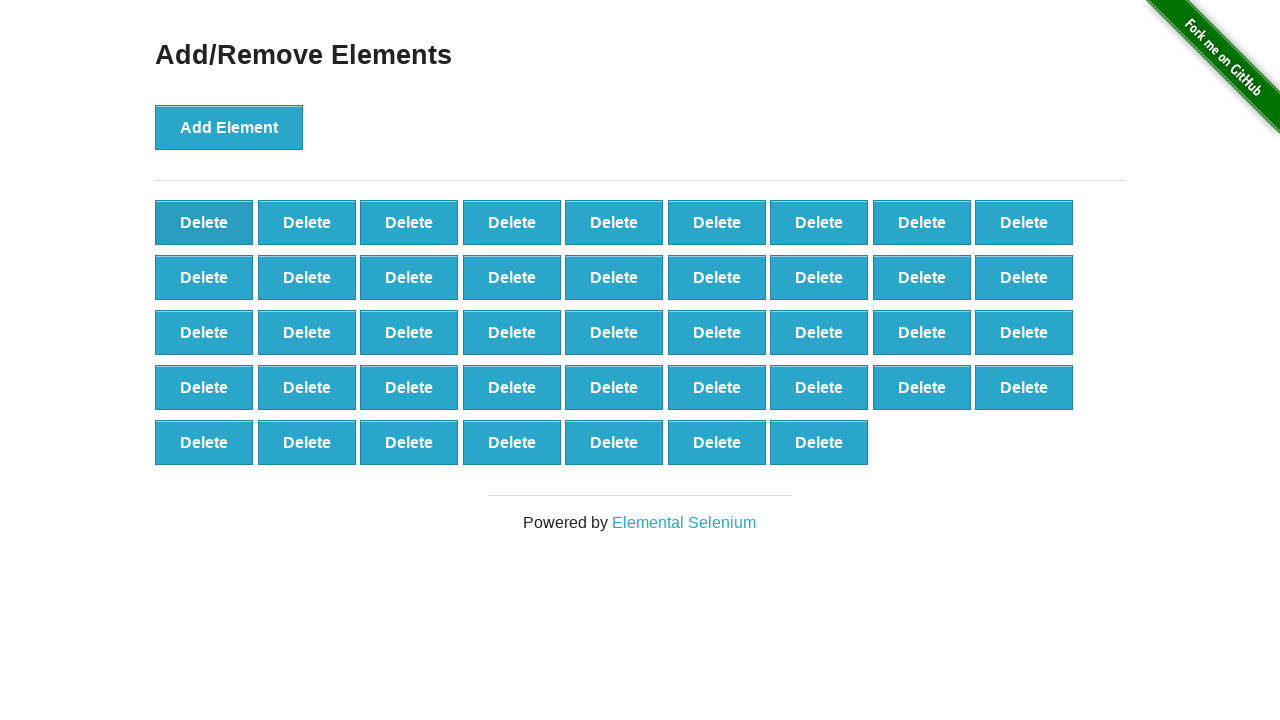

Clicked delete button to remove element (iteration 58/90) at (204, 222) on xpath=//*[@class='added-manually'] >> nth=0
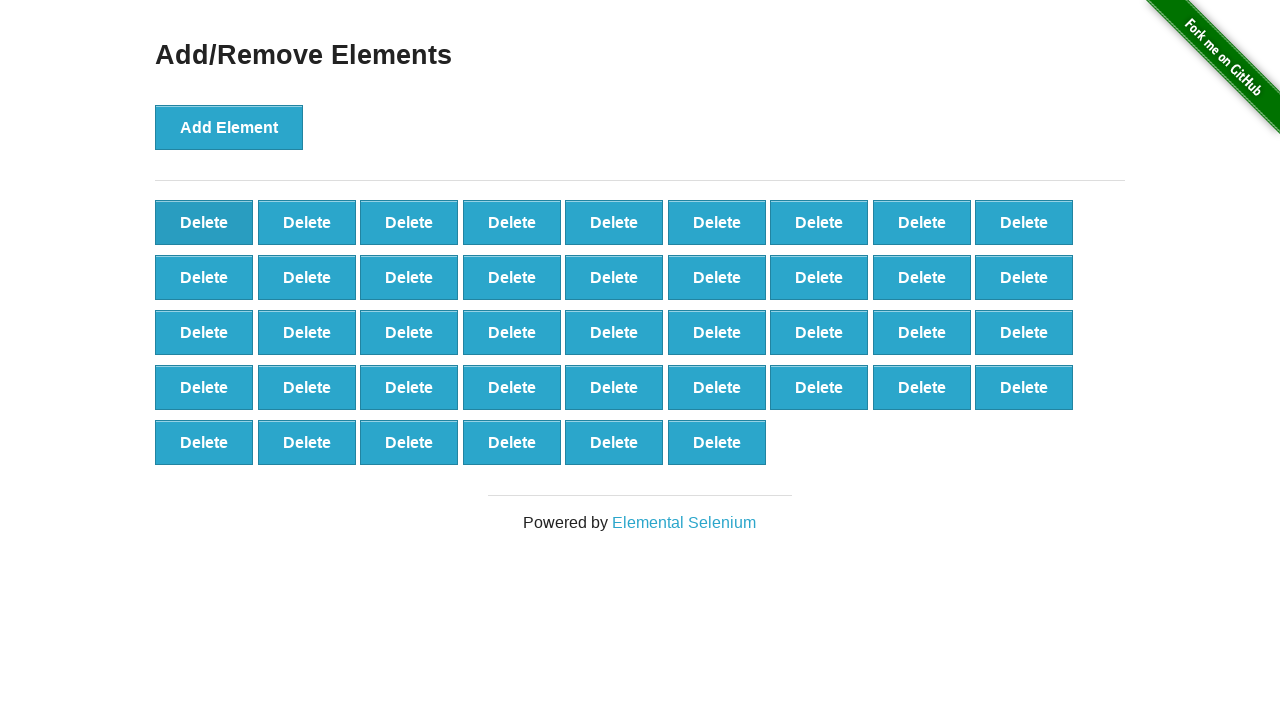

Clicked delete button to remove element (iteration 59/90) at (204, 222) on xpath=//*[@class='added-manually'] >> nth=0
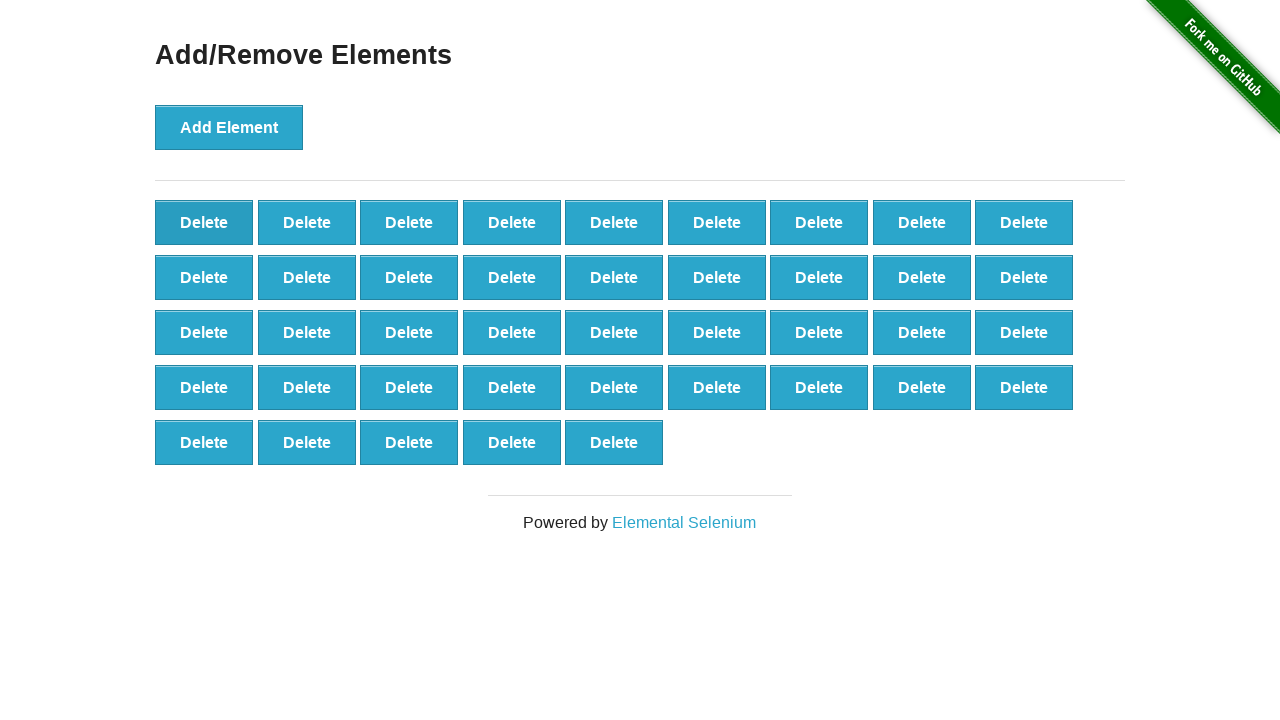

Clicked delete button to remove element (iteration 60/90) at (204, 222) on xpath=//*[@class='added-manually'] >> nth=0
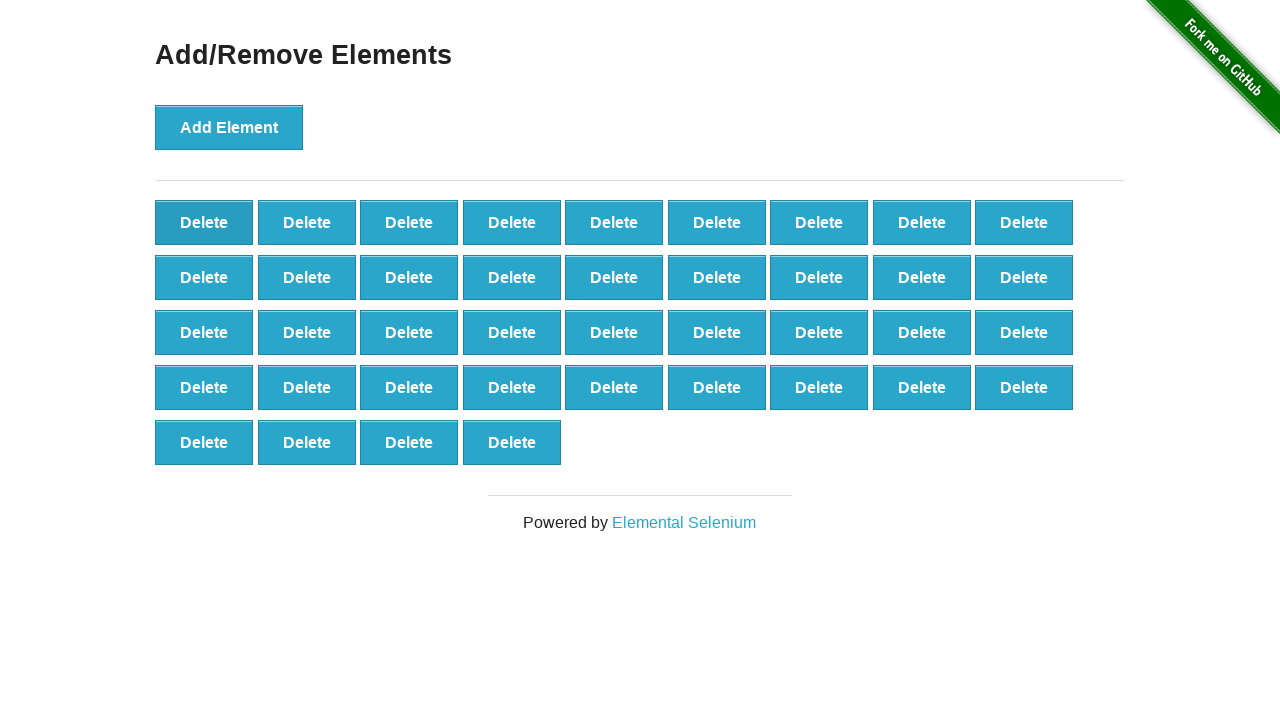

Clicked delete button to remove element (iteration 61/90) at (204, 222) on xpath=//*[@class='added-manually'] >> nth=0
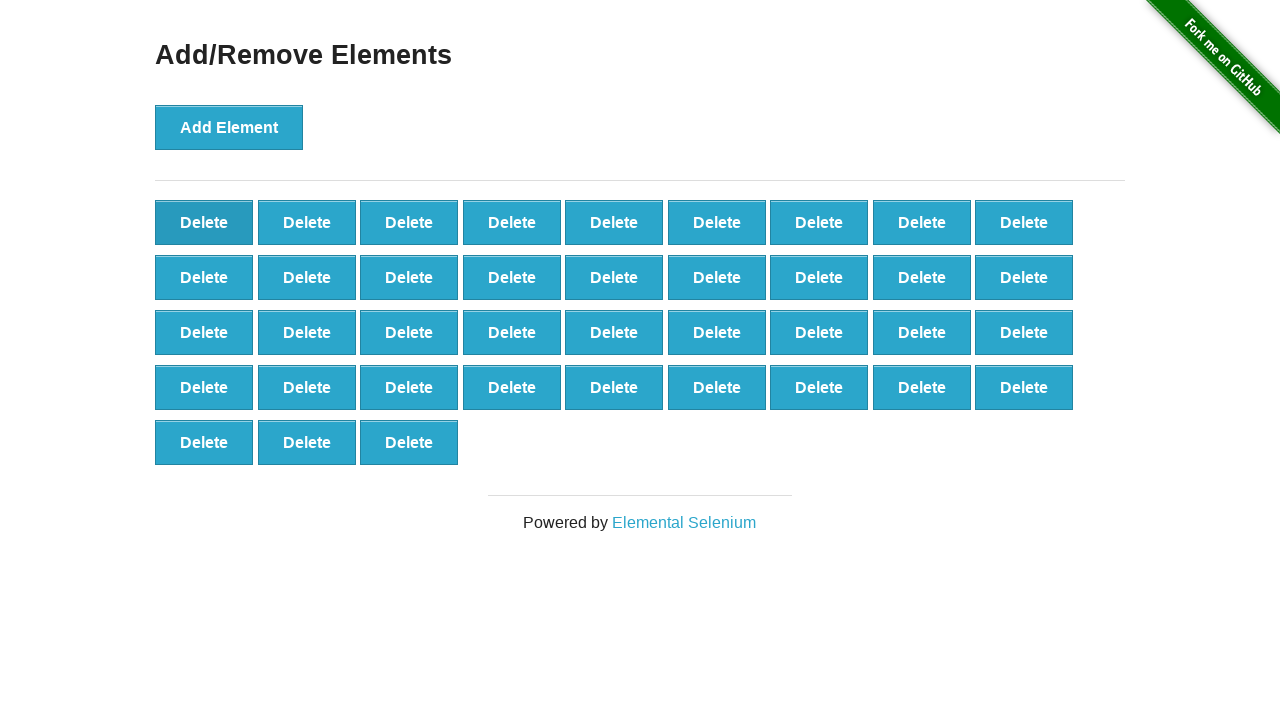

Clicked delete button to remove element (iteration 62/90) at (204, 222) on xpath=//*[@class='added-manually'] >> nth=0
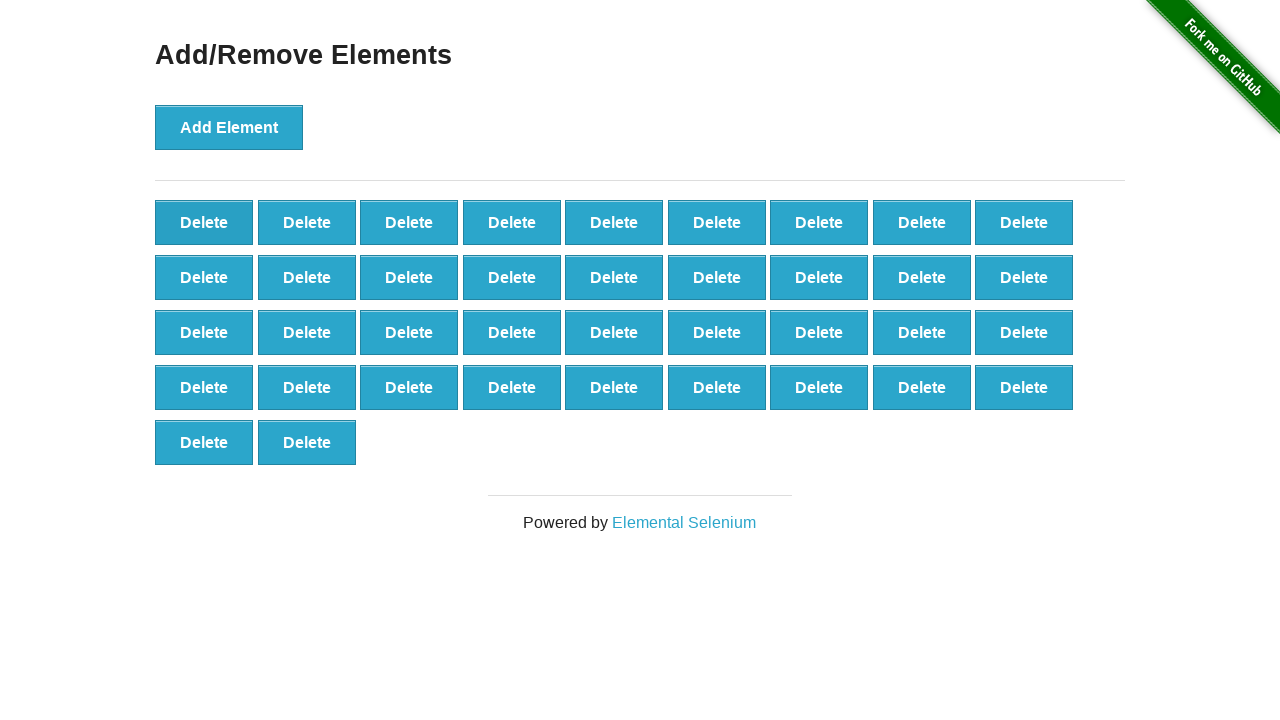

Clicked delete button to remove element (iteration 63/90) at (204, 222) on xpath=//*[@class='added-manually'] >> nth=0
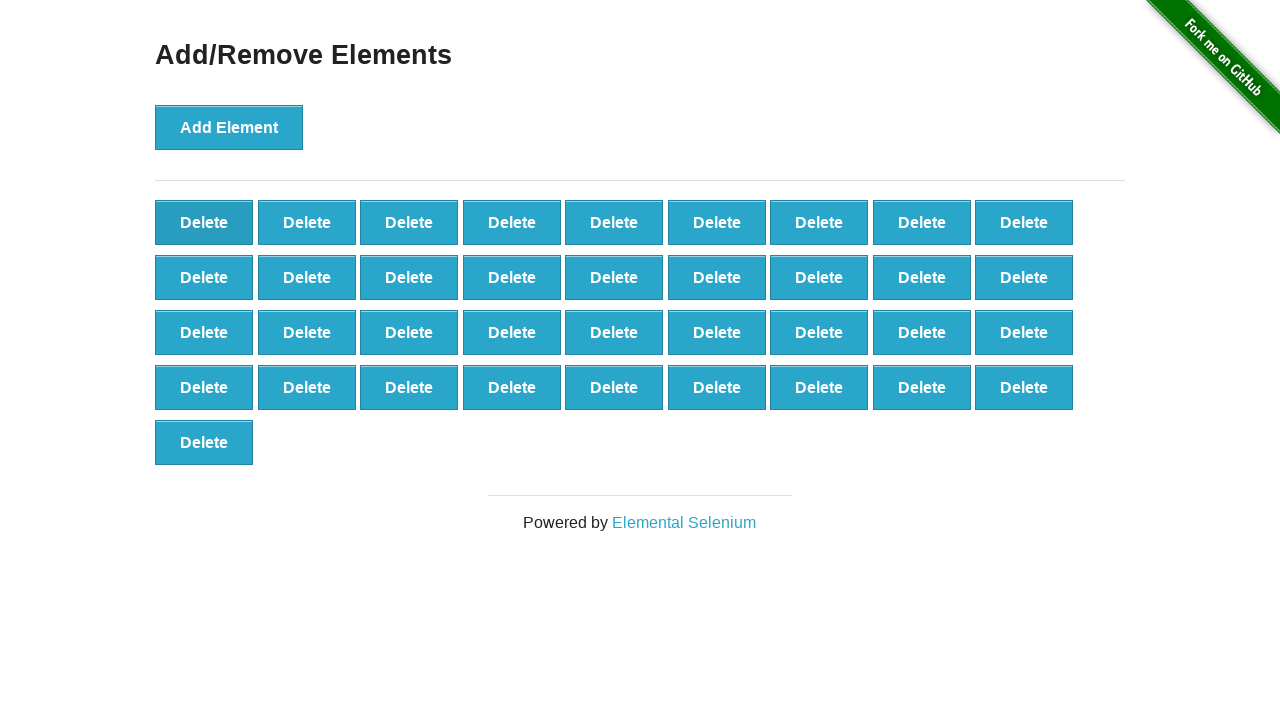

Clicked delete button to remove element (iteration 64/90) at (204, 222) on xpath=//*[@class='added-manually'] >> nth=0
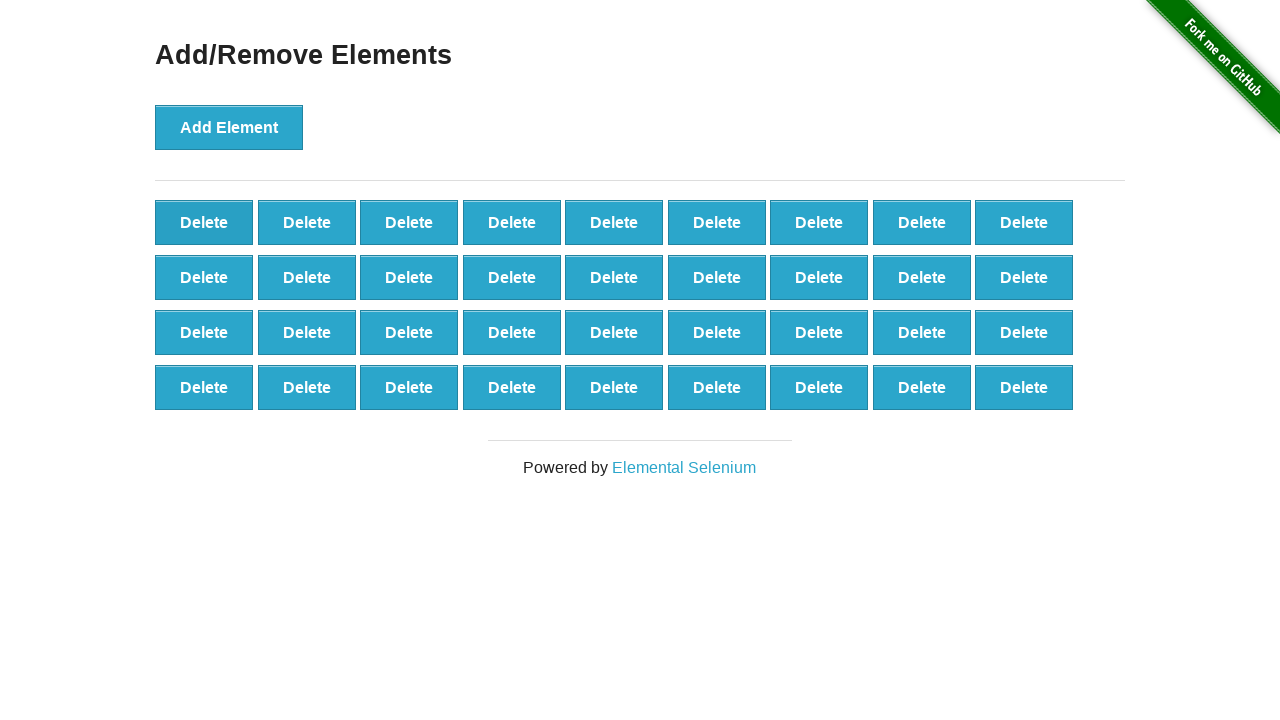

Clicked delete button to remove element (iteration 65/90) at (204, 222) on xpath=//*[@class='added-manually'] >> nth=0
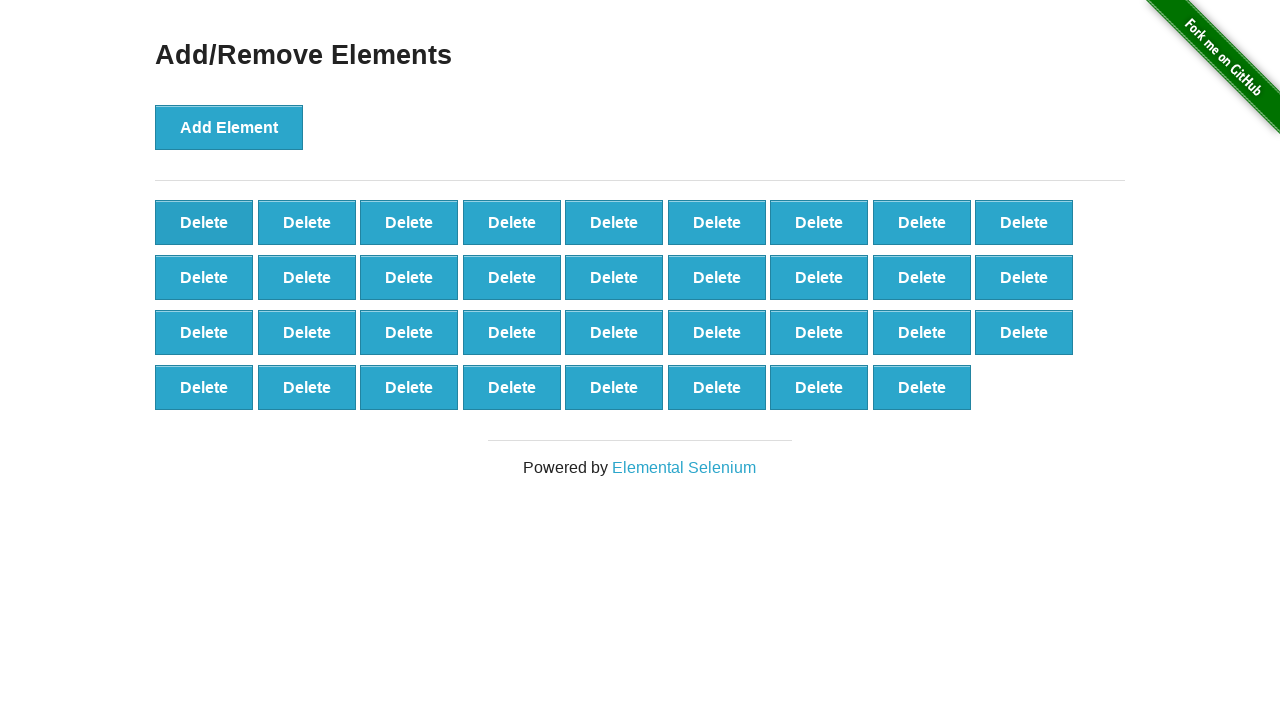

Clicked delete button to remove element (iteration 66/90) at (204, 222) on xpath=//*[@class='added-manually'] >> nth=0
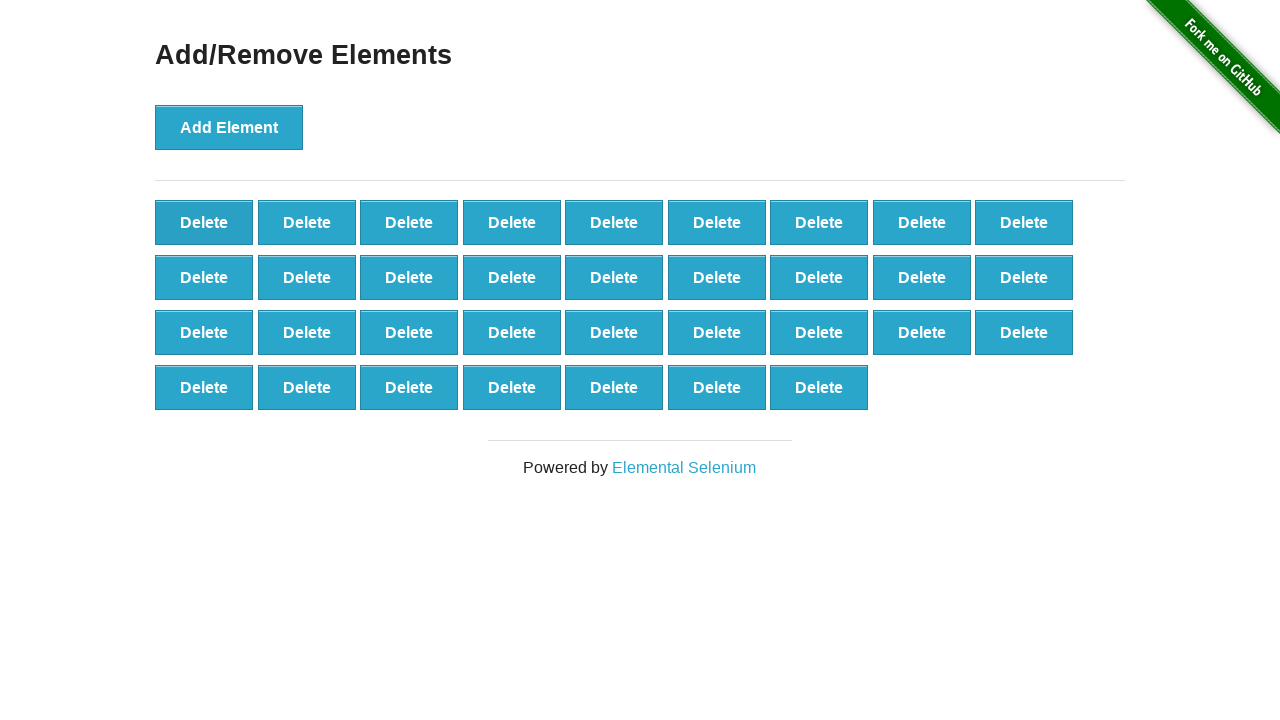

Clicked delete button to remove element (iteration 67/90) at (204, 222) on xpath=//*[@class='added-manually'] >> nth=0
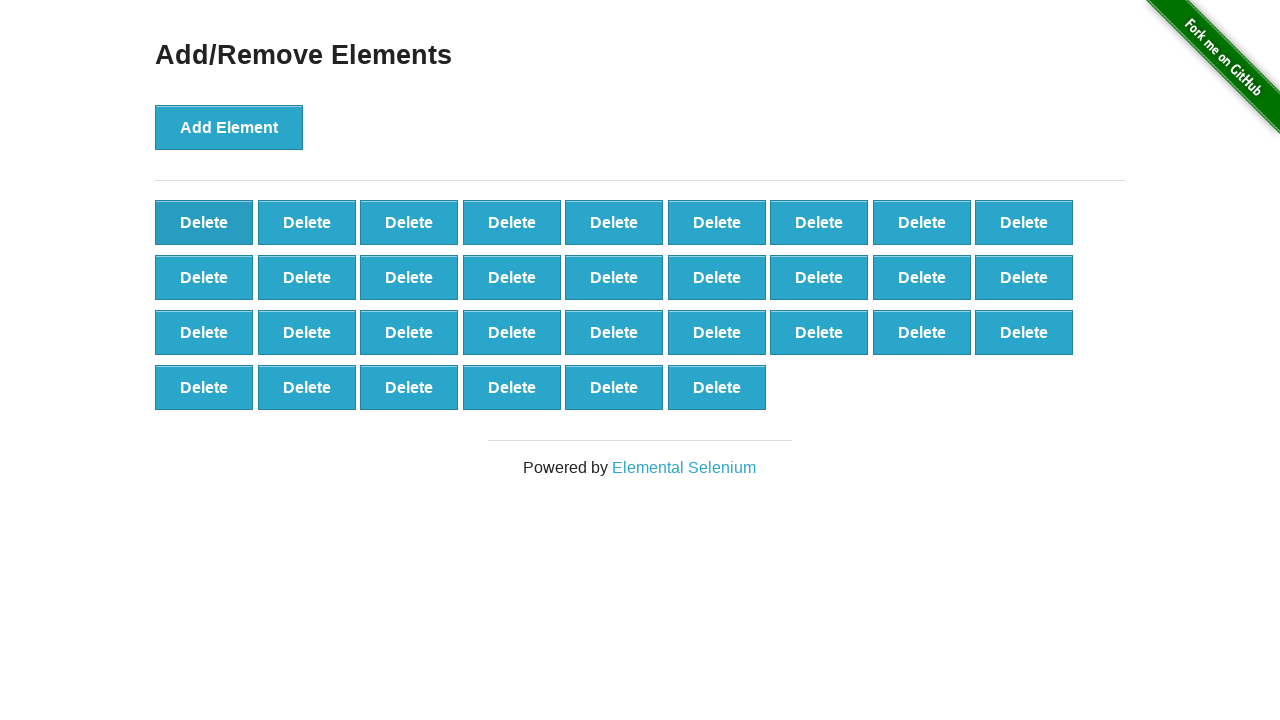

Clicked delete button to remove element (iteration 68/90) at (204, 222) on xpath=//*[@class='added-manually'] >> nth=0
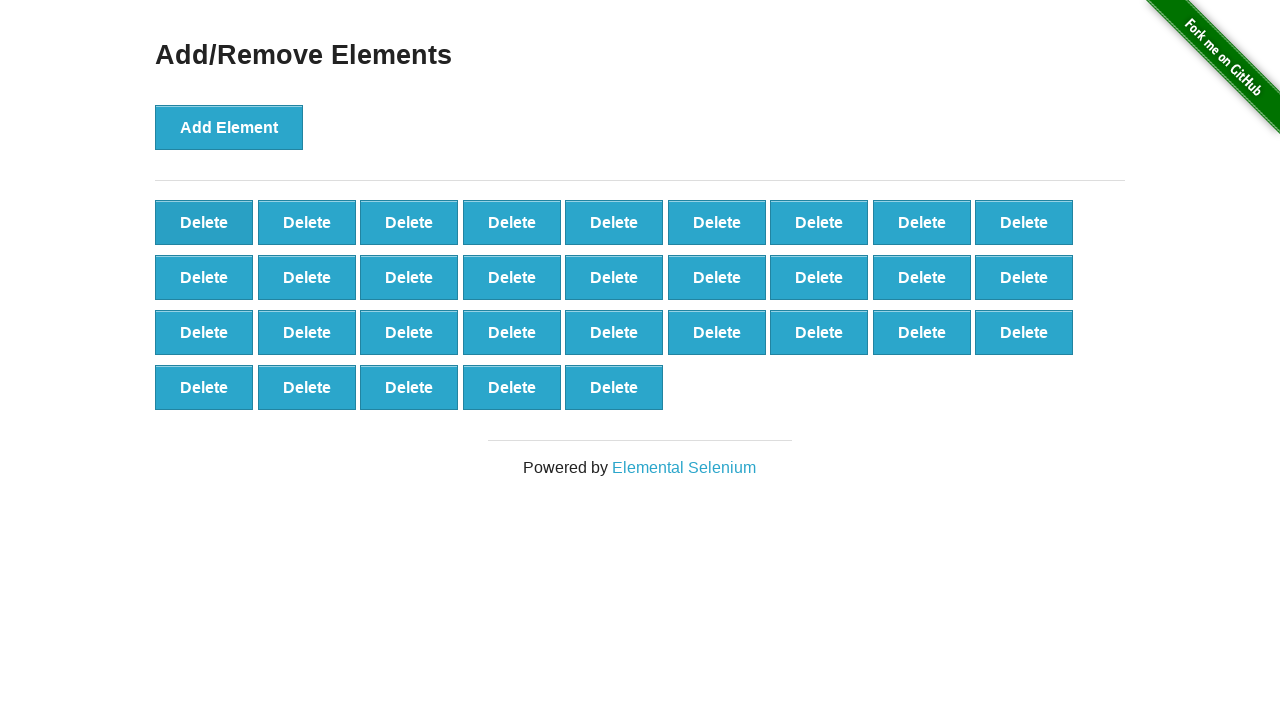

Clicked delete button to remove element (iteration 69/90) at (204, 222) on xpath=//*[@class='added-manually'] >> nth=0
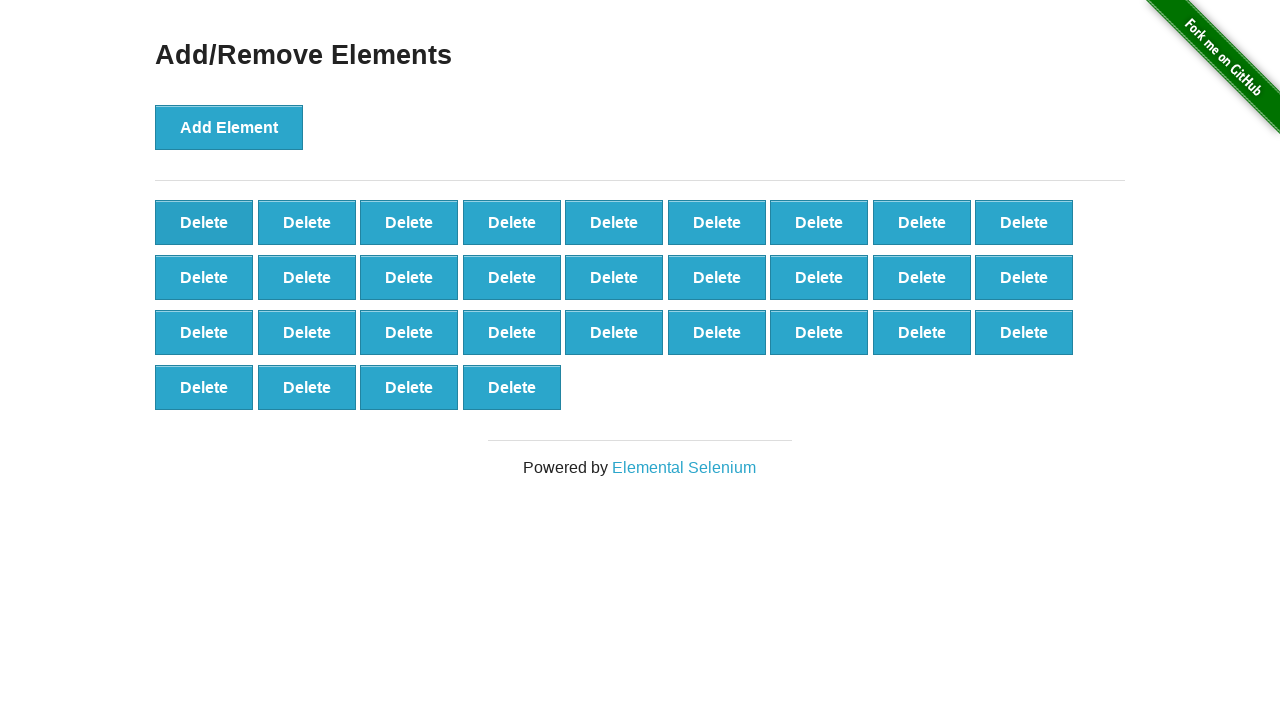

Clicked delete button to remove element (iteration 70/90) at (204, 222) on xpath=//*[@class='added-manually'] >> nth=0
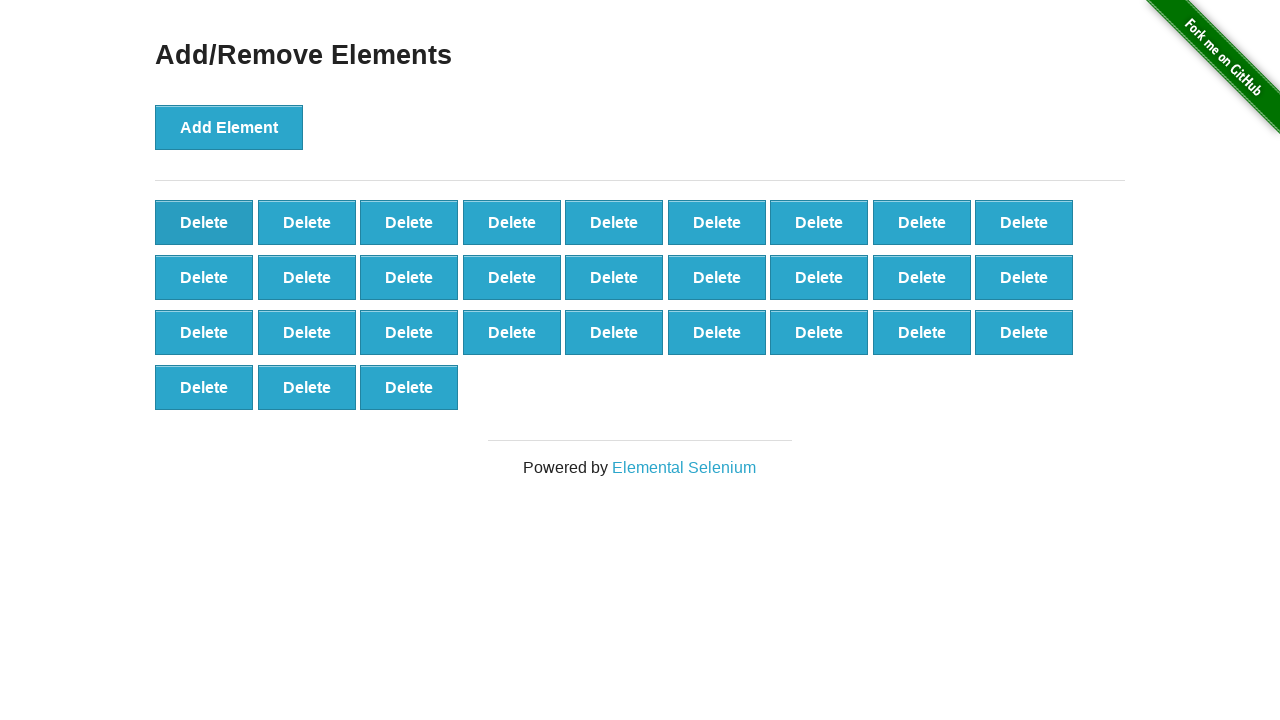

Clicked delete button to remove element (iteration 71/90) at (204, 222) on xpath=//*[@class='added-manually'] >> nth=0
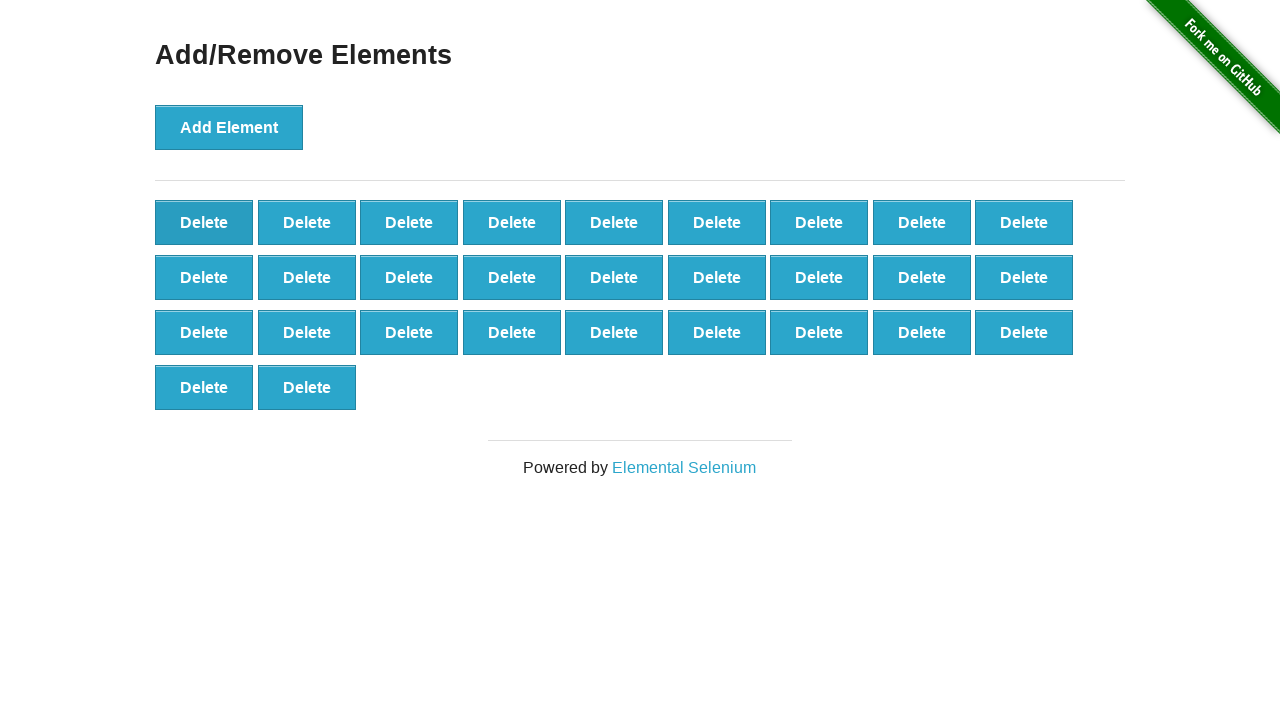

Clicked delete button to remove element (iteration 72/90) at (204, 222) on xpath=//*[@class='added-manually'] >> nth=0
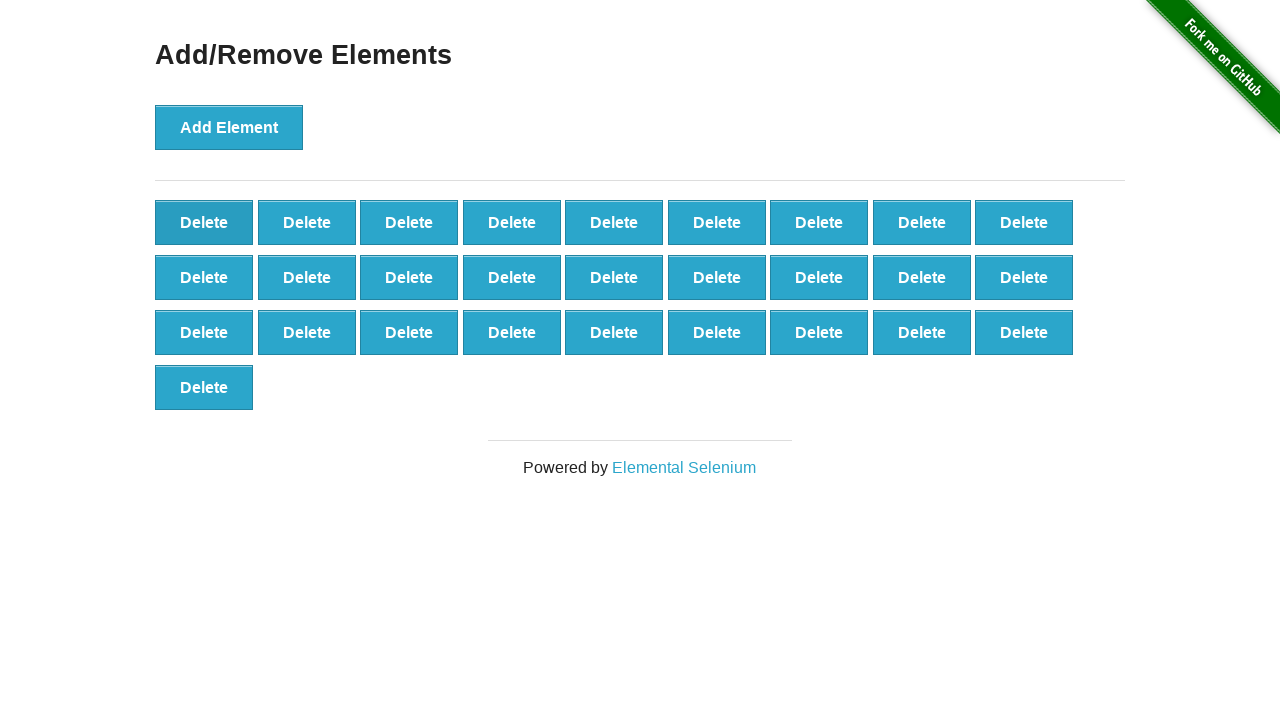

Clicked delete button to remove element (iteration 73/90) at (204, 222) on xpath=//*[@class='added-manually'] >> nth=0
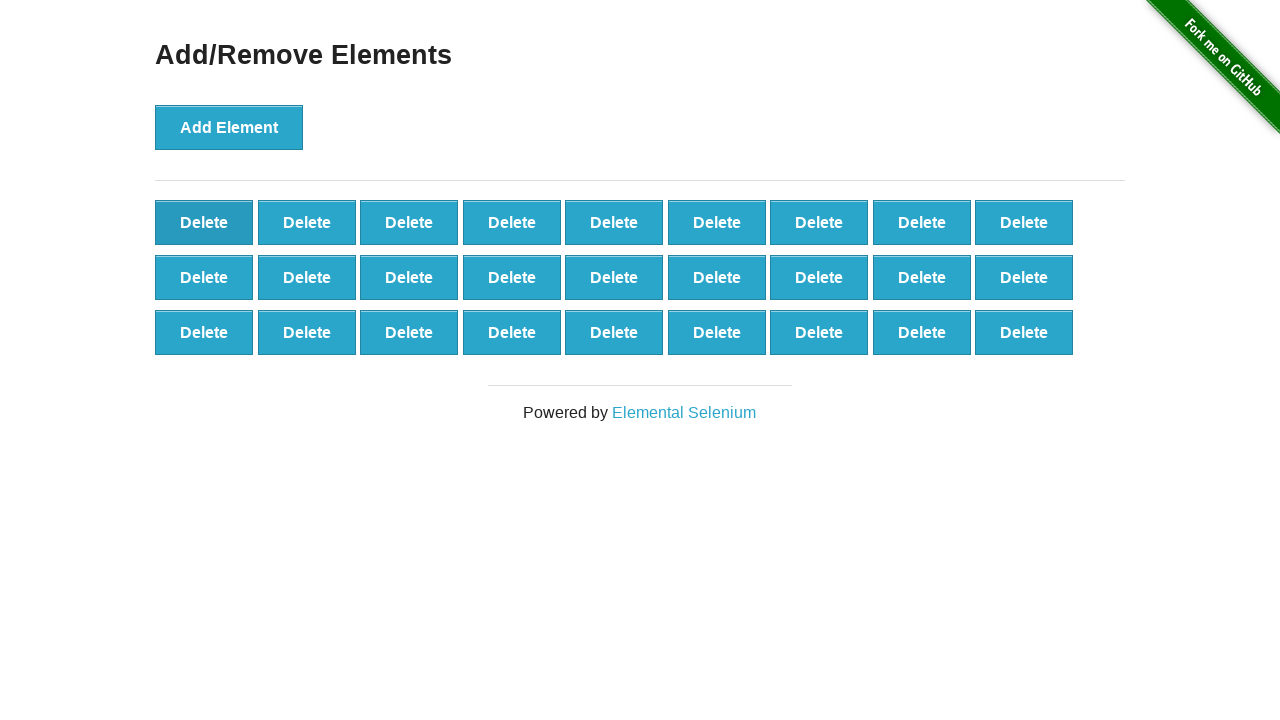

Clicked delete button to remove element (iteration 74/90) at (204, 222) on xpath=//*[@class='added-manually'] >> nth=0
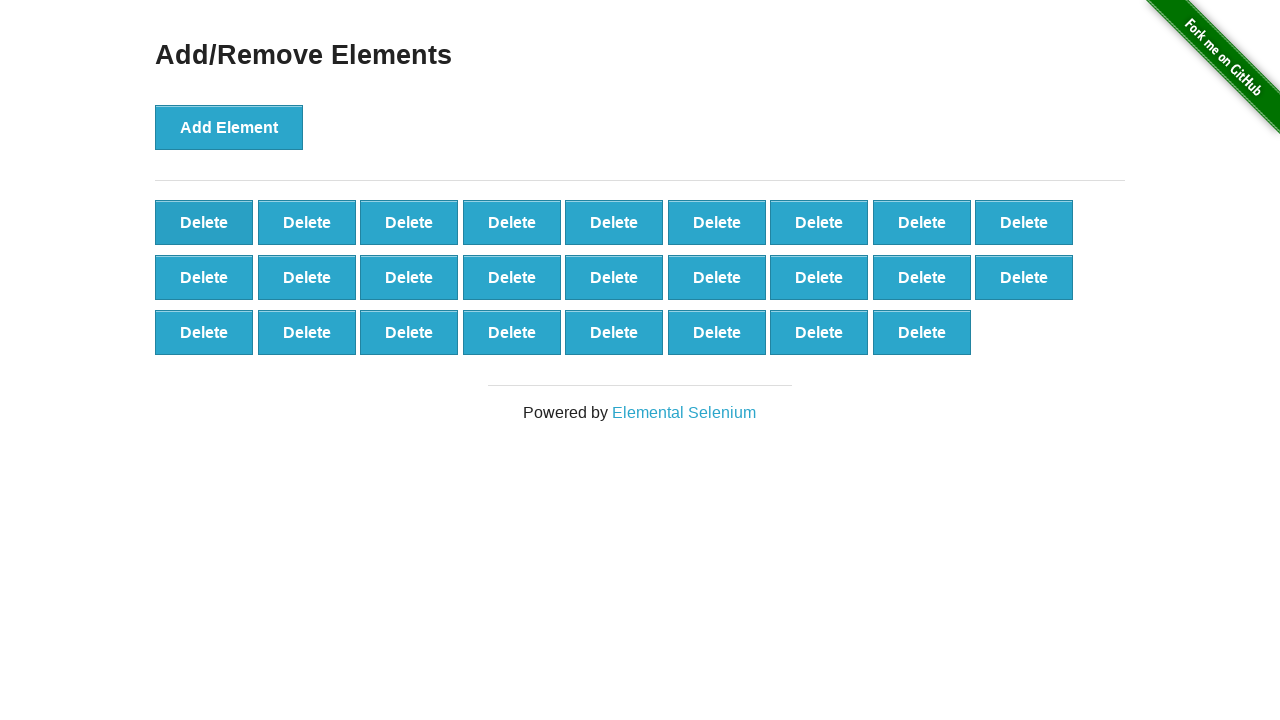

Clicked delete button to remove element (iteration 75/90) at (204, 222) on xpath=//*[@class='added-manually'] >> nth=0
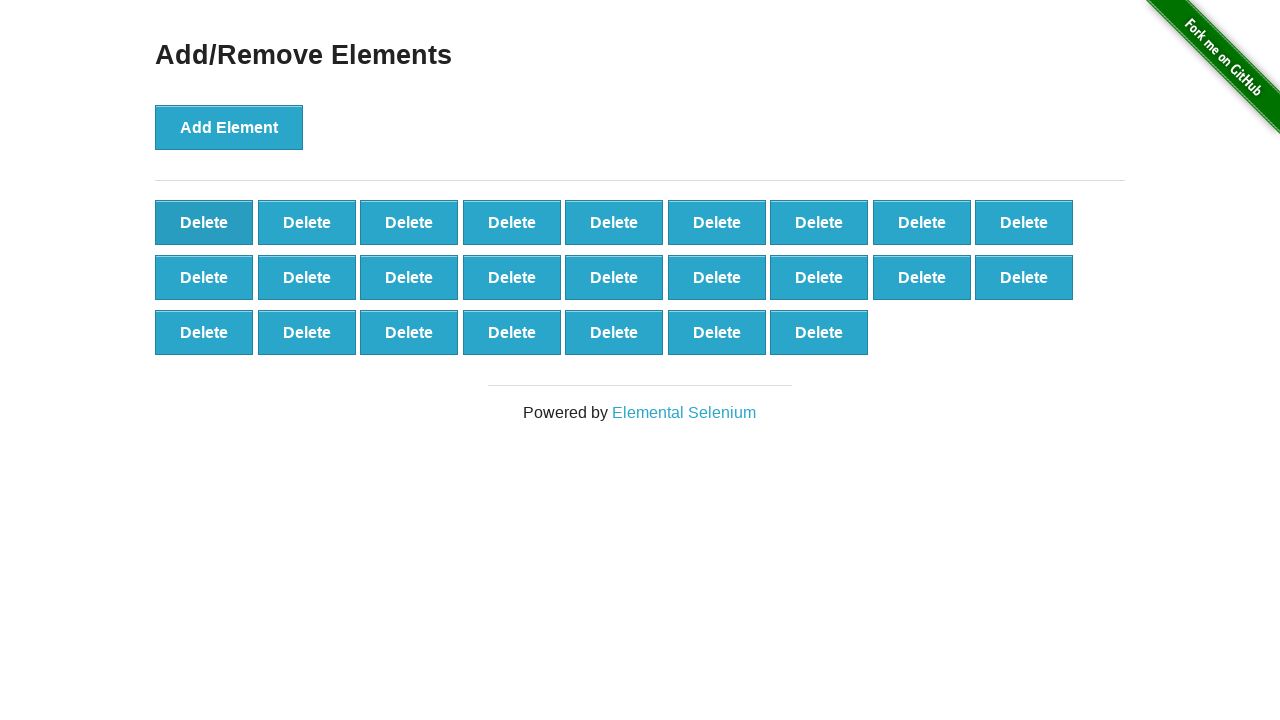

Clicked delete button to remove element (iteration 76/90) at (204, 222) on xpath=//*[@class='added-manually'] >> nth=0
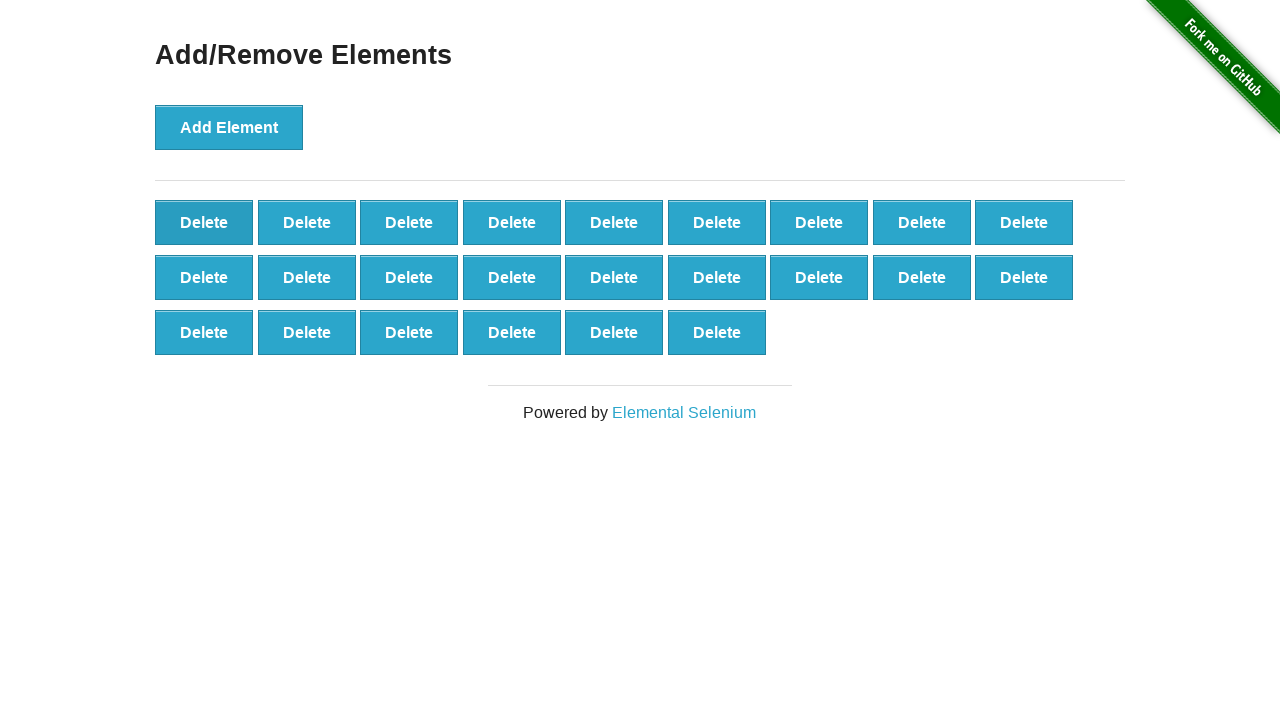

Clicked delete button to remove element (iteration 77/90) at (204, 222) on xpath=//*[@class='added-manually'] >> nth=0
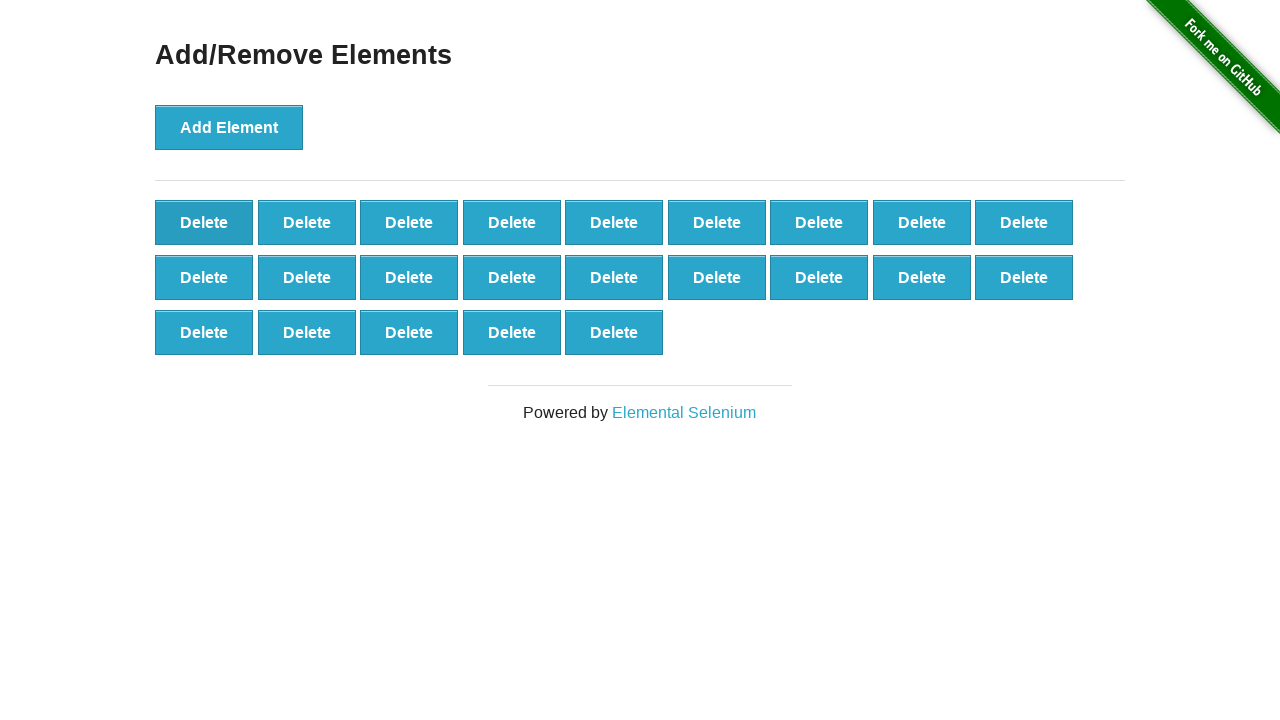

Clicked delete button to remove element (iteration 78/90) at (204, 222) on xpath=//*[@class='added-manually'] >> nth=0
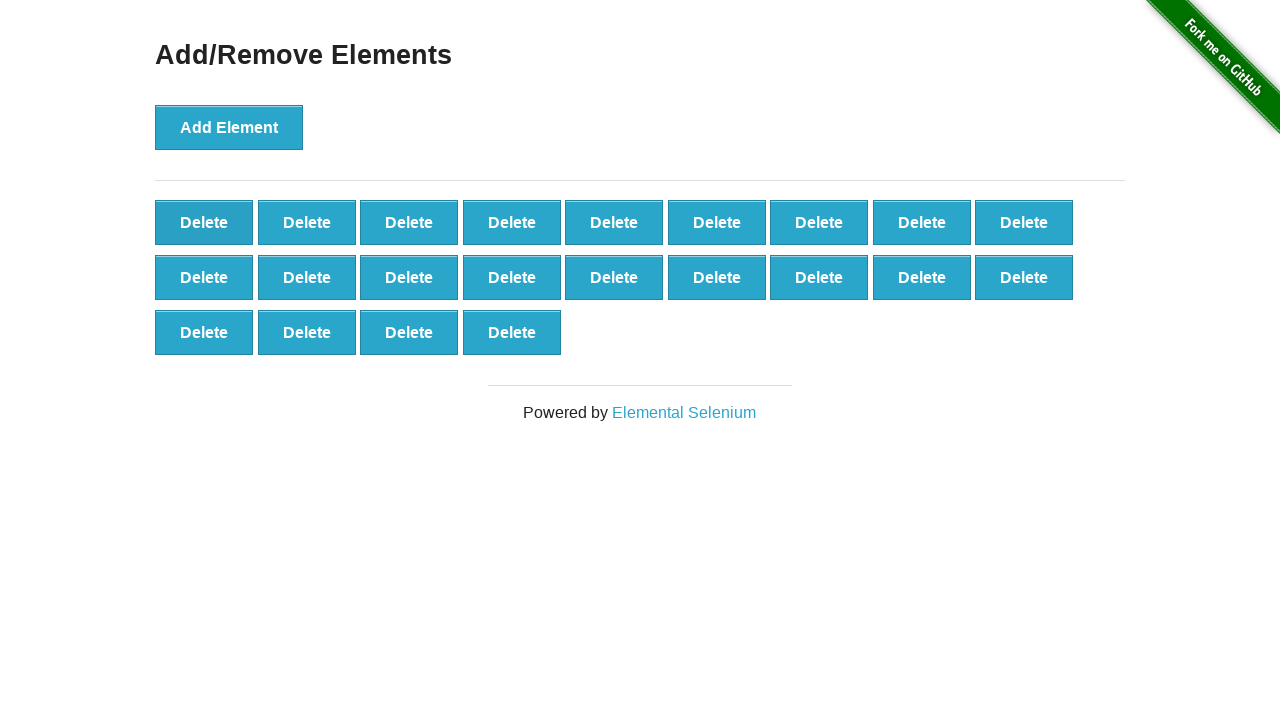

Clicked delete button to remove element (iteration 79/90) at (204, 222) on xpath=//*[@class='added-manually'] >> nth=0
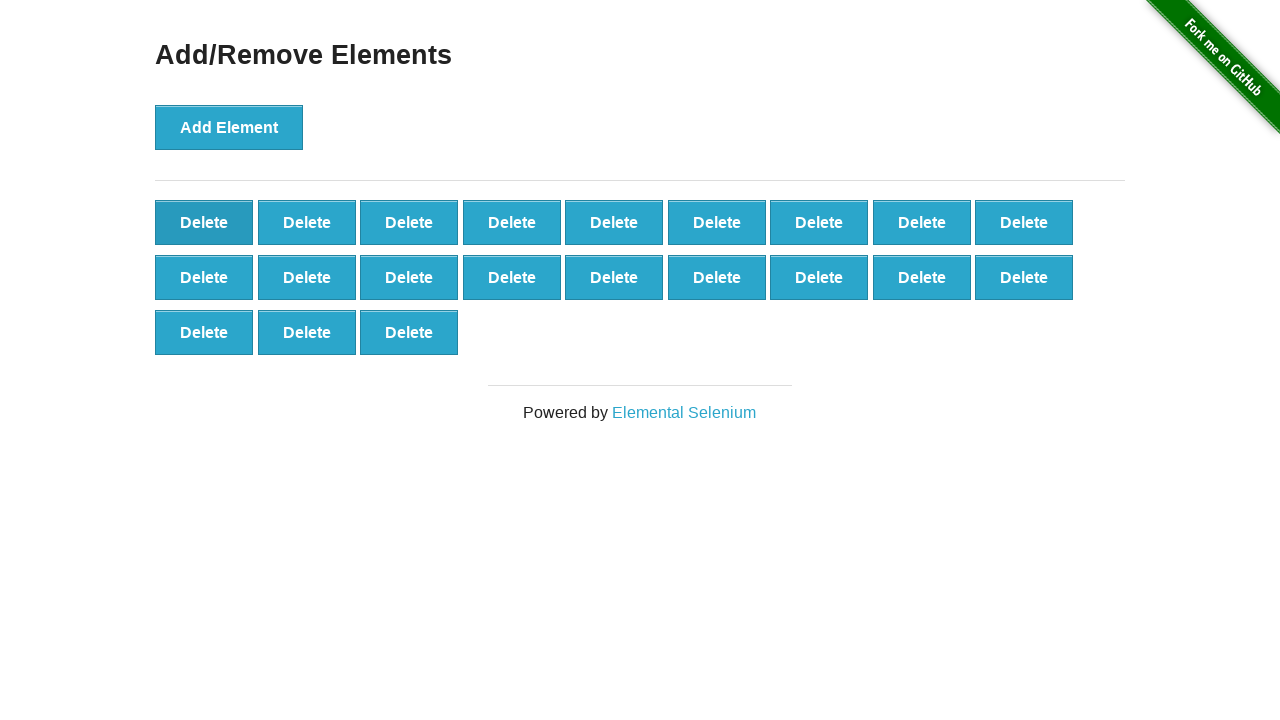

Clicked delete button to remove element (iteration 80/90) at (204, 222) on xpath=//*[@class='added-manually'] >> nth=0
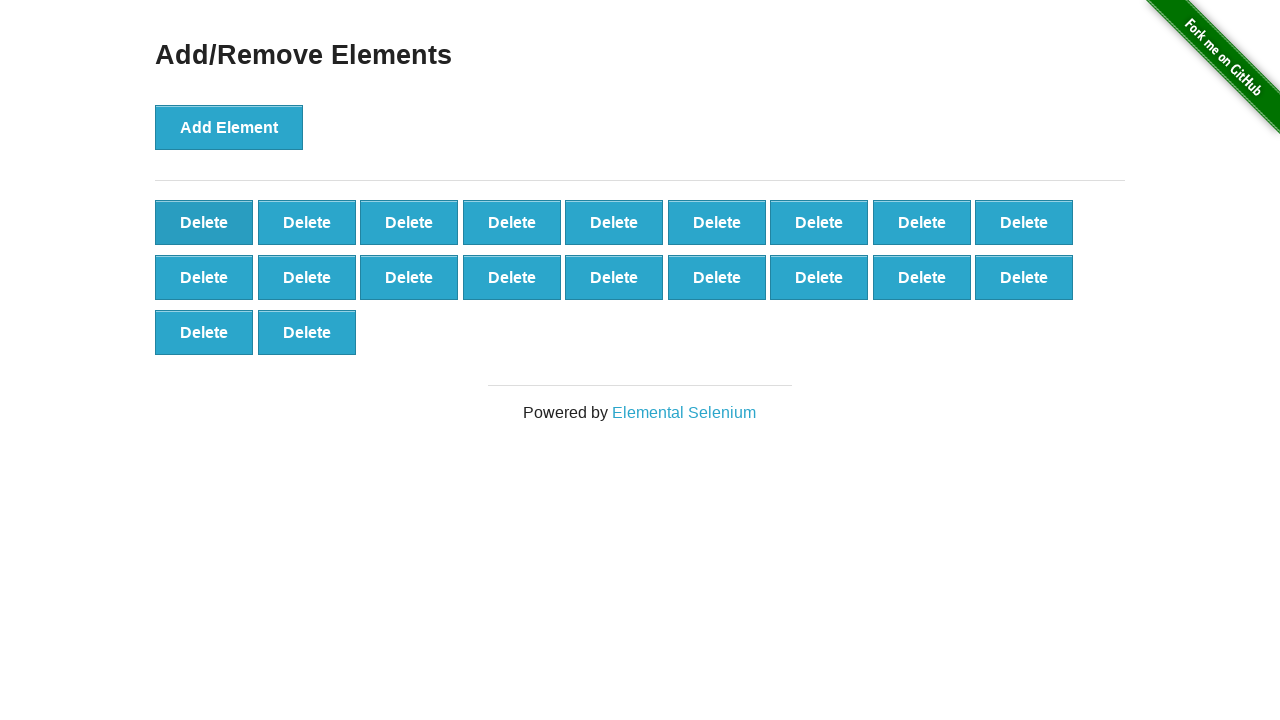

Clicked delete button to remove element (iteration 81/90) at (204, 222) on xpath=//*[@class='added-manually'] >> nth=0
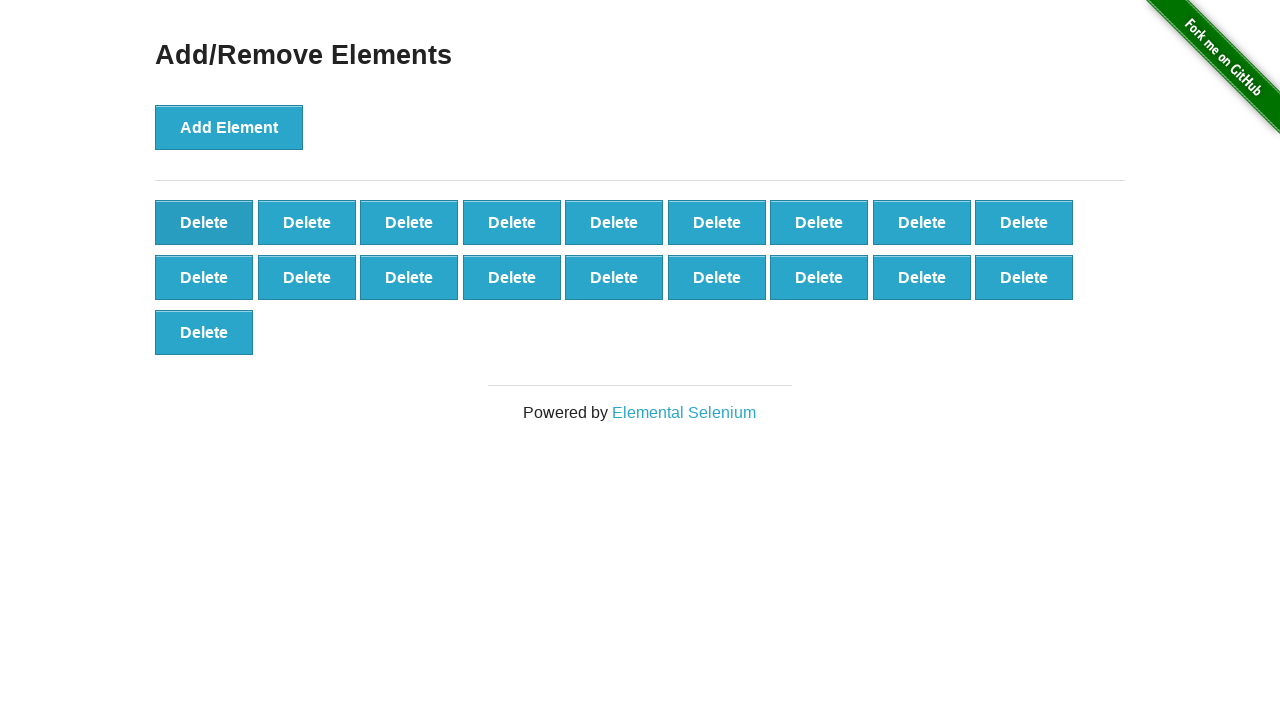

Clicked delete button to remove element (iteration 82/90) at (204, 222) on xpath=//*[@class='added-manually'] >> nth=0
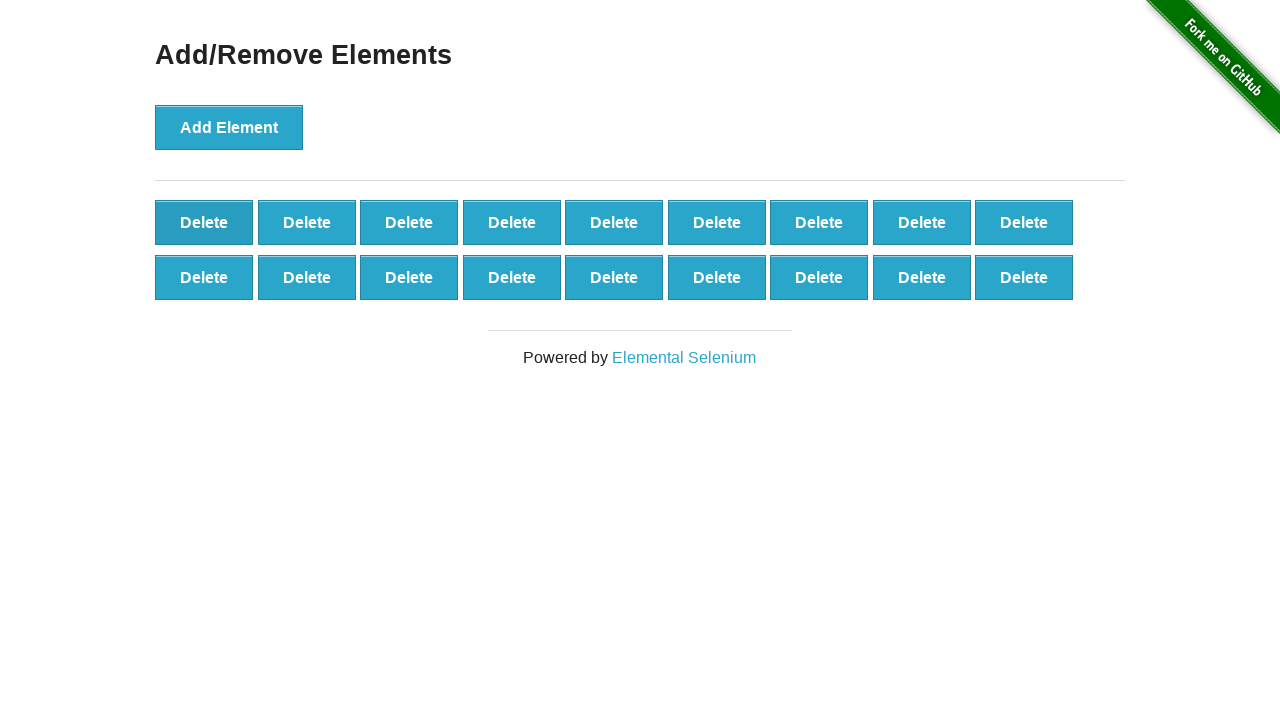

Clicked delete button to remove element (iteration 83/90) at (204, 222) on xpath=//*[@class='added-manually'] >> nth=0
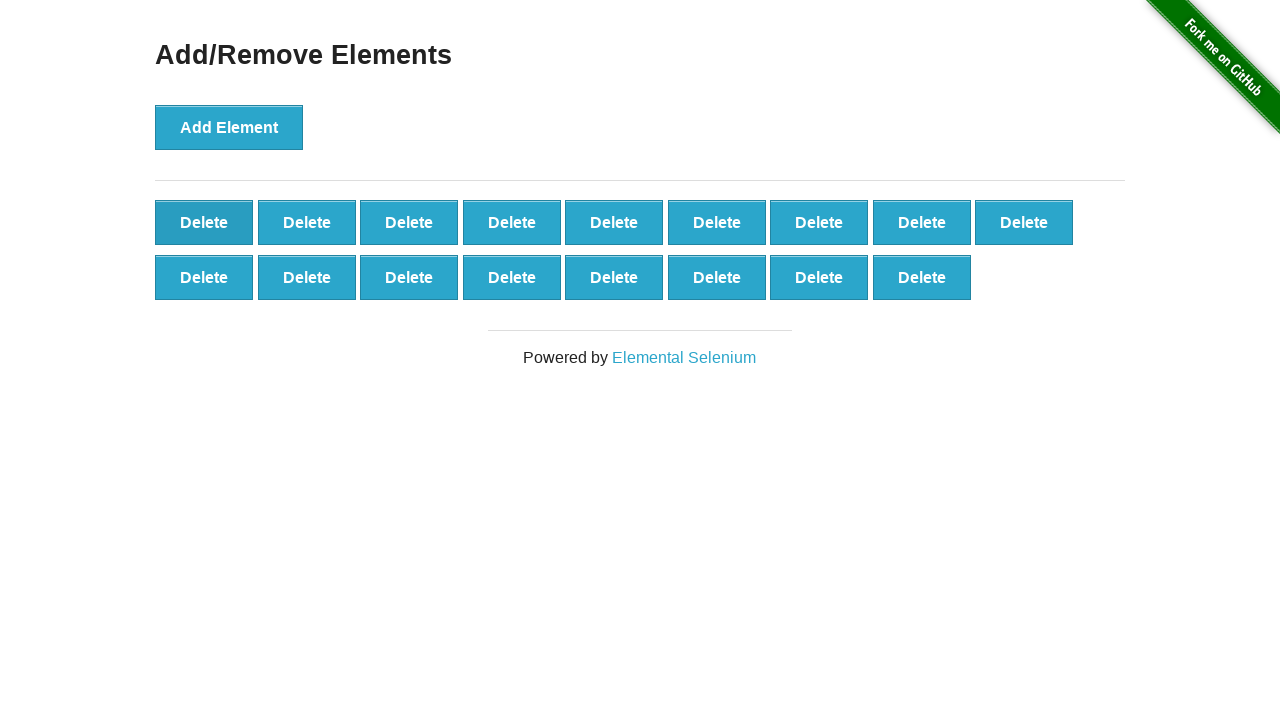

Clicked delete button to remove element (iteration 84/90) at (204, 222) on xpath=//*[@class='added-manually'] >> nth=0
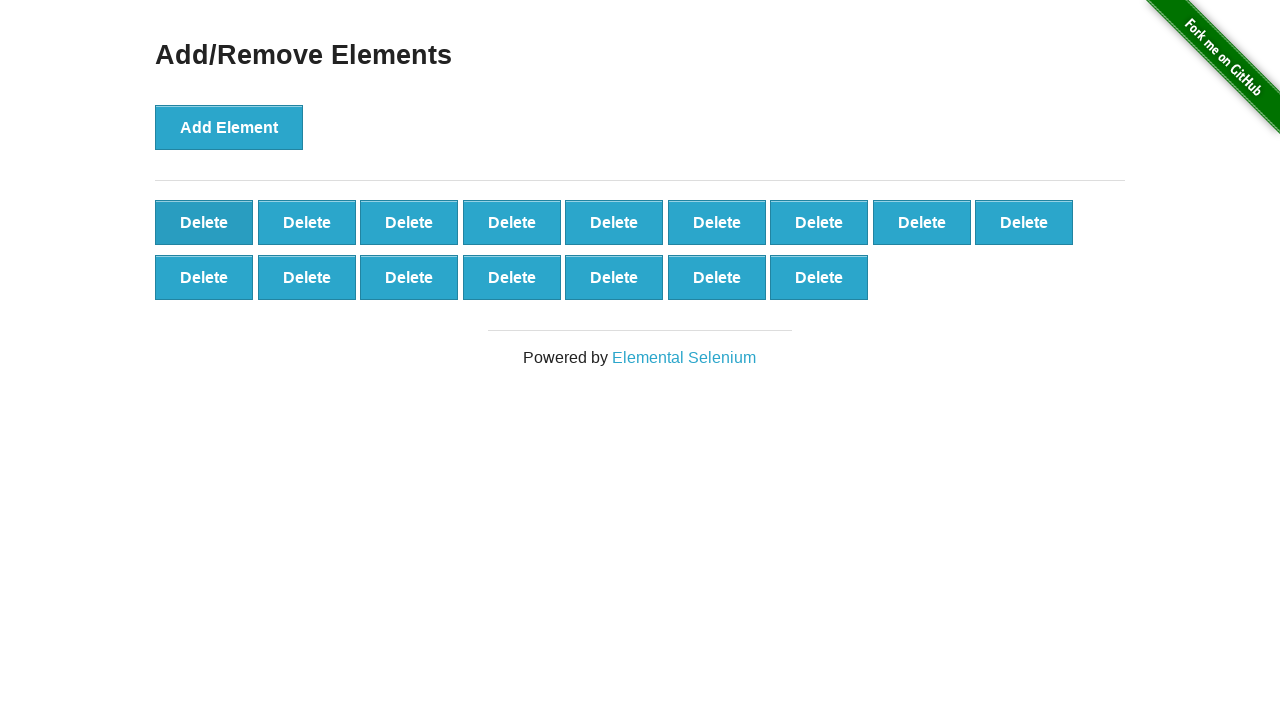

Clicked delete button to remove element (iteration 85/90) at (204, 222) on xpath=//*[@class='added-manually'] >> nth=0
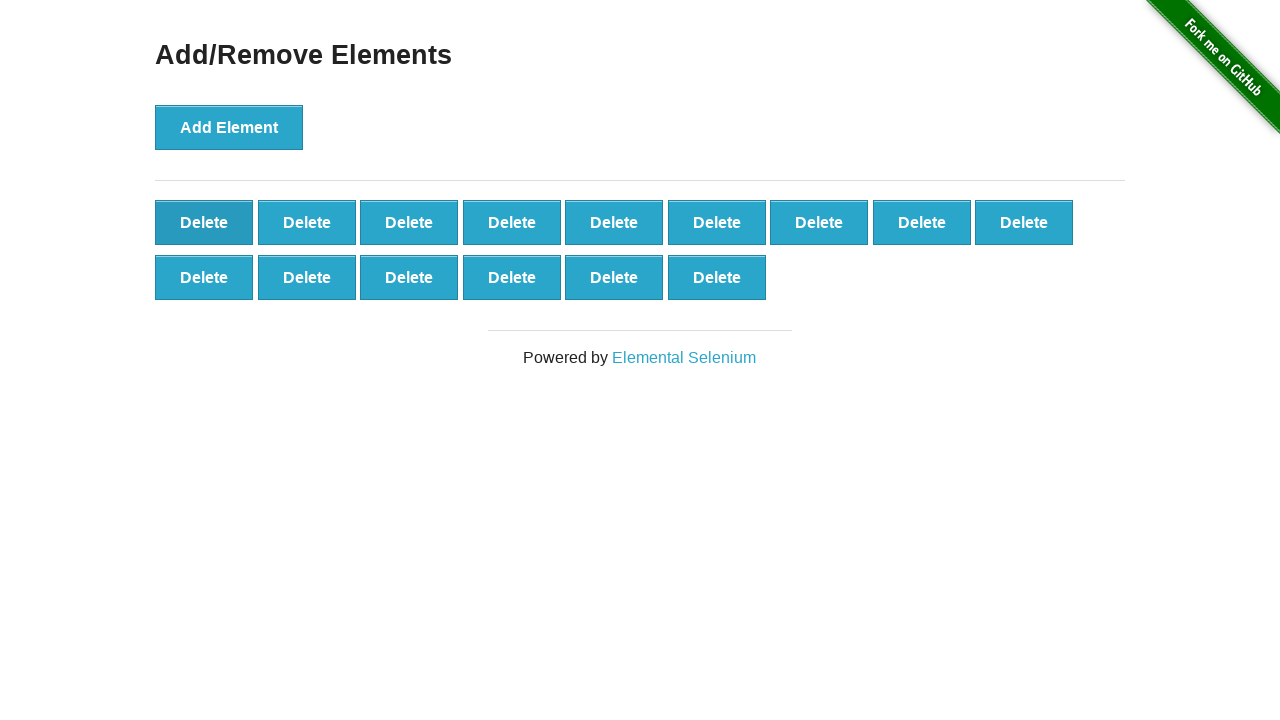

Clicked delete button to remove element (iteration 86/90) at (204, 222) on xpath=//*[@class='added-manually'] >> nth=0
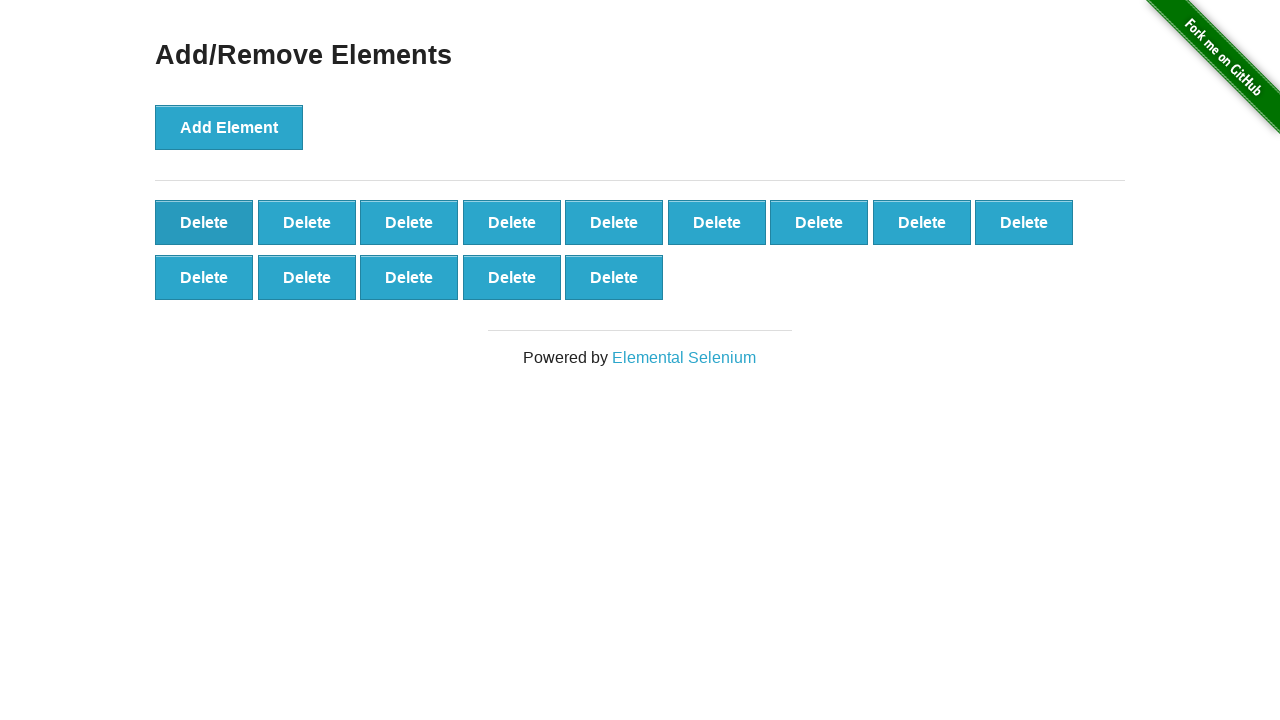

Clicked delete button to remove element (iteration 87/90) at (204, 222) on xpath=//*[@class='added-manually'] >> nth=0
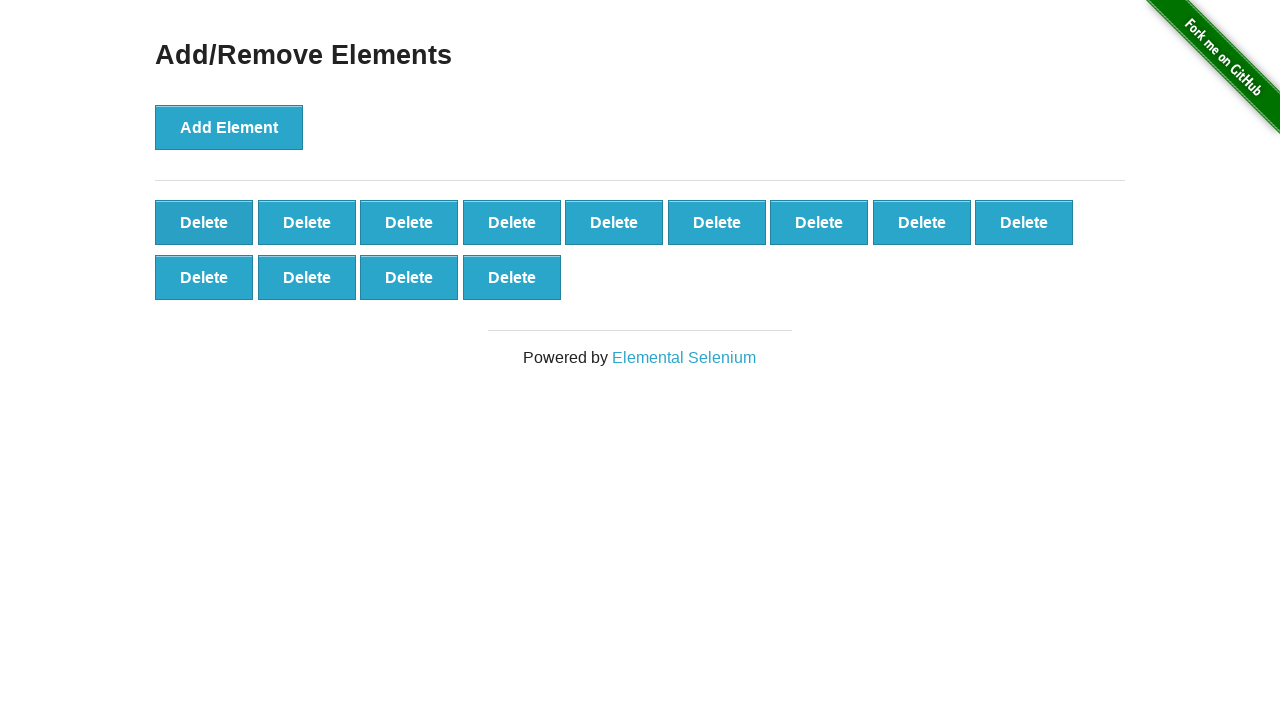

Clicked delete button to remove element (iteration 88/90) at (204, 222) on xpath=//*[@class='added-manually'] >> nth=0
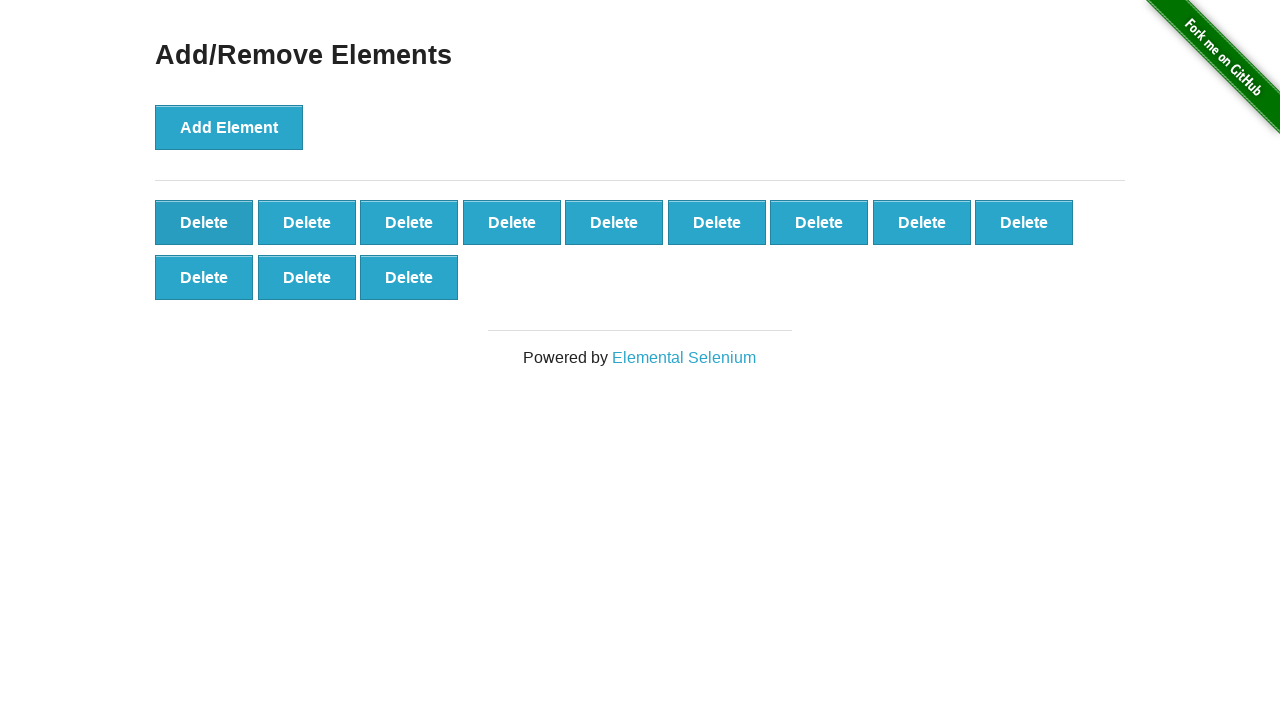

Clicked delete button to remove element (iteration 89/90) at (204, 222) on xpath=//*[@class='added-manually'] >> nth=0
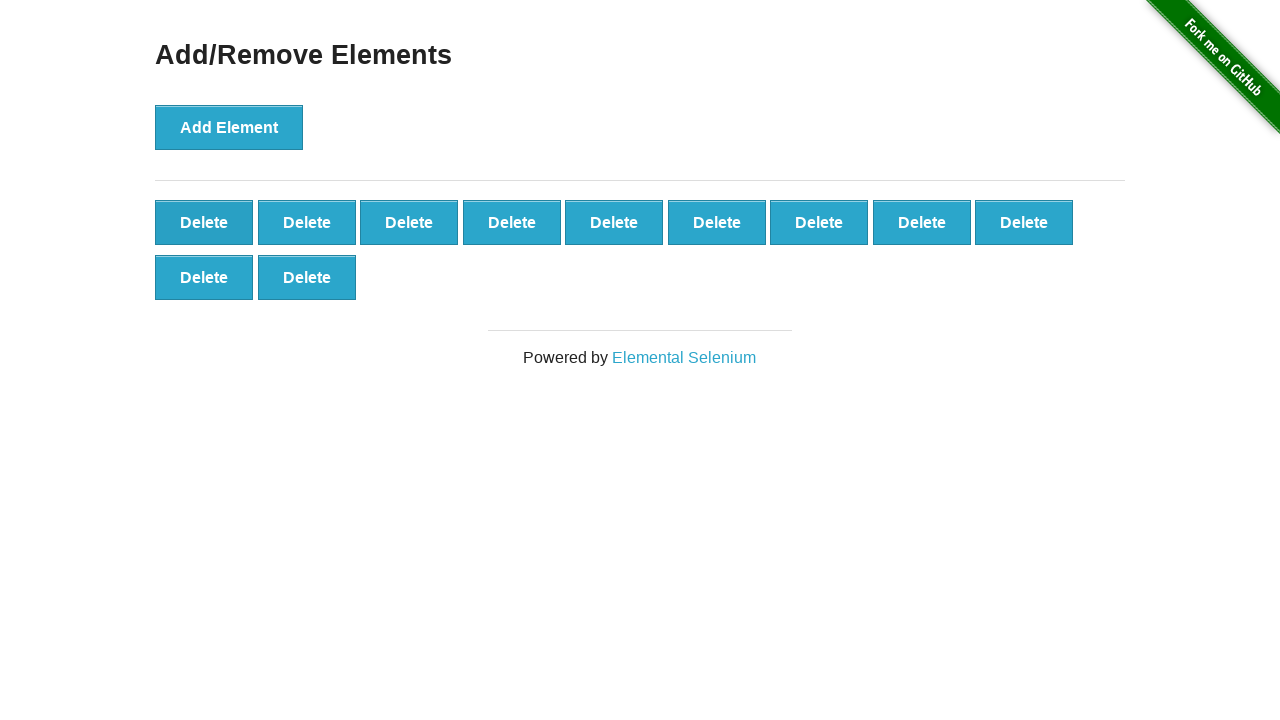

Clicked delete button to remove element (iteration 90/90) at (204, 222) on xpath=//*[@class='added-manually'] >> nth=0
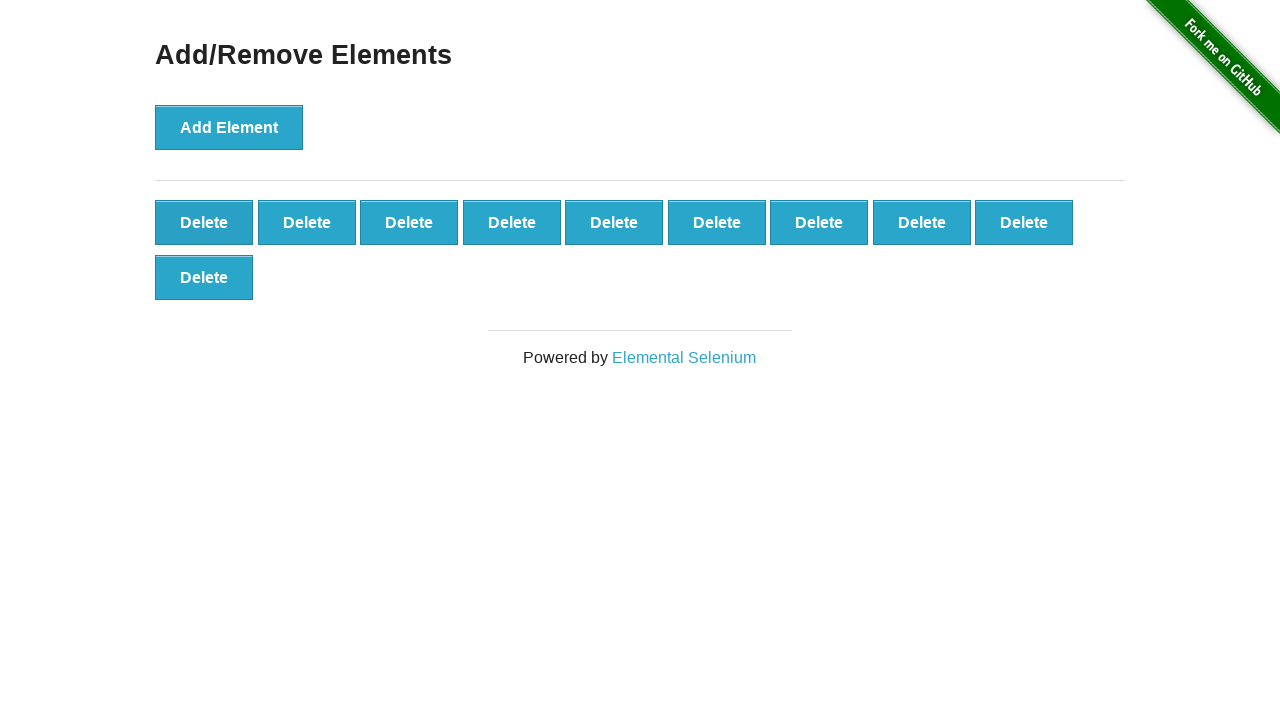

Verified exactly 10 delete buttons remain after removing 90 elements
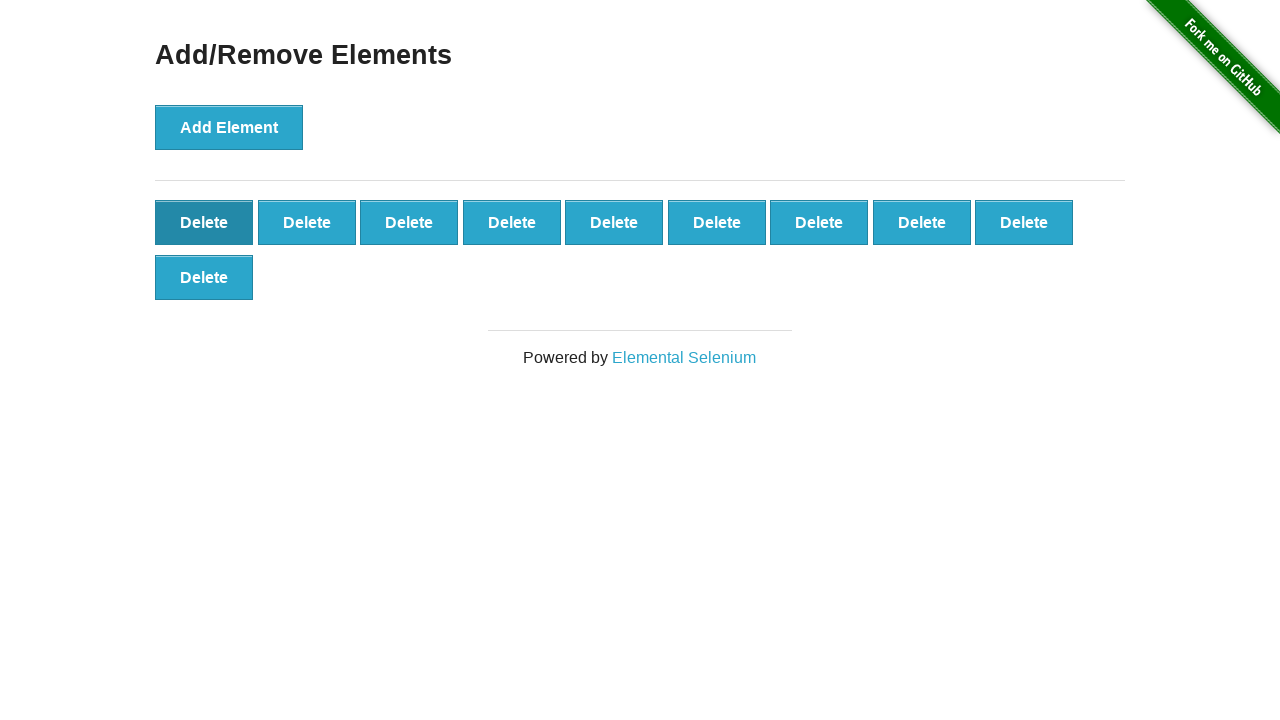

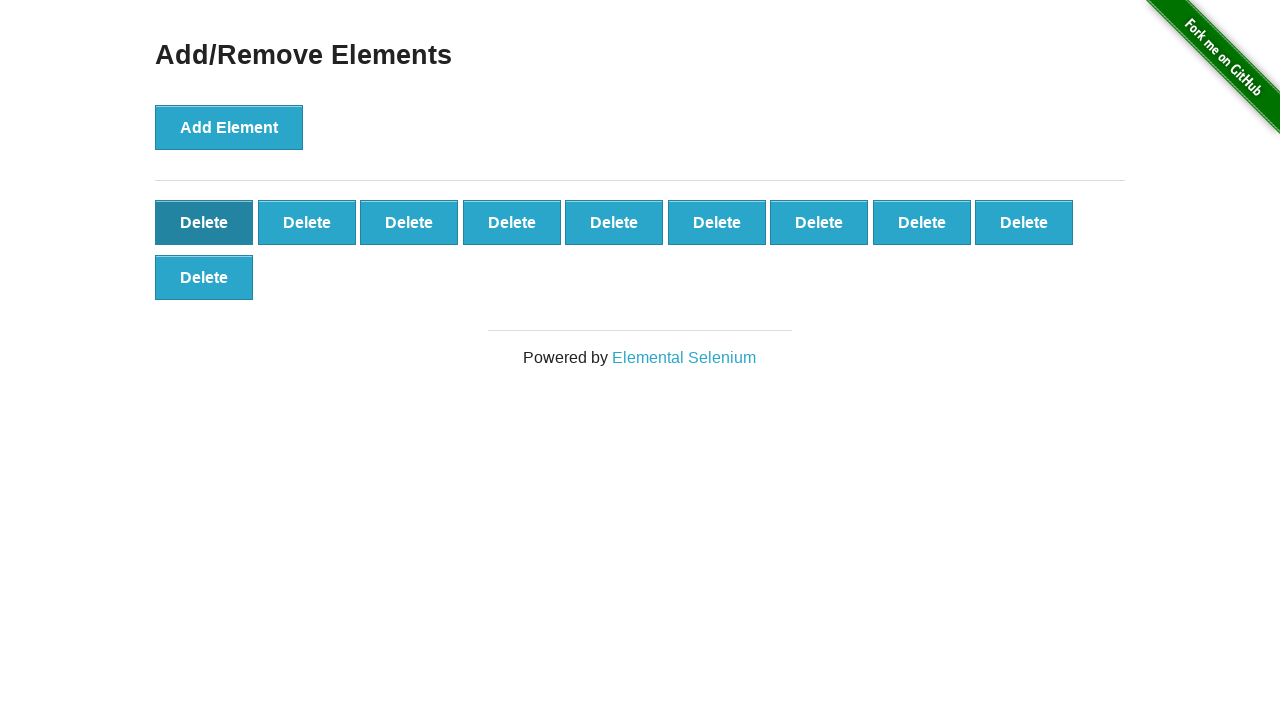